Tests the add/remove elements functionality by clicking the Add Element button 100 times, verifying 100 delete buttons appear, then clicking delete 90 times and verifying 10 delete buttons remain.

Starting URL: https://the-internet.herokuapp.com/add_remove_elements/

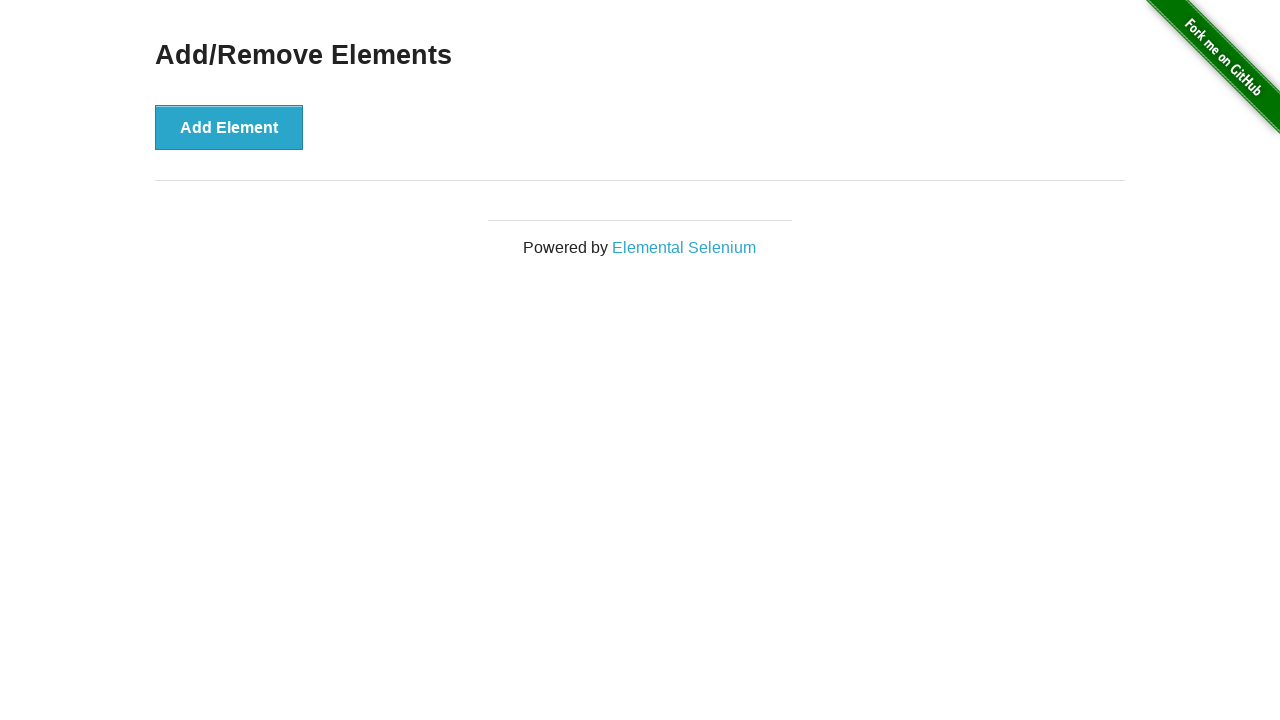

Navigated to add/remove elements test page
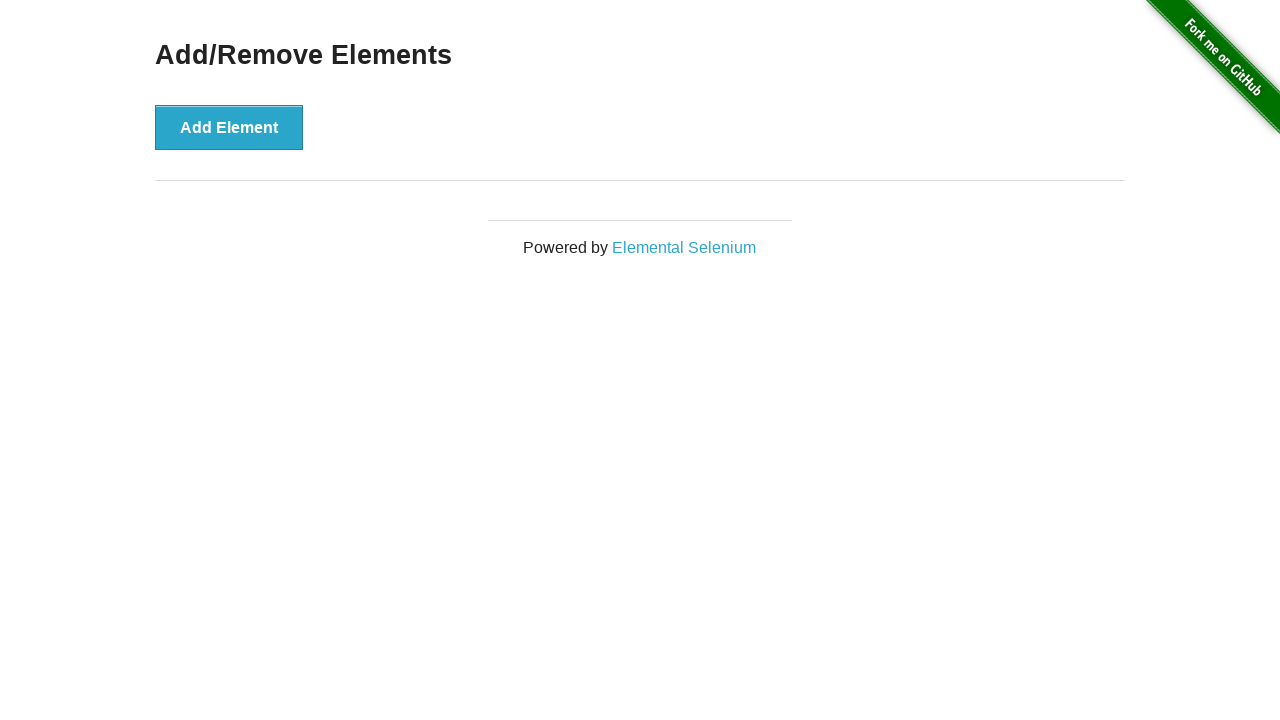

Clicked Add Element button (iteration 1/100) at (229, 127) on xpath=//*[@onclick='addElement()']
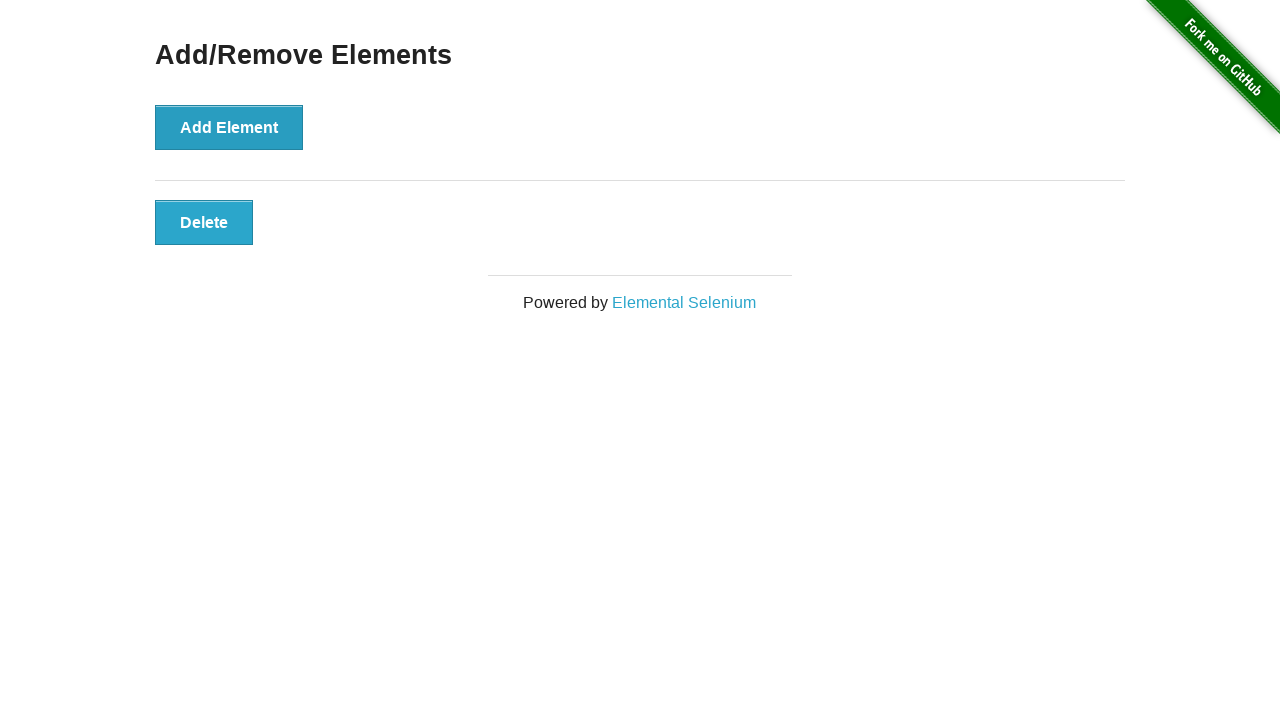

Clicked Add Element button (iteration 2/100) at (229, 127) on xpath=//*[@onclick='addElement()']
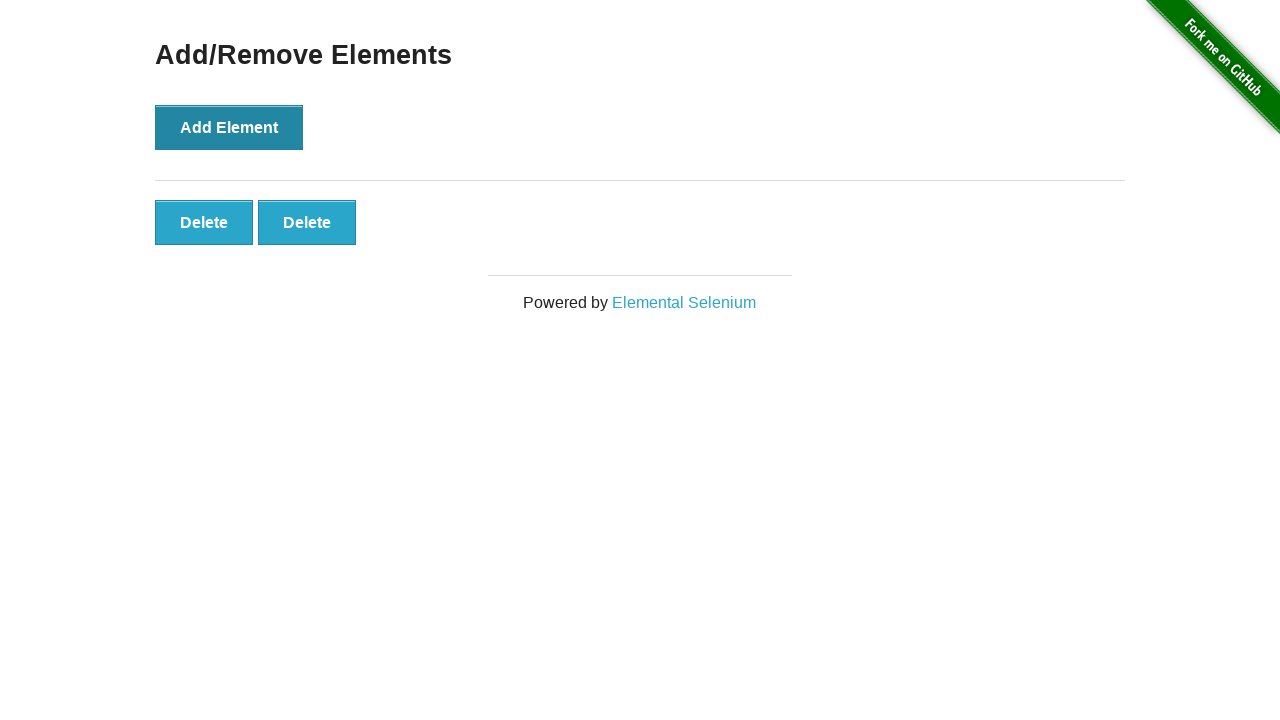

Clicked Add Element button (iteration 3/100) at (229, 127) on xpath=//*[@onclick='addElement()']
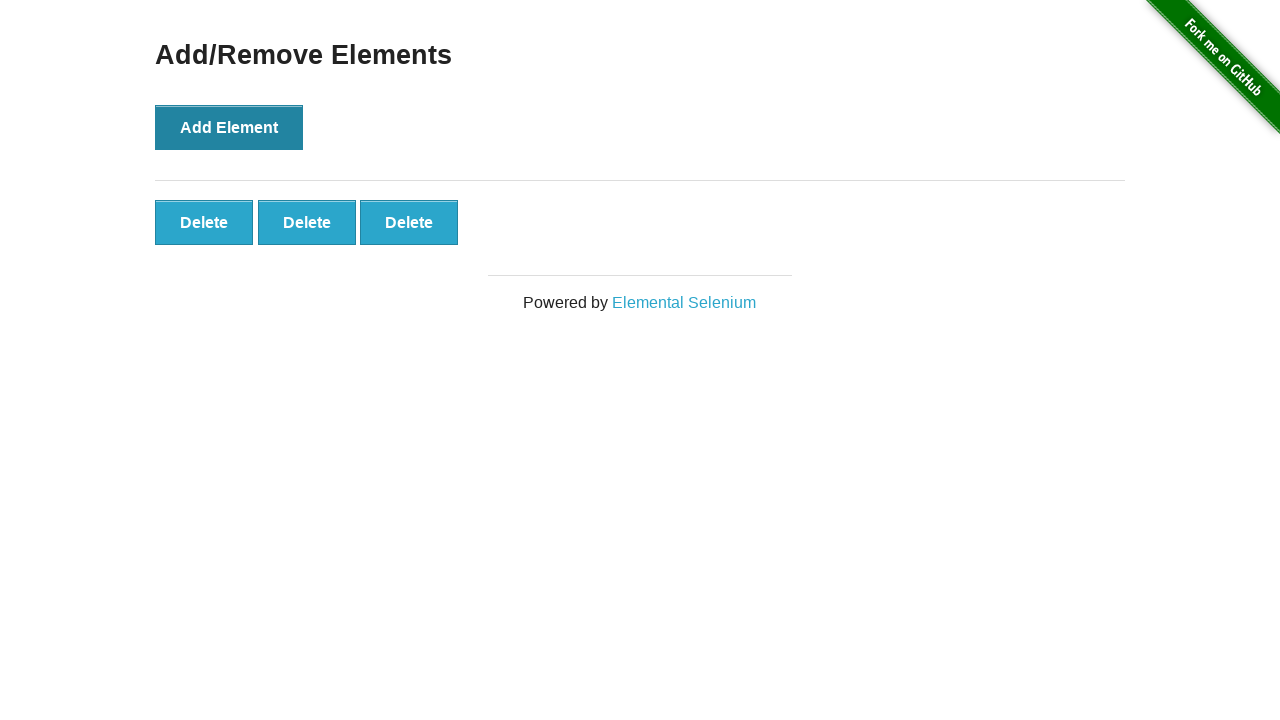

Clicked Add Element button (iteration 4/100) at (229, 127) on xpath=//*[@onclick='addElement()']
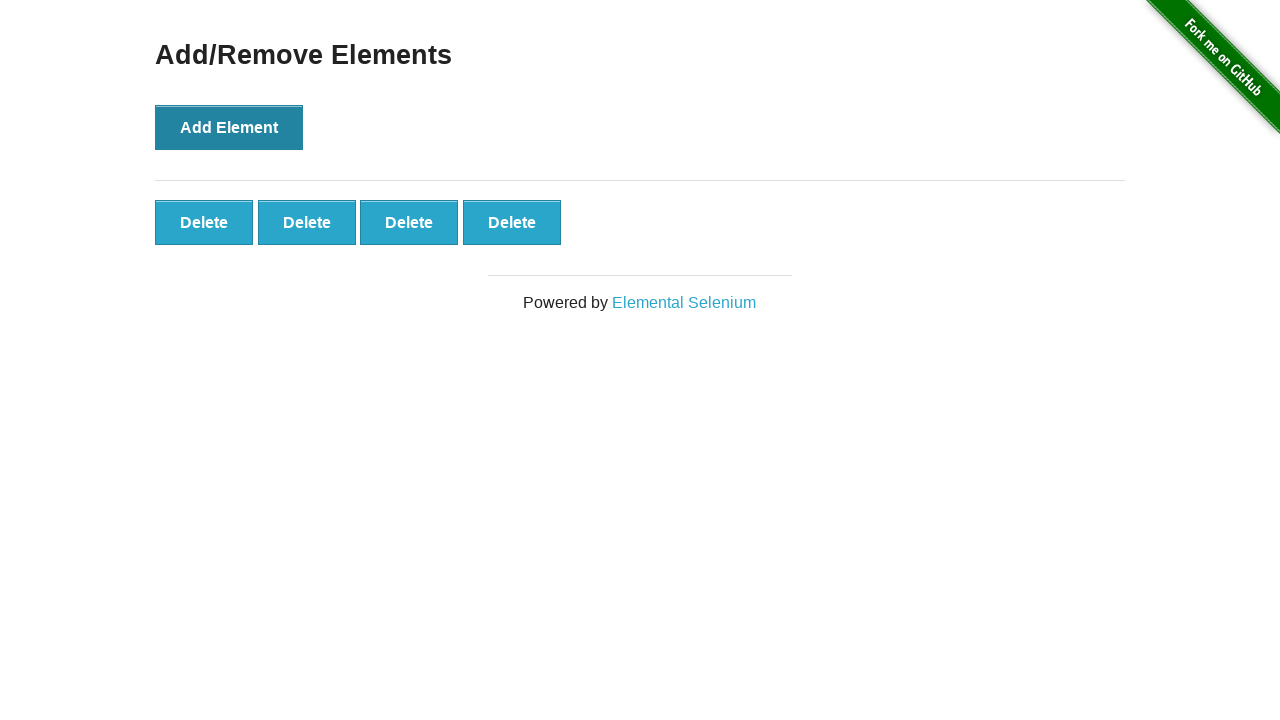

Clicked Add Element button (iteration 5/100) at (229, 127) on xpath=//*[@onclick='addElement()']
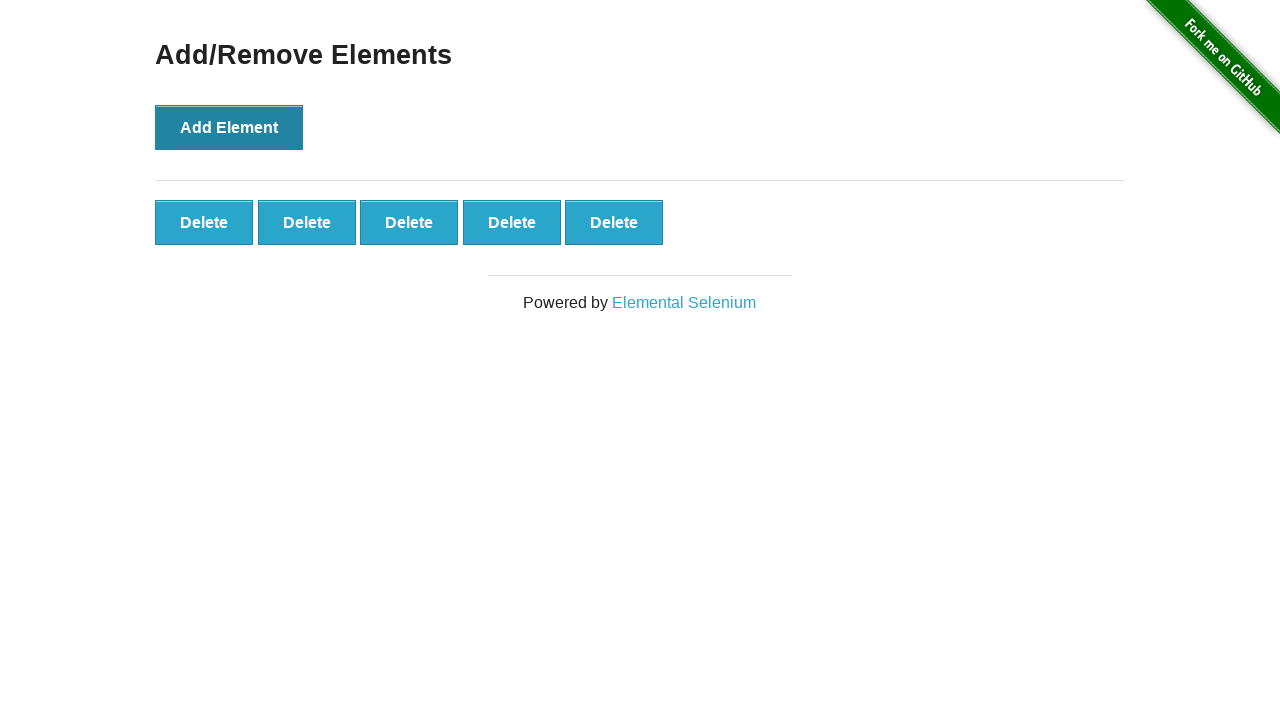

Clicked Add Element button (iteration 6/100) at (229, 127) on xpath=//*[@onclick='addElement()']
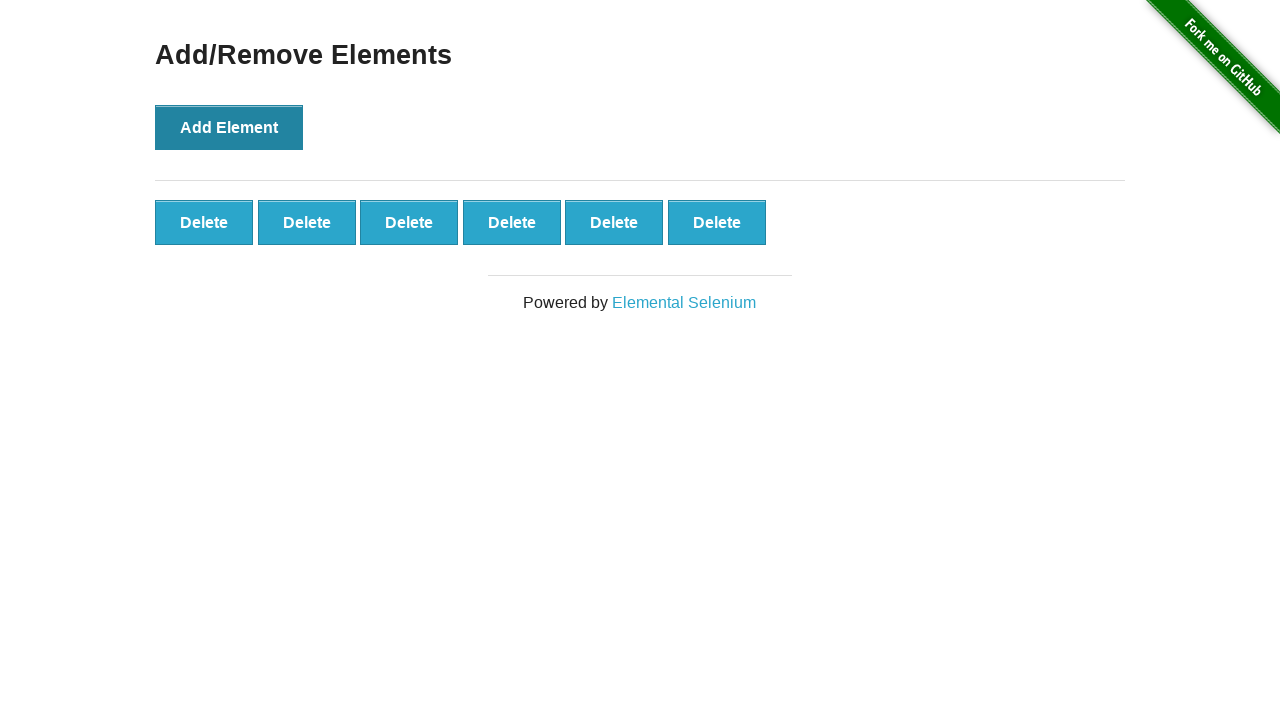

Clicked Add Element button (iteration 7/100) at (229, 127) on xpath=//*[@onclick='addElement()']
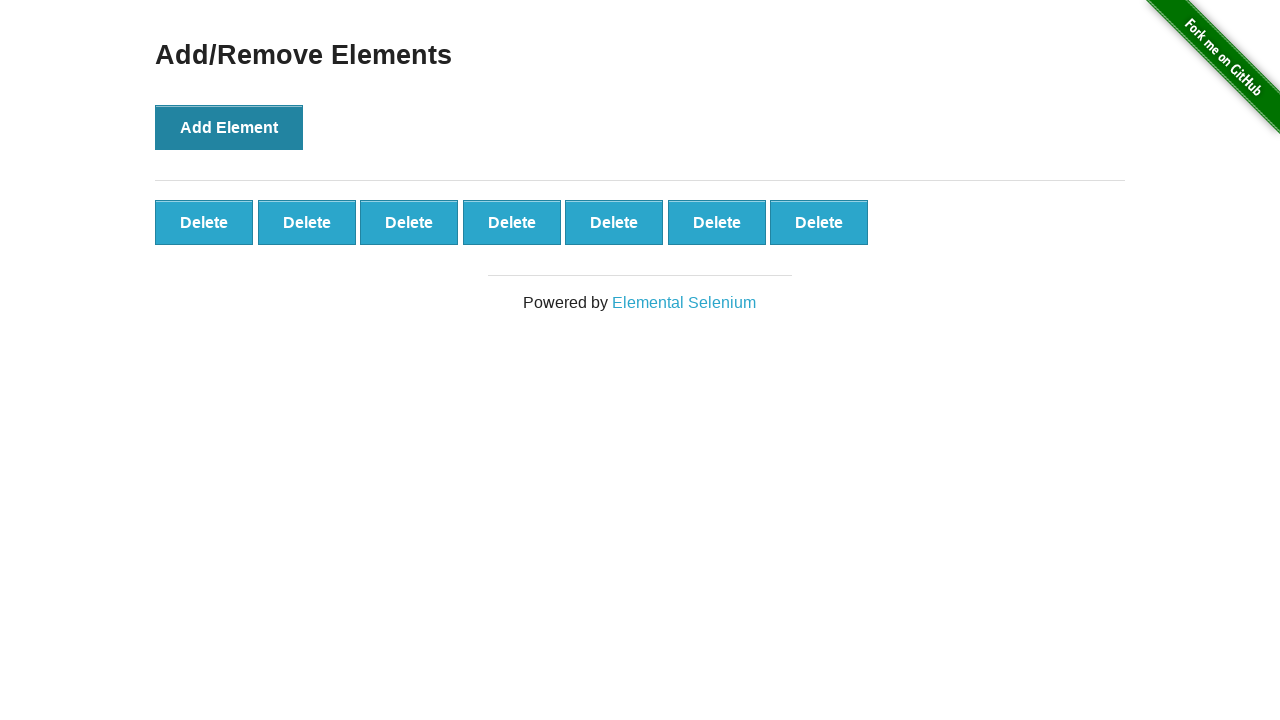

Clicked Add Element button (iteration 8/100) at (229, 127) on xpath=//*[@onclick='addElement()']
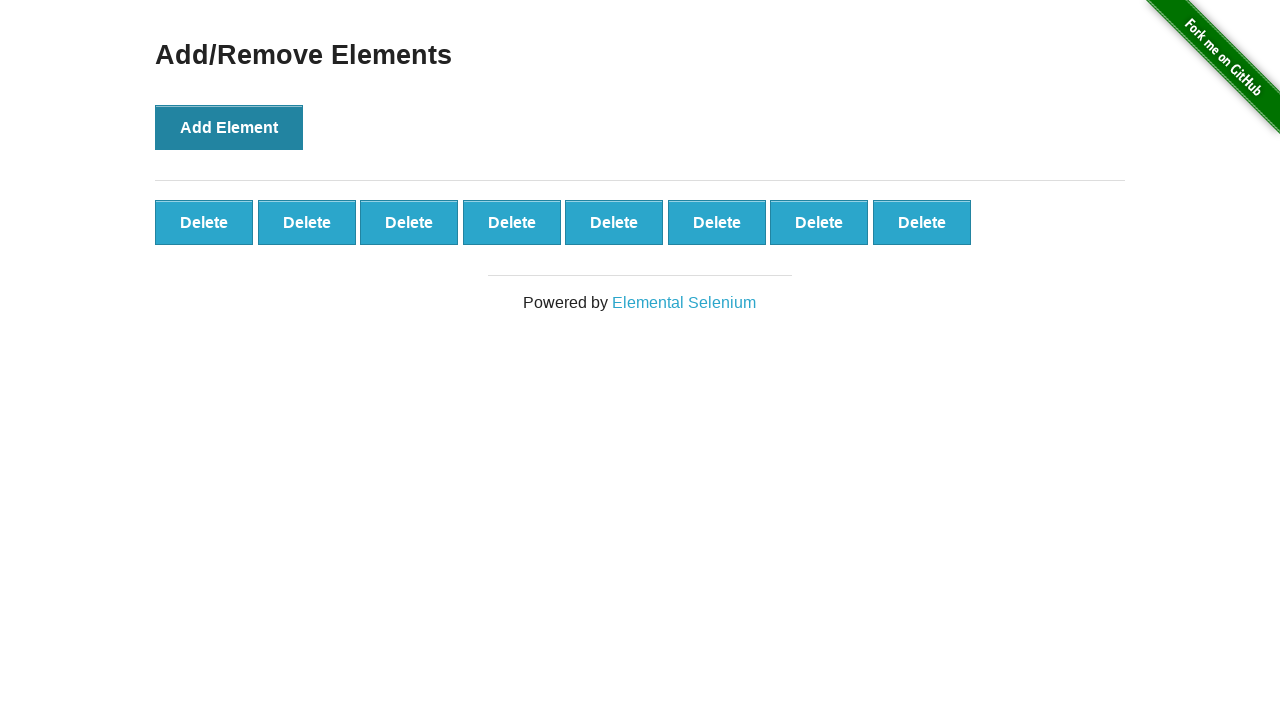

Clicked Add Element button (iteration 9/100) at (229, 127) on xpath=//*[@onclick='addElement()']
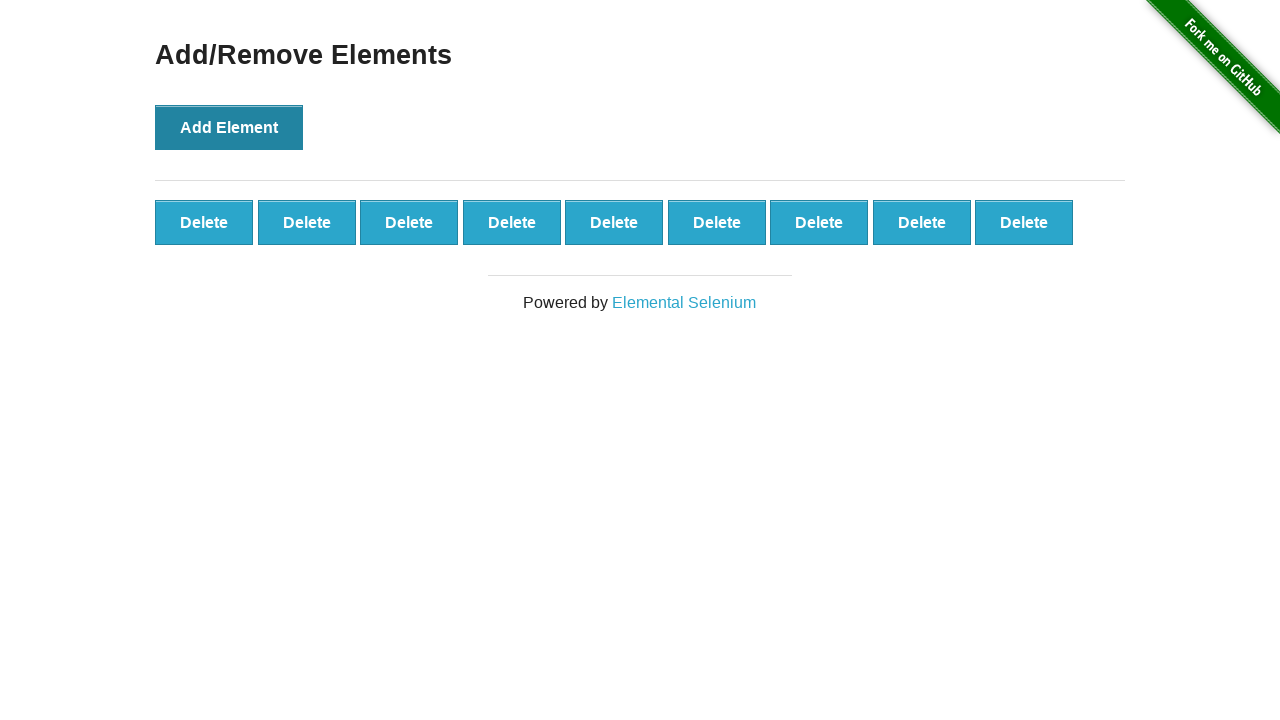

Clicked Add Element button (iteration 10/100) at (229, 127) on xpath=//*[@onclick='addElement()']
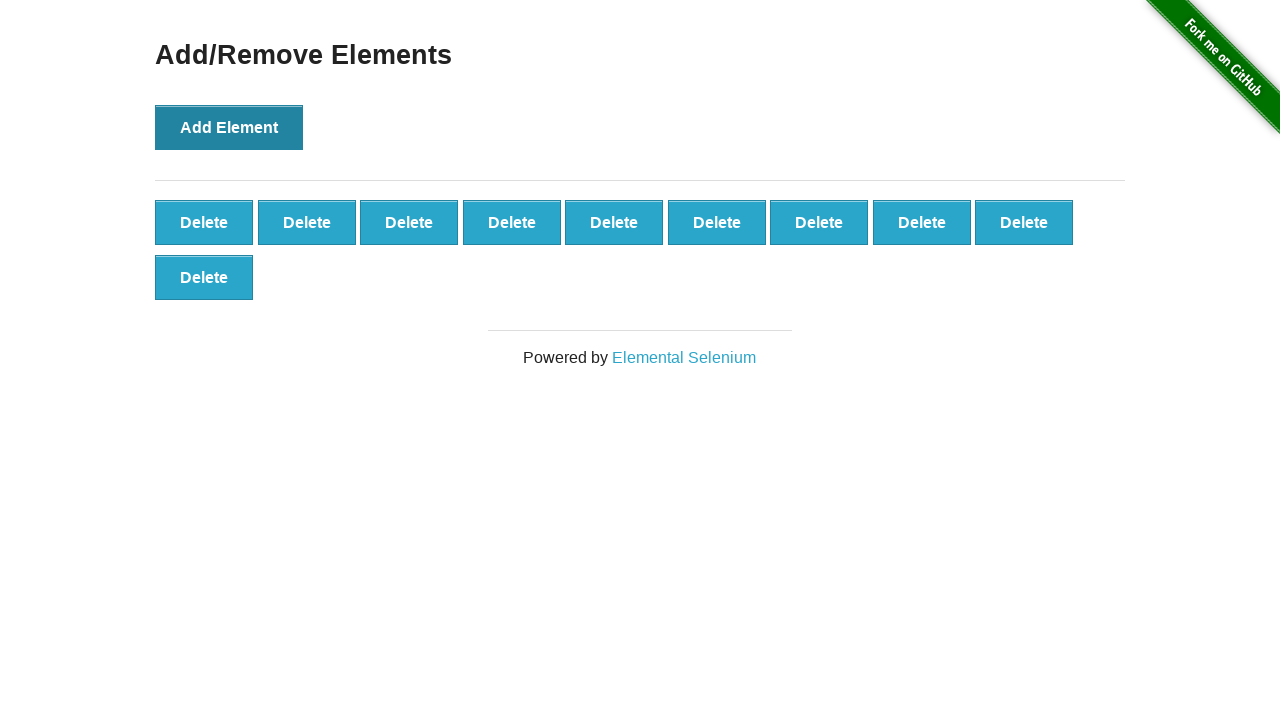

Clicked Add Element button (iteration 11/100) at (229, 127) on xpath=//*[@onclick='addElement()']
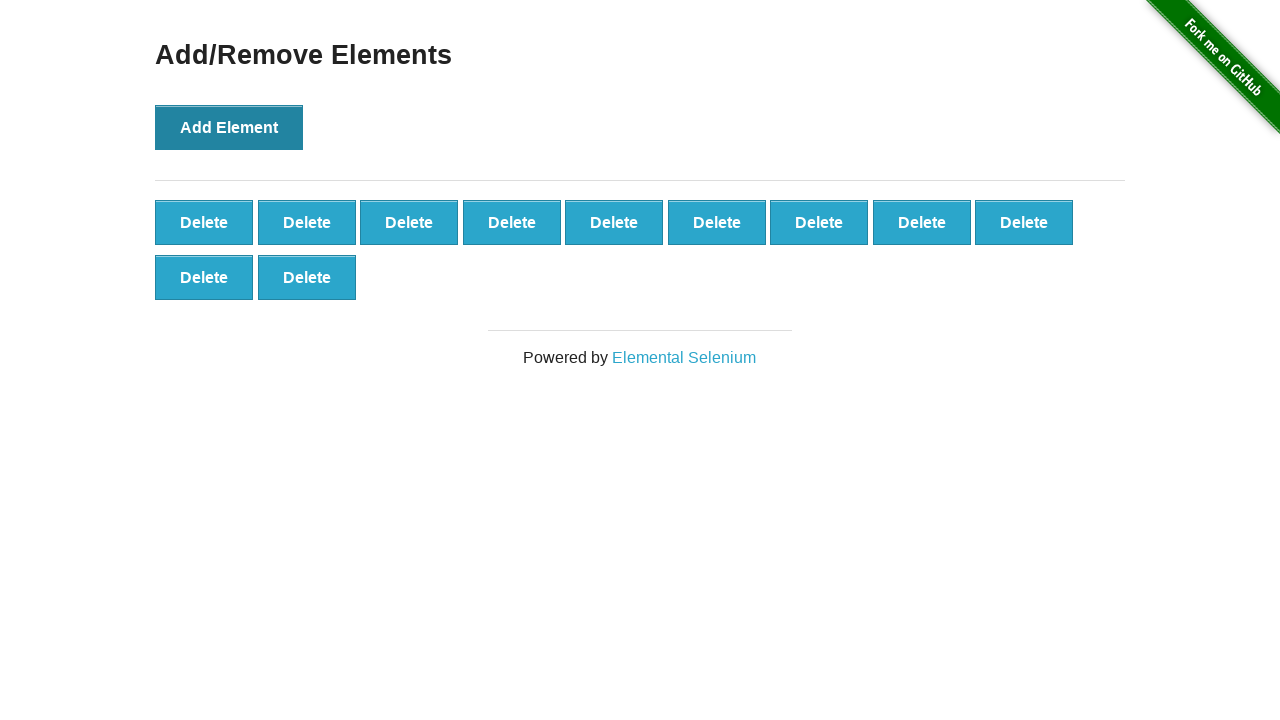

Clicked Add Element button (iteration 12/100) at (229, 127) on xpath=//*[@onclick='addElement()']
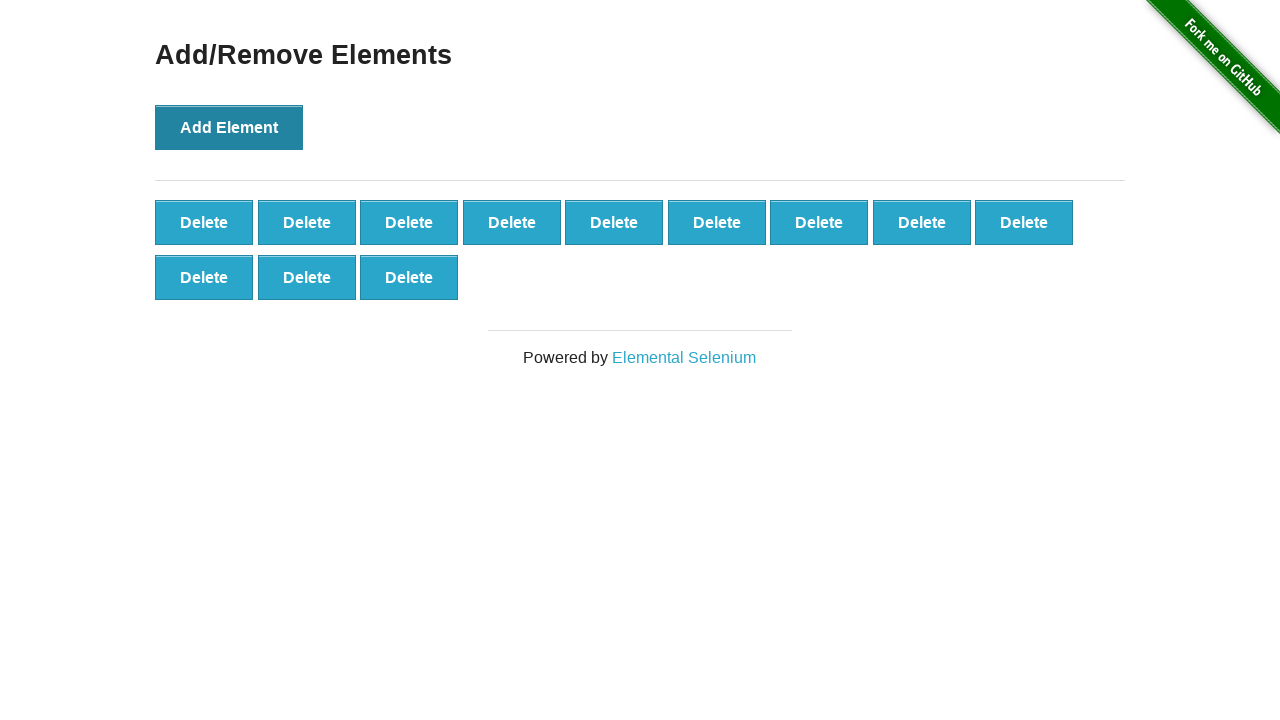

Clicked Add Element button (iteration 13/100) at (229, 127) on xpath=//*[@onclick='addElement()']
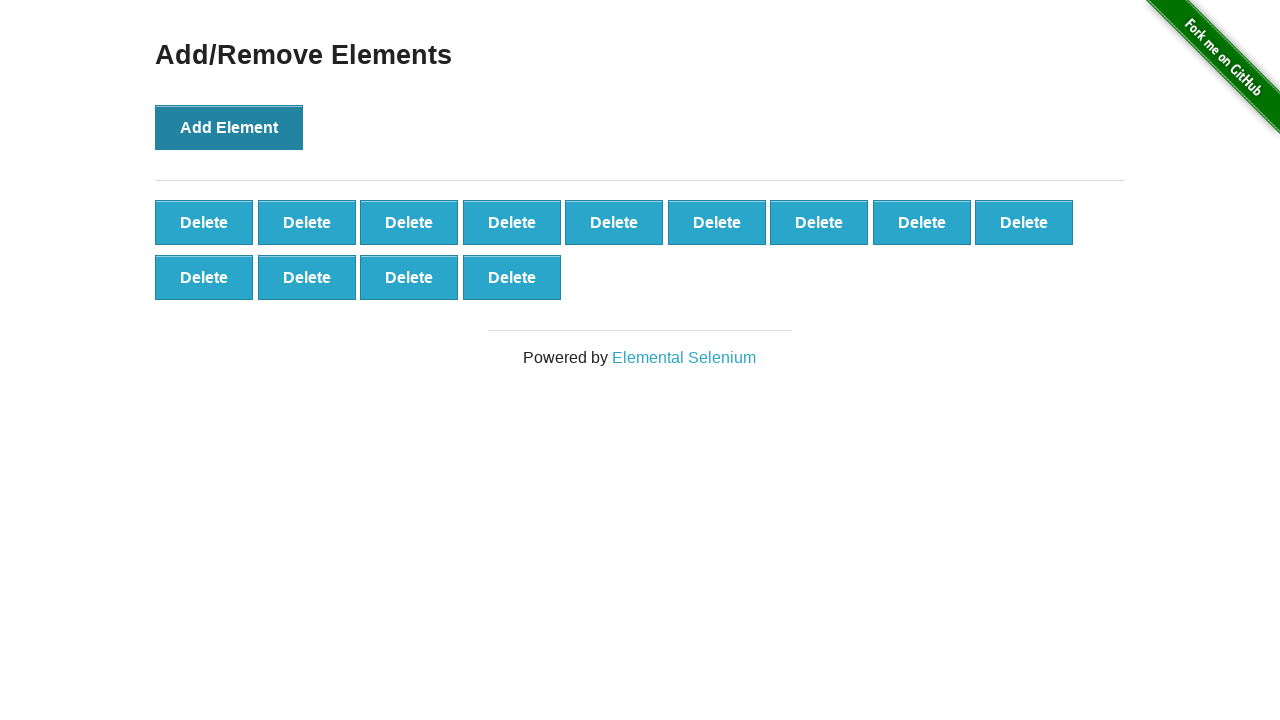

Clicked Add Element button (iteration 14/100) at (229, 127) on xpath=//*[@onclick='addElement()']
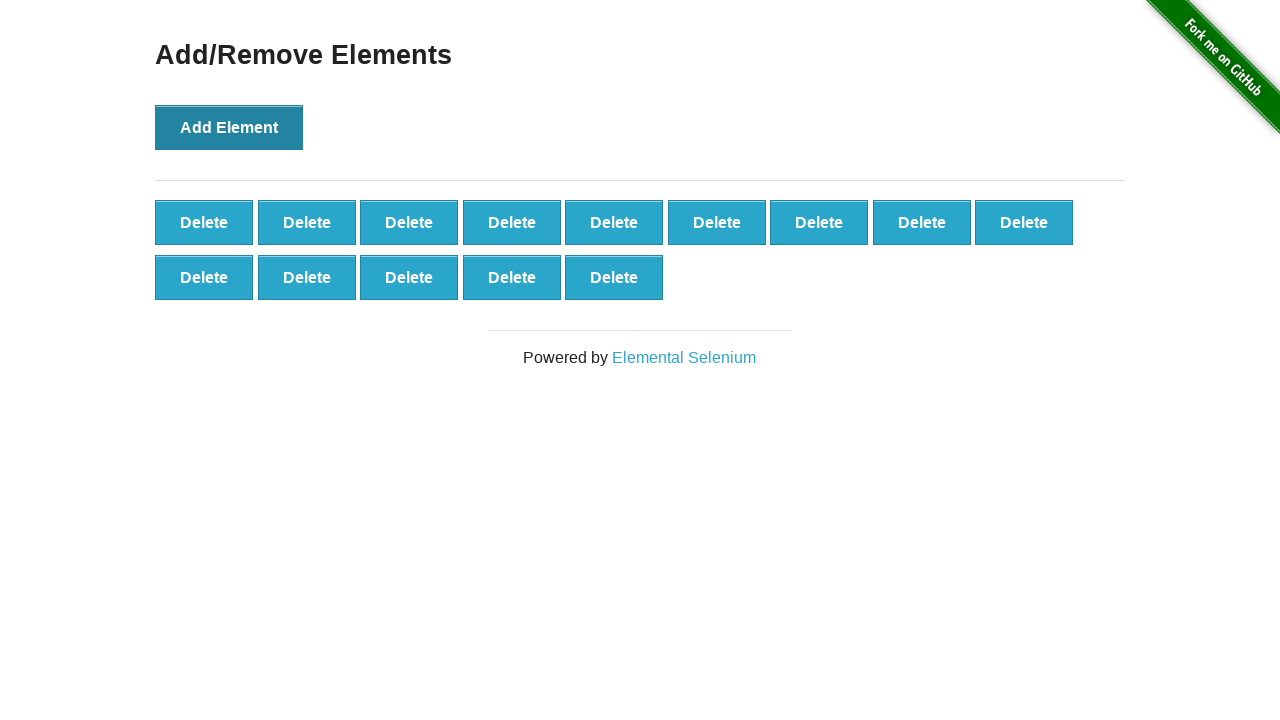

Clicked Add Element button (iteration 15/100) at (229, 127) on xpath=//*[@onclick='addElement()']
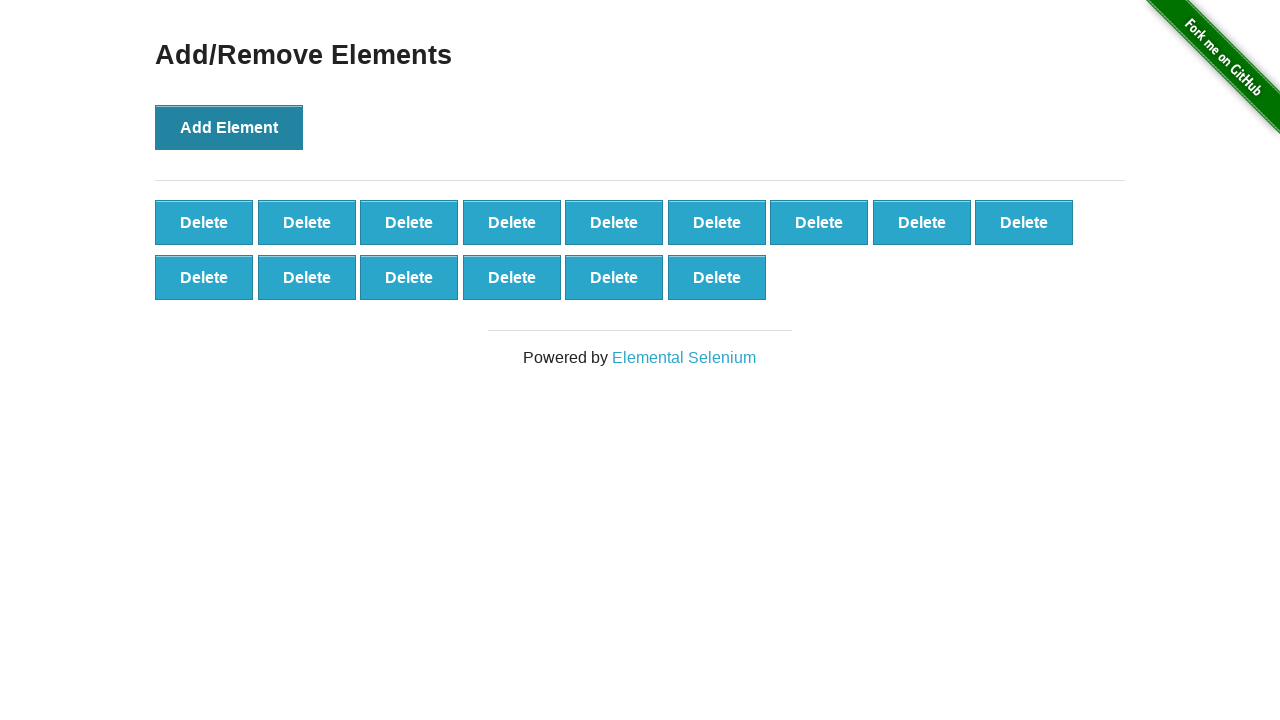

Clicked Add Element button (iteration 16/100) at (229, 127) on xpath=//*[@onclick='addElement()']
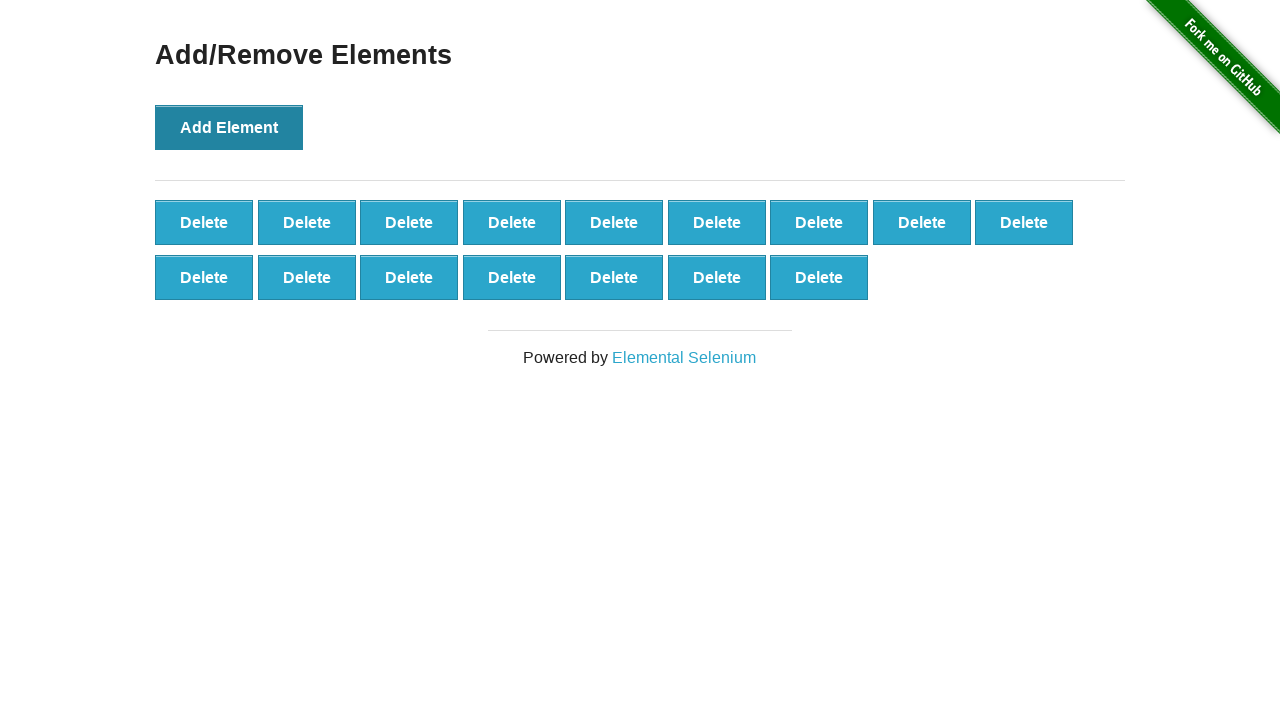

Clicked Add Element button (iteration 17/100) at (229, 127) on xpath=//*[@onclick='addElement()']
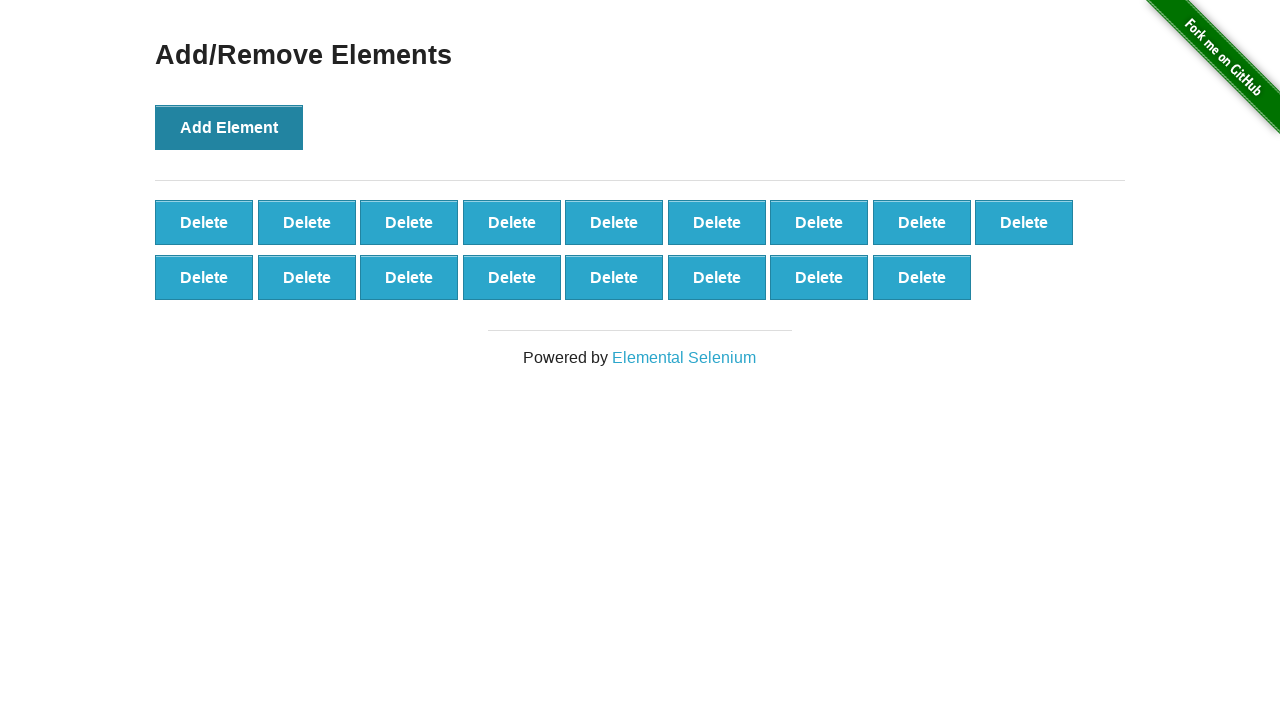

Clicked Add Element button (iteration 18/100) at (229, 127) on xpath=//*[@onclick='addElement()']
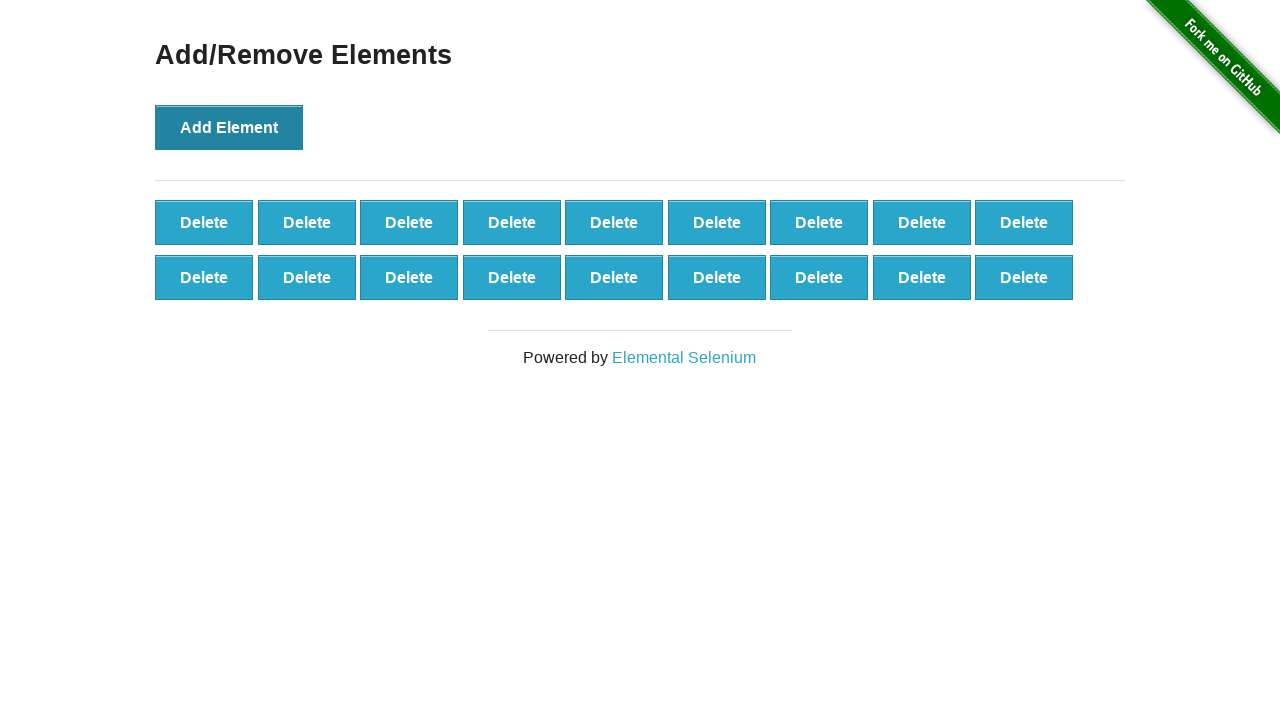

Clicked Add Element button (iteration 19/100) at (229, 127) on xpath=//*[@onclick='addElement()']
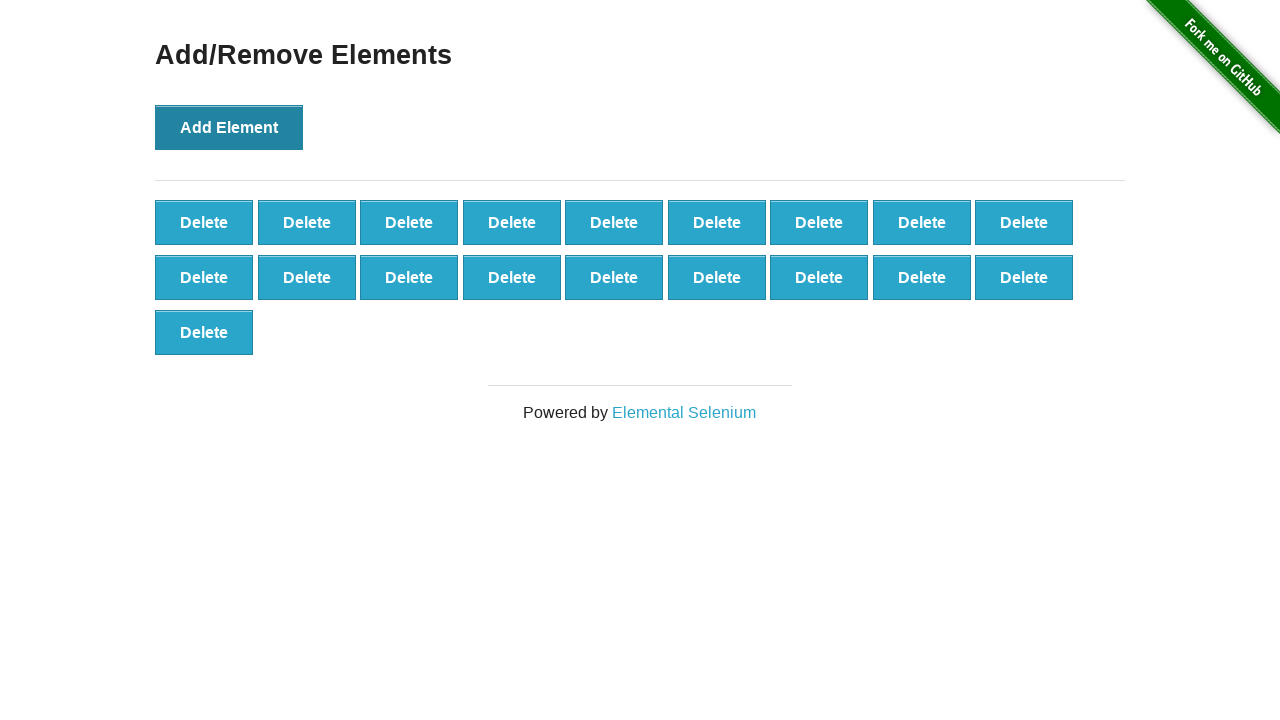

Clicked Add Element button (iteration 20/100) at (229, 127) on xpath=//*[@onclick='addElement()']
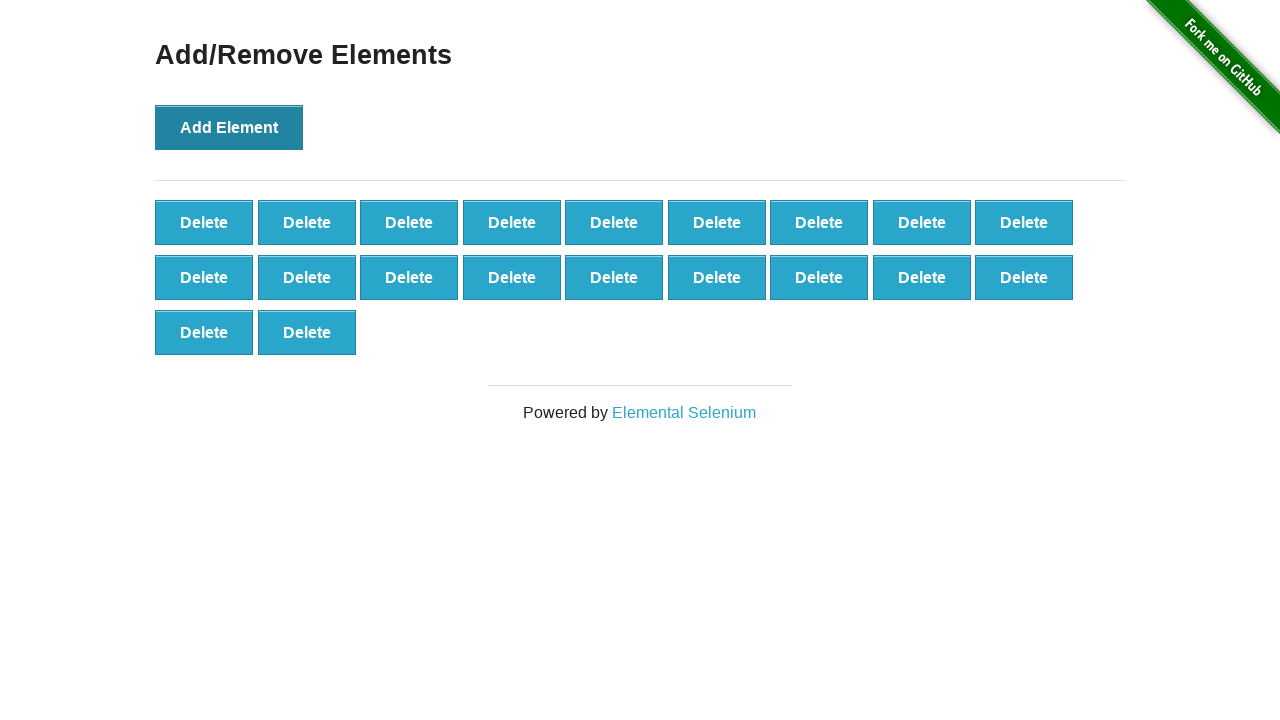

Clicked Add Element button (iteration 21/100) at (229, 127) on xpath=//*[@onclick='addElement()']
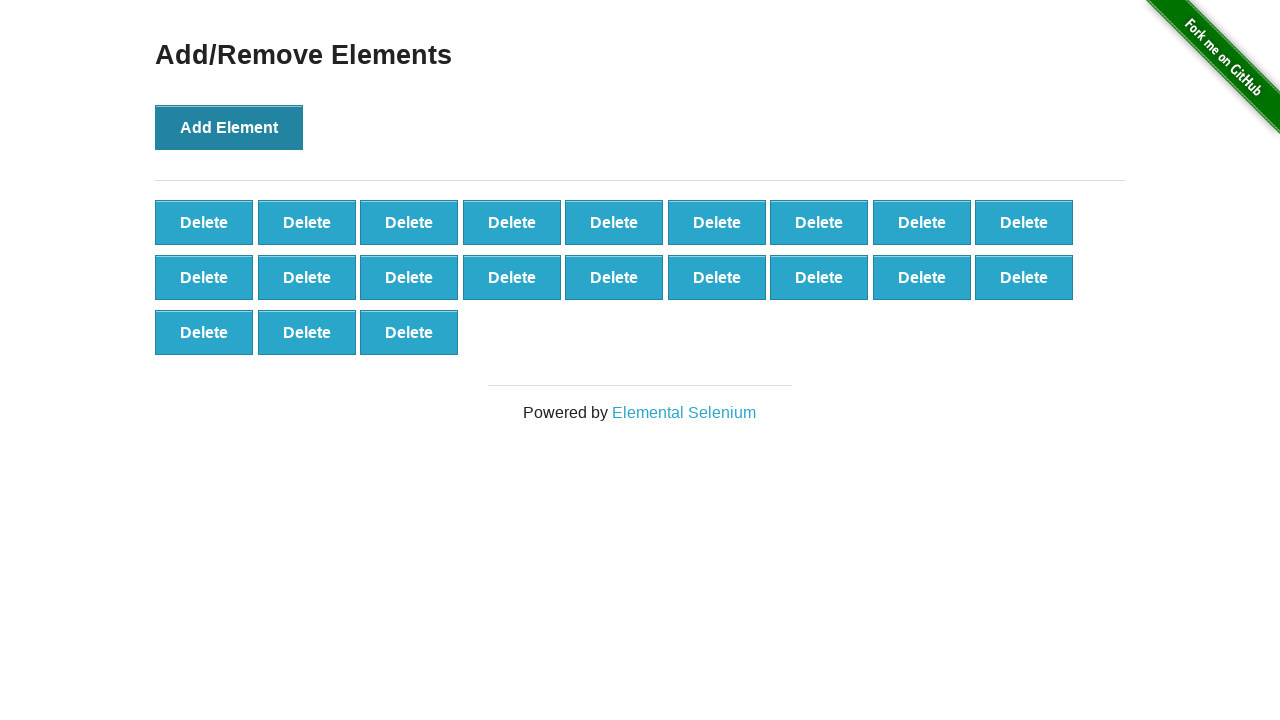

Clicked Add Element button (iteration 22/100) at (229, 127) on xpath=//*[@onclick='addElement()']
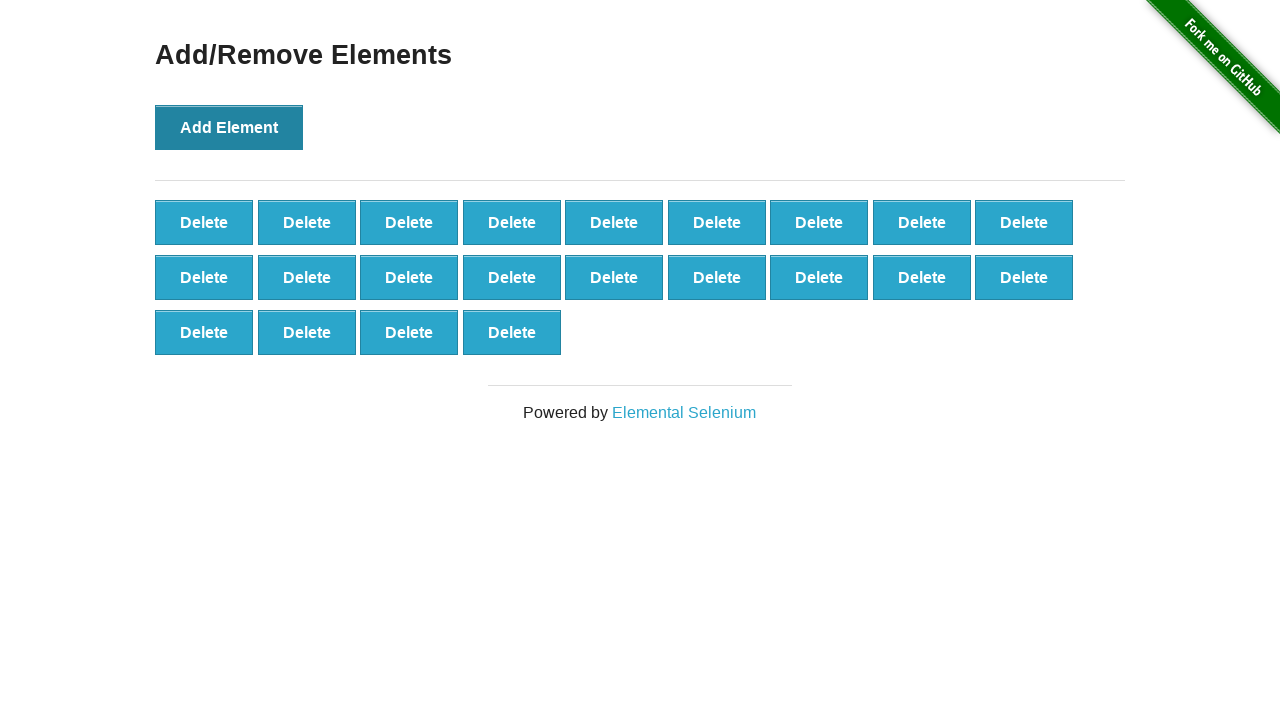

Clicked Add Element button (iteration 23/100) at (229, 127) on xpath=//*[@onclick='addElement()']
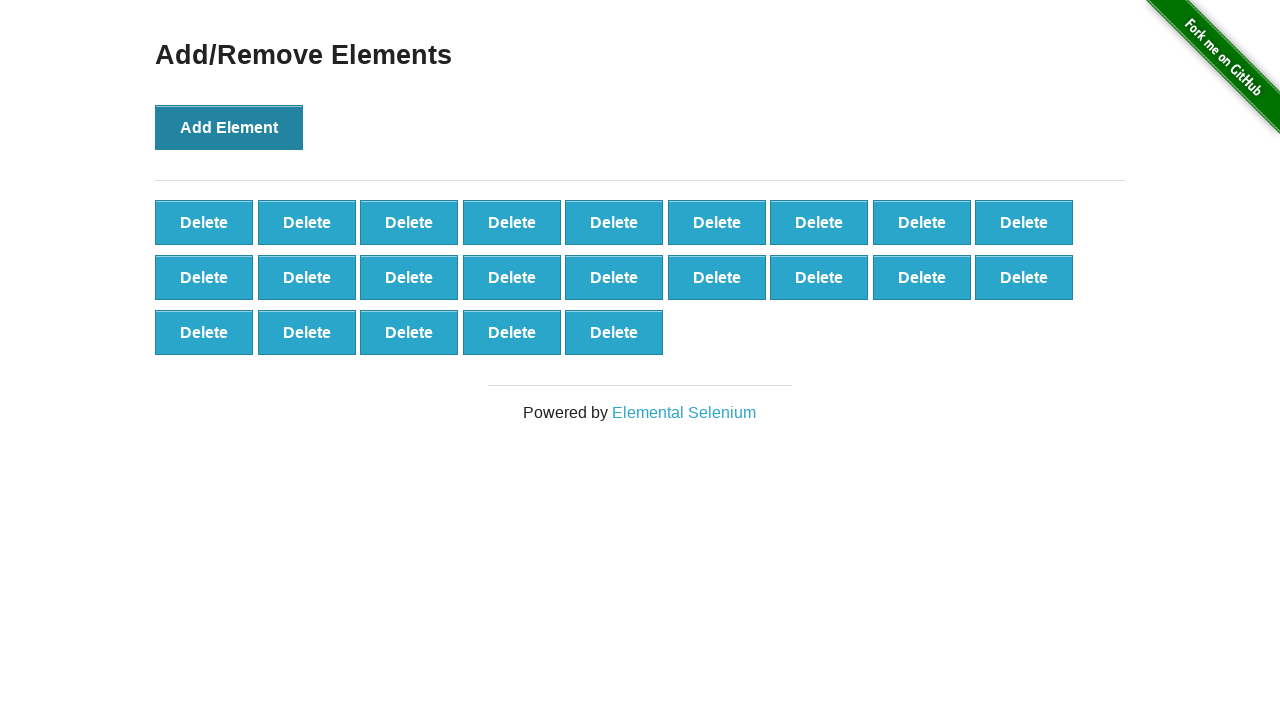

Clicked Add Element button (iteration 24/100) at (229, 127) on xpath=//*[@onclick='addElement()']
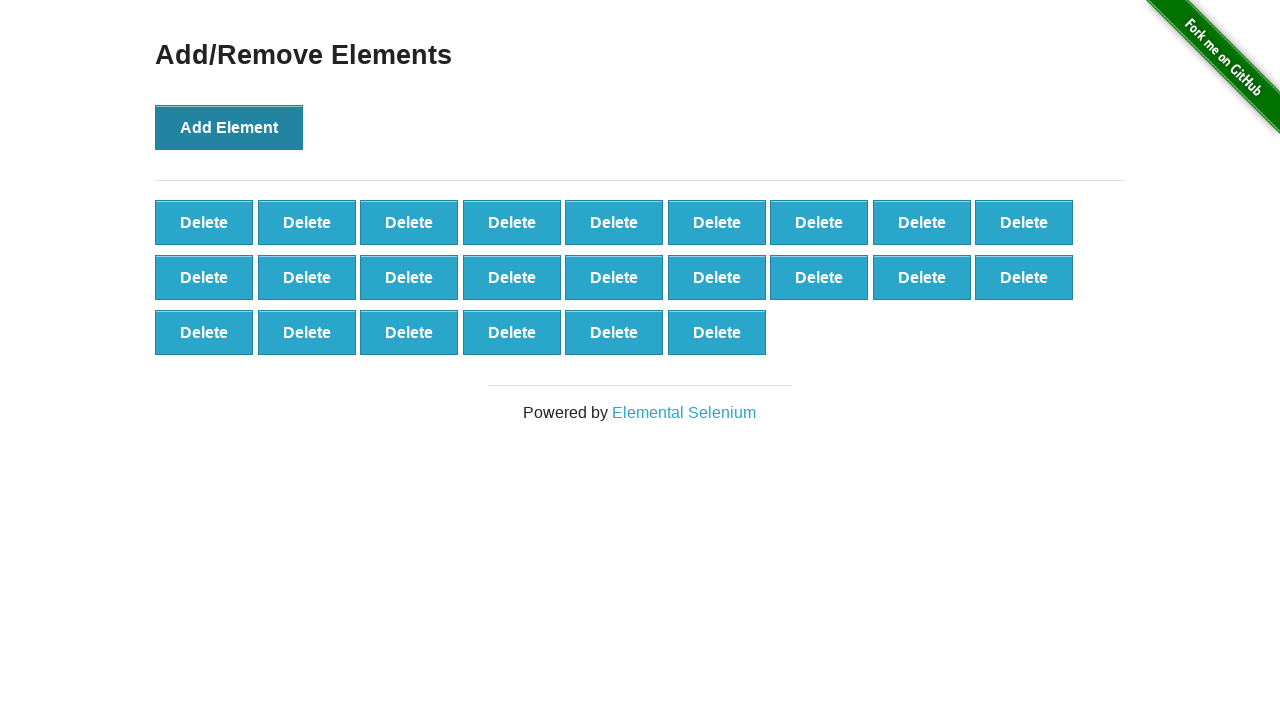

Clicked Add Element button (iteration 25/100) at (229, 127) on xpath=//*[@onclick='addElement()']
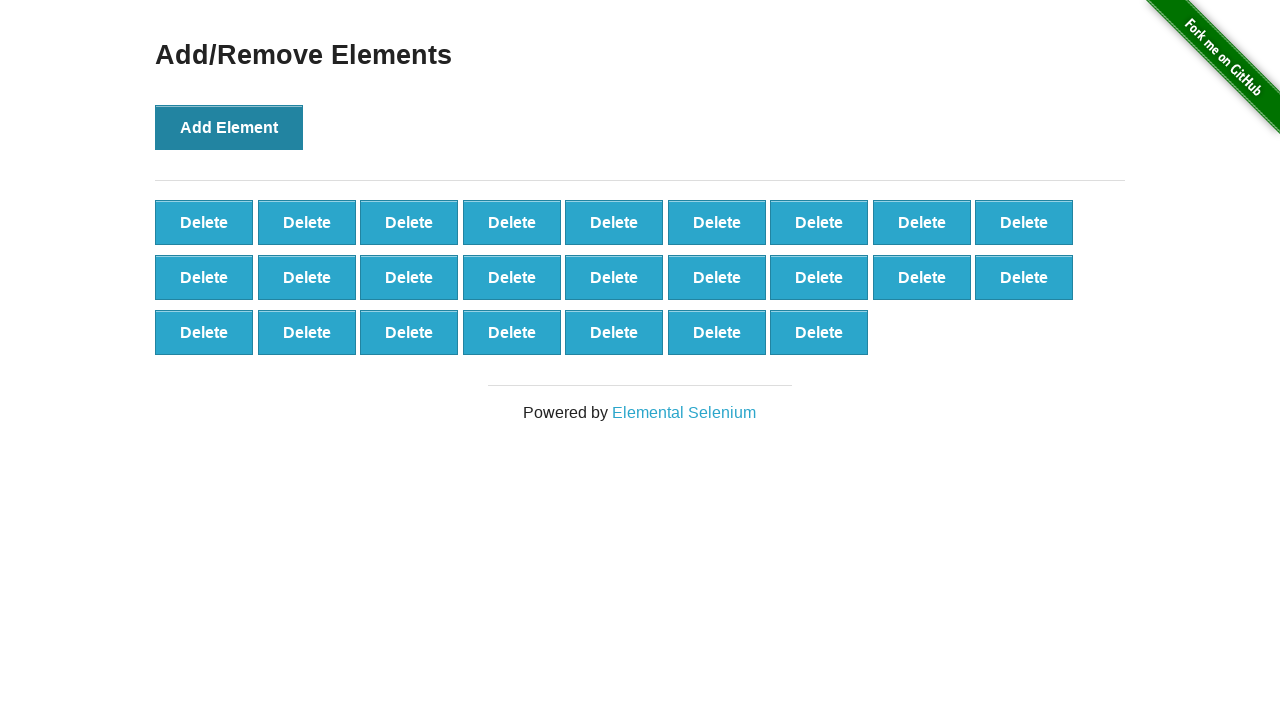

Clicked Add Element button (iteration 26/100) at (229, 127) on xpath=//*[@onclick='addElement()']
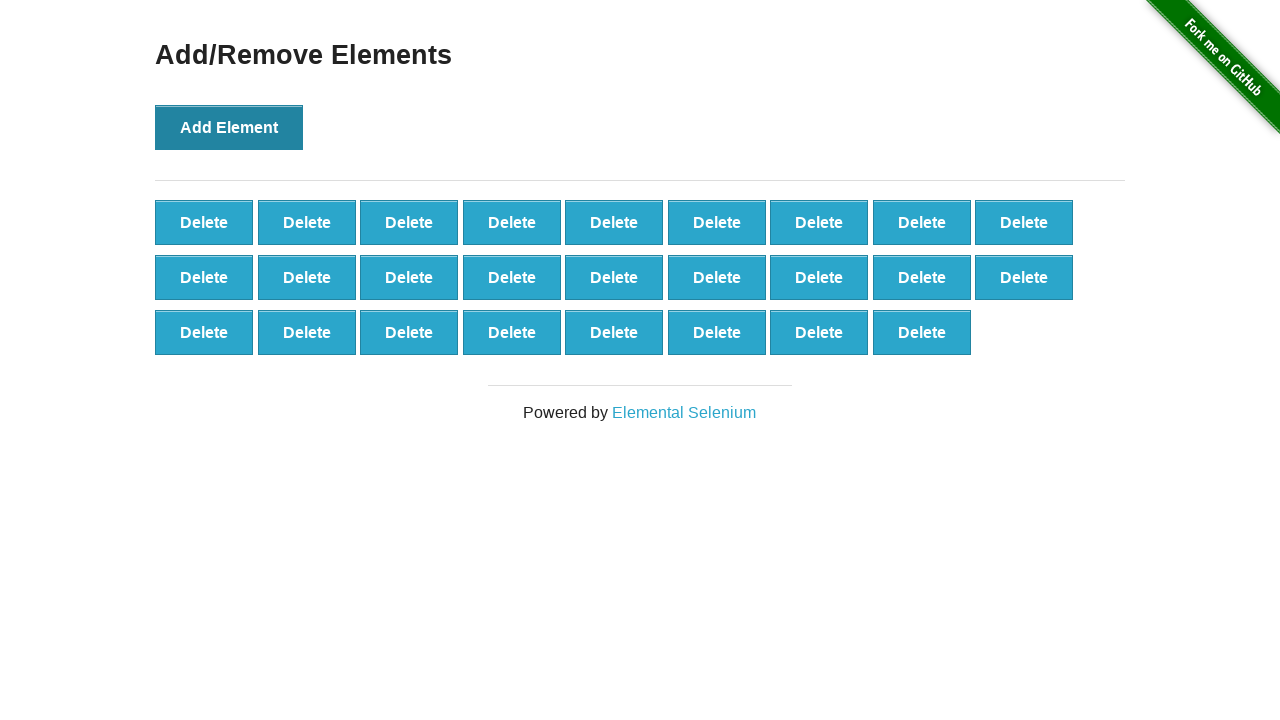

Clicked Add Element button (iteration 27/100) at (229, 127) on xpath=//*[@onclick='addElement()']
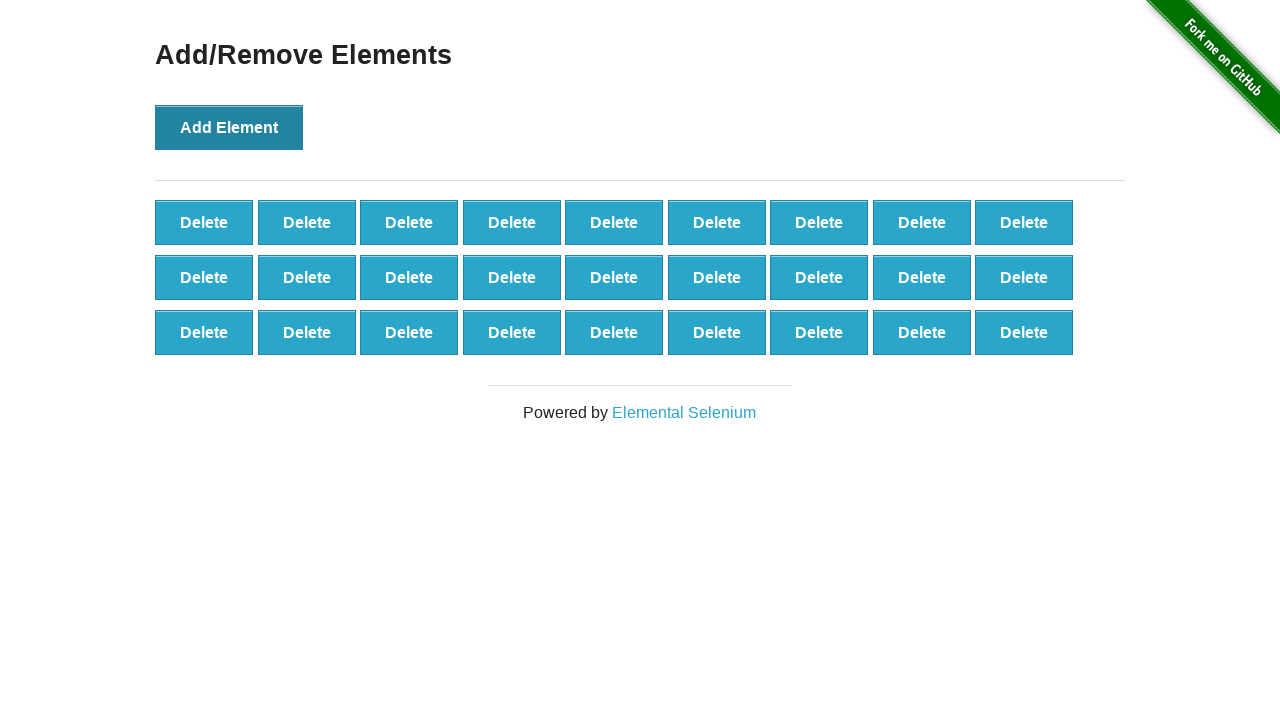

Clicked Add Element button (iteration 28/100) at (229, 127) on xpath=//*[@onclick='addElement()']
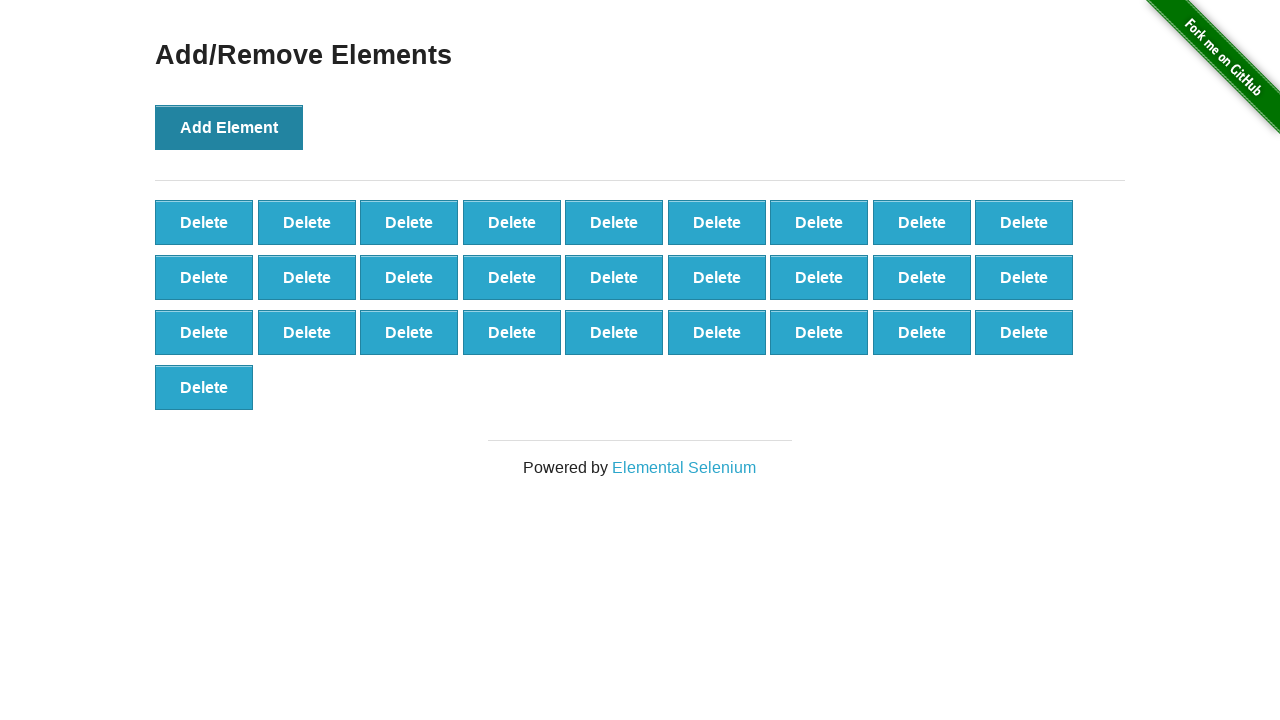

Clicked Add Element button (iteration 29/100) at (229, 127) on xpath=//*[@onclick='addElement()']
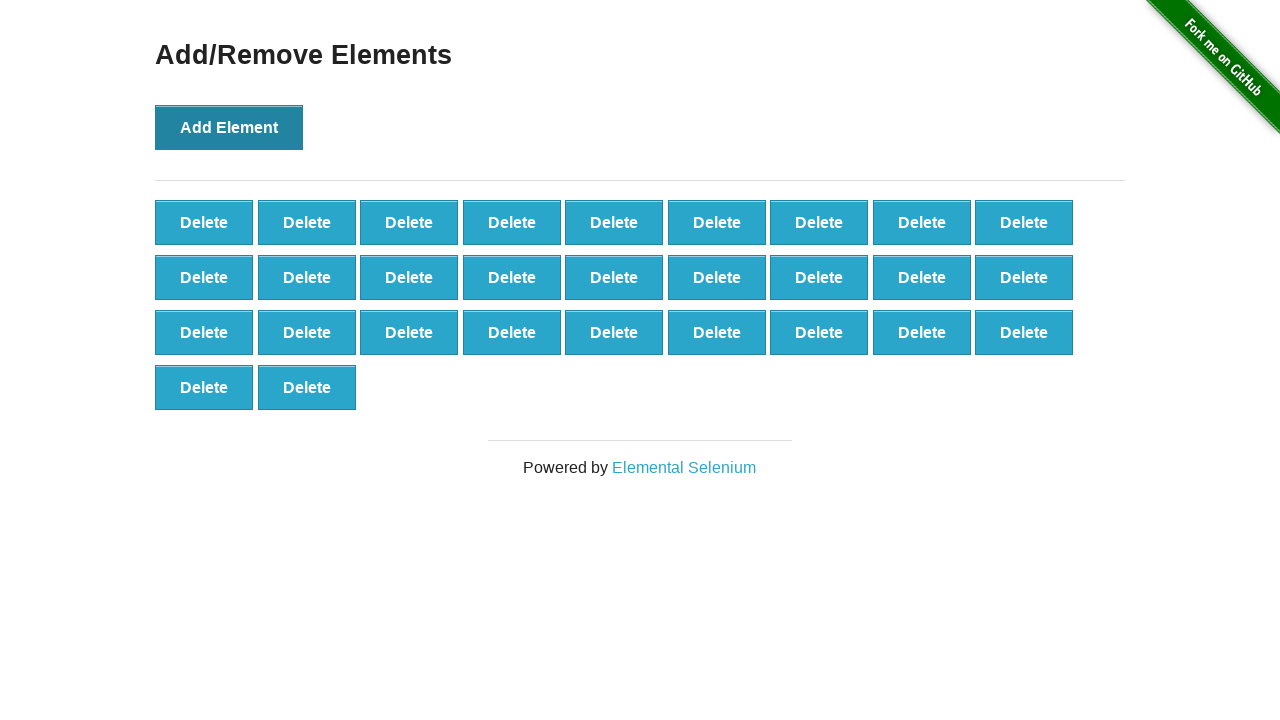

Clicked Add Element button (iteration 30/100) at (229, 127) on xpath=//*[@onclick='addElement()']
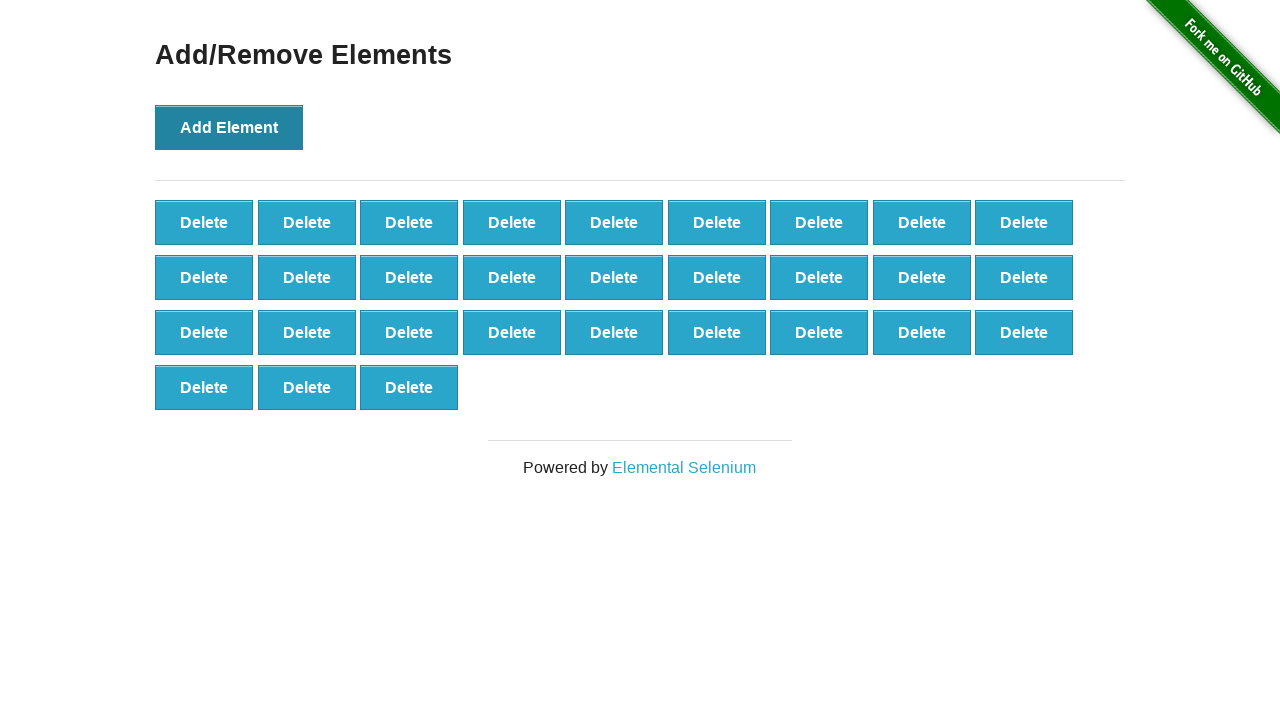

Clicked Add Element button (iteration 31/100) at (229, 127) on xpath=//*[@onclick='addElement()']
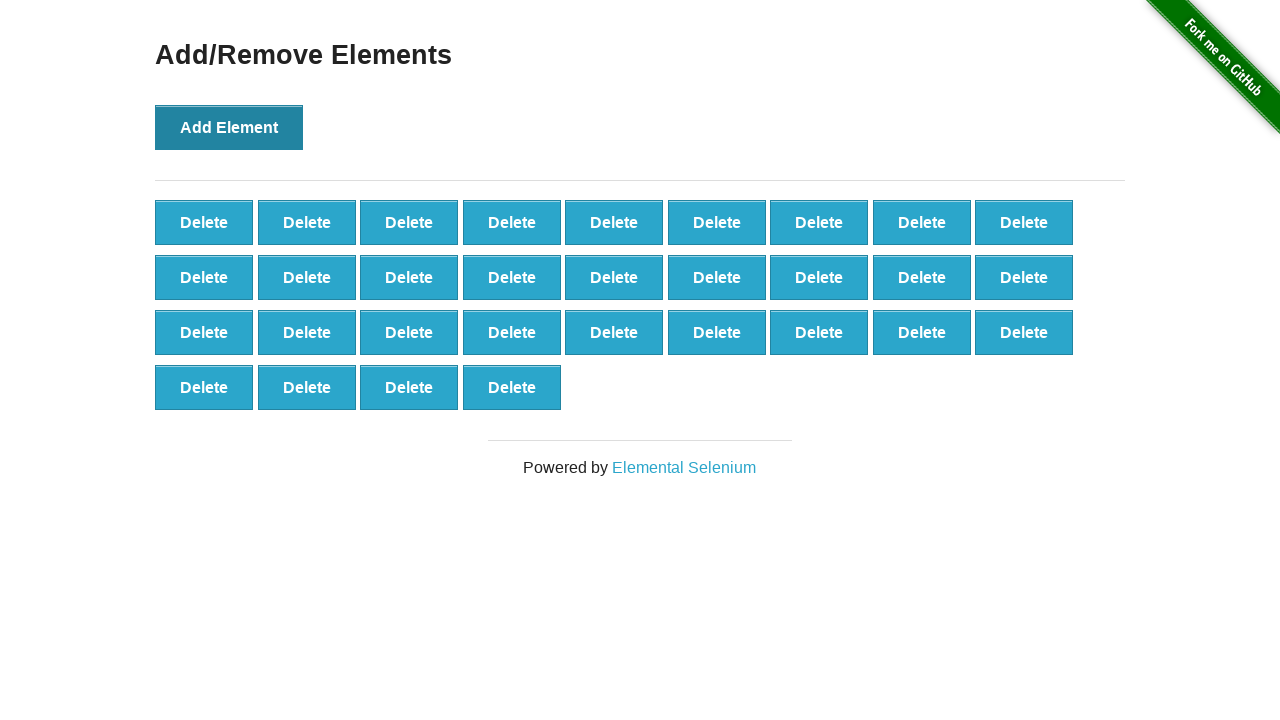

Clicked Add Element button (iteration 32/100) at (229, 127) on xpath=//*[@onclick='addElement()']
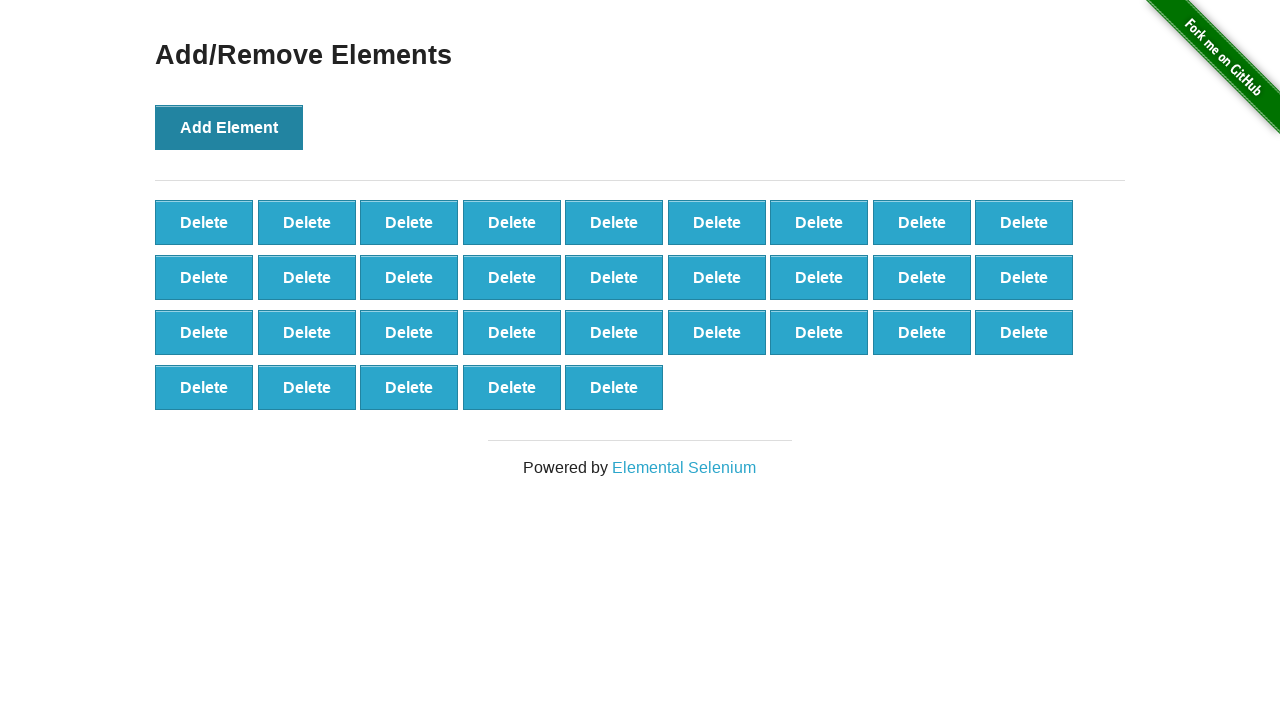

Clicked Add Element button (iteration 33/100) at (229, 127) on xpath=//*[@onclick='addElement()']
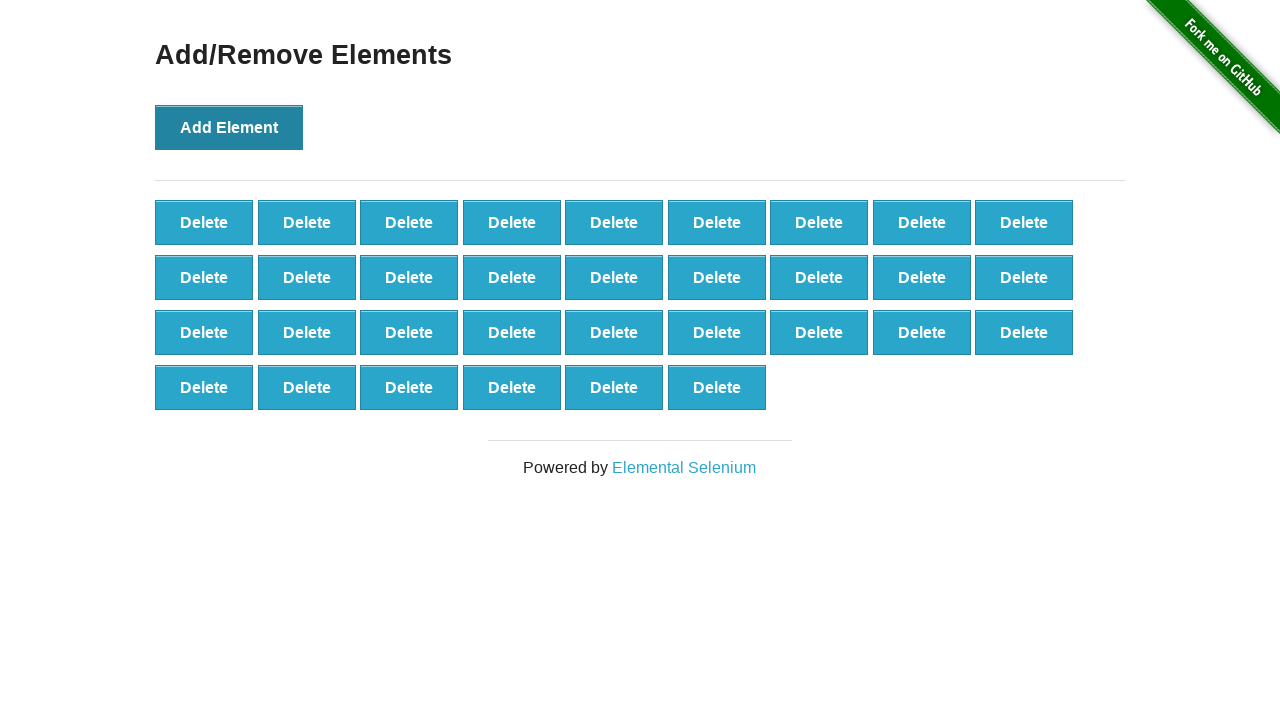

Clicked Add Element button (iteration 34/100) at (229, 127) on xpath=//*[@onclick='addElement()']
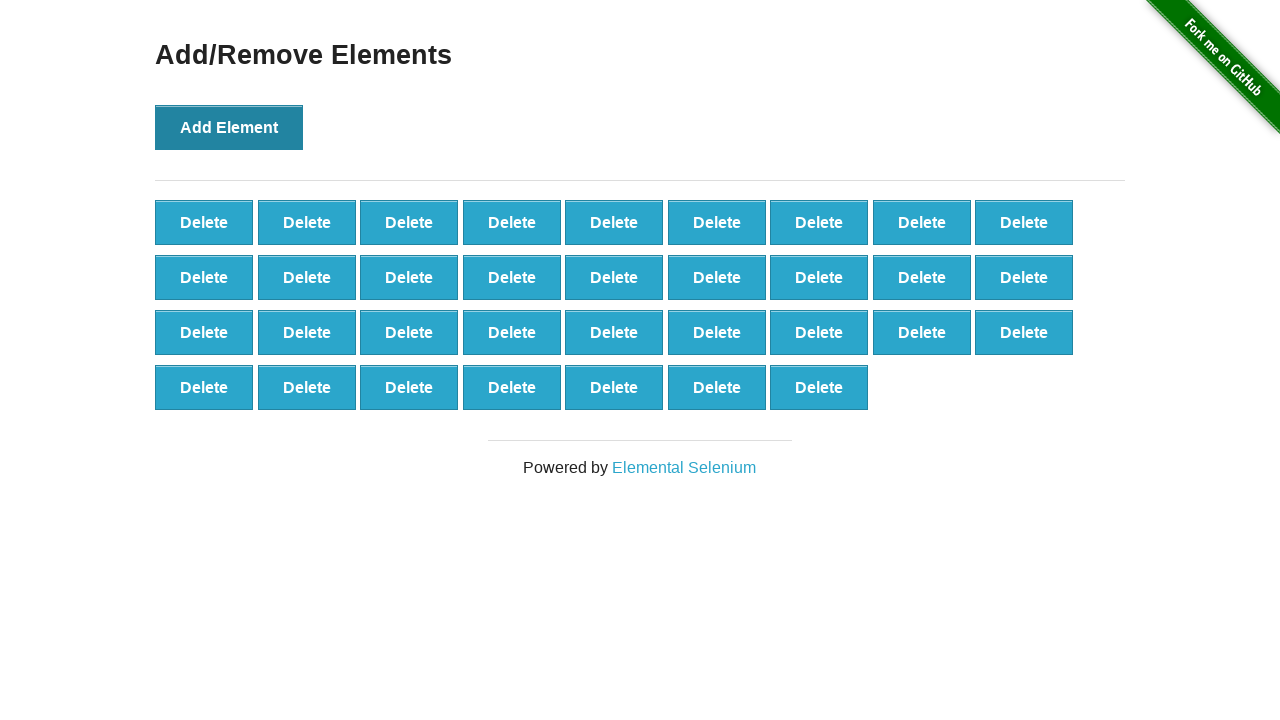

Clicked Add Element button (iteration 35/100) at (229, 127) on xpath=//*[@onclick='addElement()']
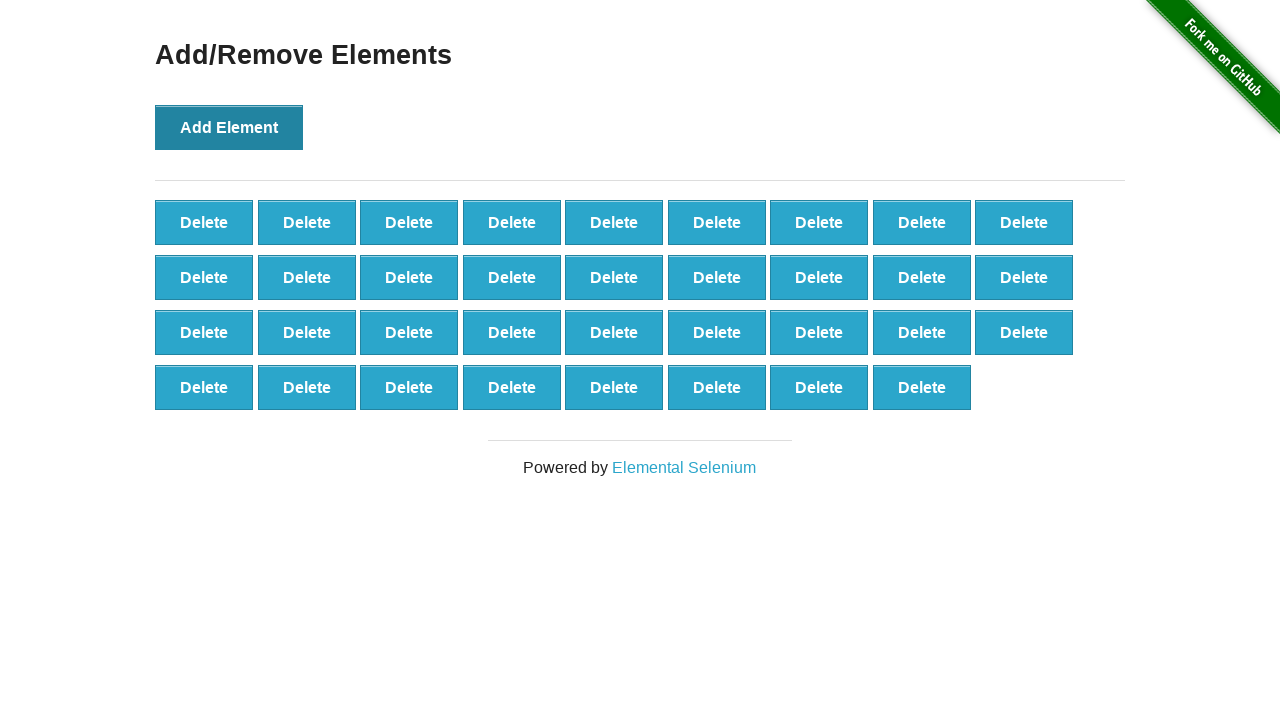

Clicked Add Element button (iteration 36/100) at (229, 127) on xpath=//*[@onclick='addElement()']
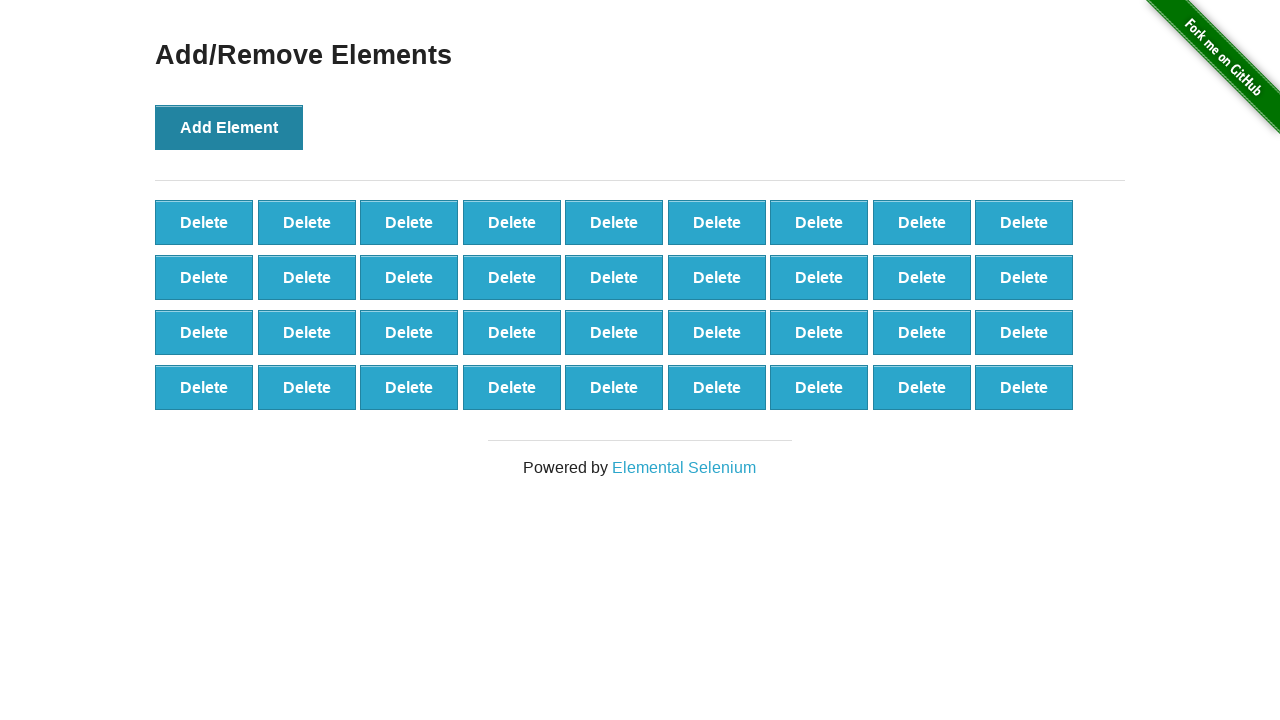

Clicked Add Element button (iteration 37/100) at (229, 127) on xpath=//*[@onclick='addElement()']
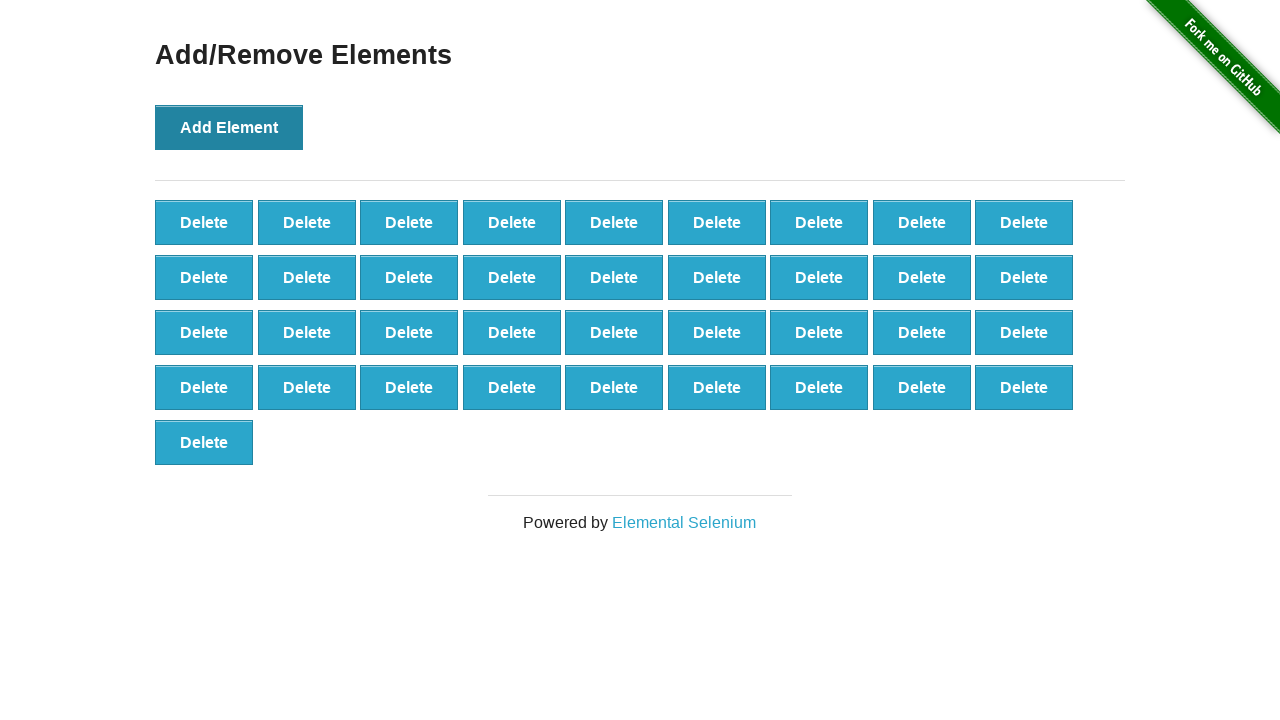

Clicked Add Element button (iteration 38/100) at (229, 127) on xpath=//*[@onclick='addElement()']
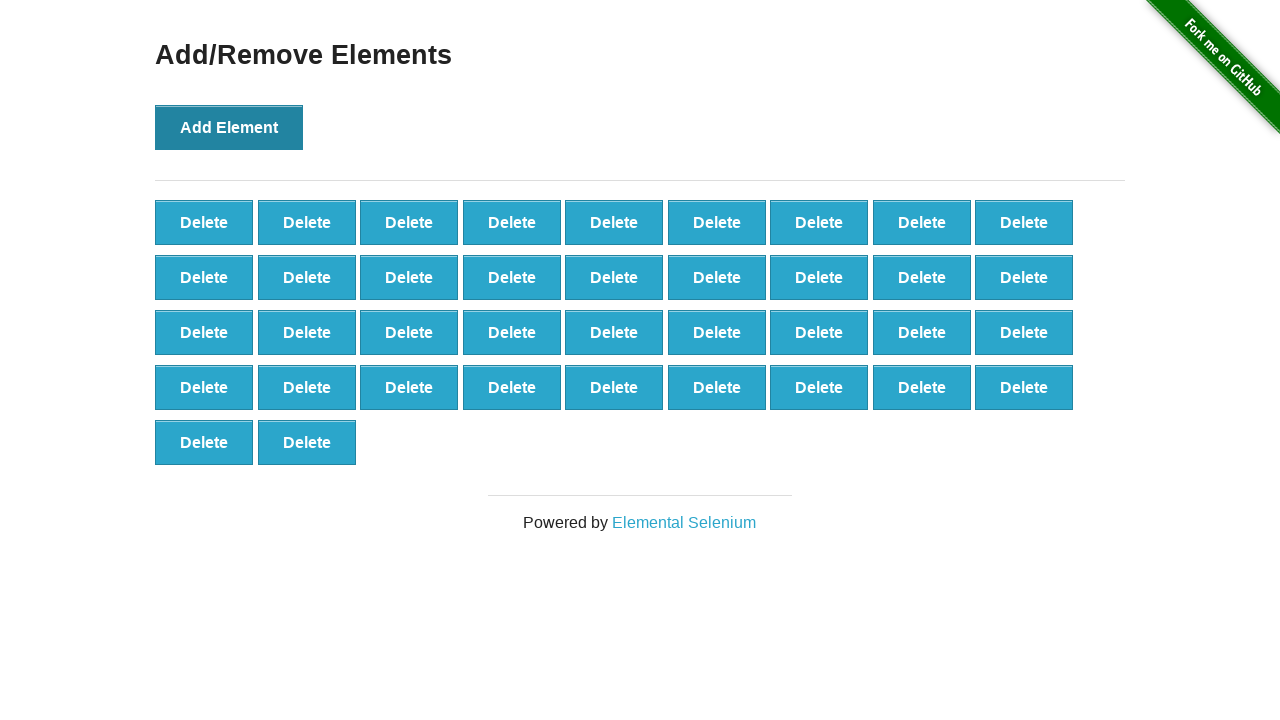

Clicked Add Element button (iteration 39/100) at (229, 127) on xpath=//*[@onclick='addElement()']
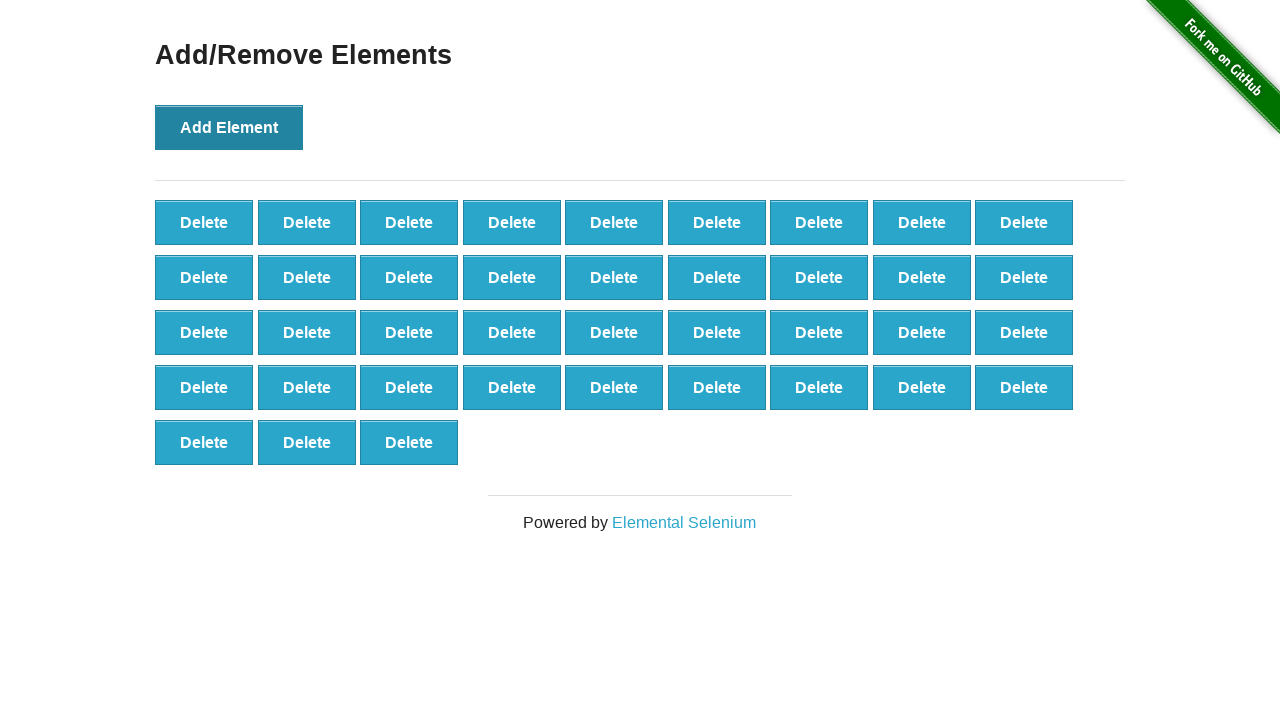

Clicked Add Element button (iteration 40/100) at (229, 127) on xpath=//*[@onclick='addElement()']
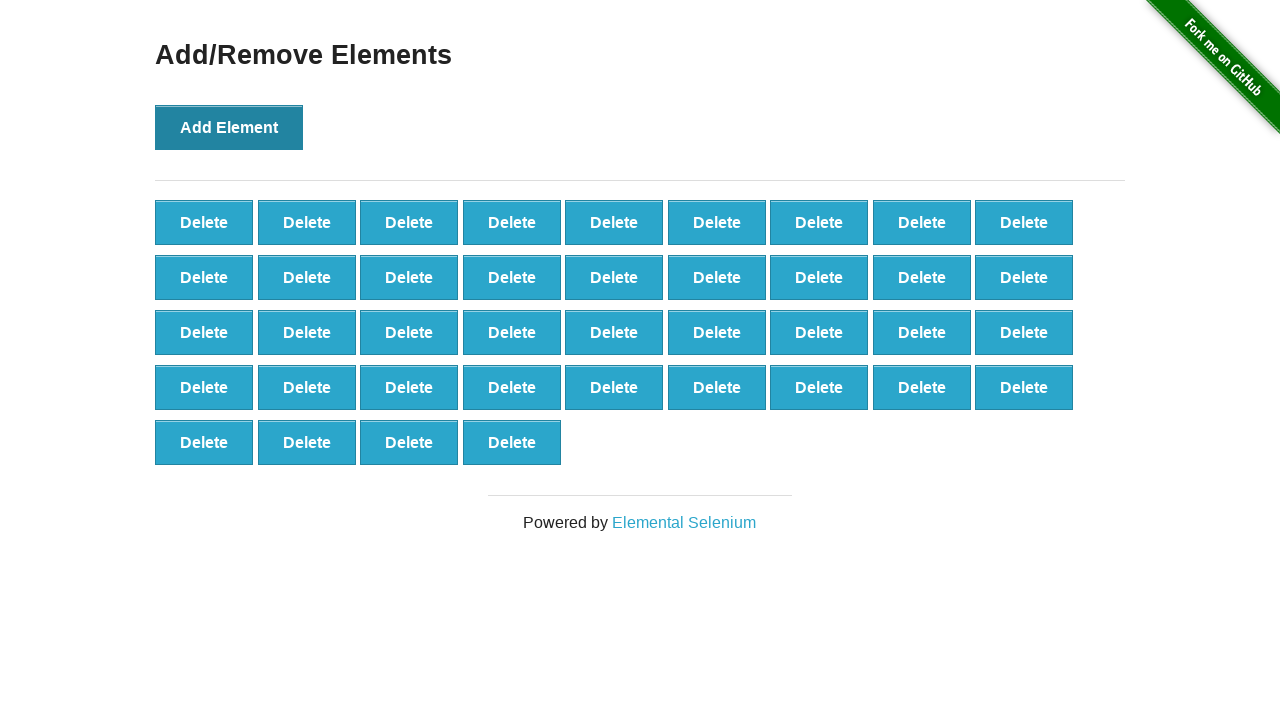

Clicked Add Element button (iteration 41/100) at (229, 127) on xpath=//*[@onclick='addElement()']
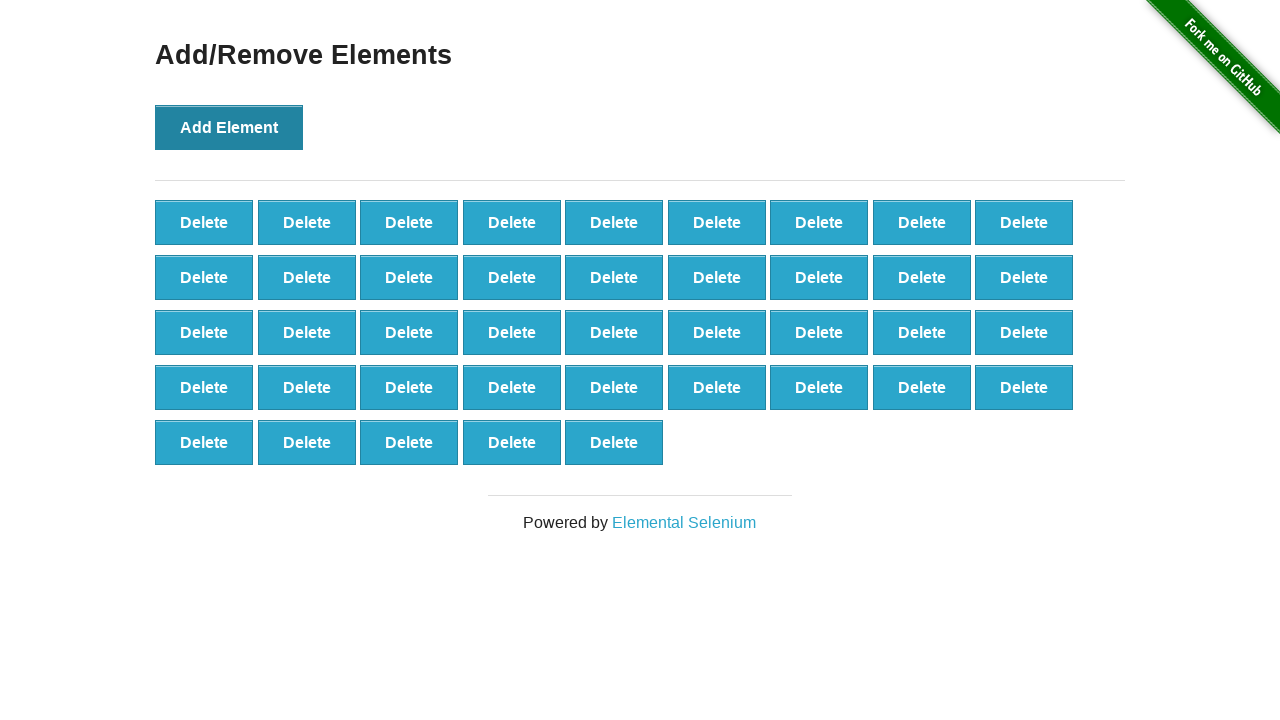

Clicked Add Element button (iteration 42/100) at (229, 127) on xpath=//*[@onclick='addElement()']
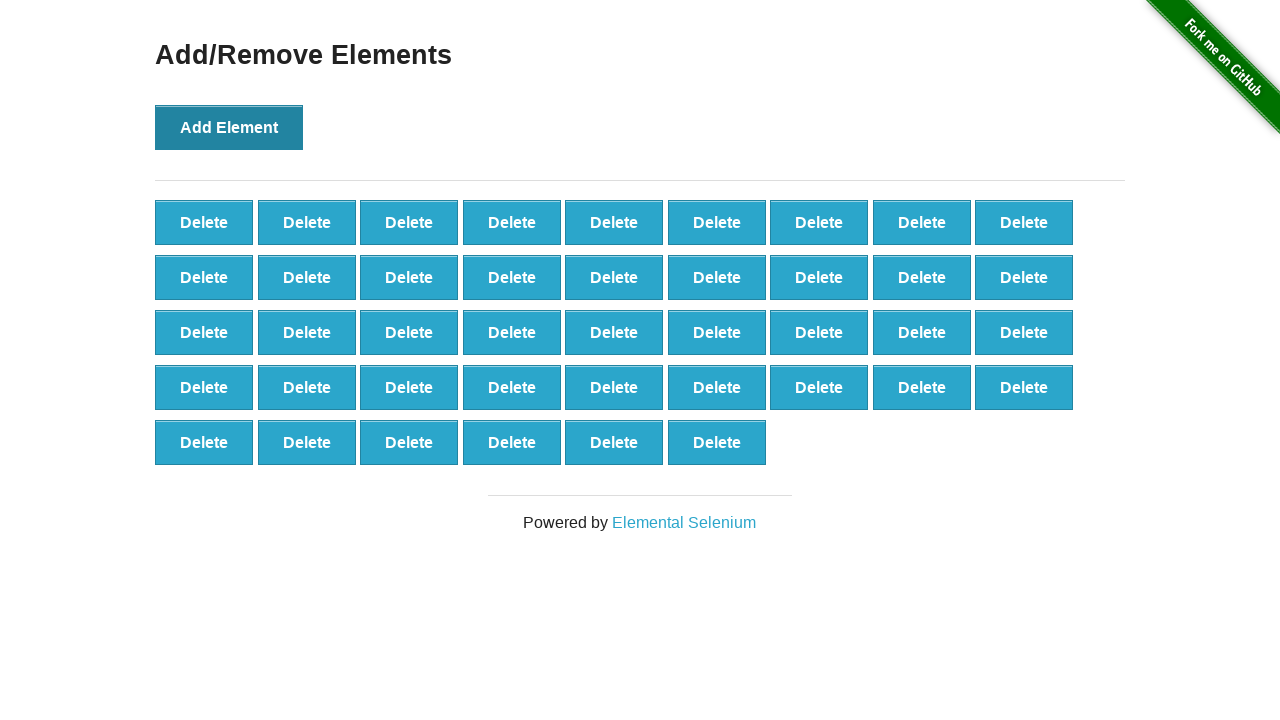

Clicked Add Element button (iteration 43/100) at (229, 127) on xpath=//*[@onclick='addElement()']
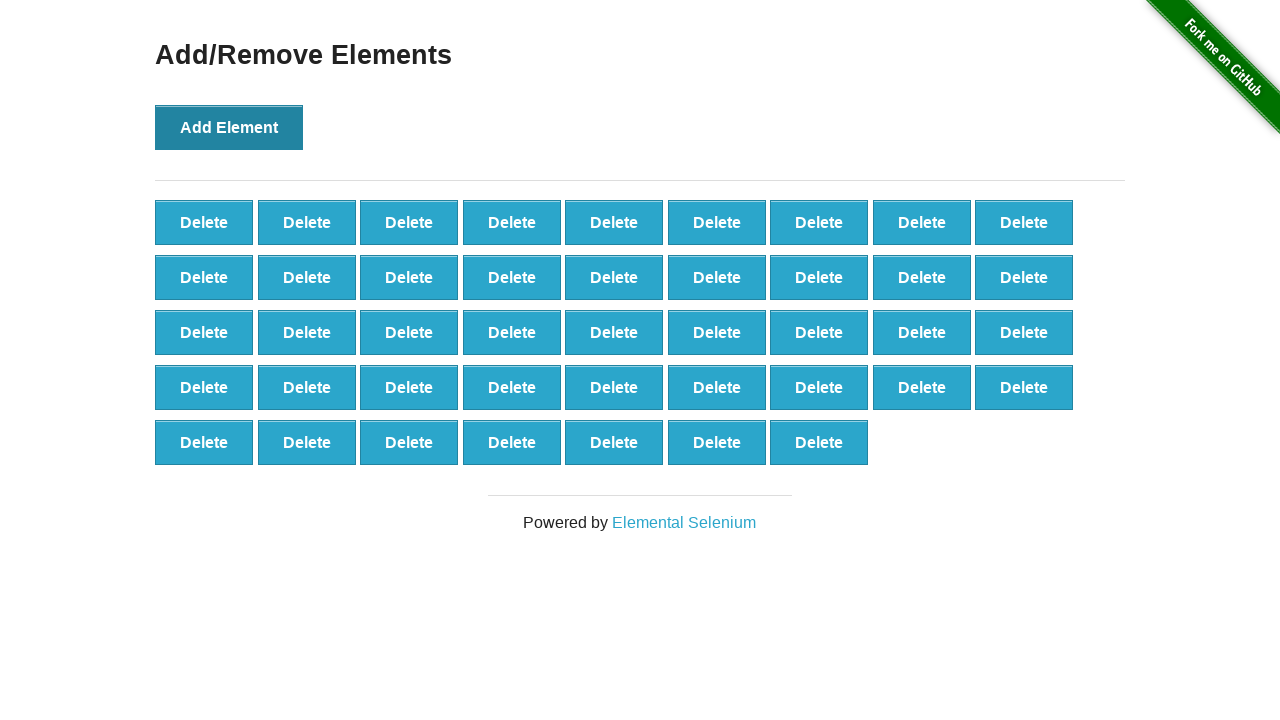

Clicked Add Element button (iteration 44/100) at (229, 127) on xpath=//*[@onclick='addElement()']
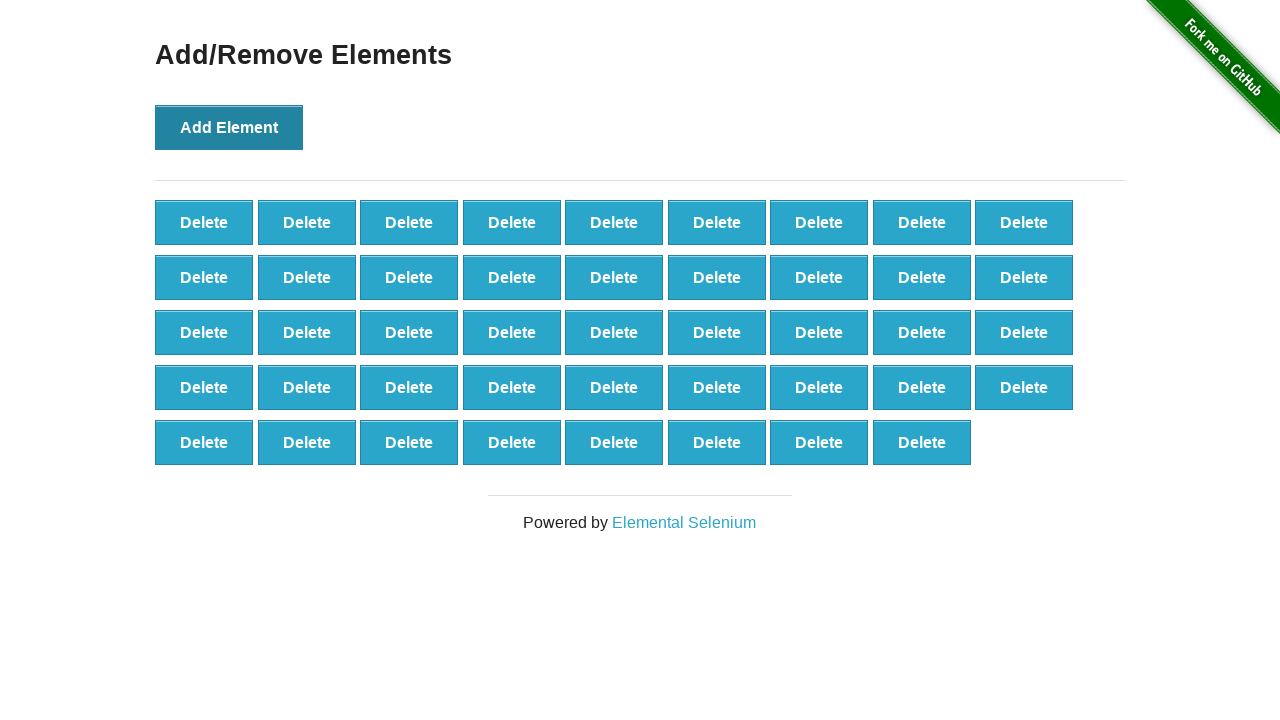

Clicked Add Element button (iteration 45/100) at (229, 127) on xpath=//*[@onclick='addElement()']
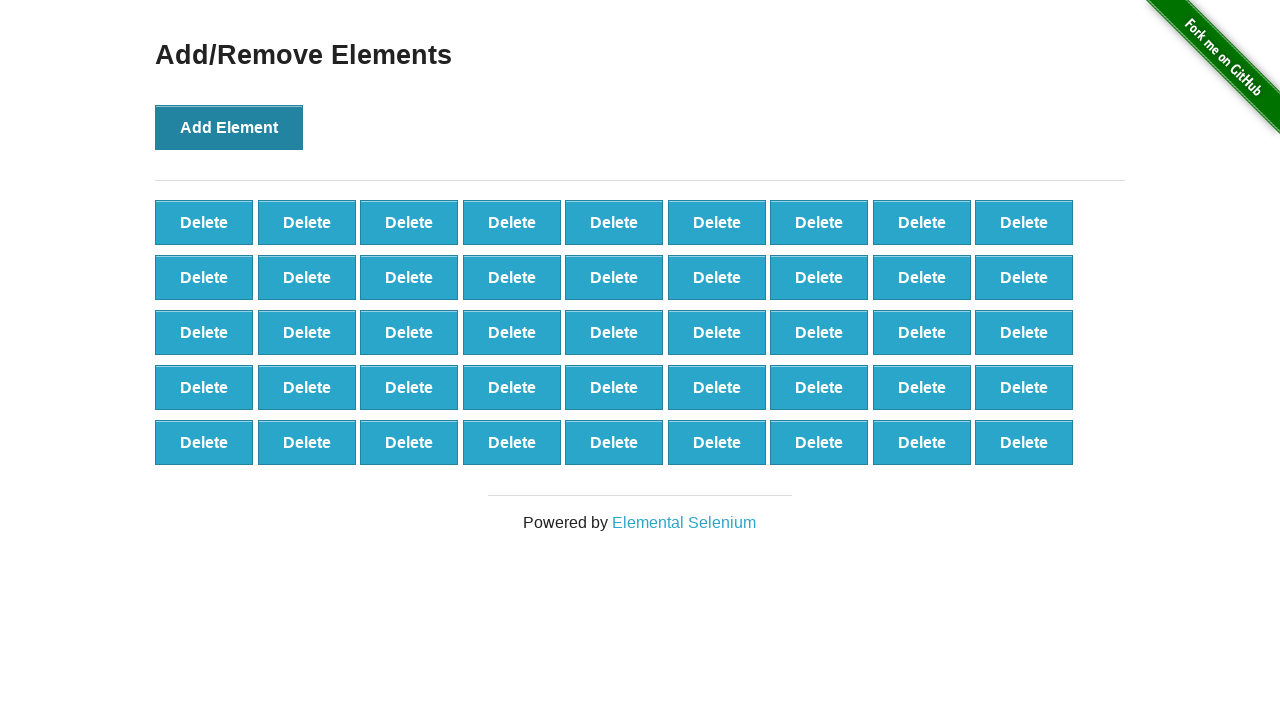

Clicked Add Element button (iteration 46/100) at (229, 127) on xpath=//*[@onclick='addElement()']
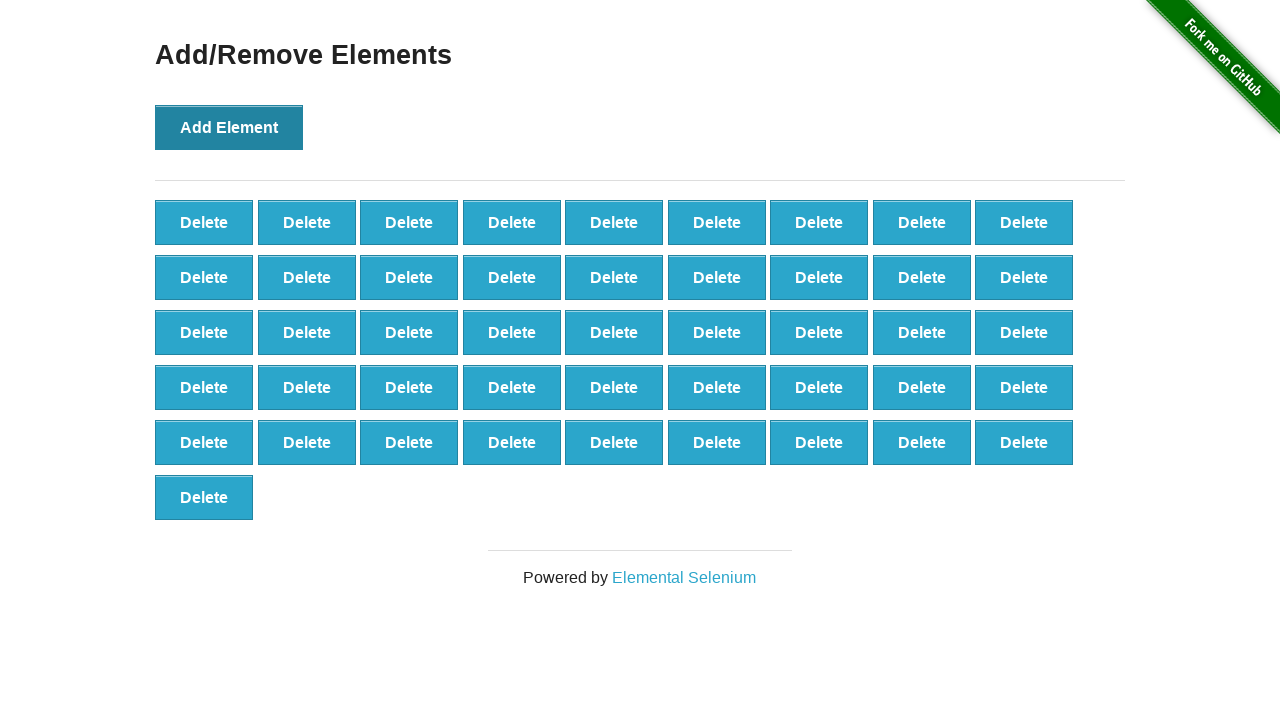

Clicked Add Element button (iteration 47/100) at (229, 127) on xpath=//*[@onclick='addElement()']
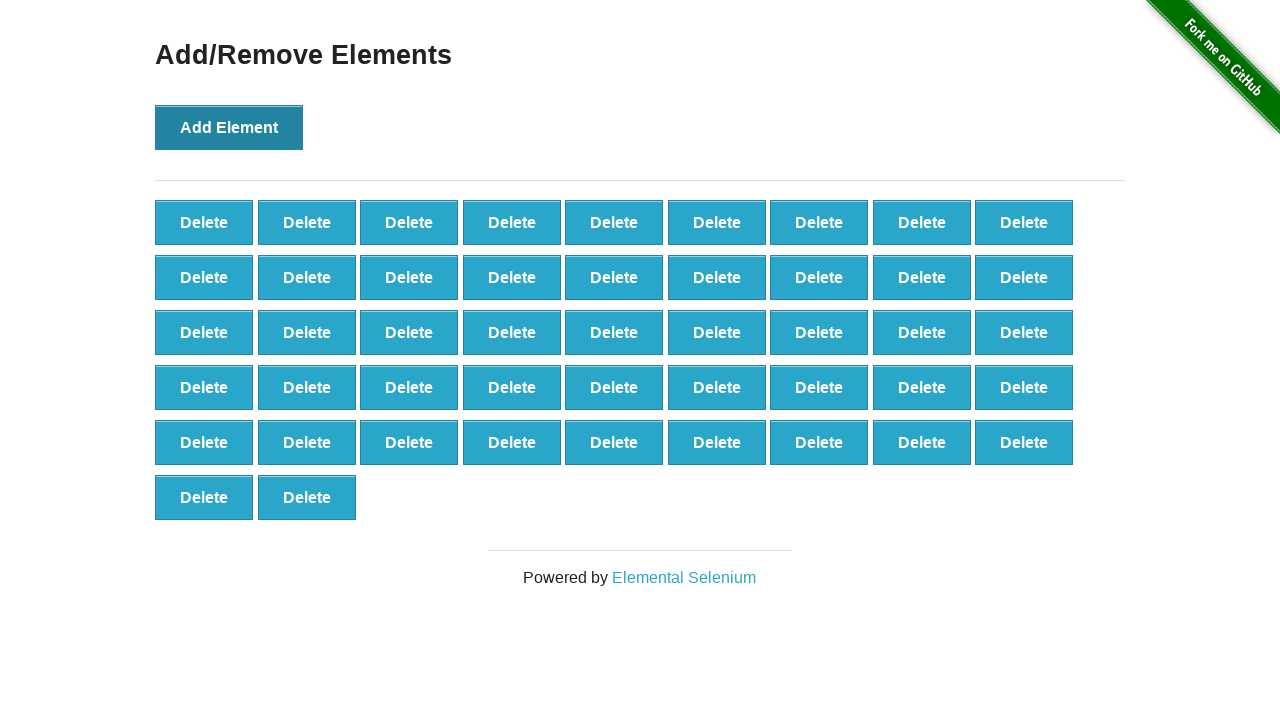

Clicked Add Element button (iteration 48/100) at (229, 127) on xpath=//*[@onclick='addElement()']
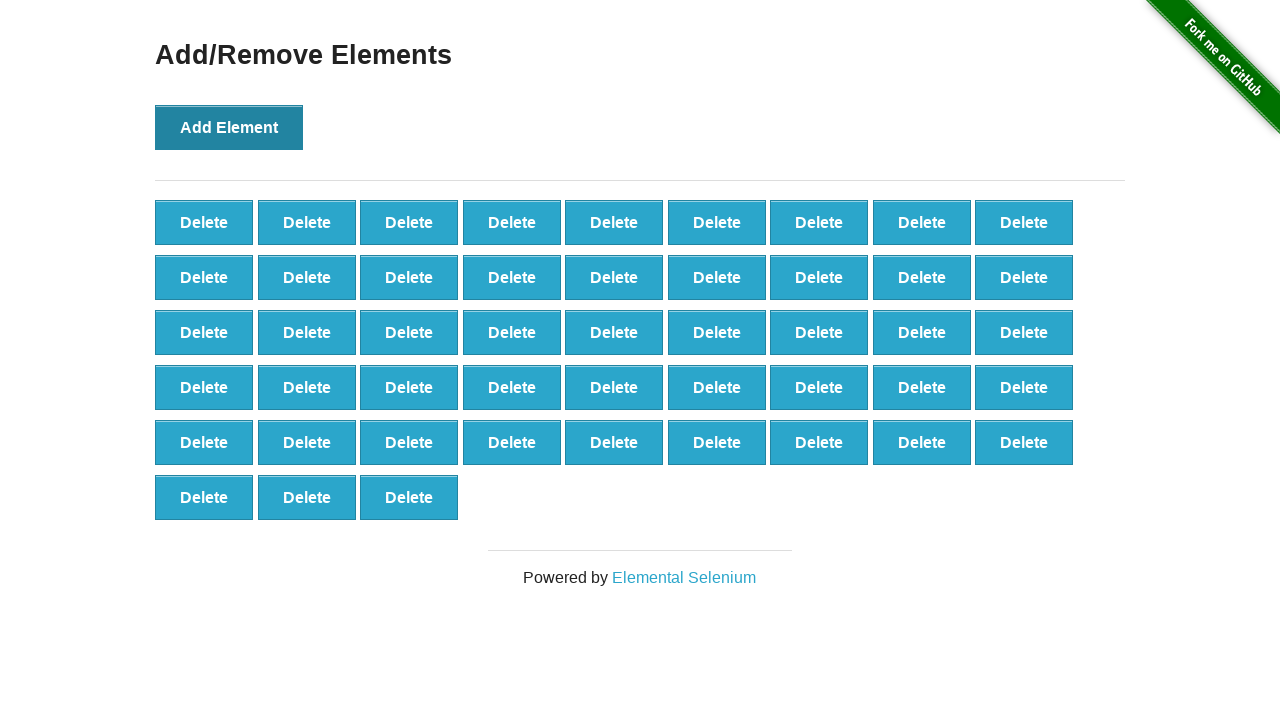

Clicked Add Element button (iteration 49/100) at (229, 127) on xpath=//*[@onclick='addElement()']
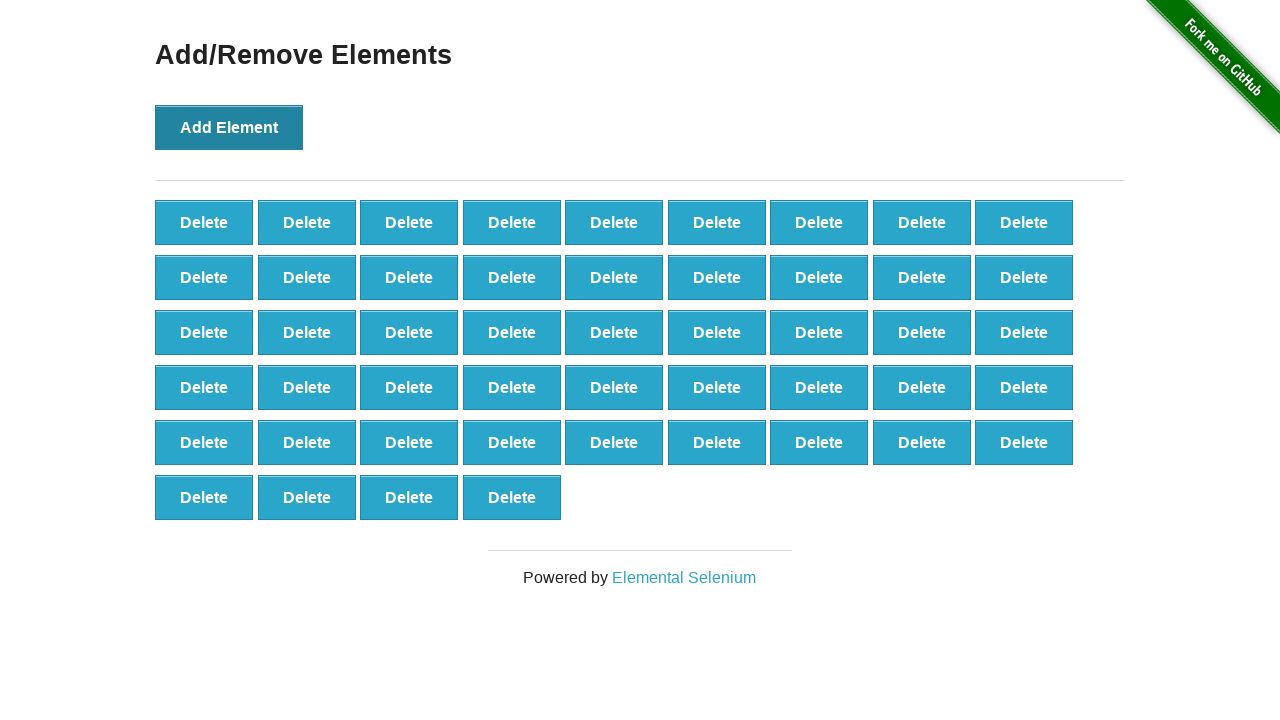

Clicked Add Element button (iteration 50/100) at (229, 127) on xpath=//*[@onclick='addElement()']
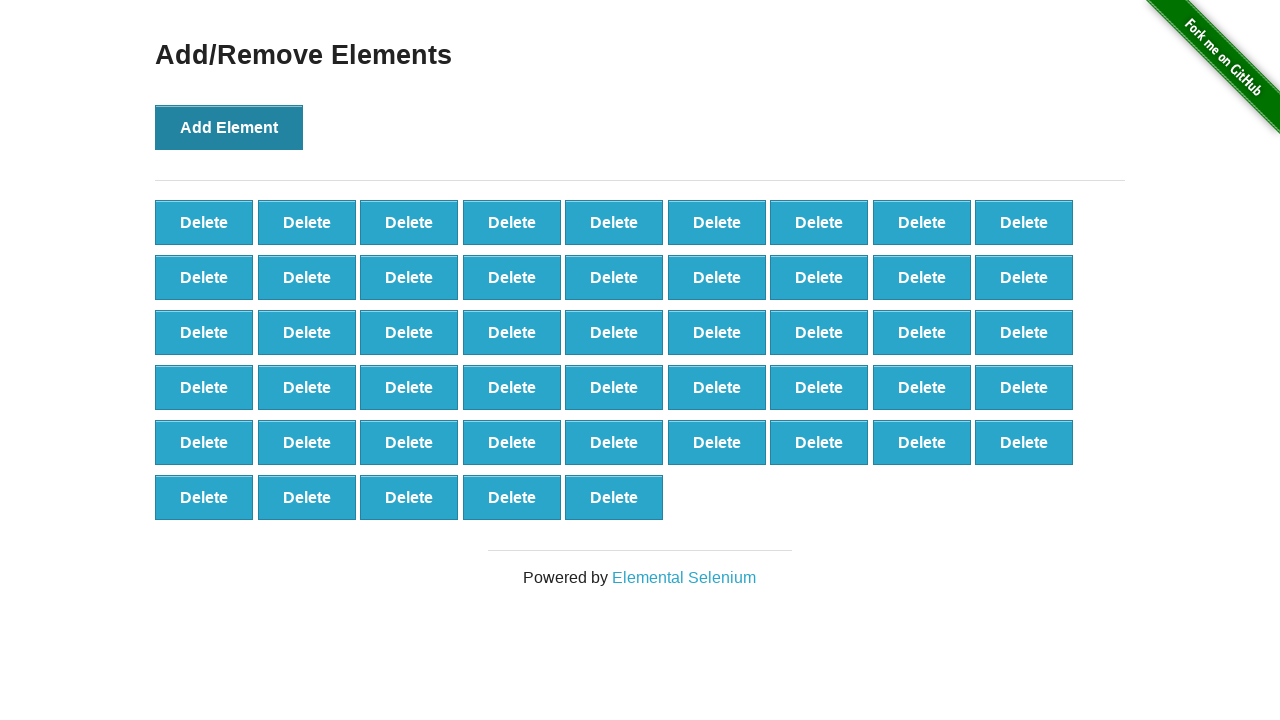

Clicked Add Element button (iteration 51/100) at (229, 127) on xpath=//*[@onclick='addElement()']
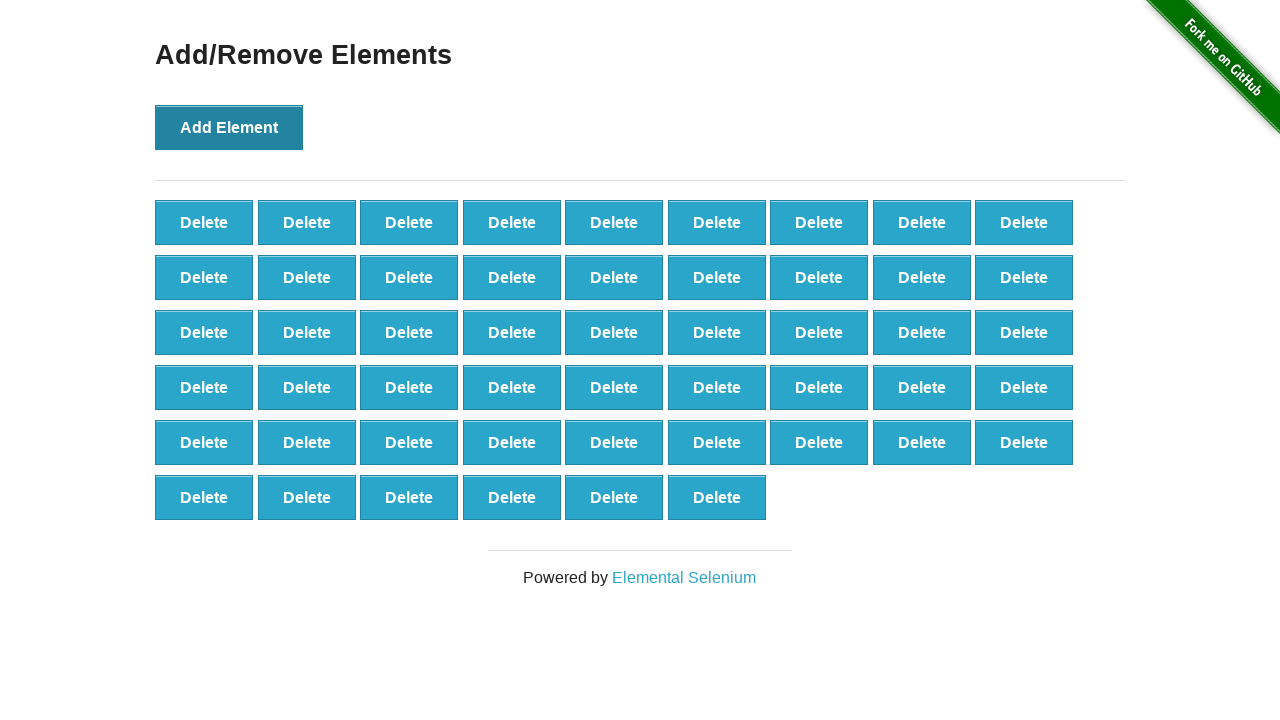

Clicked Add Element button (iteration 52/100) at (229, 127) on xpath=//*[@onclick='addElement()']
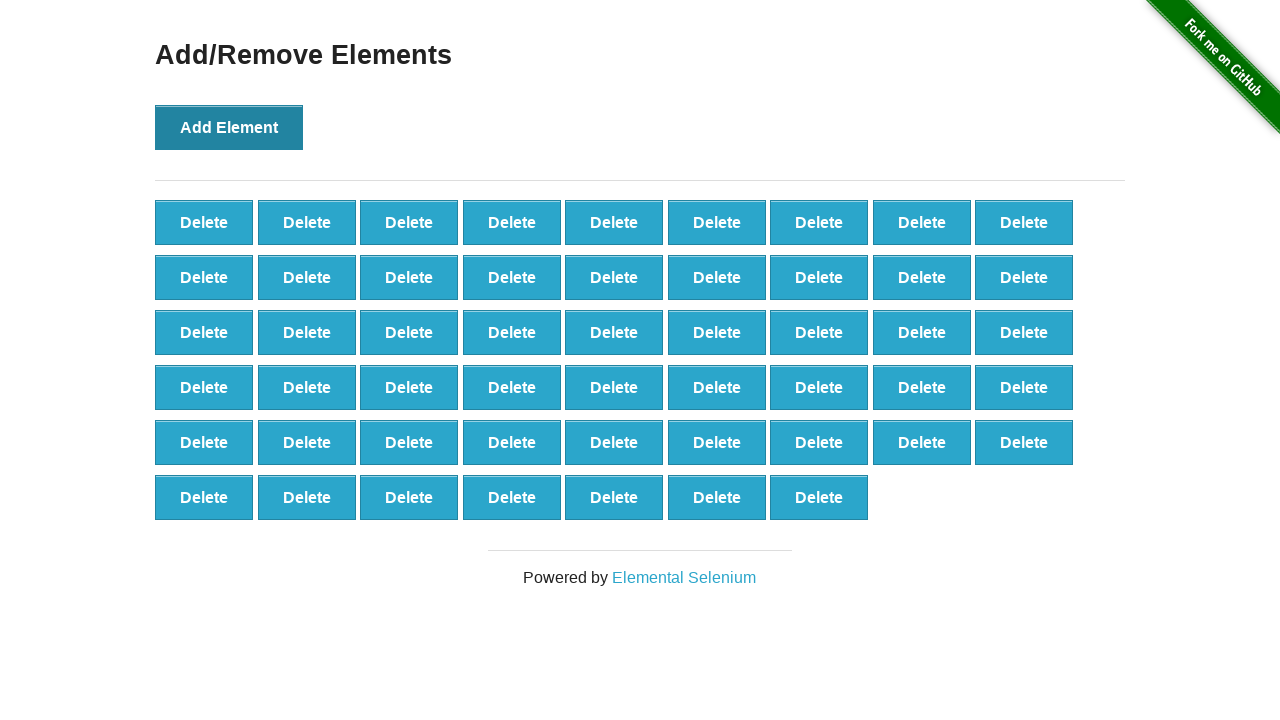

Clicked Add Element button (iteration 53/100) at (229, 127) on xpath=//*[@onclick='addElement()']
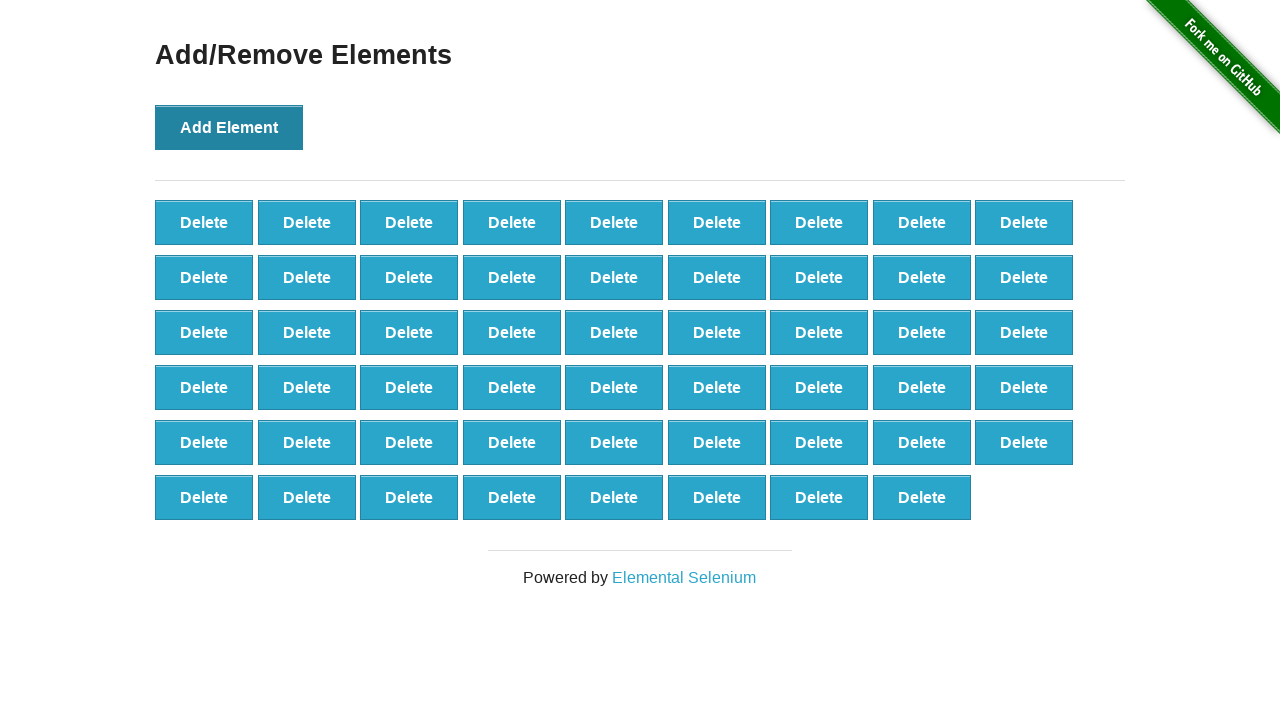

Clicked Add Element button (iteration 54/100) at (229, 127) on xpath=//*[@onclick='addElement()']
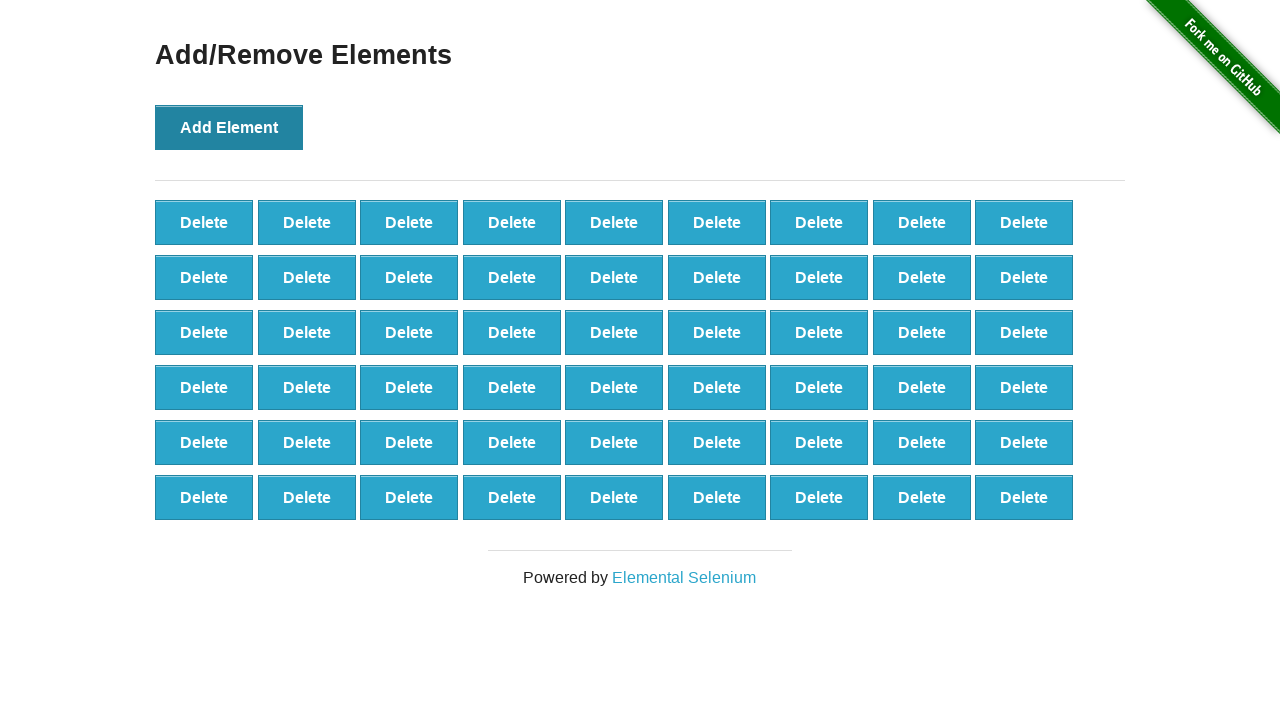

Clicked Add Element button (iteration 55/100) at (229, 127) on xpath=//*[@onclick='addElement()']
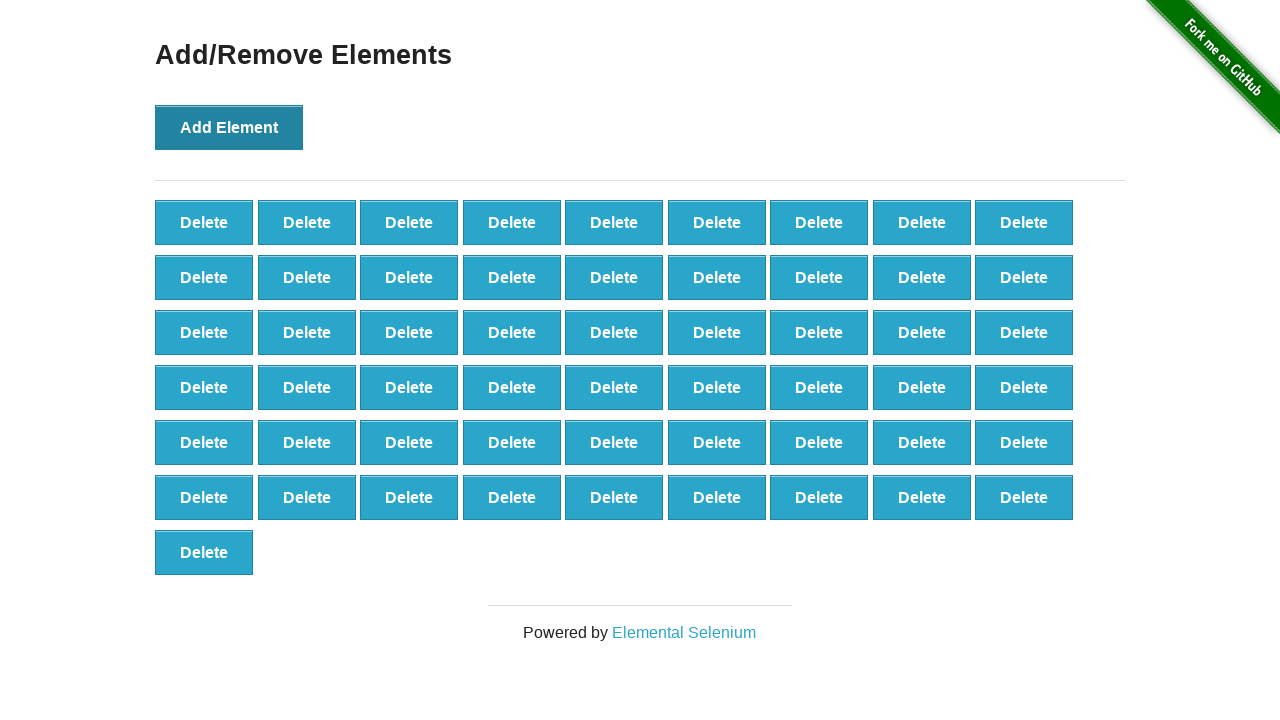

Clicked Add Element button (iteration 56/100) at (229, 127) on xpath=//*[@onclick='addElement()']
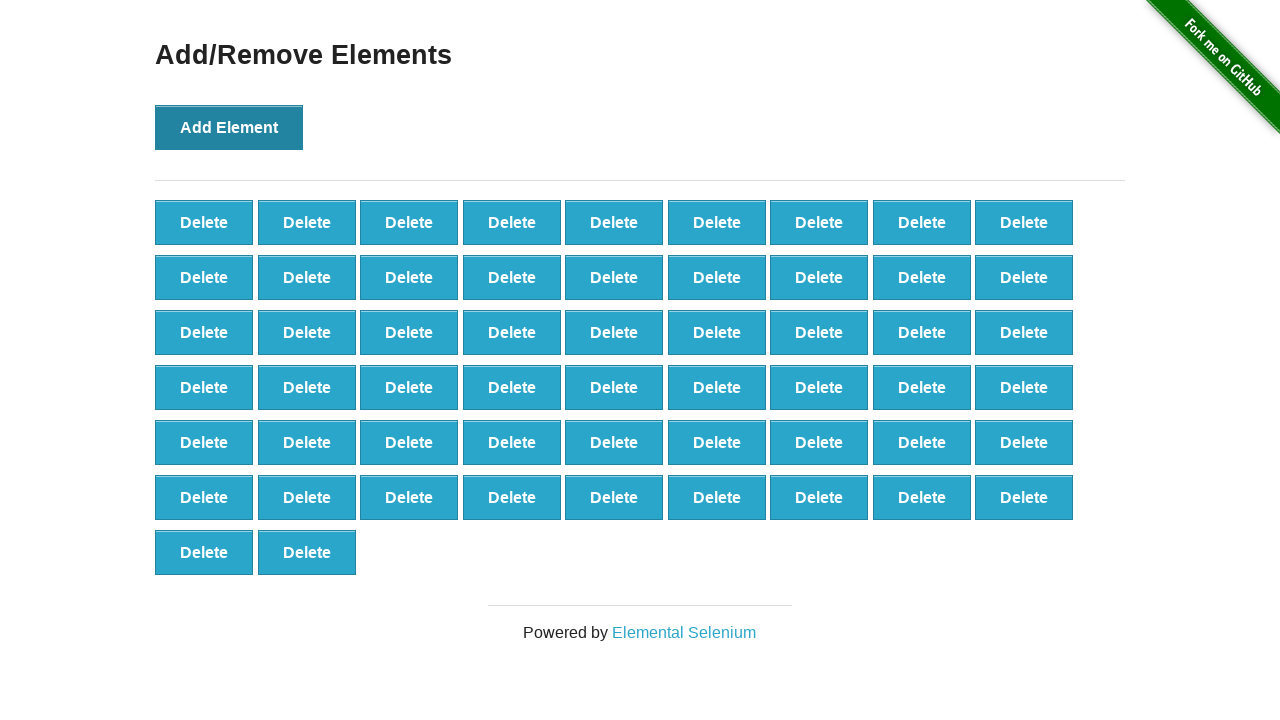

Clicked Add Element button (iteration 57/100) at (229, 127) on xpath=//*[@onclick='addElement()']
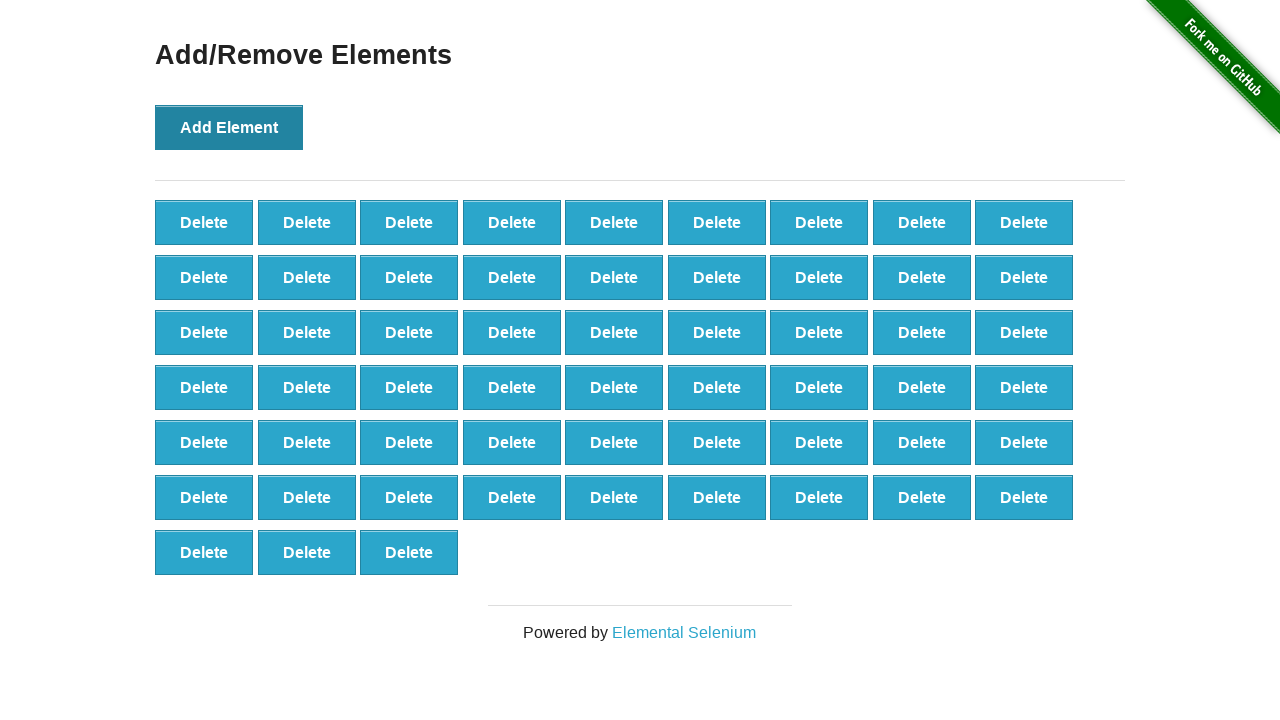

Clicked Add Element button (iteration 58/100) at (229, 127) on xpath=//*[@onclick='addElement()']
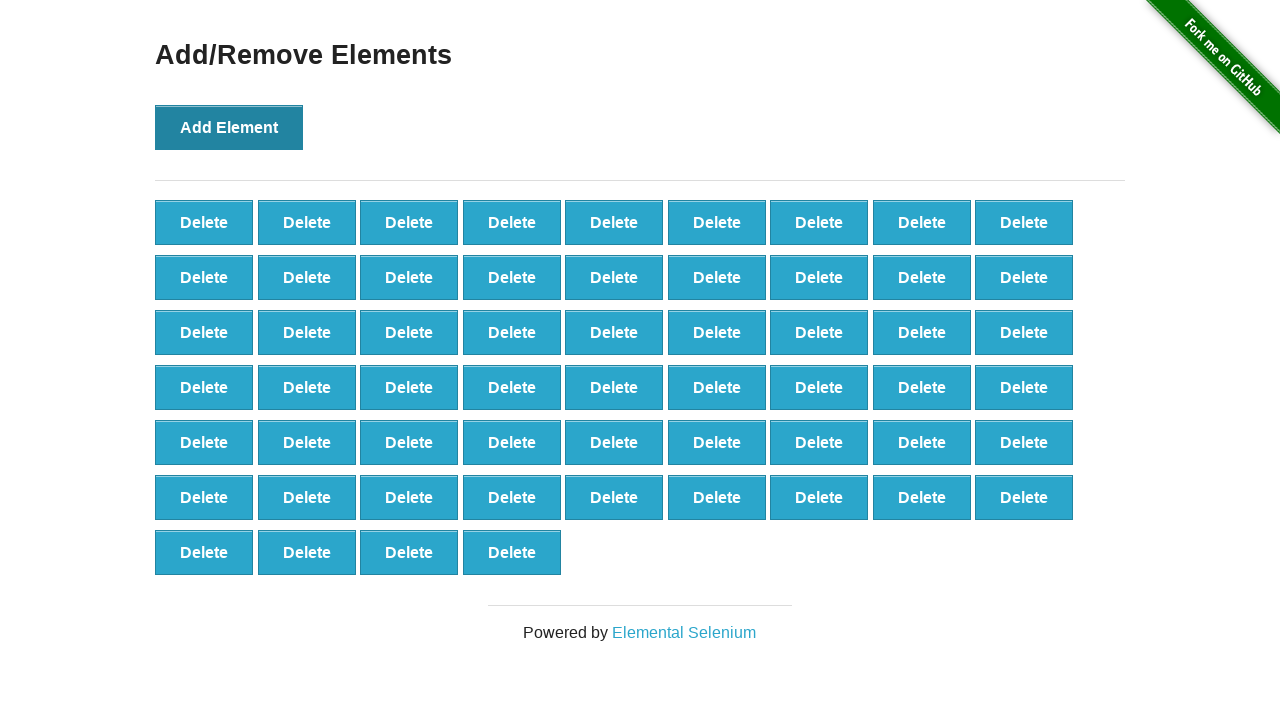

Clicked Add Element button (iteration 59/100) at (229, 127) on xpath=//*[@onclick='addElement()']
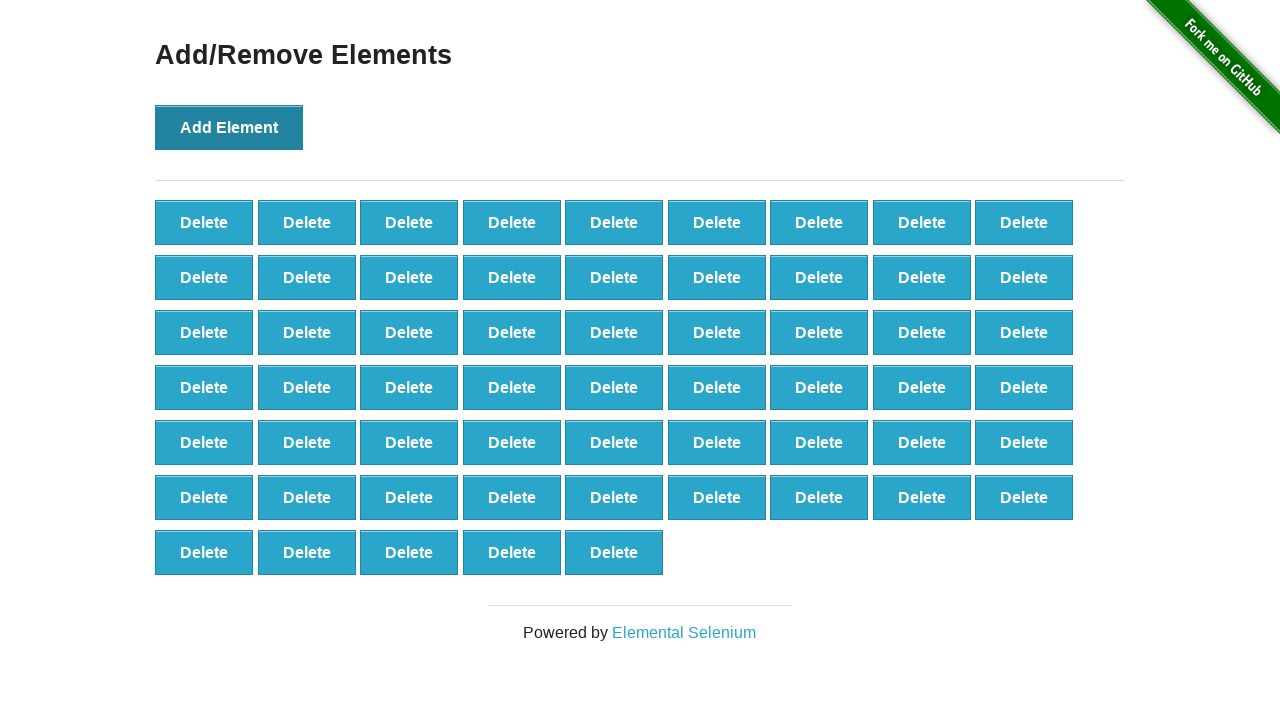

Clicked Add Element button (iteration 60/100) at (229, 127) on xpath=//*[@onclick='addElement()']
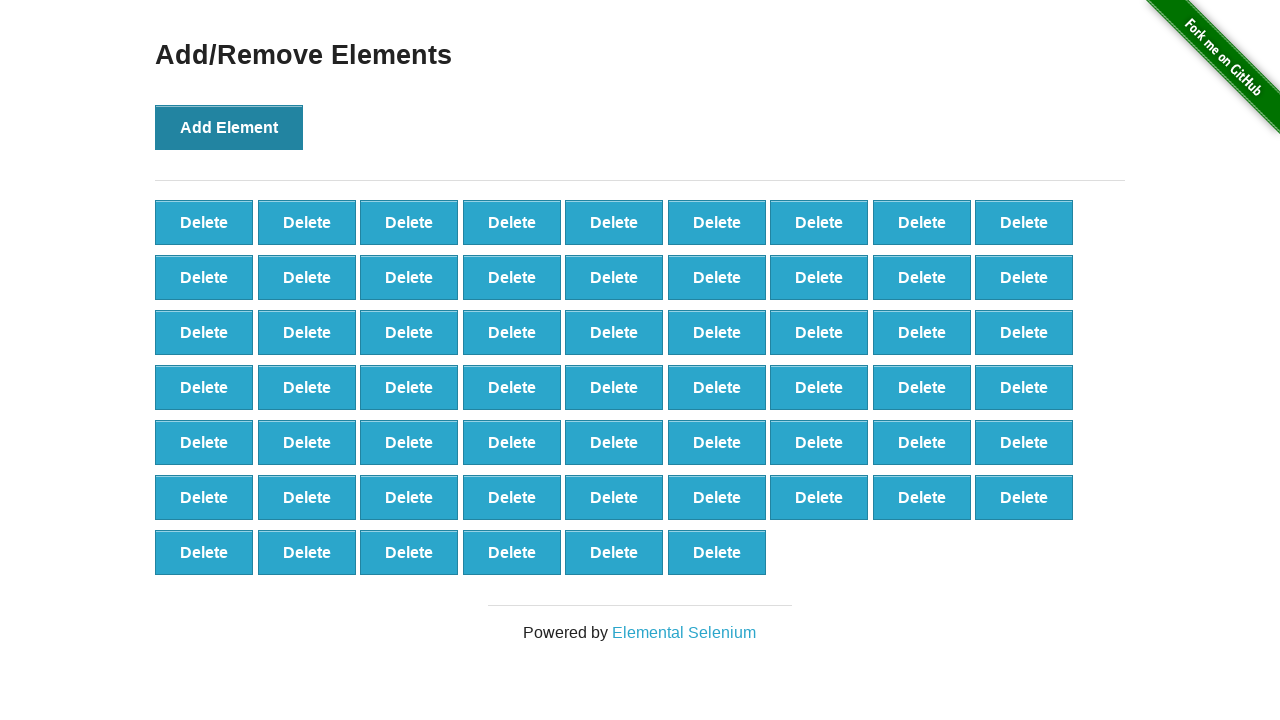

Clicked Add Element button (iteration 61/100) at (229, 127) on xpath=//*[@onclick='addElement()']
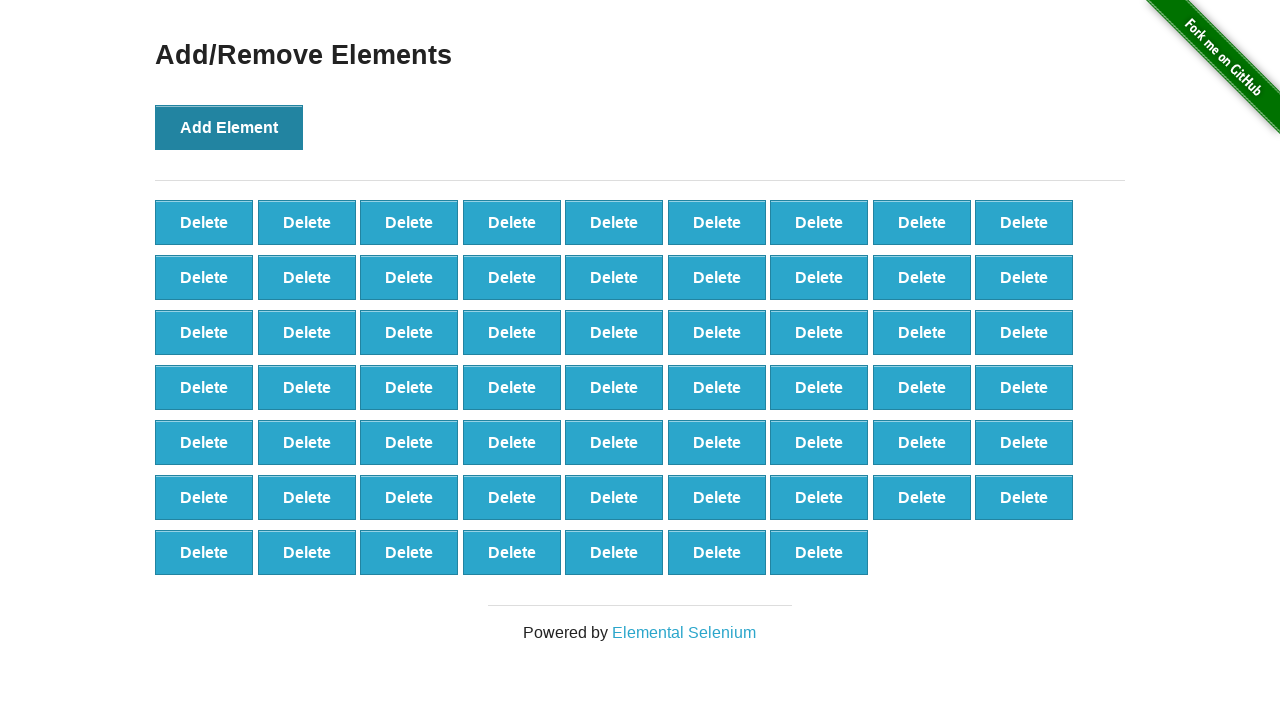

Clicked Add Element button (iteration 62/100) at (229, 127) on xpath=//*[@onclick='addElement()']
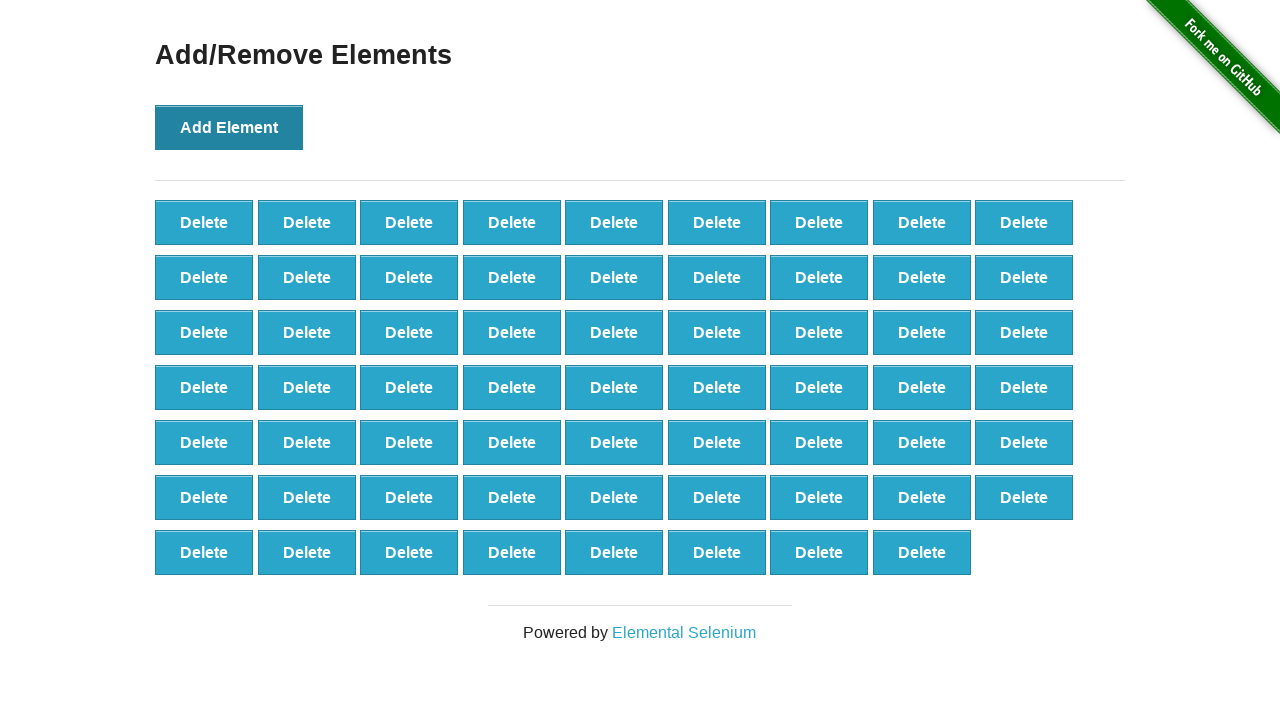

Clicked Add Element button (iteration 63/100) at (229, 127) on xpath=//*[@onclick='addElement()']
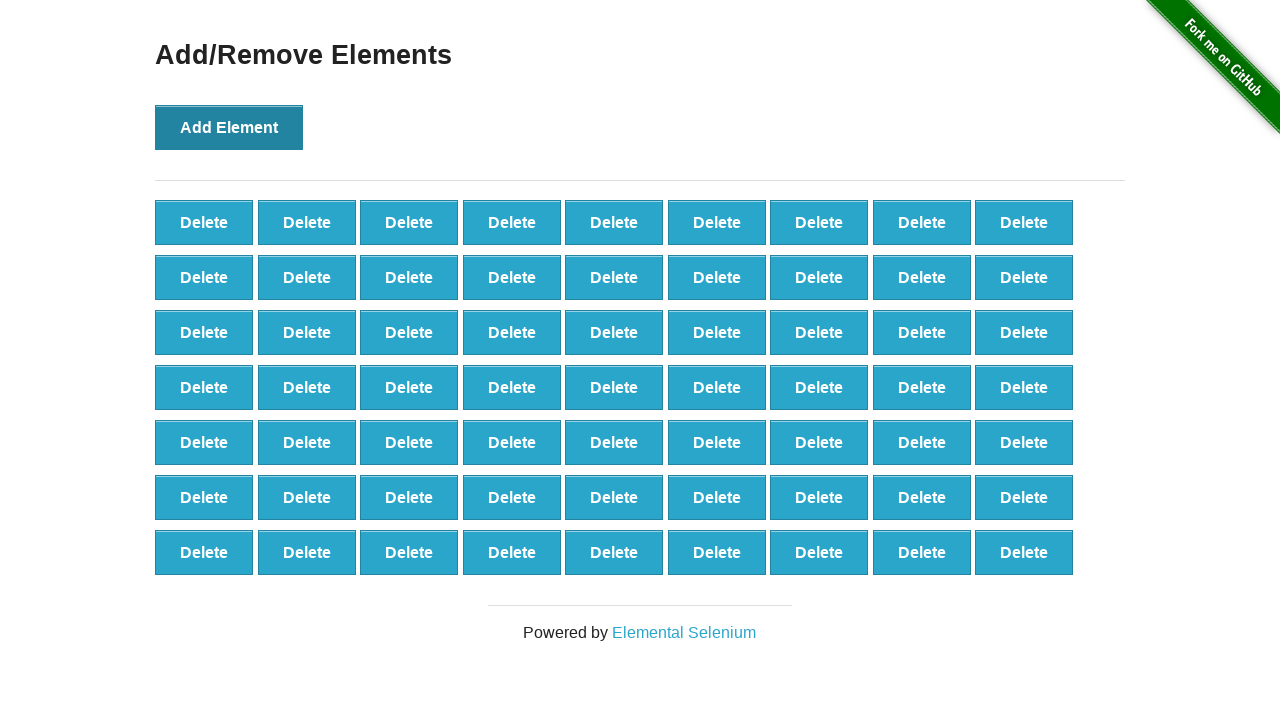

Clicked Add Element button (iteration 64/100) at (229, 127) on xpath=//*[@onclick='addElement()']
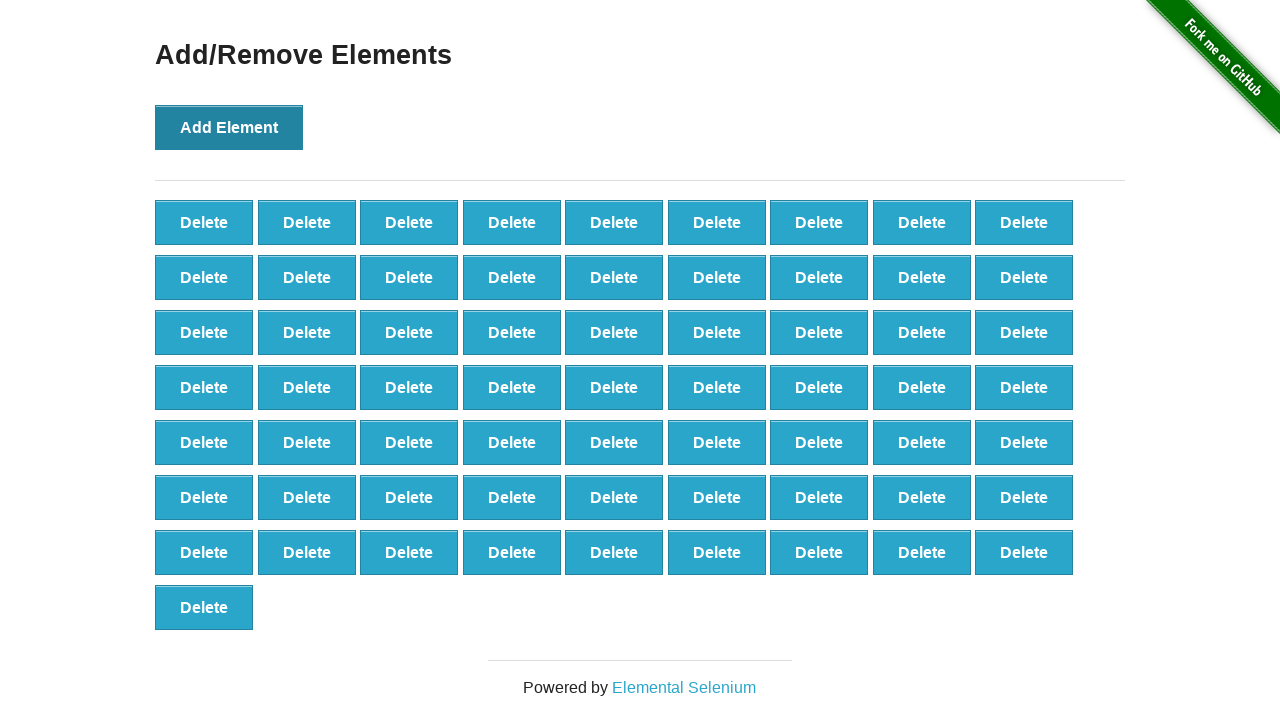

Clicked Add Element button (iteration 65/100) at (229, 127) on xpath=//*[@onclick='addElement()']
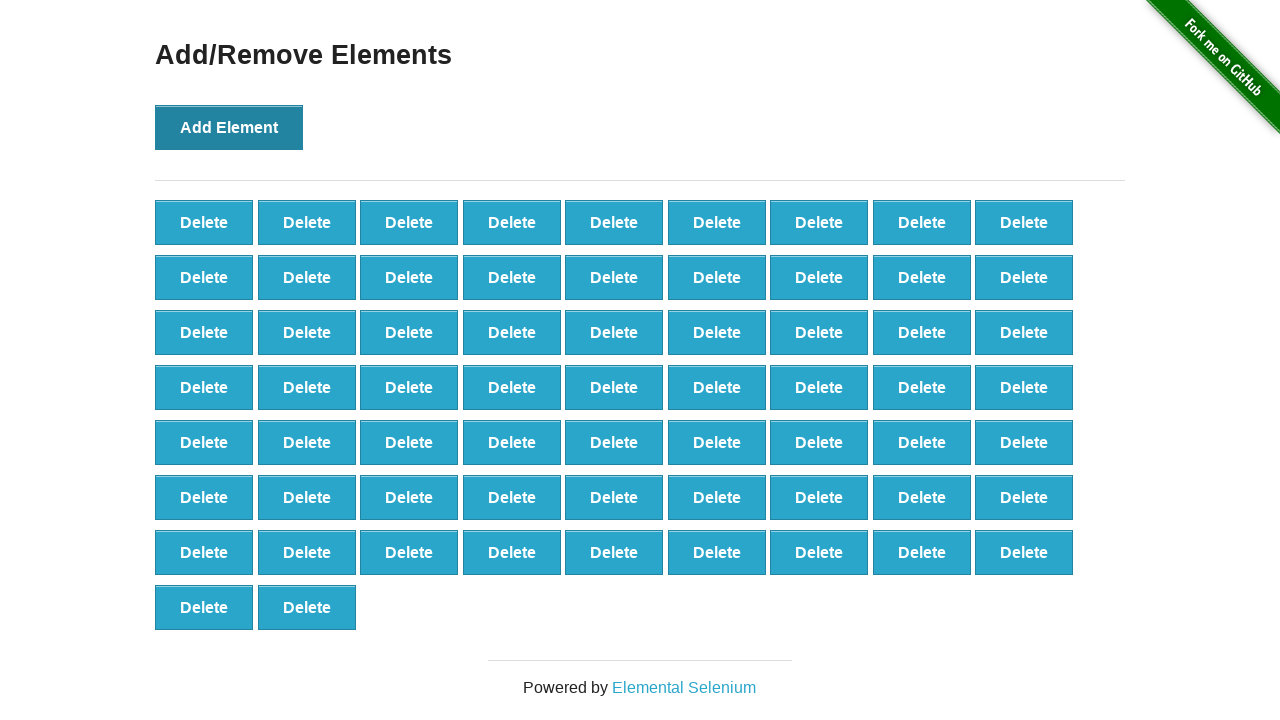

Clicked Add Element button (iteration 66/100) at (229, 127) on xpath=//*[@onclick='addElement()']
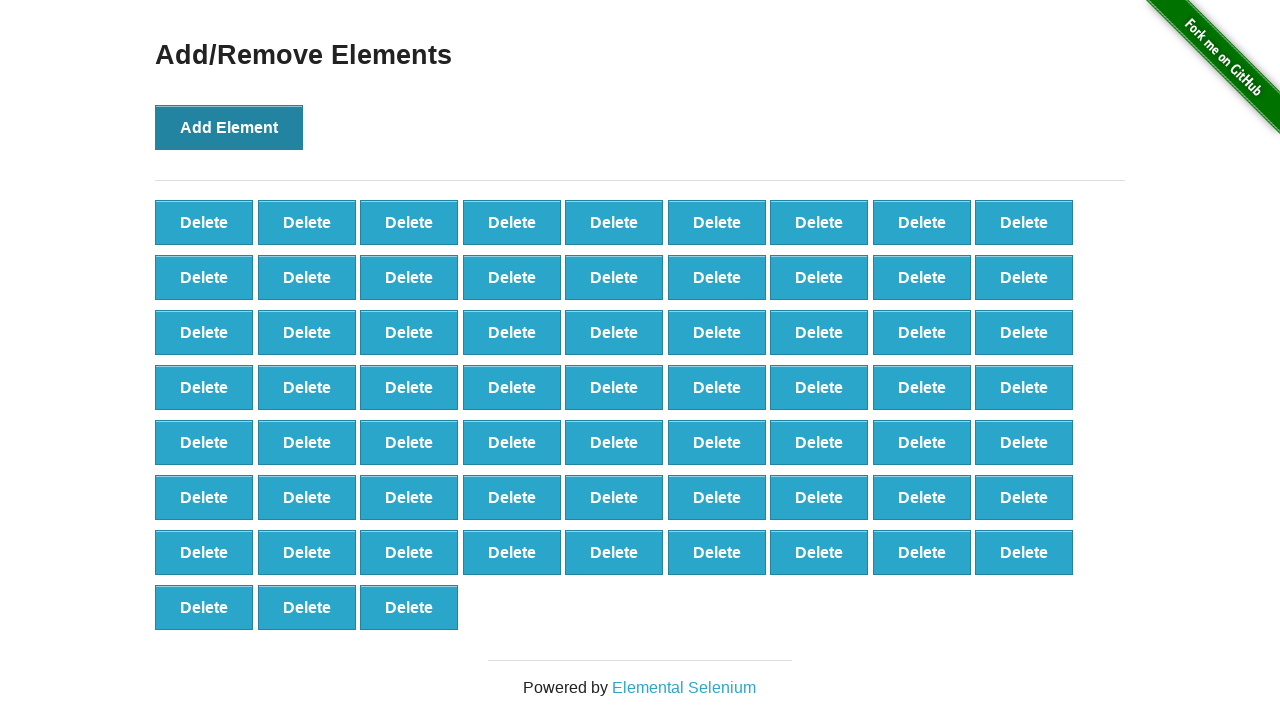

Clicked Add Element button (iteration 67/100) at (229, 127) on xpath=//*[@onclick='addElement()']
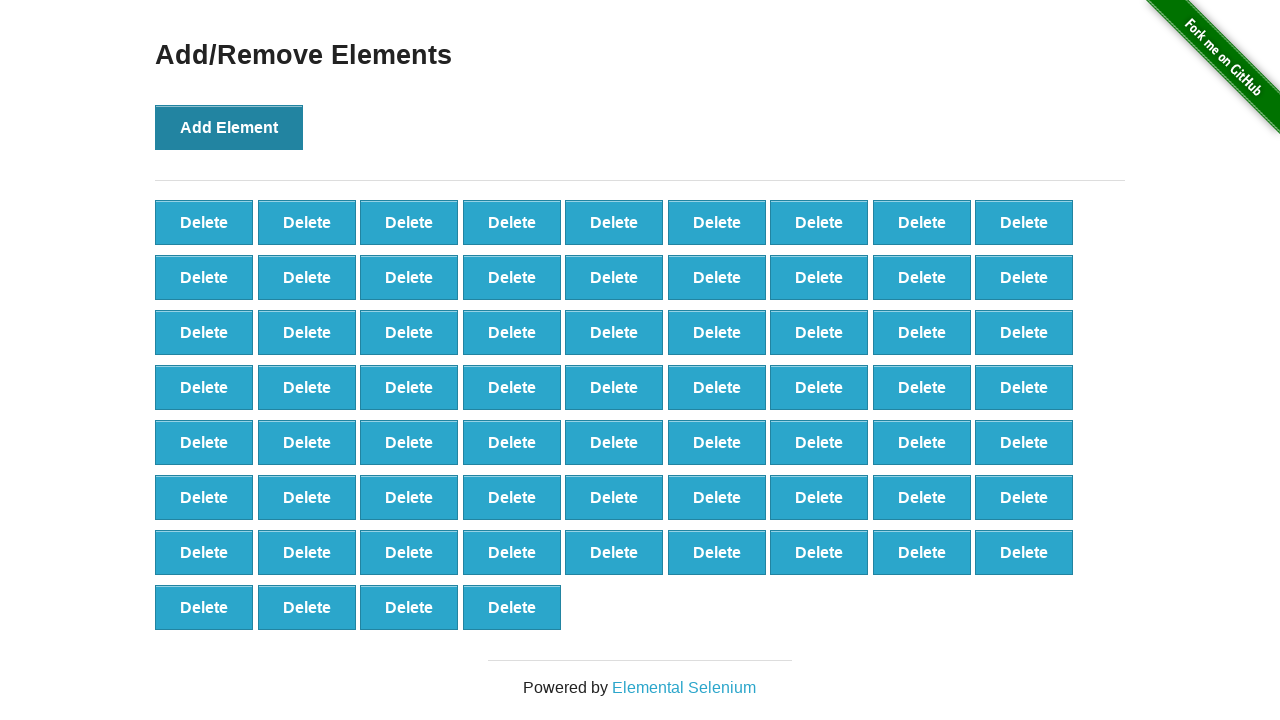

Clicked Add Element button (iteration 68/100) at (229, 127) on xpath=//*[@onclick='addElement()']
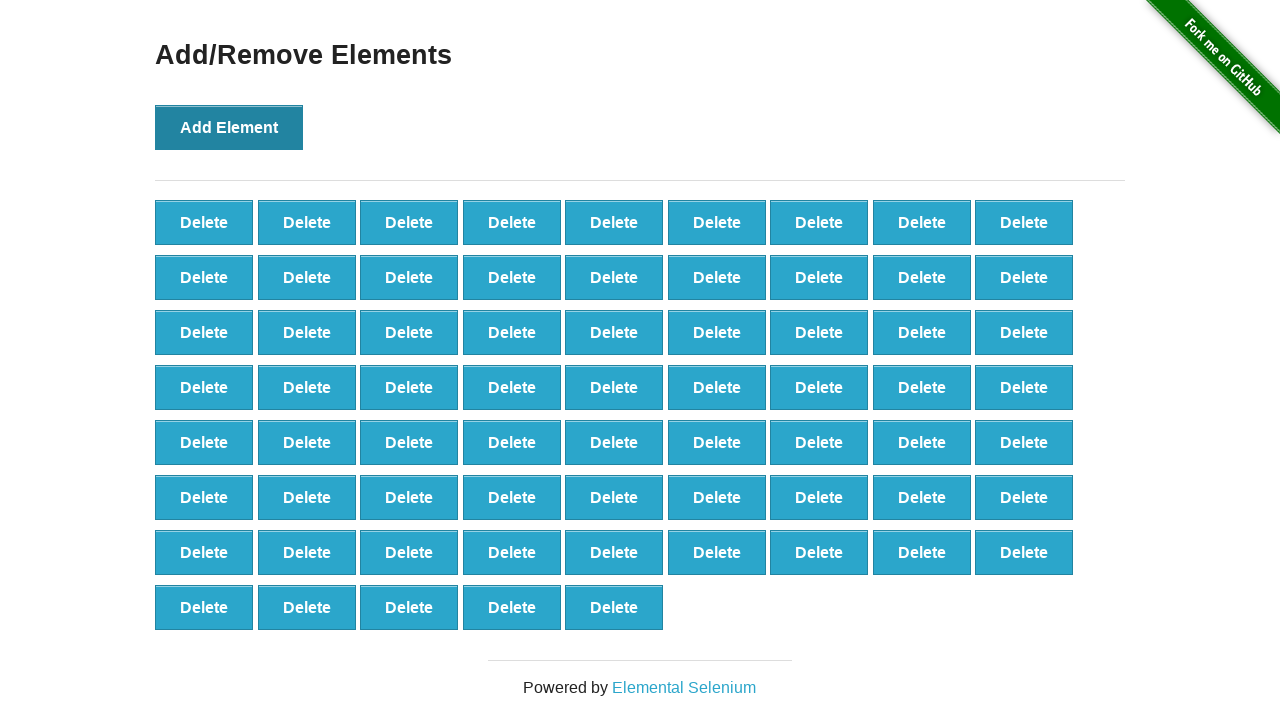

Clicked Add Element button (iteration 69/100) at (229, 127) on xpath=//*[@onclick='addElement()']
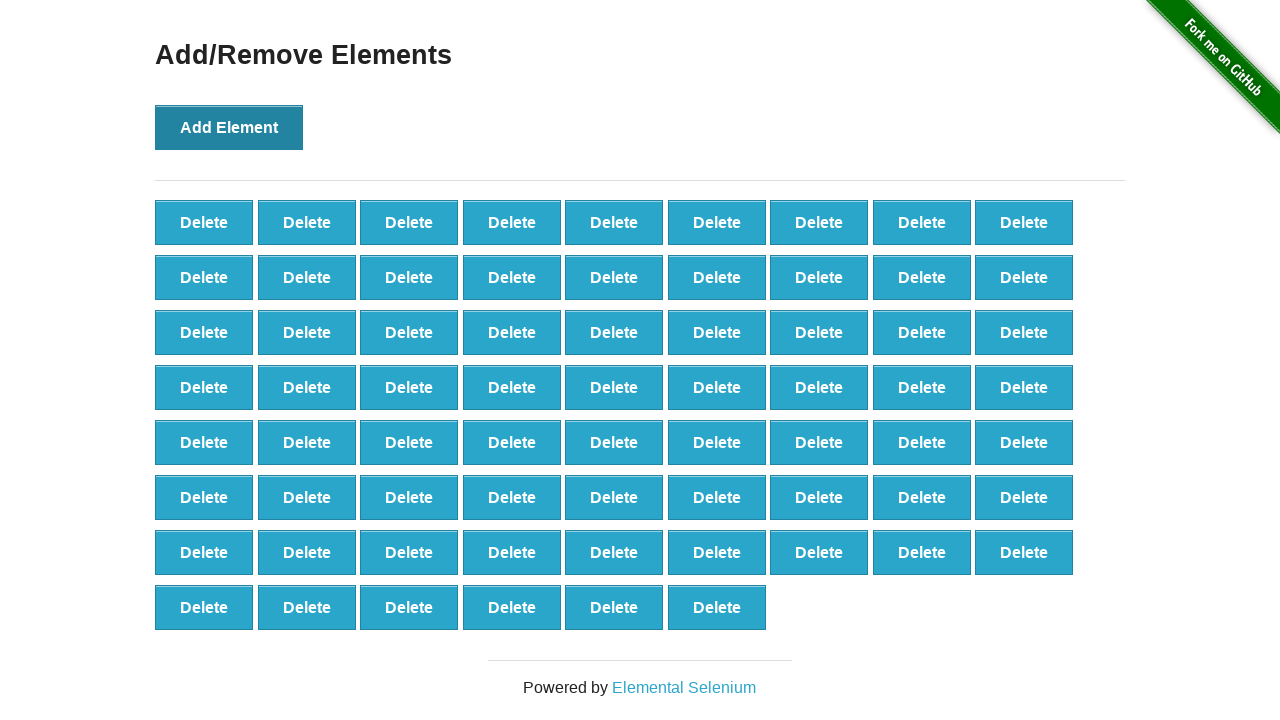

Clicked Add Element button (iteration 70/100) at (229, 127) on xpath=//*[@onclick='addElement()']
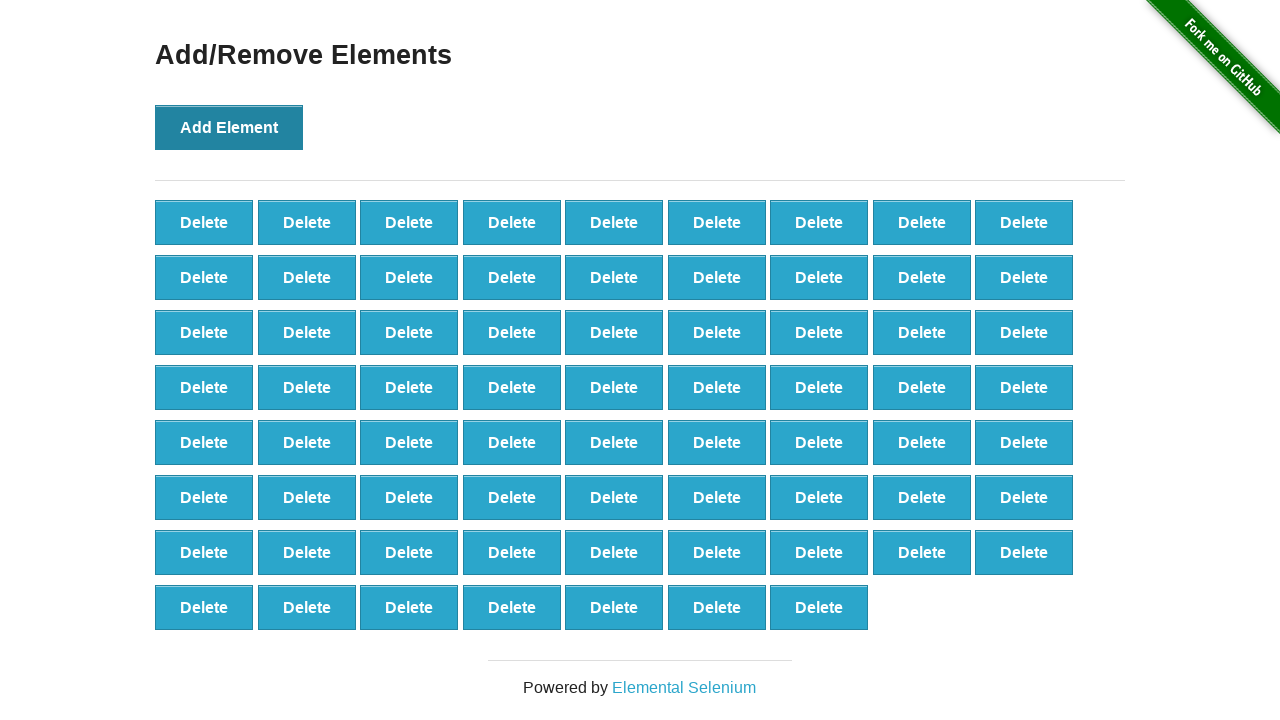

Clicked Add Element button (iteration 71/100) at (229, 127) on xpath=//*[@onclick='addElement()']
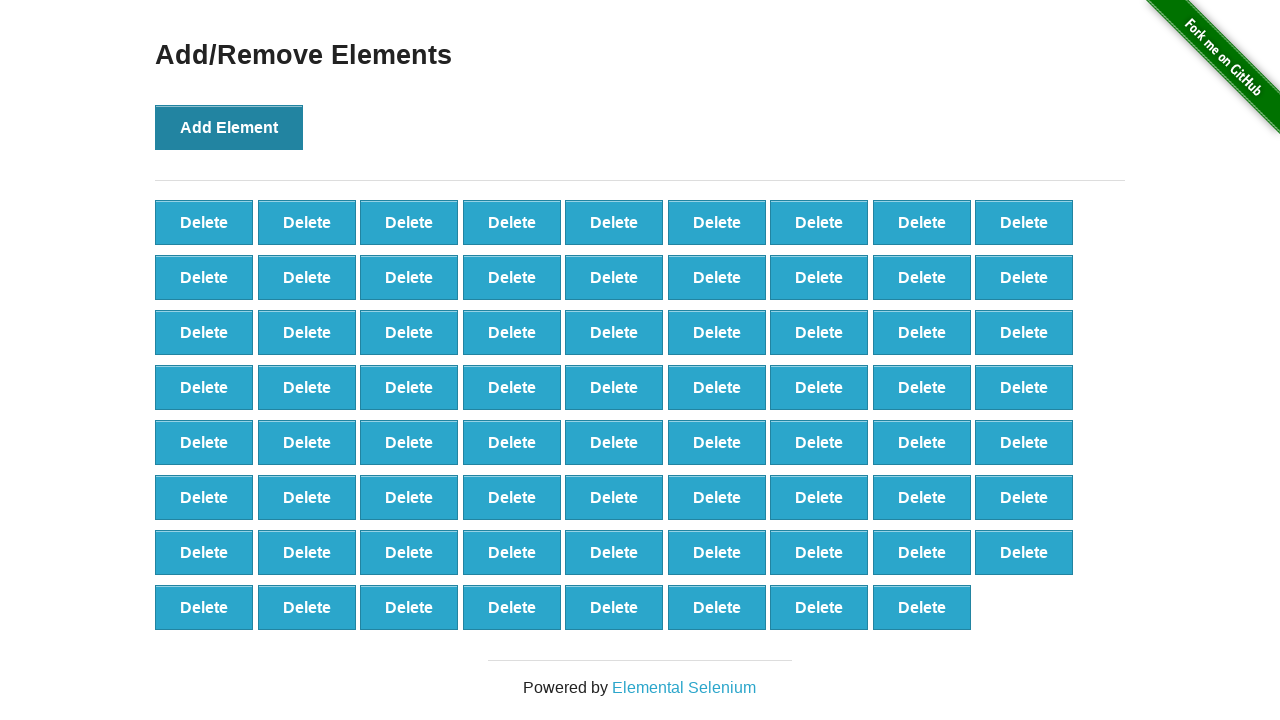

Clicked Add Element button (iteration 72/100) at (229, 127) on xpath=//*[@onclick='addElement()']
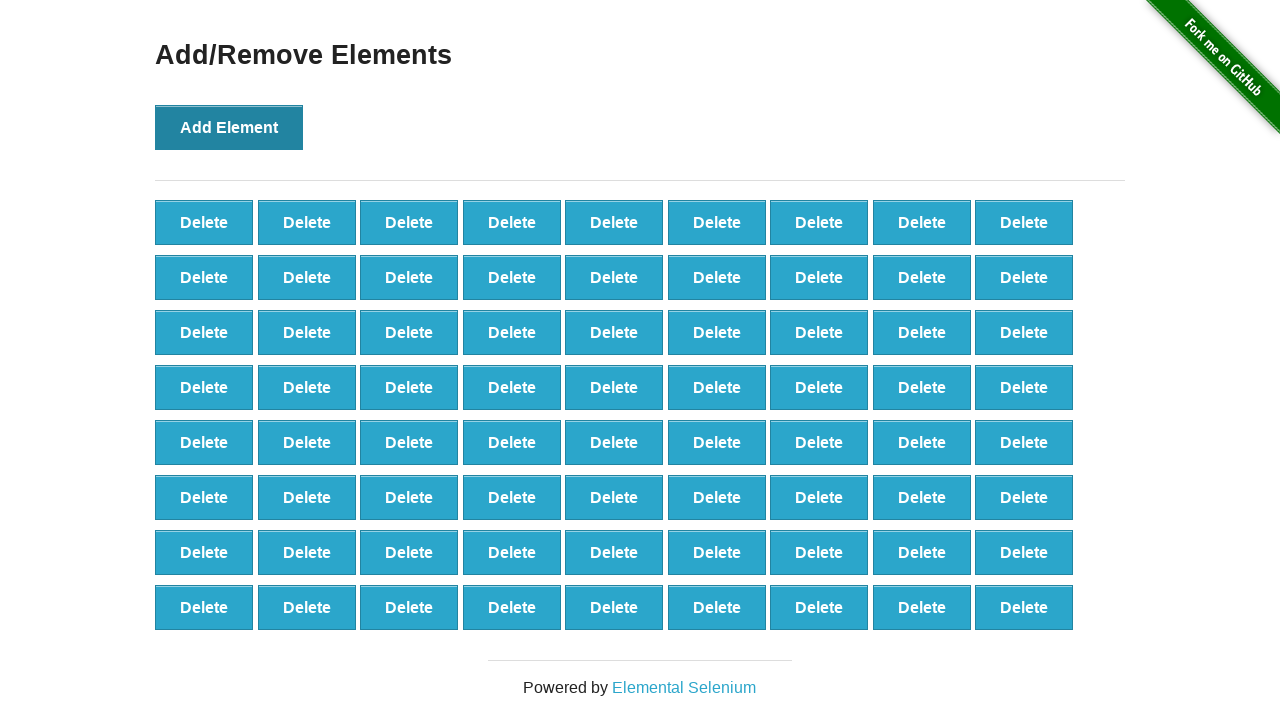

Clicked Add Element button (iteration 73/100) at (229, 127) on xpath=//*[@onclick='addElement()']
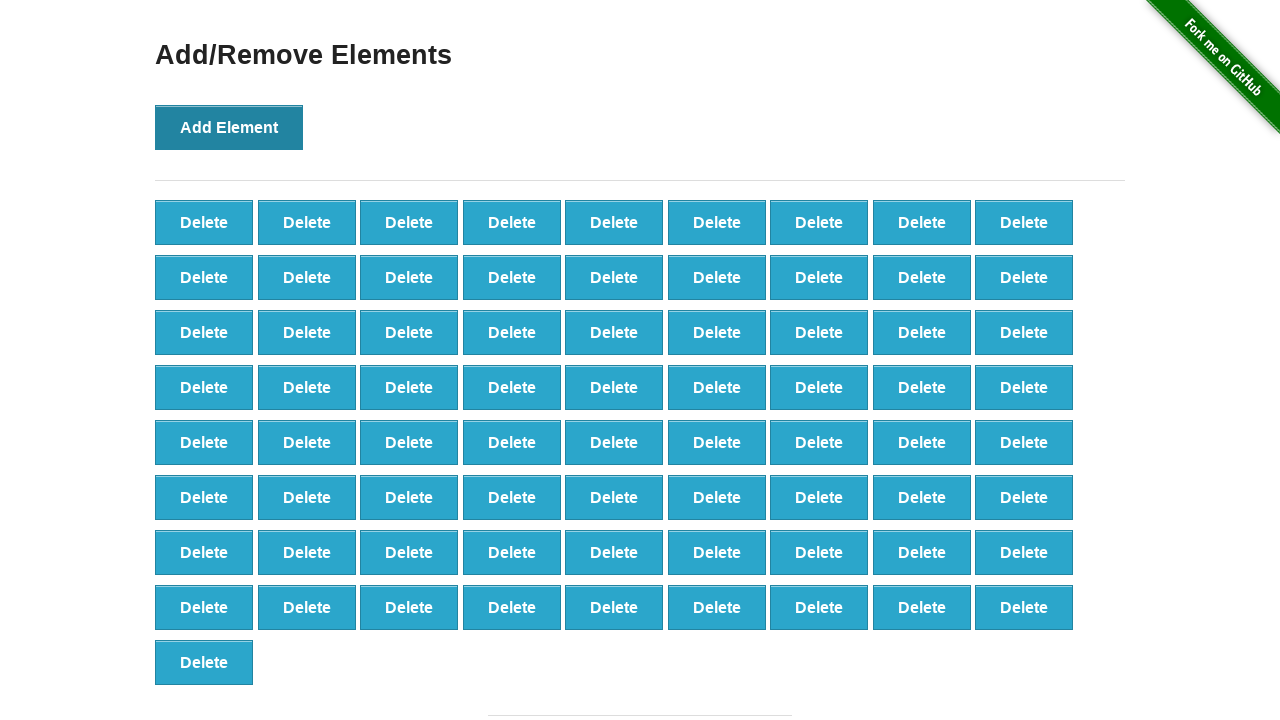

Clicked Add Element button (iteration 74/100) at (229, 127) on xpath=//*[@onclick='addElement()']
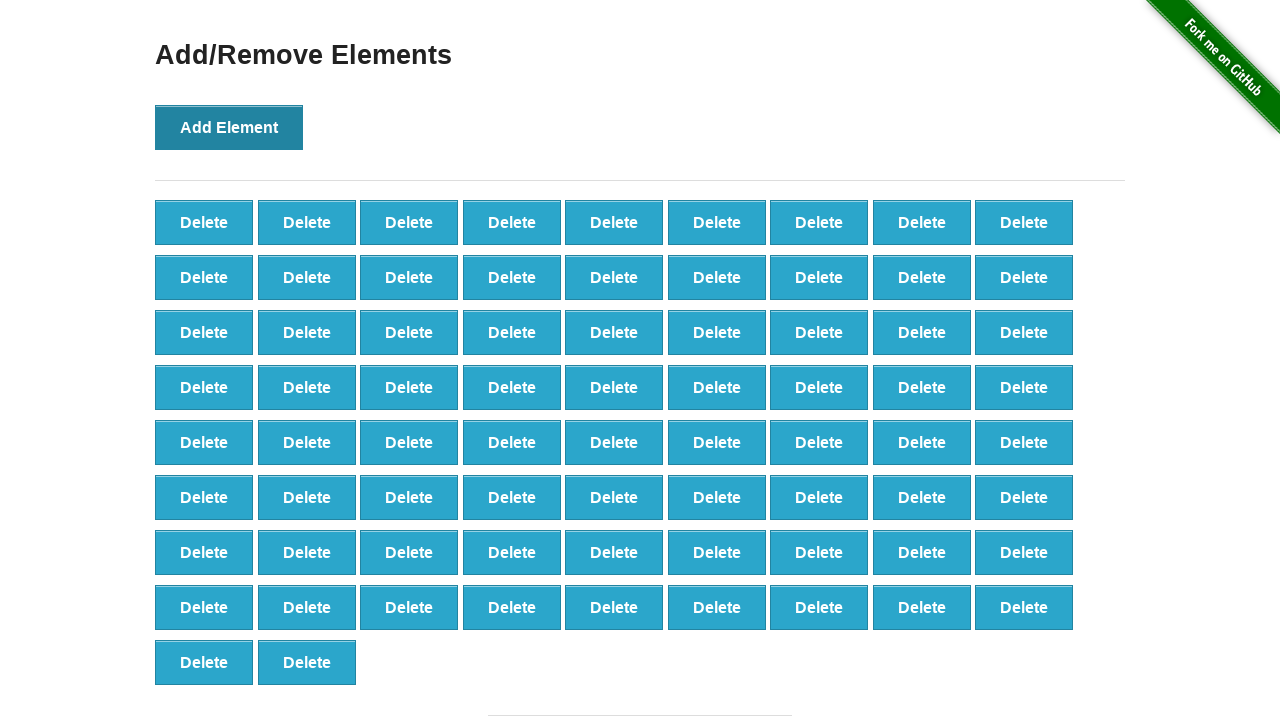

Clicked Add Element button (iteration 75/100) at (229, 127) on xpath=//*[@onclick='addElement()']
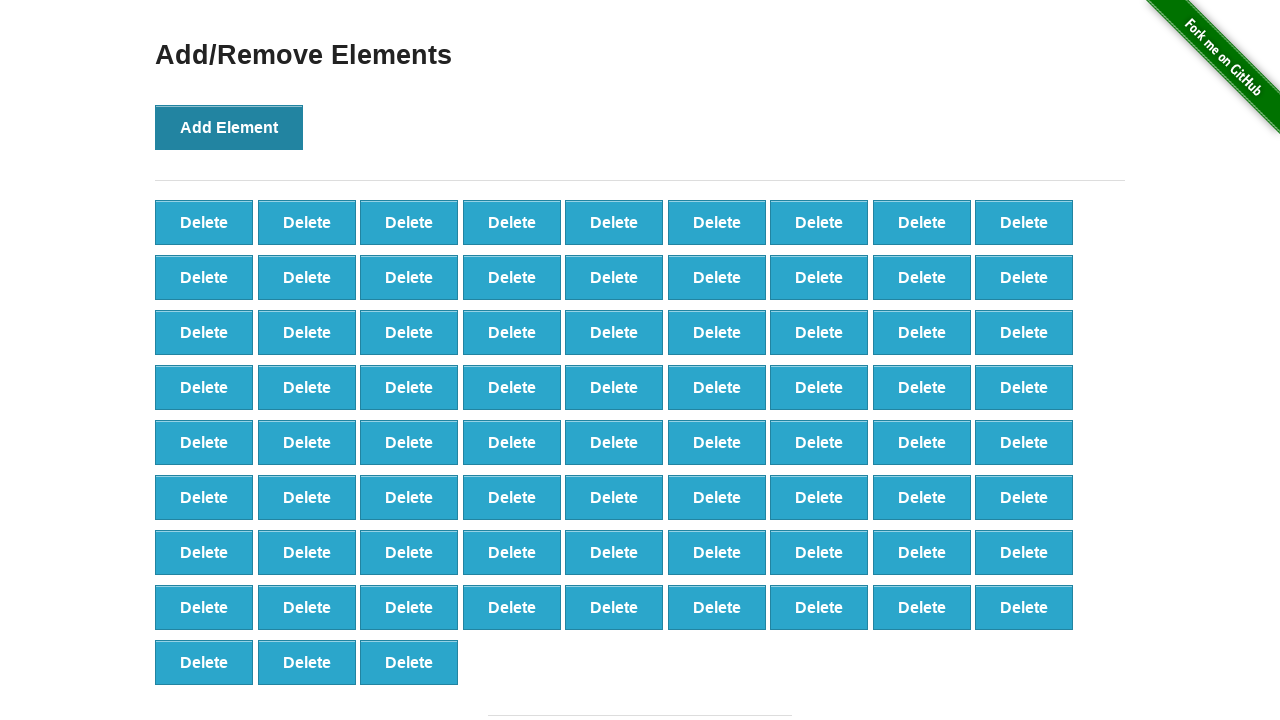

Clicked Add Element button (iteration 76/100) at (229, 127) on xpath=//*[@onclick='addElement()']
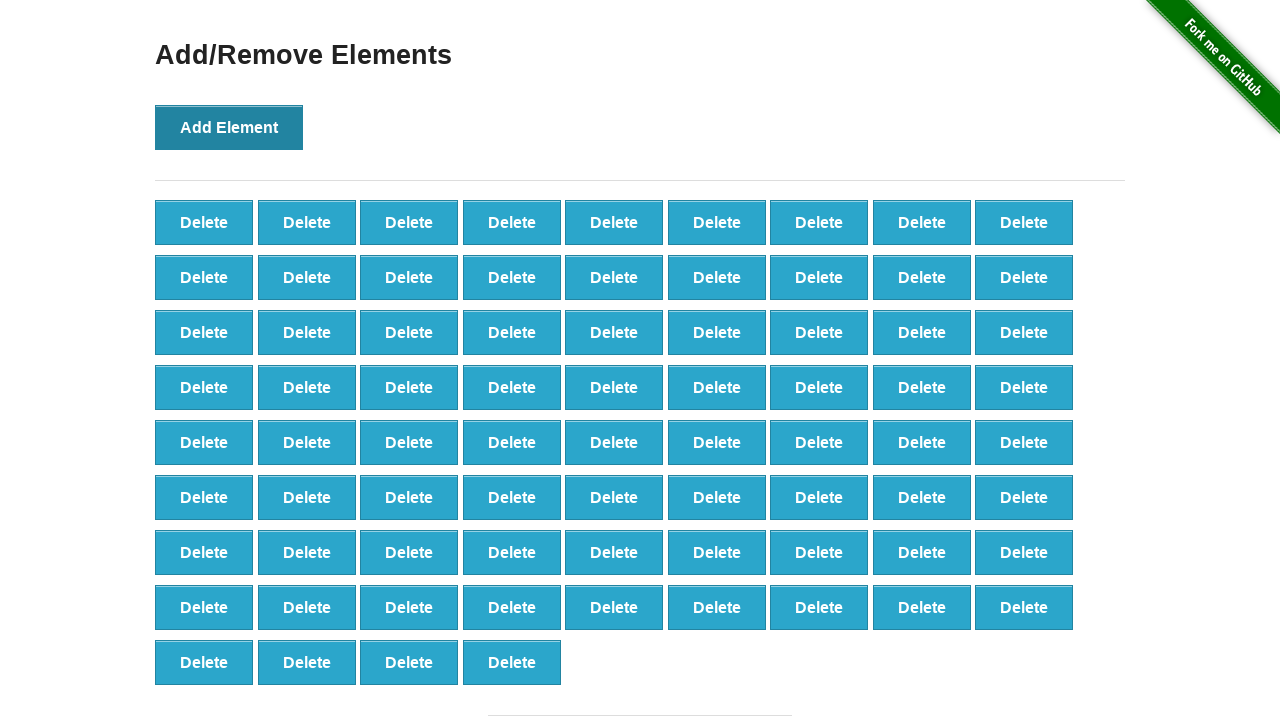

Clicked Add Element button (iteration 77/100) at (229, 127) on xpath=//*[@onclick='addElement()']
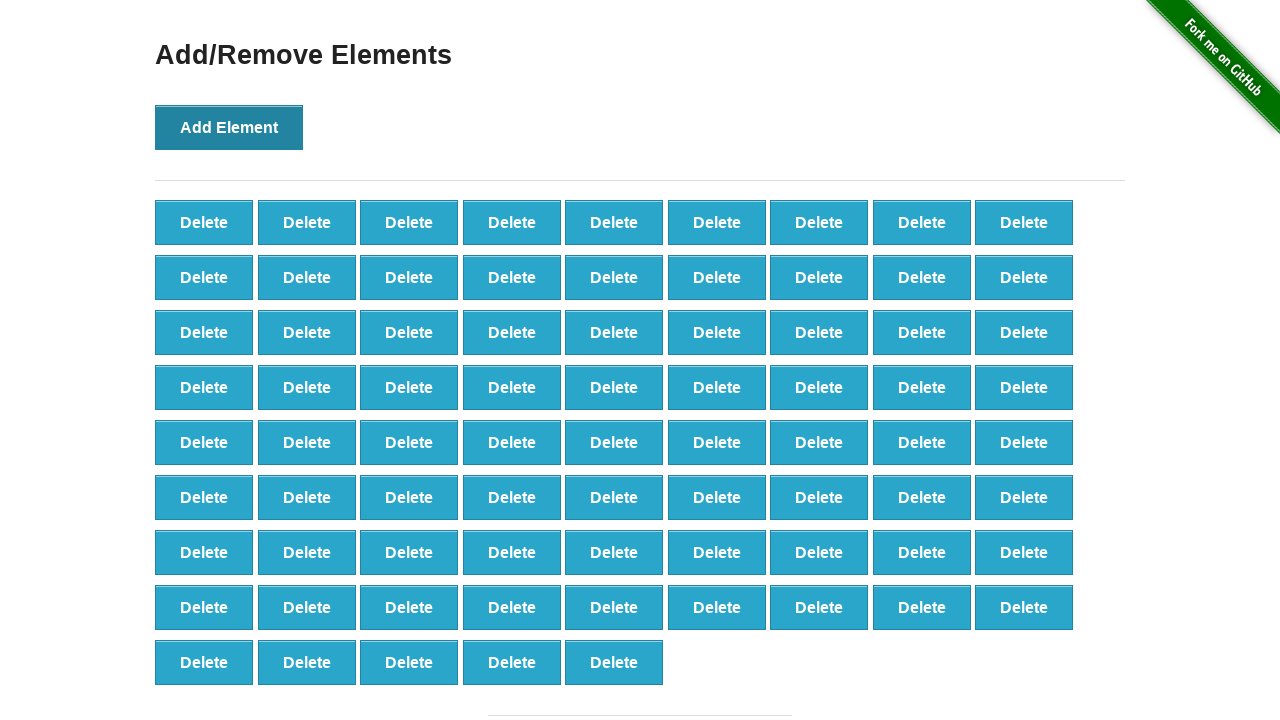

Clicked Add Element button (iteration 78/100) at (229, 127) on xpath=//*[@onclick='addElement()']
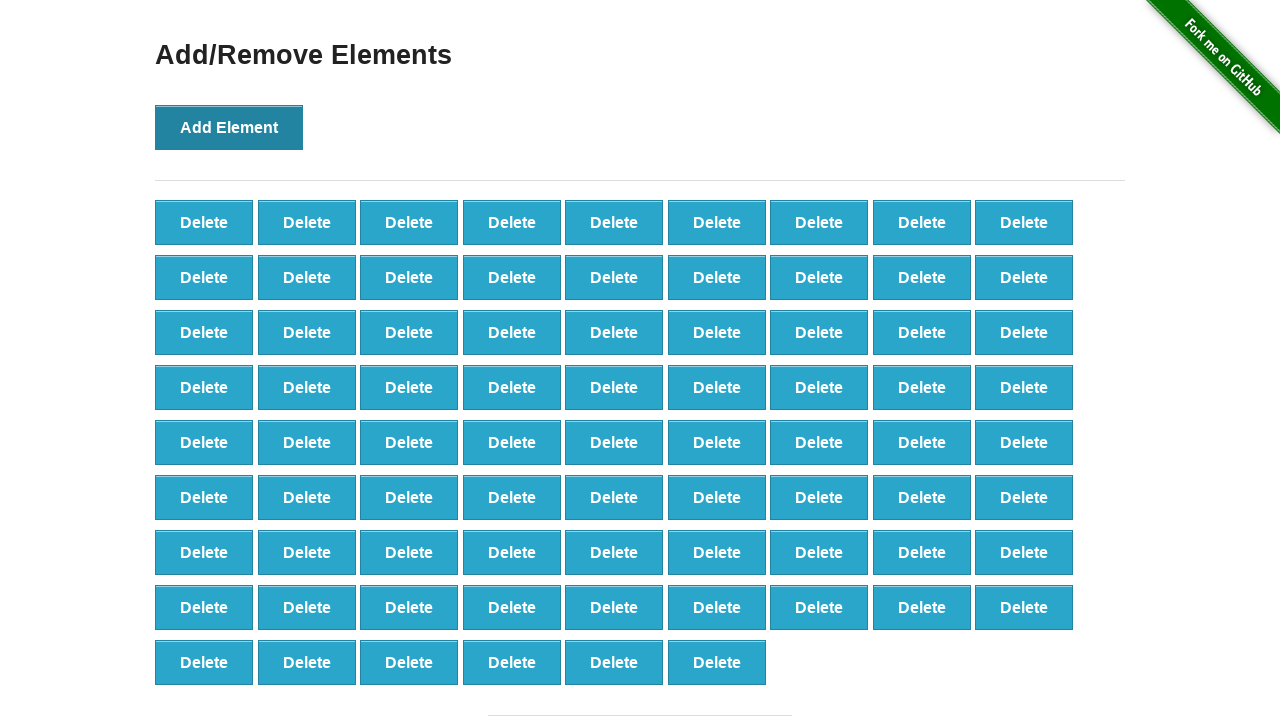

Clicked Add Element button (iteration 79/100) at (229, 127) on xpath=//*[@onclick='addElement()']
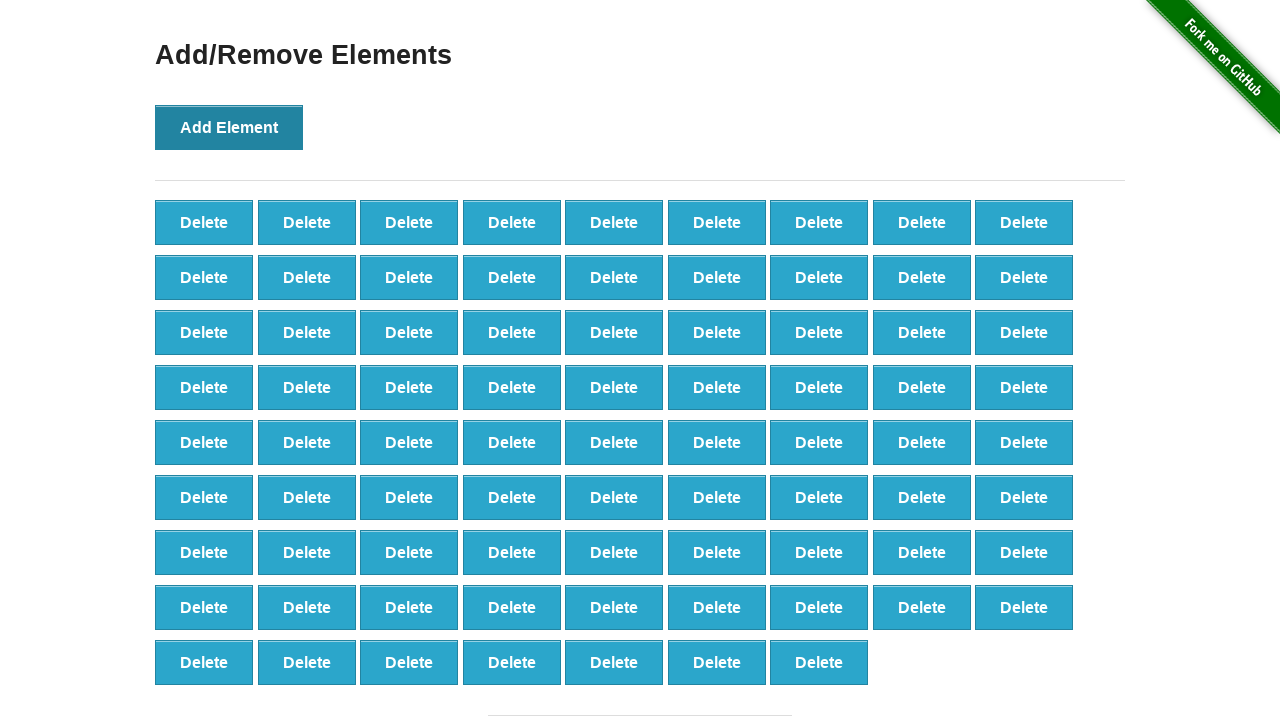

Clicked Add Element button (iteration 80/100) at (229, 127) on xpath=//*[@onclick='addElement()']
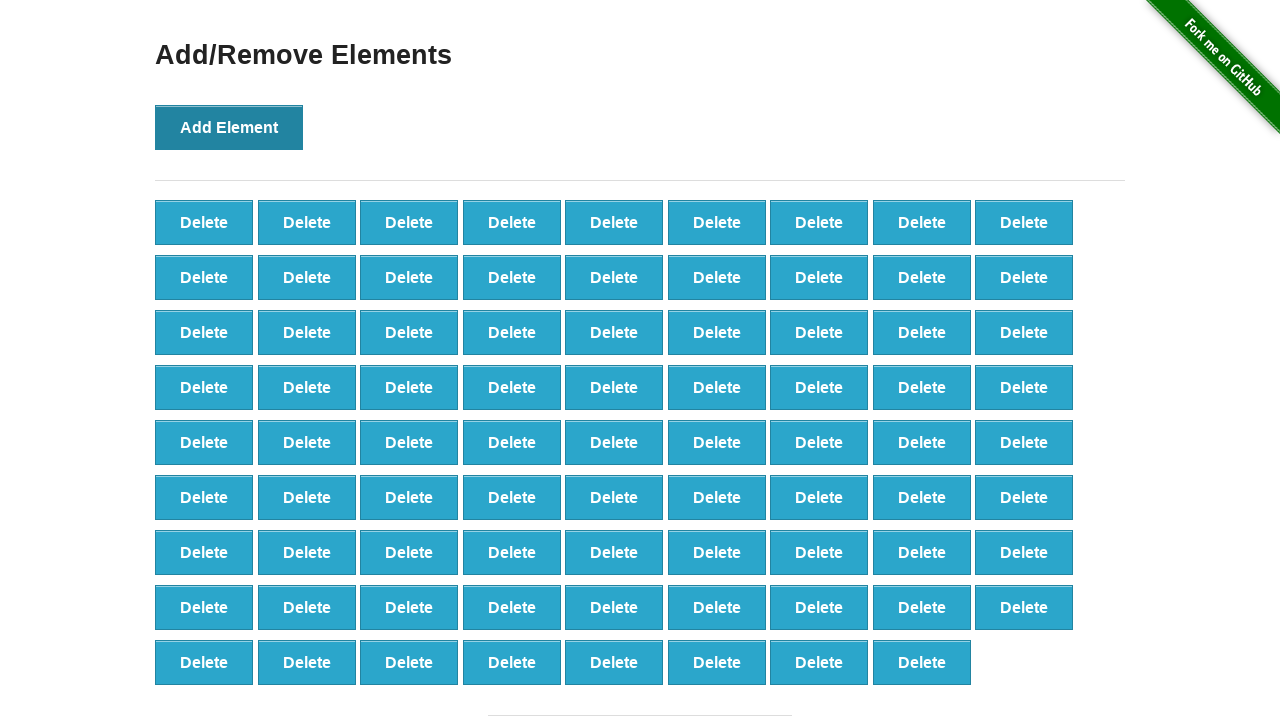

Clicked Add Element button (iteration 81/100) at (229, 127) on xpath=//*[@onclick='addElement()']
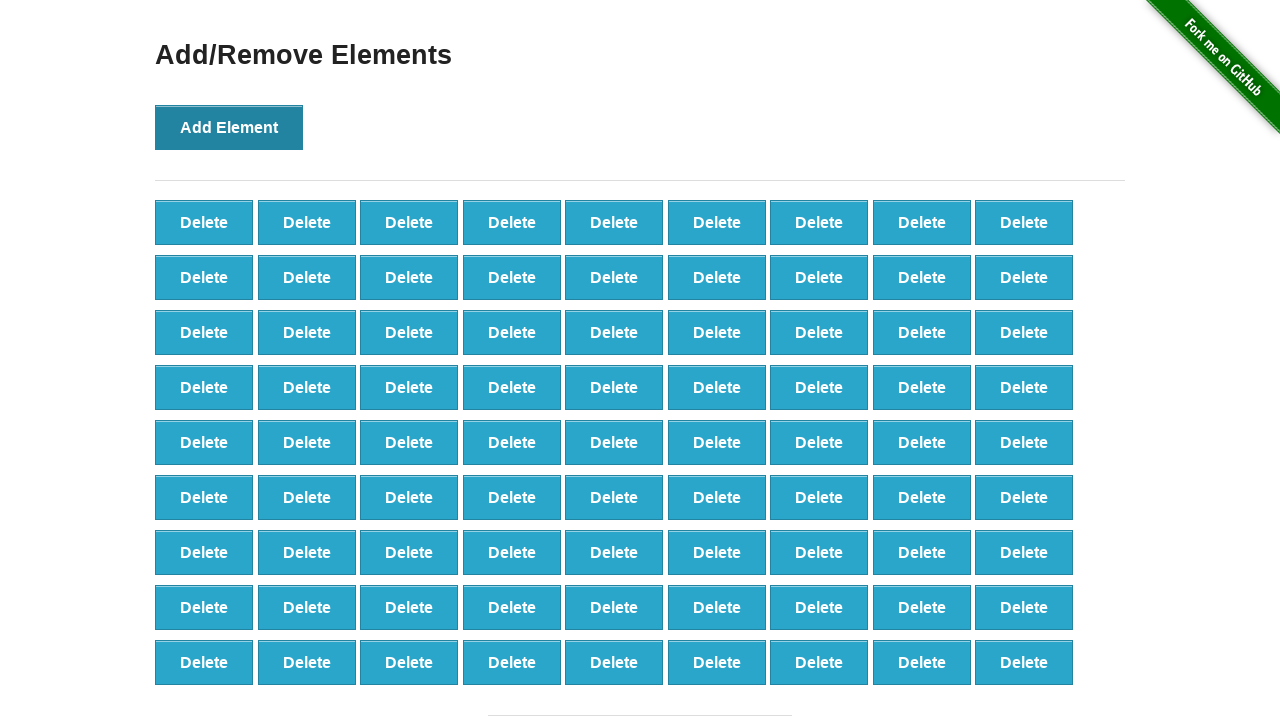

Clicked Add Element button (iteration 82/100) at (229, 127) on xpath=//*[@onclick='addElement()']
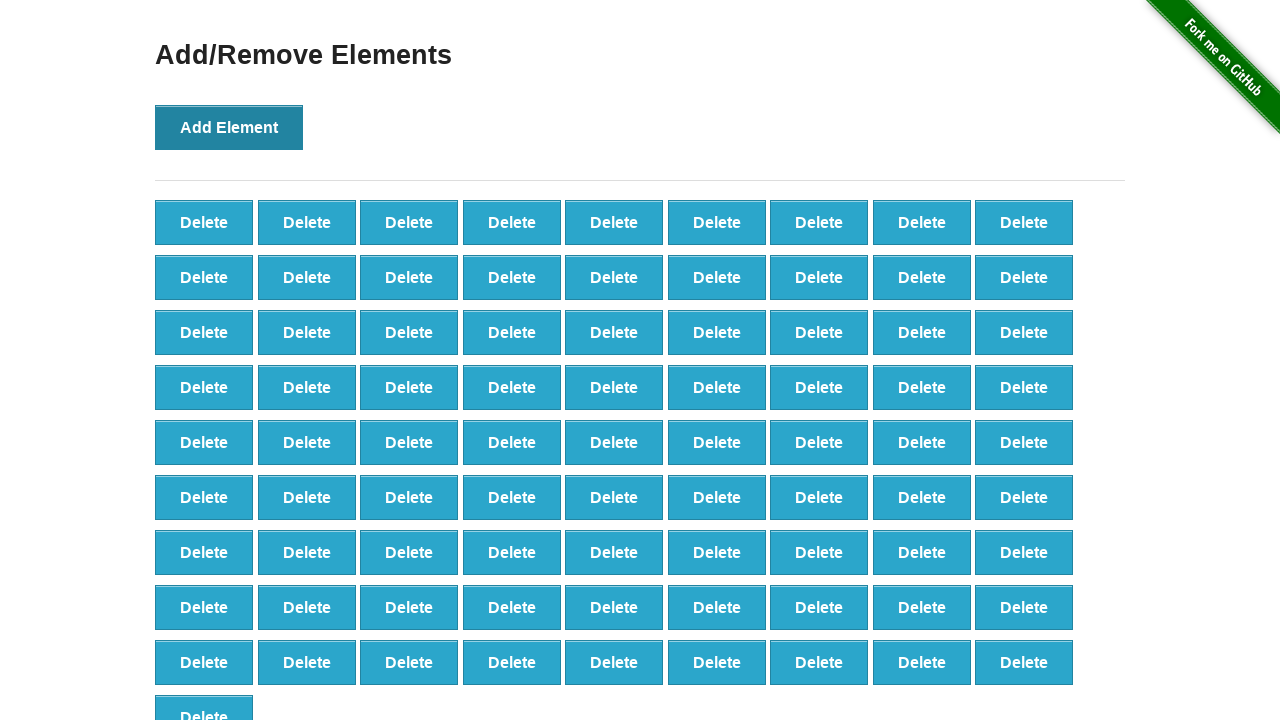

Clicked Add Element button (iteration 83/100) at (229, 127) on xpath=//*[@onclick='addElement()']
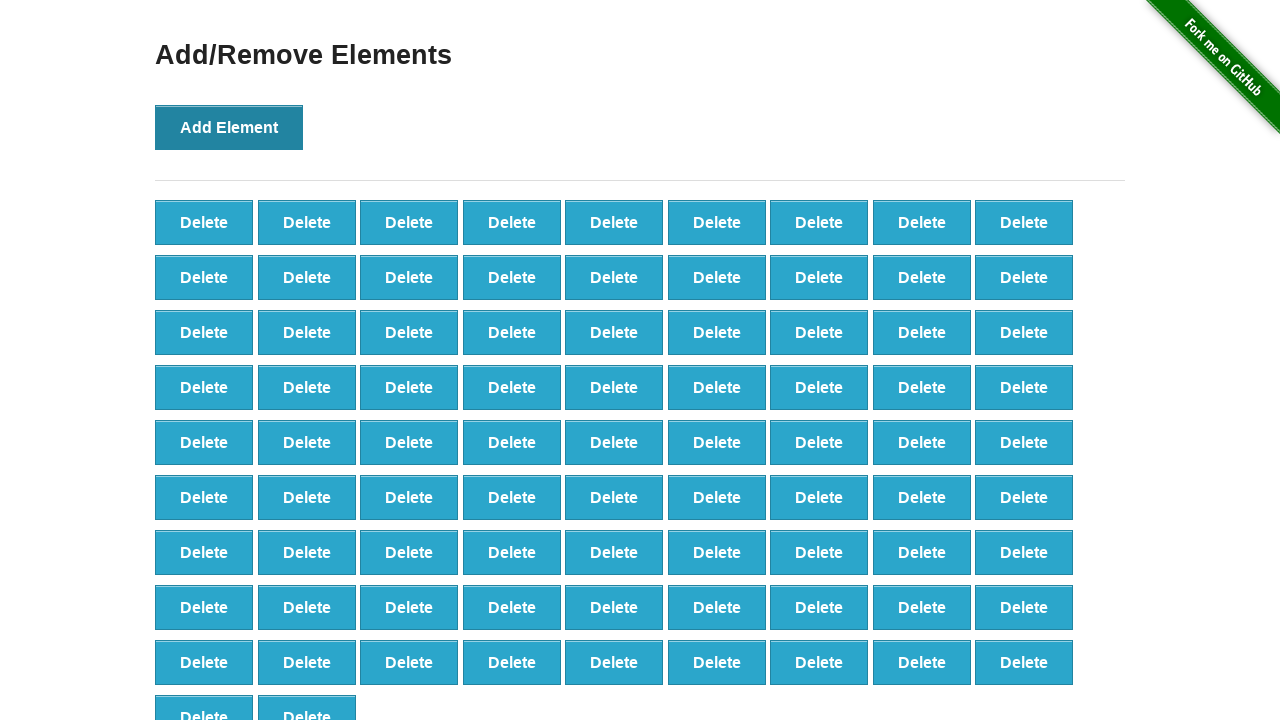

Clicked Add Element button (iteration 84/100) at (229, 127) on xpath=//*[@onclick='addElement()']
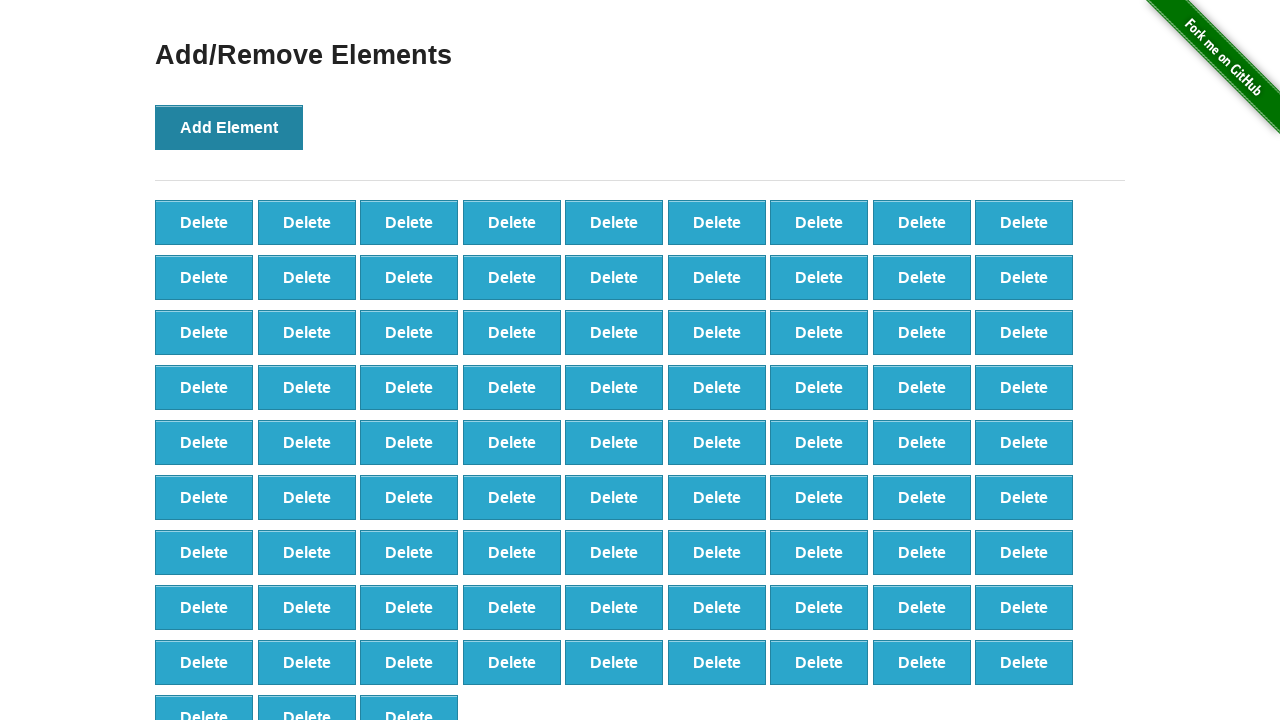

Clicked Add Element button (iteration 85/100) at (229, 127) on xpath=//*[@onclick='addElement()']
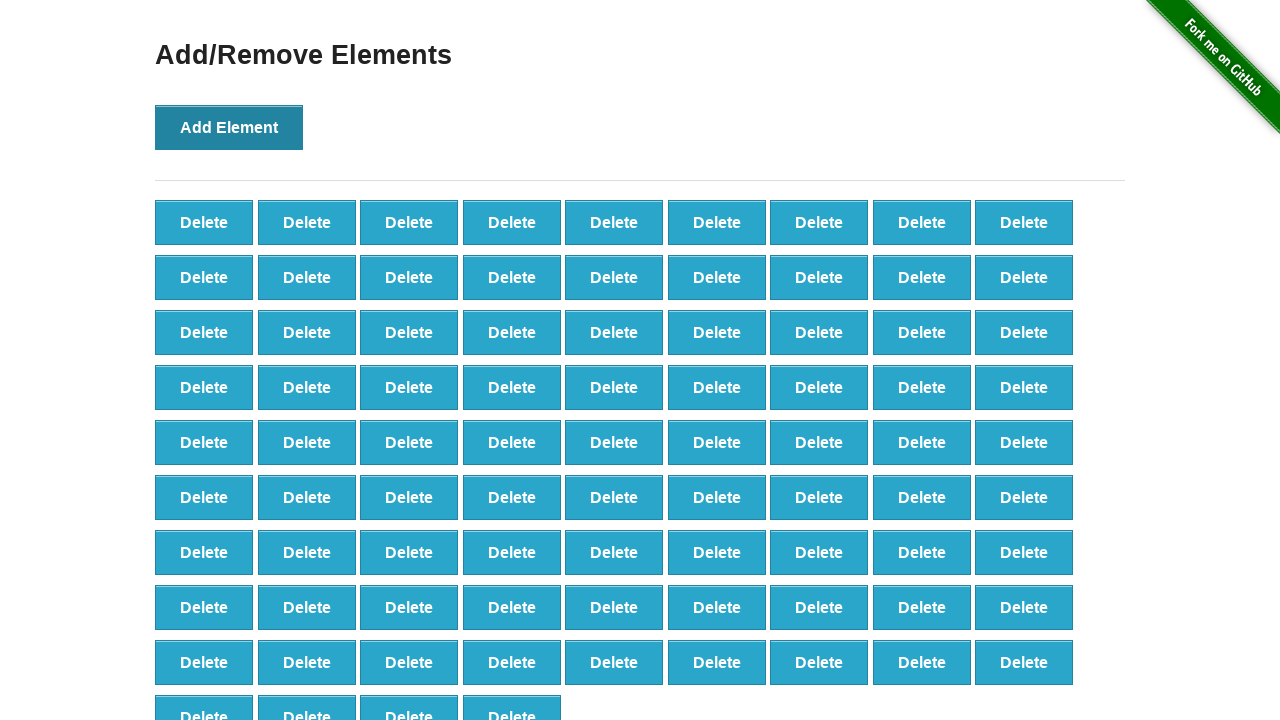

Clicked Add Element button (iteration 86/100) at (229, 127) on xpath=//*[@onclick='addElement()']
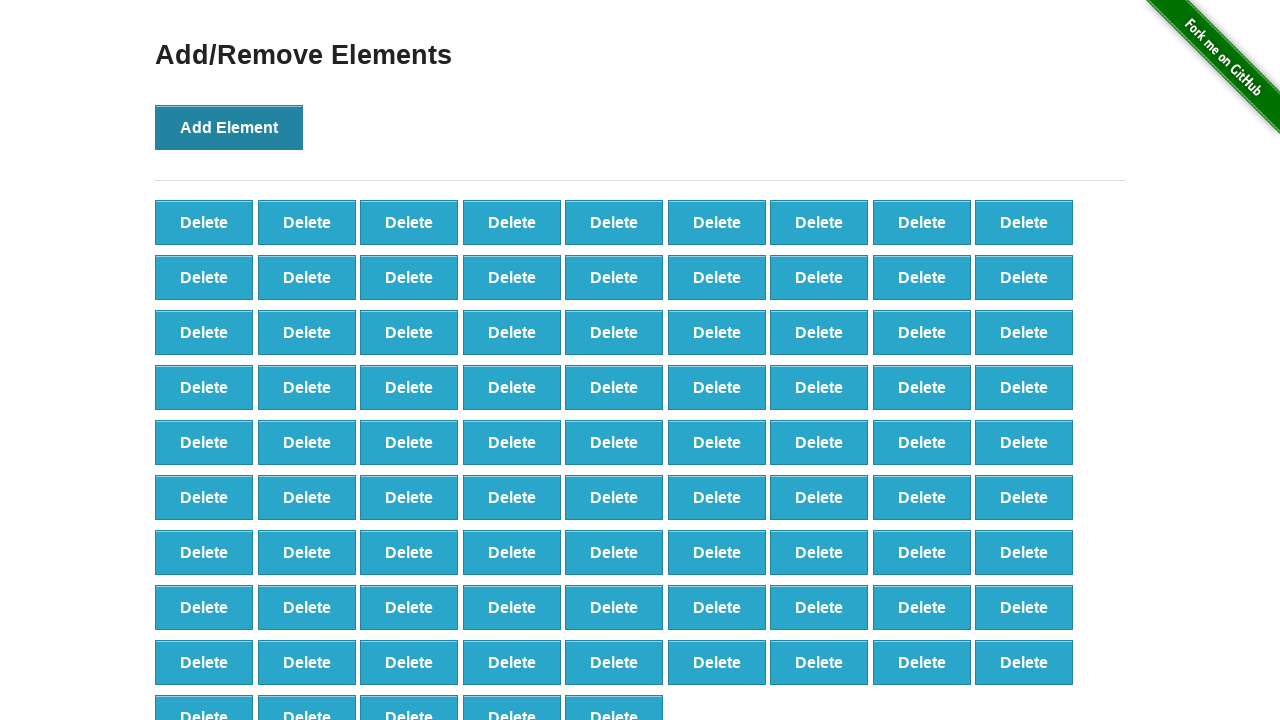

Clicked Add Element button (iteration 87/100) at (229, 127) on xpath=//*[@onclick='addElement()']
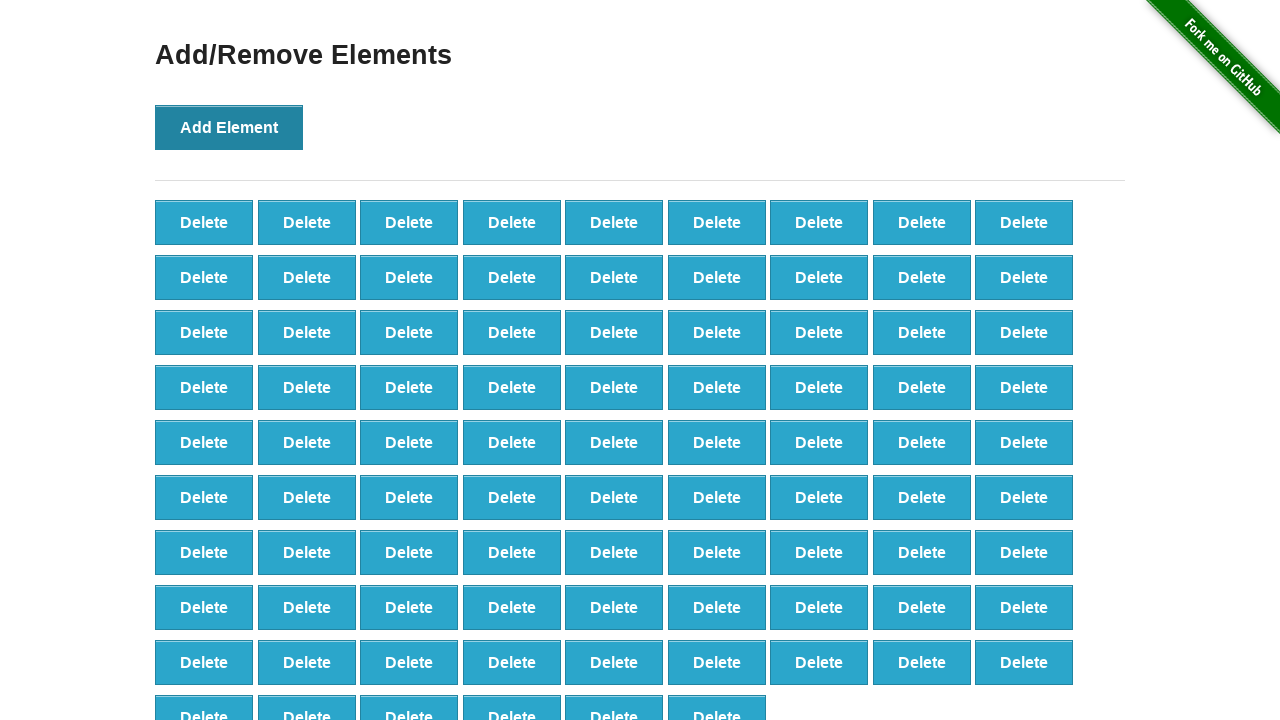

Clicked Add Element button (iteration 88/100) at (229, 127) on xpath=//*[@onclick='addElement()']
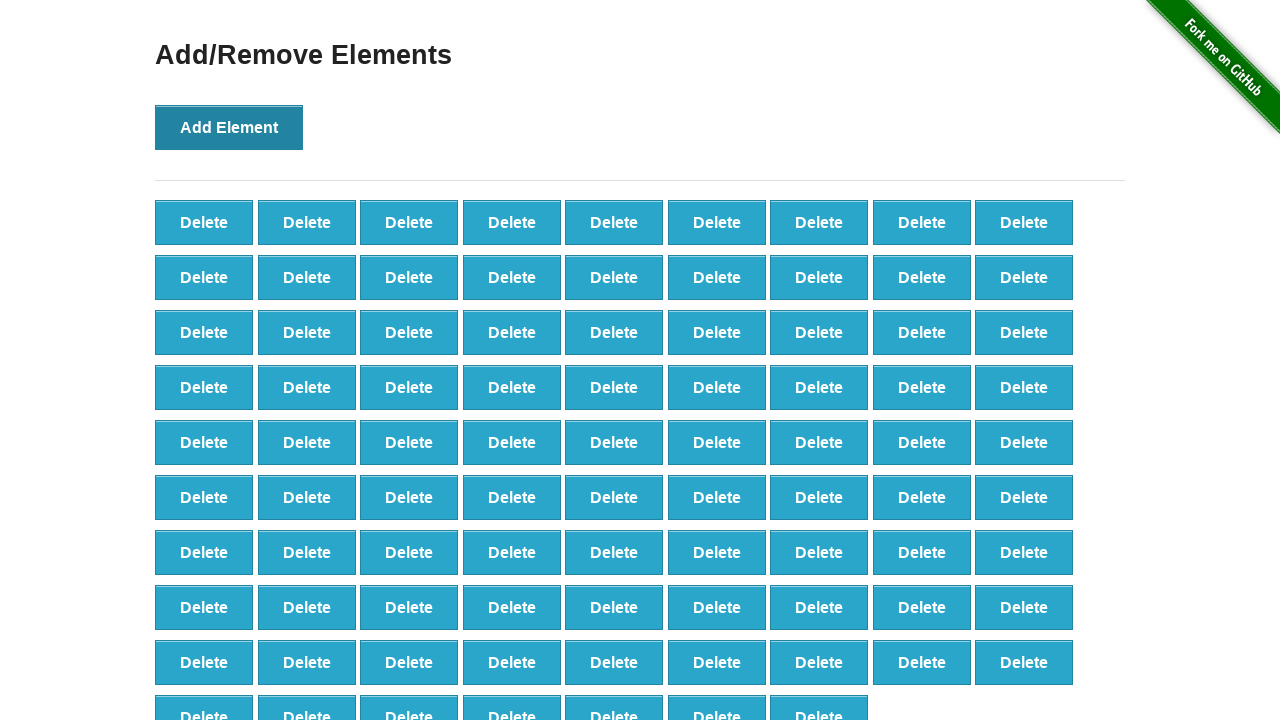

Clicked Add Element button (iteration 89/100) at (229, 127) on xpath=//*[@onclick='addElement()']
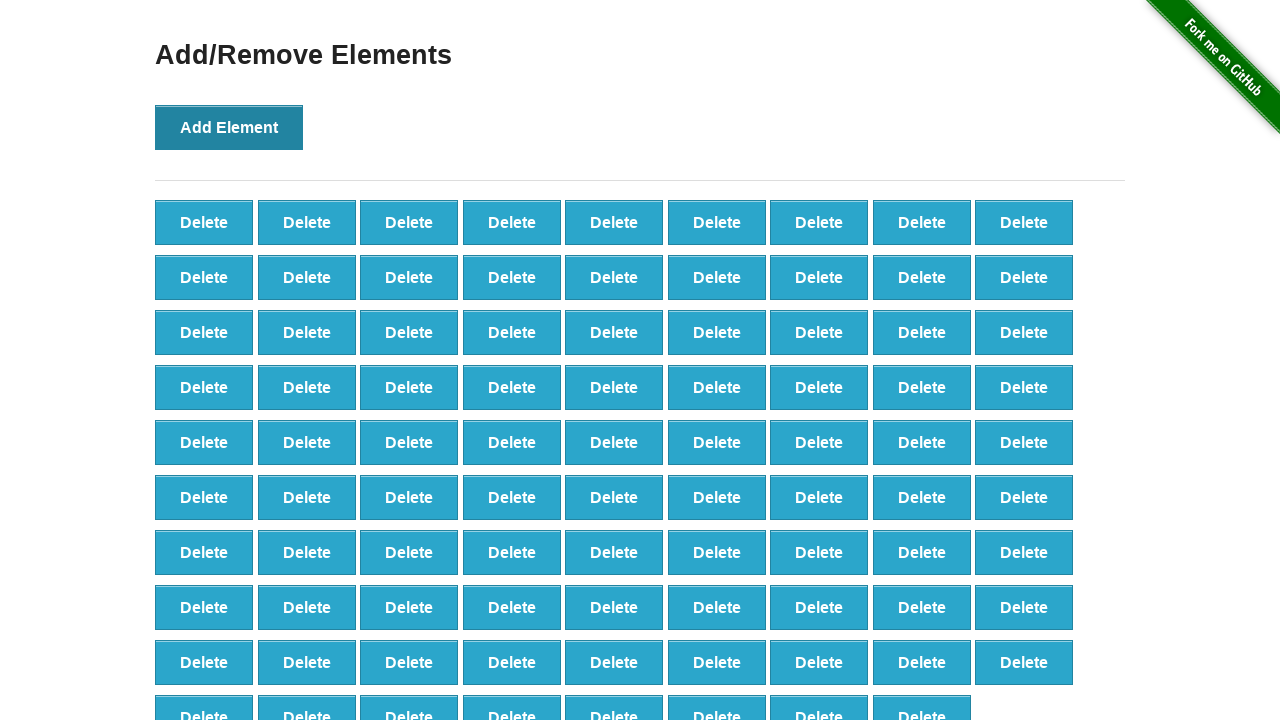

Clicked Add Element button (iteration 90/100) at (229, 127) on xpath=//*[@onclick='addElement()']
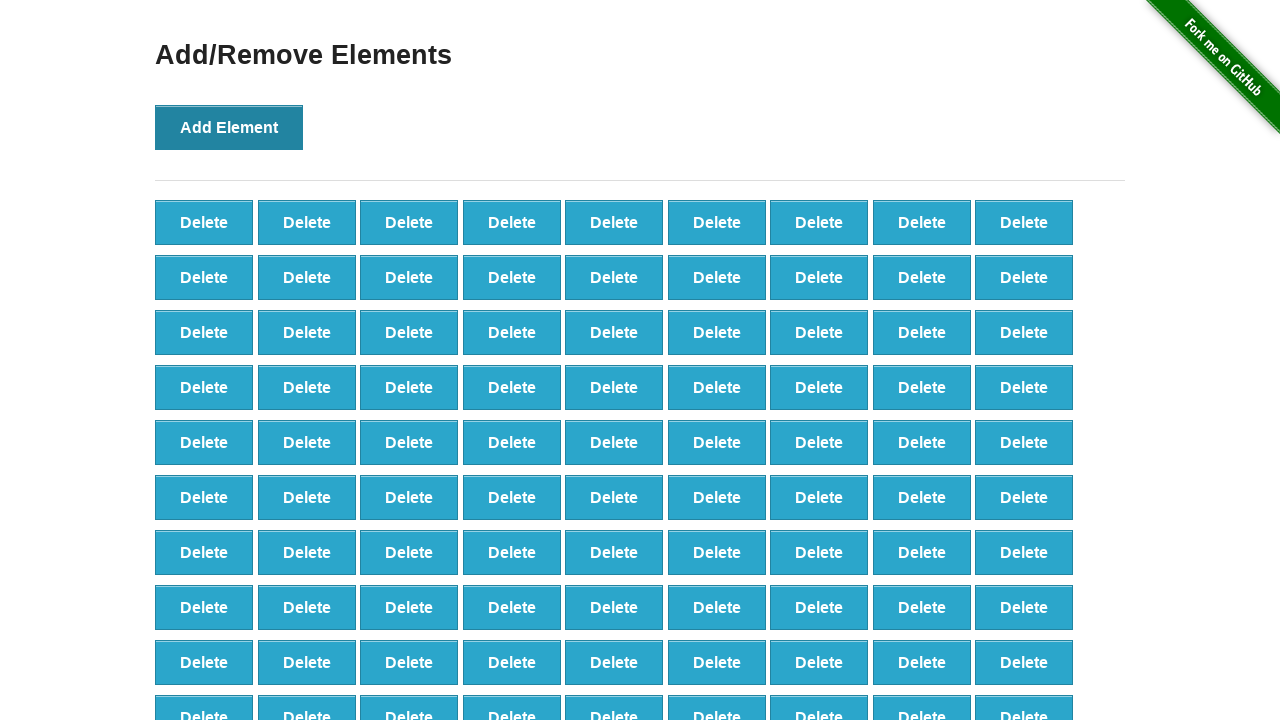

Clicked Add Element button (iteration 91/100) at (229, 127) on xpath=//*[@onclick='addElement()']
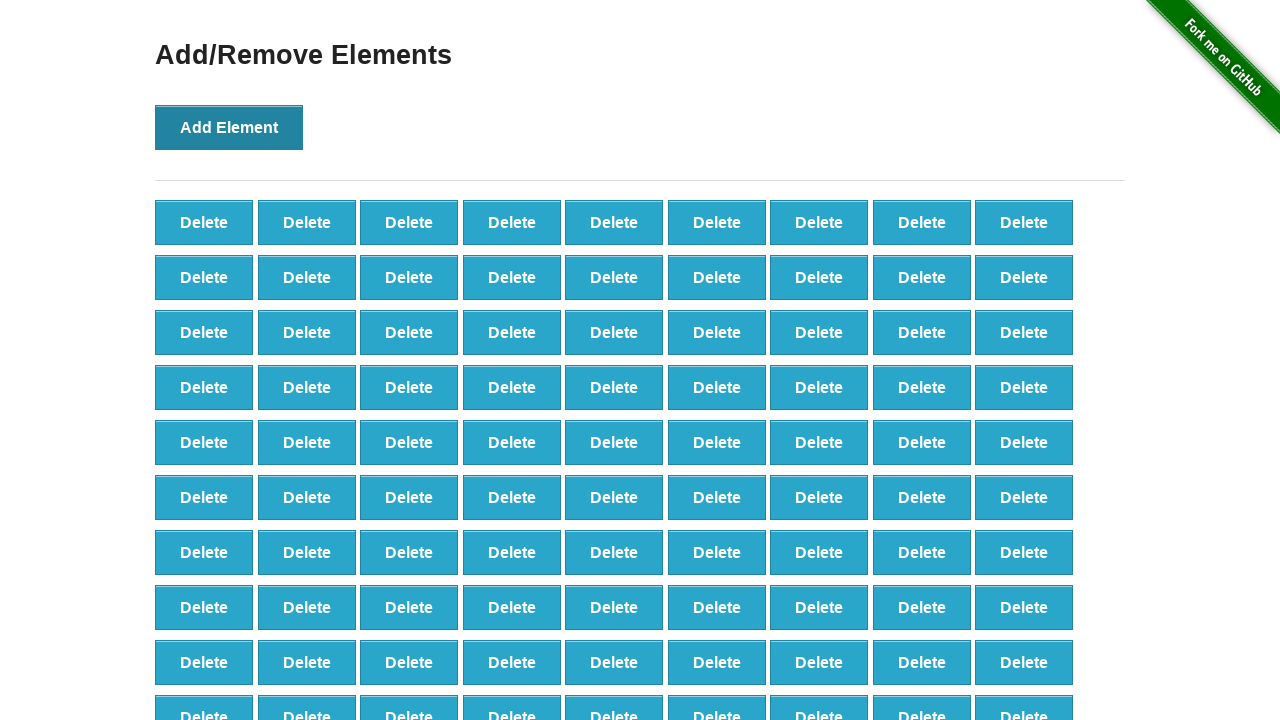

Clicked Add Element button (iteration 92/100) at (229, 127) on xpath=//*[@onclick='addElement()']
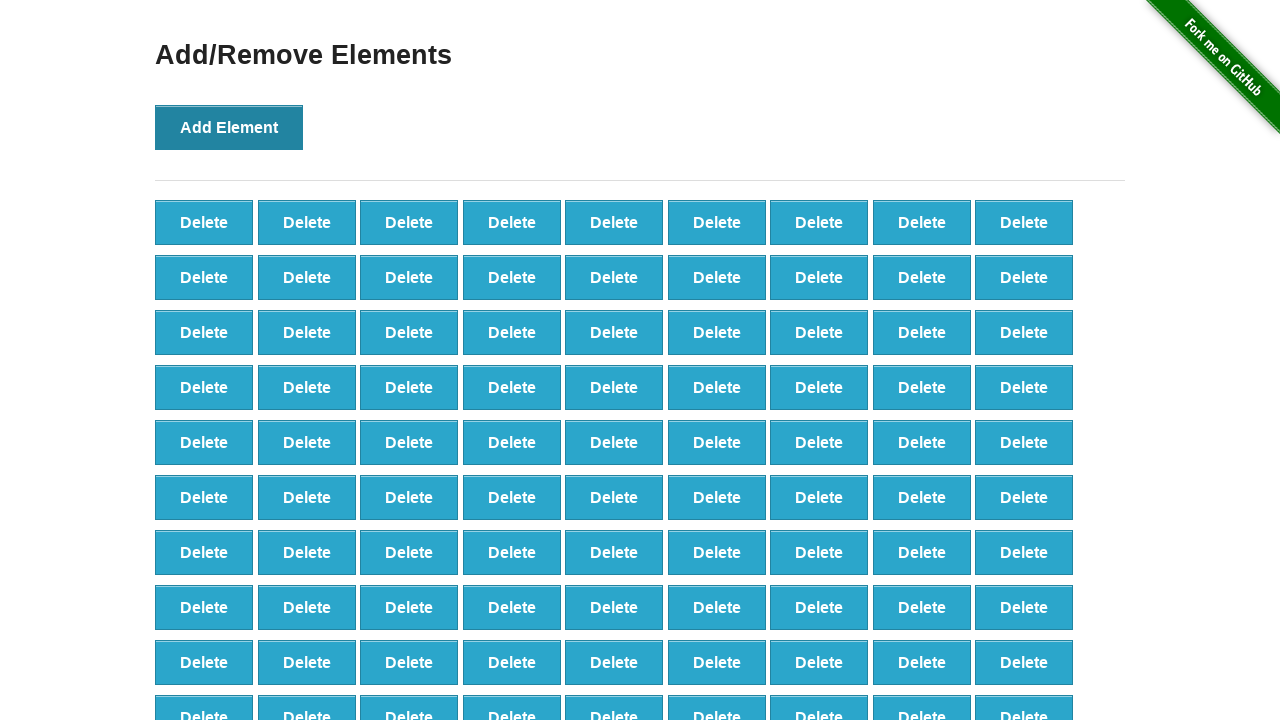

Clicked Add Element button (iteration 93/100) at (229, 127) on xpath=//*[@onclick='addElement()']
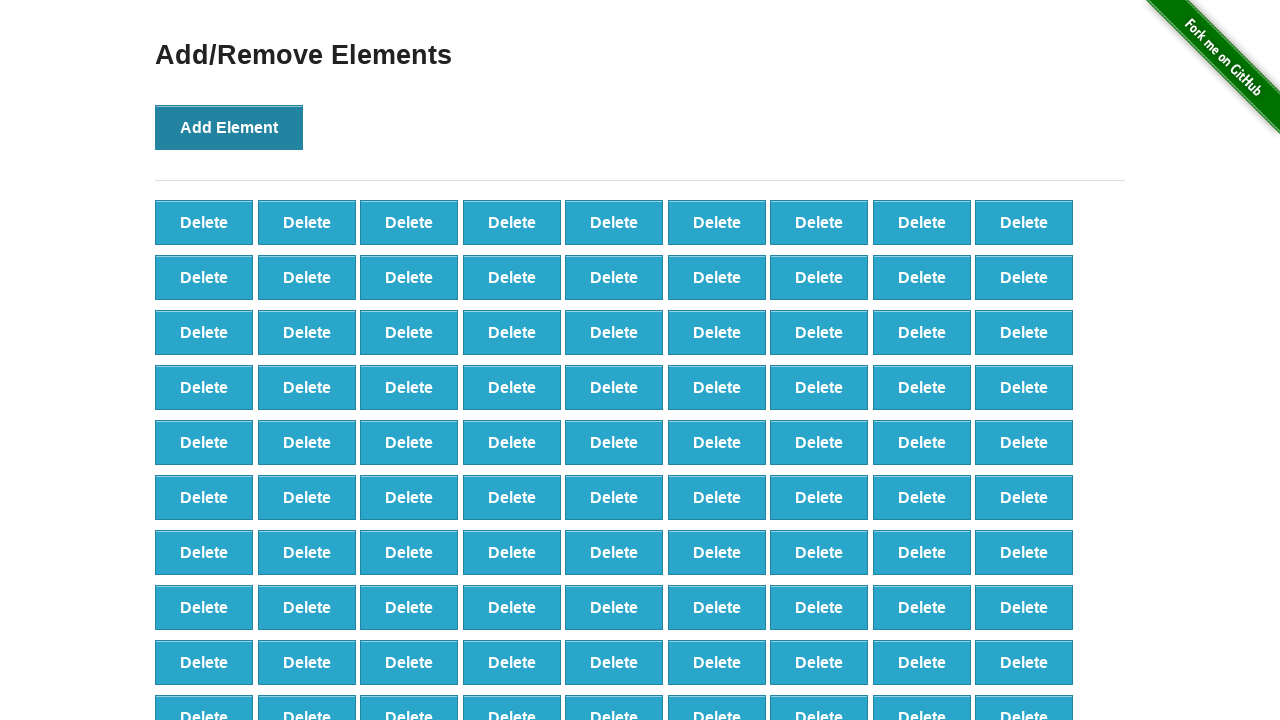

Clicked Add Element button (iteration 94/100) at (229, 127) on xpath=//*[@onclick='addElement()']
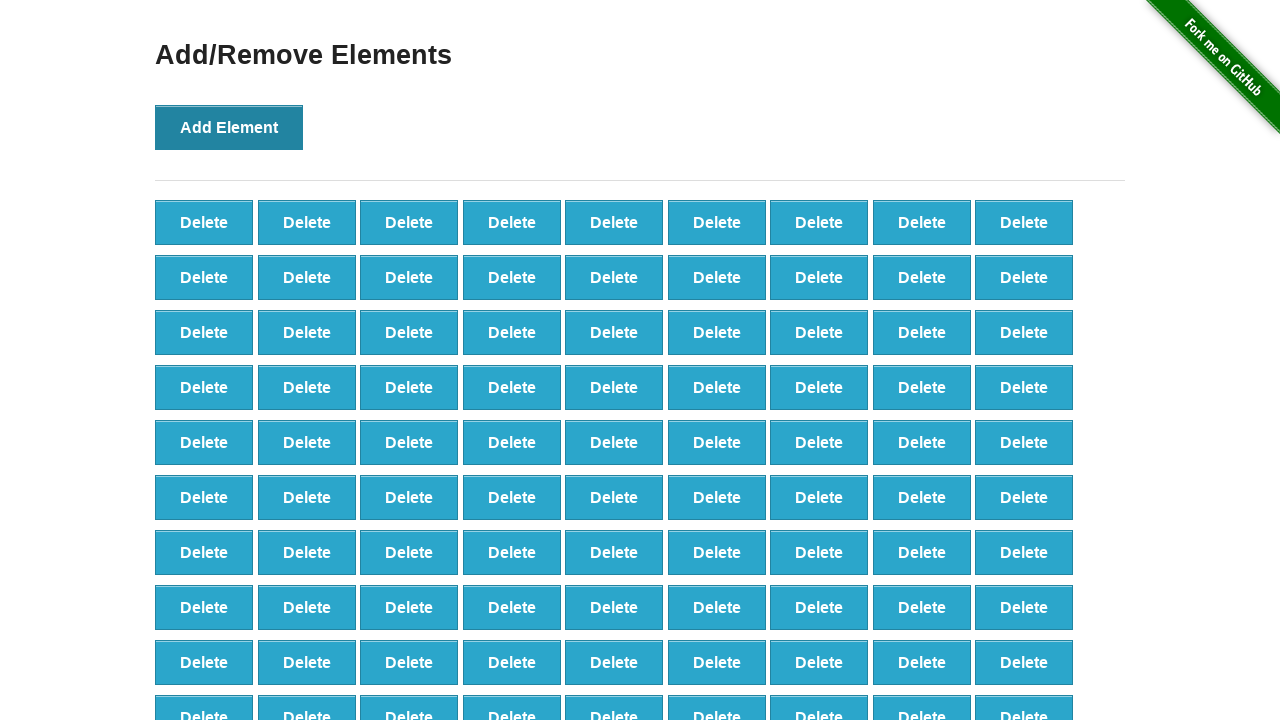

Clicked Add Element button (iteration 95/100) at (229, 127) on xpath=//*[@onclick='addElement()']
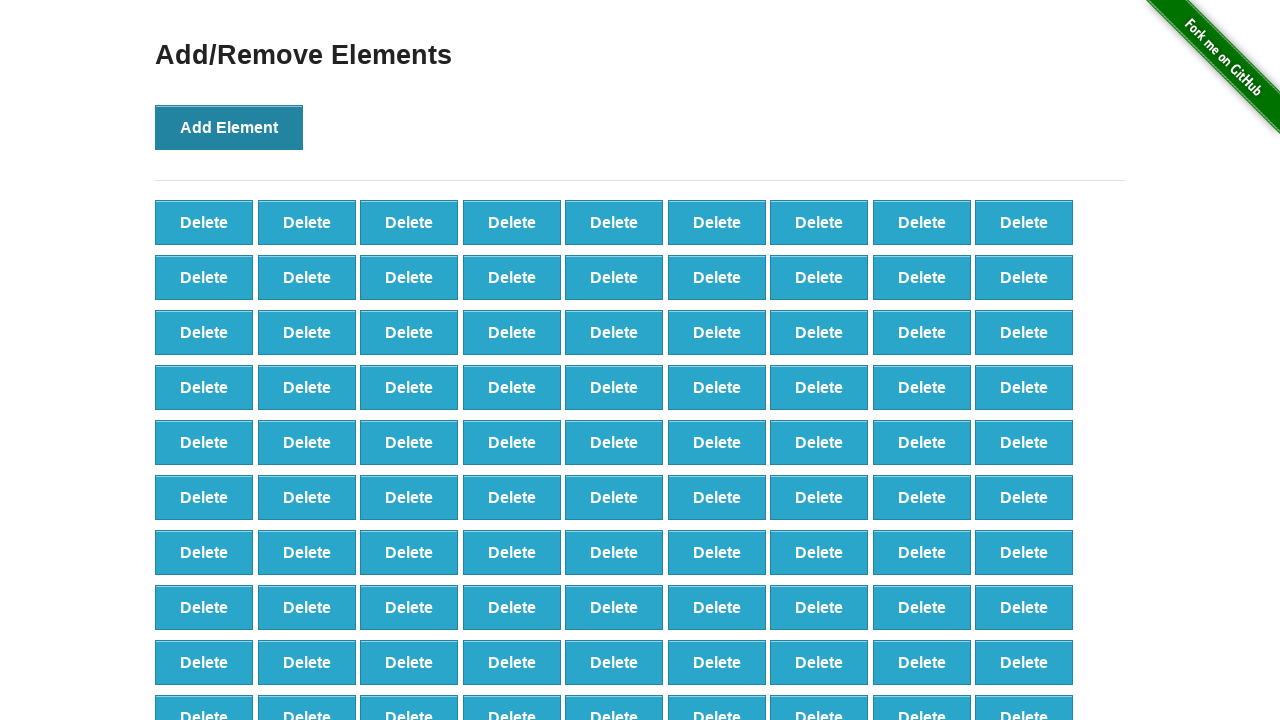

Clicked Add Element button (iteration 96/100) at (229, 127) on xpath=//*[@onclick='addElement()']
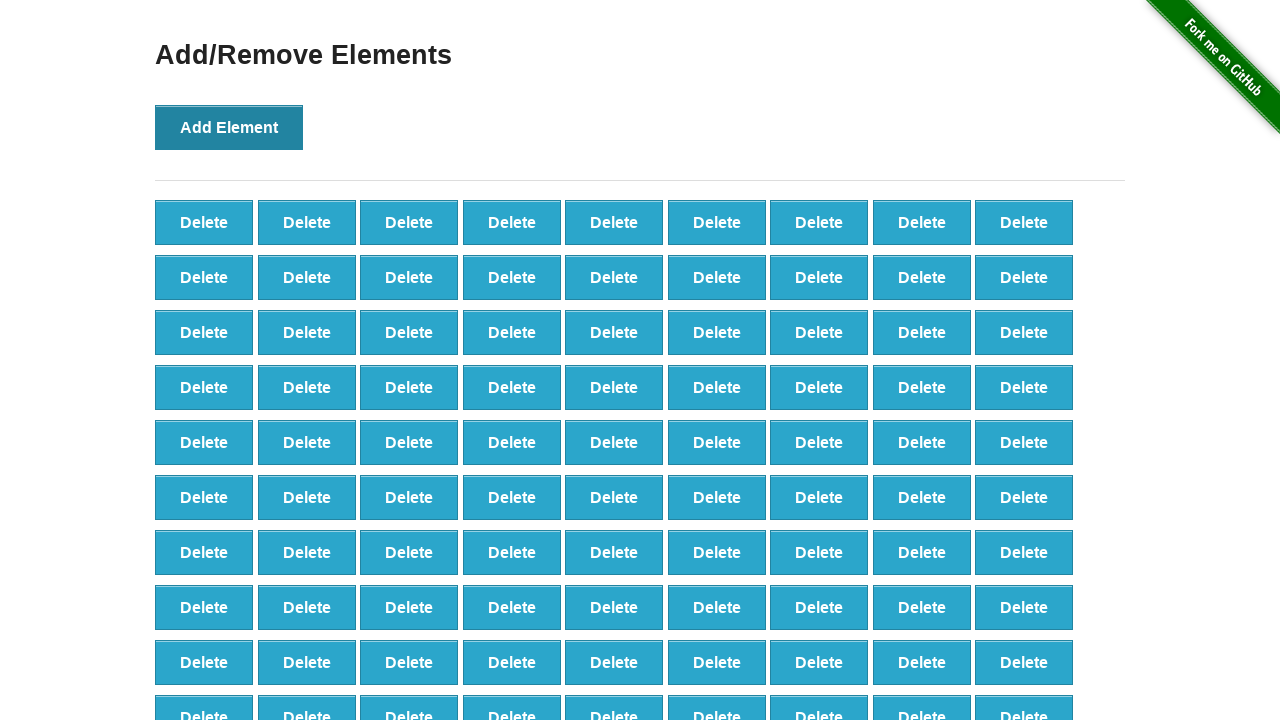

Clicked Add Element button (iteration 97/100) at (229, 127) on xpath=//*[@onclick='addElement()']
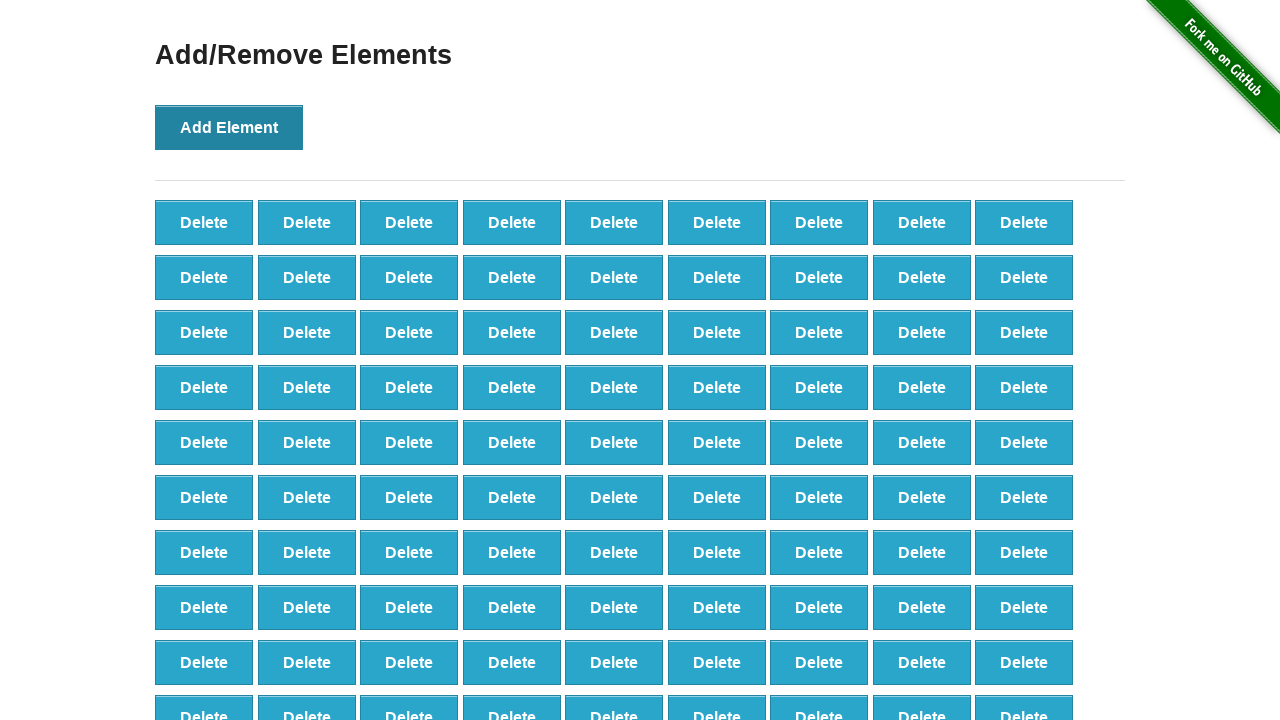

Clicked Add Element button (iteration 98/100) at (229, 127) on xpath=//*[@onclick='addElement()']
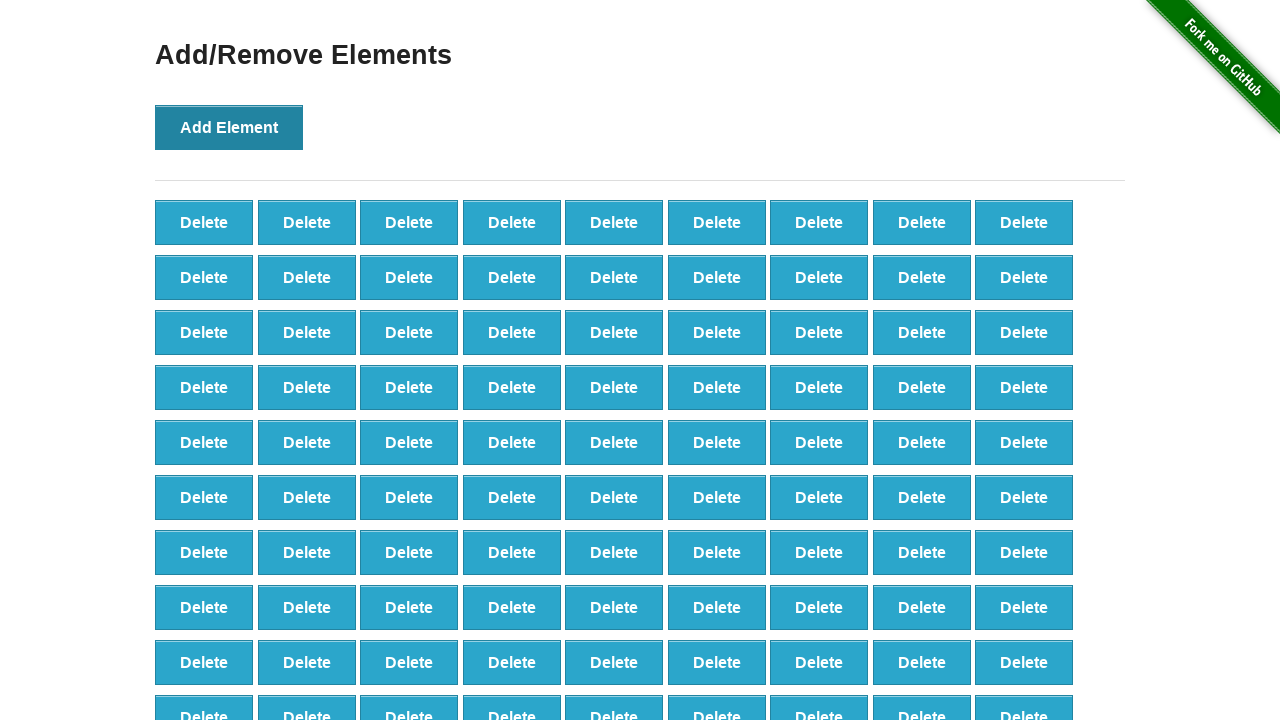

Clicked Add Element button (iteration 99/100) at (229, 127) on xpath=//*[@onclick='addElement()']
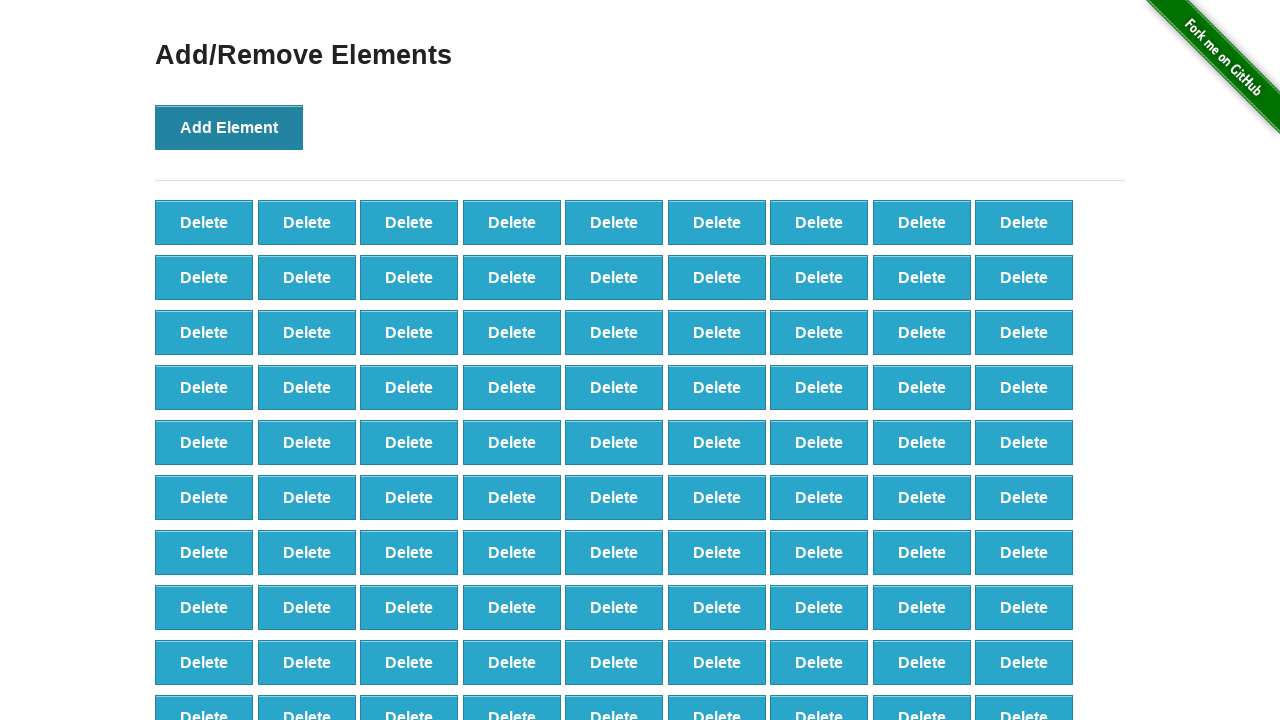

Clicked Add Element button (iteration 100/100) at (229, 127) on xpath=//*[@onclick='addElement()']
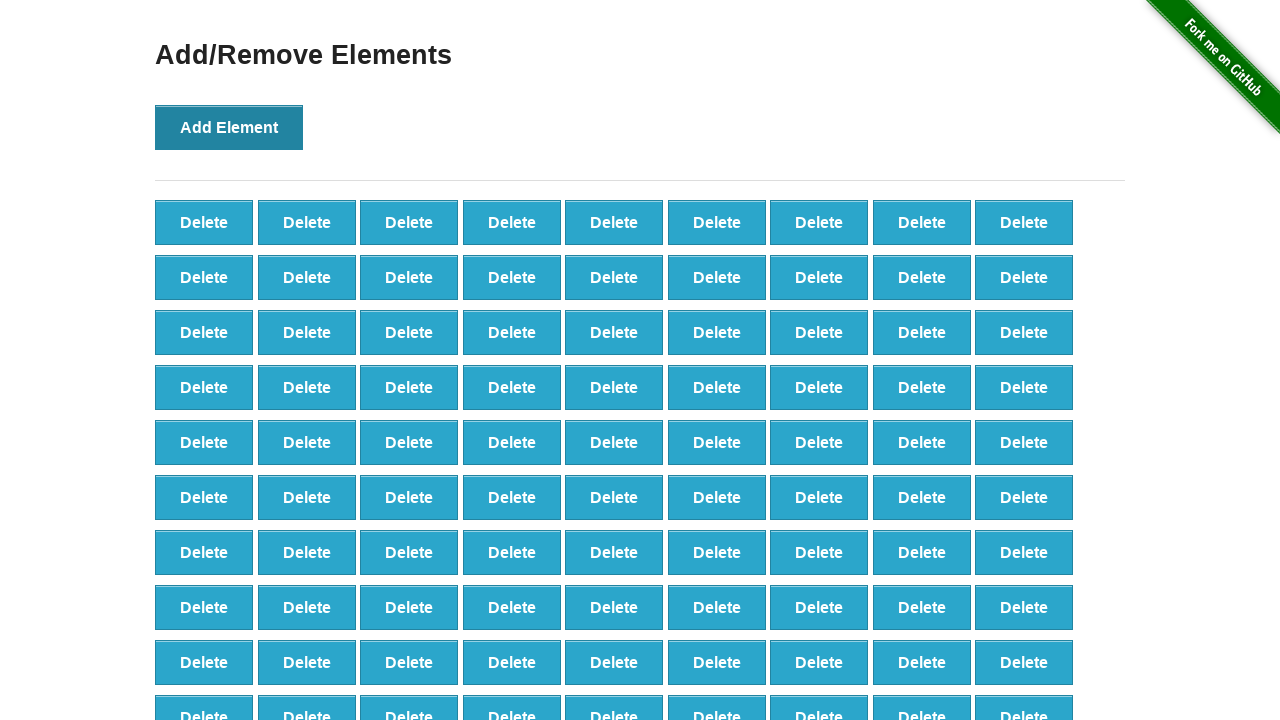

Verified 100 delete buttons are present
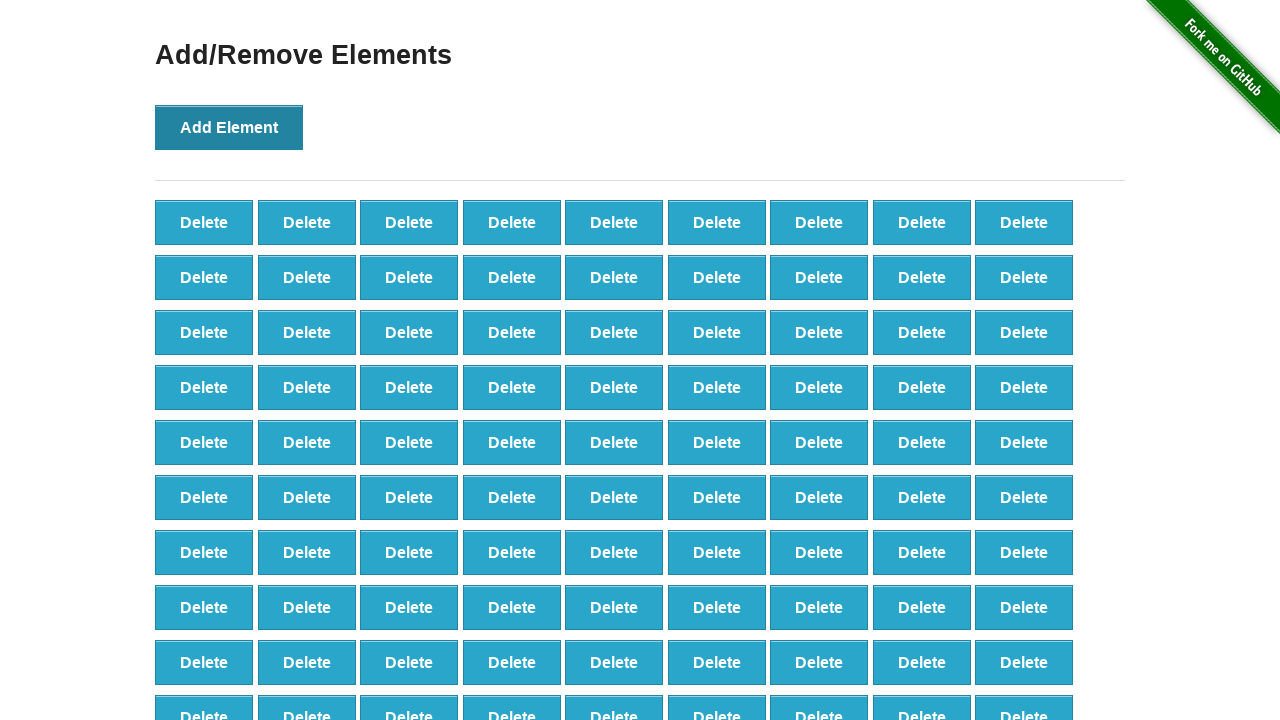

Clicked delete button (iteration 1/90) at (204, 222) on xpath=//*[@onclick='deleteElement()'] >> nth=0
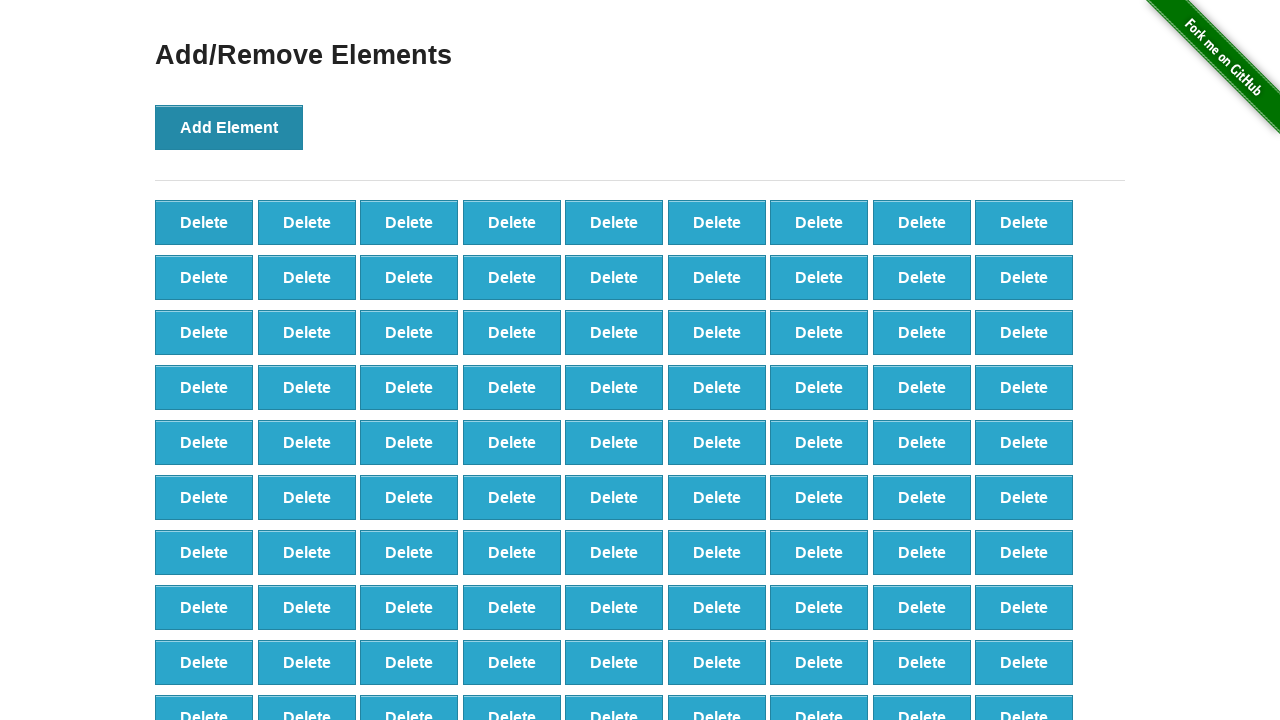

Clicked delete button (iteration 2/90) at (204, 222) on xpath=//*[@onclick='deleteElement()'] >> nth=0
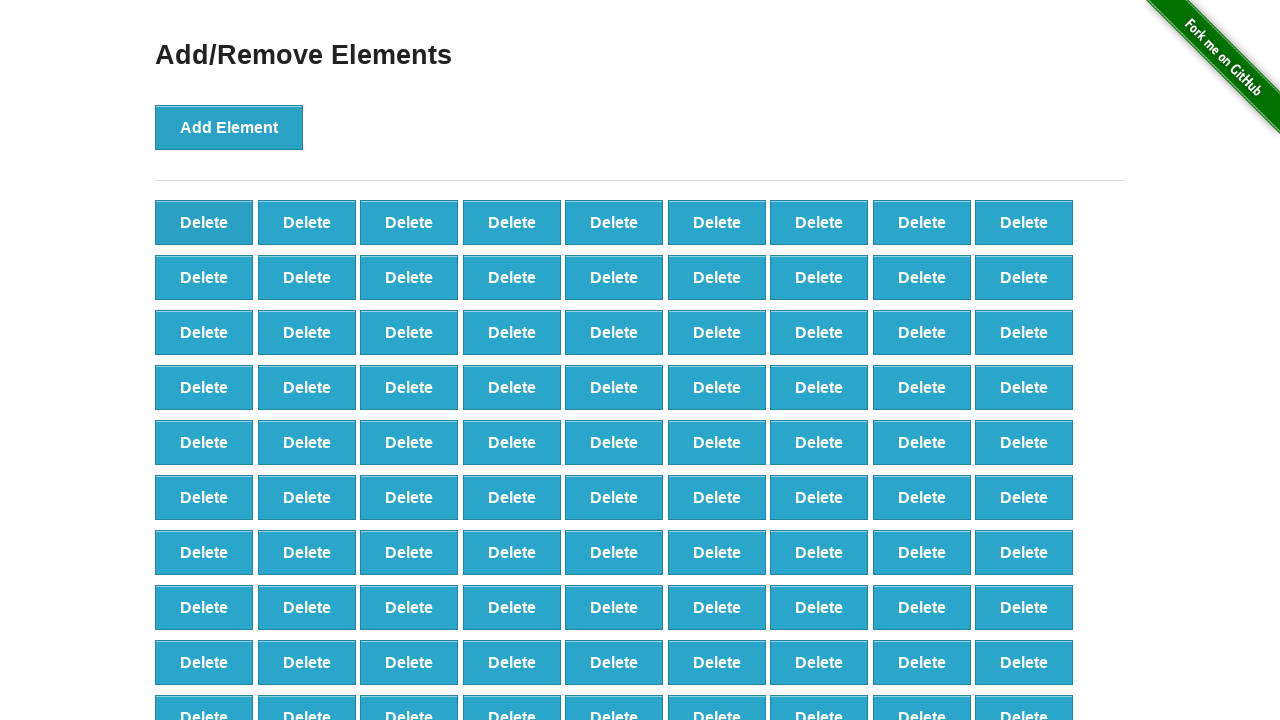

Clicked delete button (iteration 3/90) at (204, 222) on xpath=//*[@onclick='deleteElement()'] >> nth=0
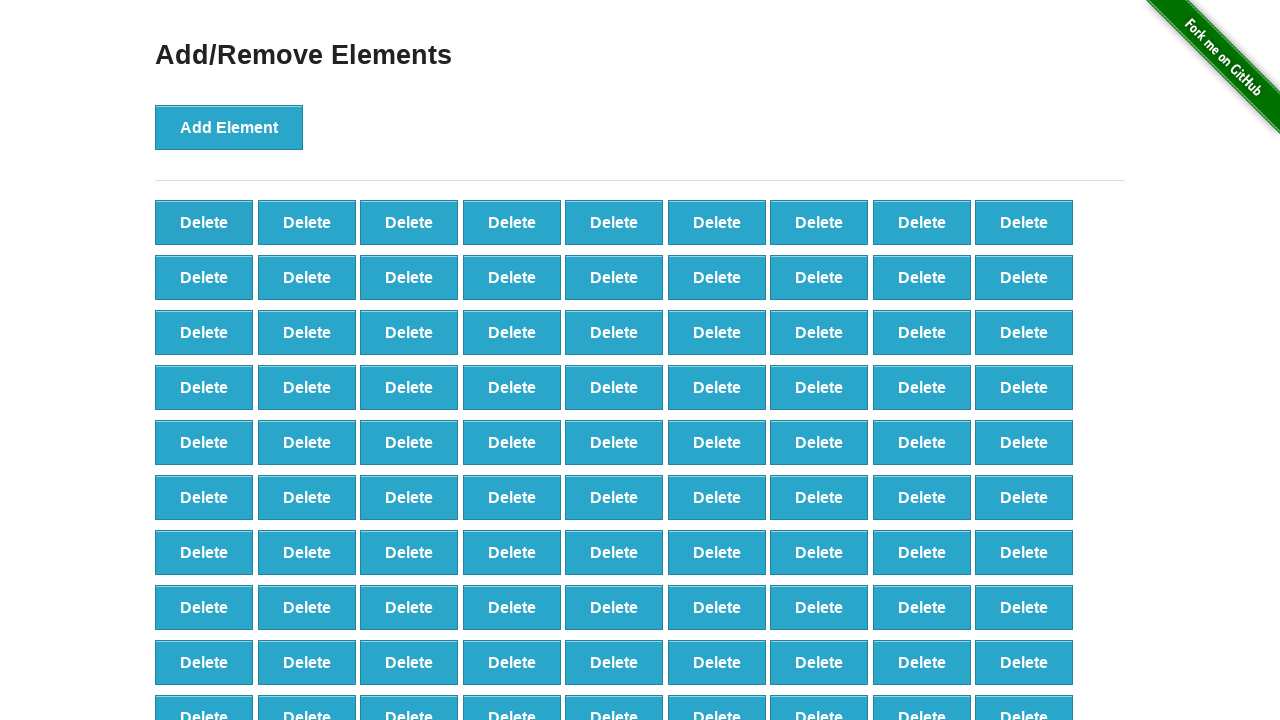

Clicked delete button (iteration 4/90) at (204, 222) on xpath=//*[@onclick='deleteElement()'] >> nth=0
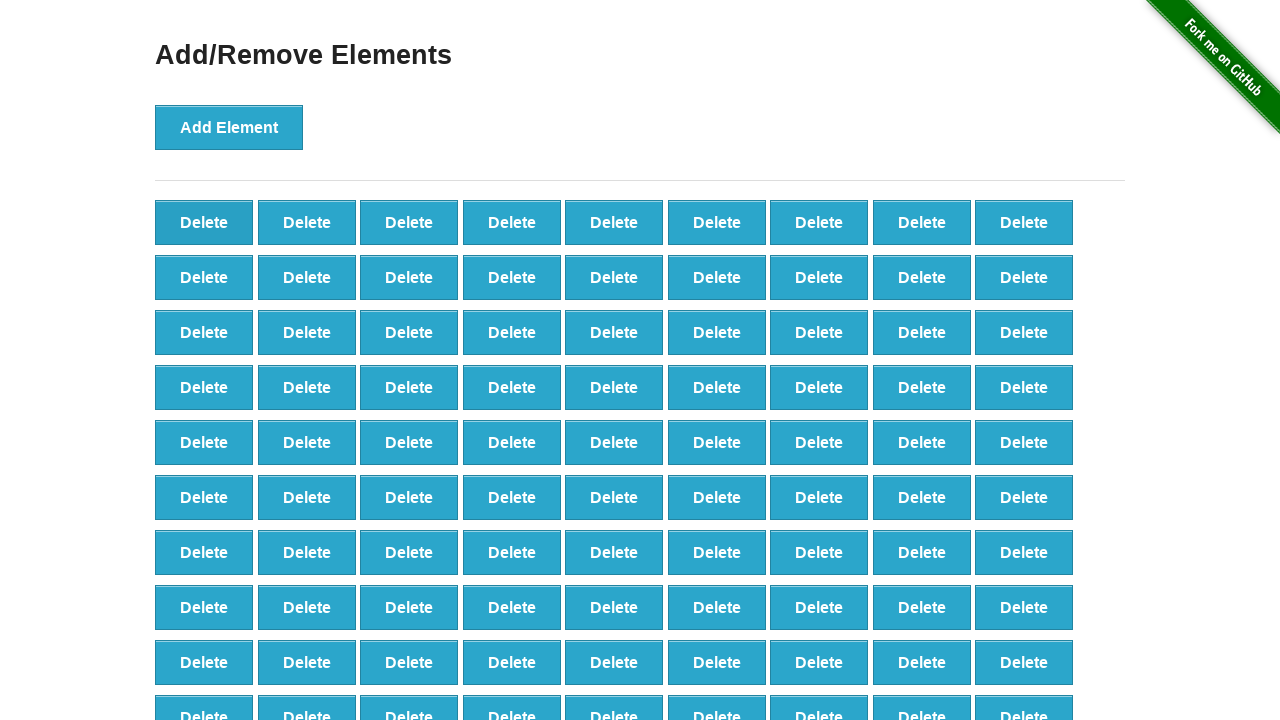

Clicked delete button (iteration 5/90) at (204, 222) on xpath=//*[@onclick='deleteElement()'] >> nth=0
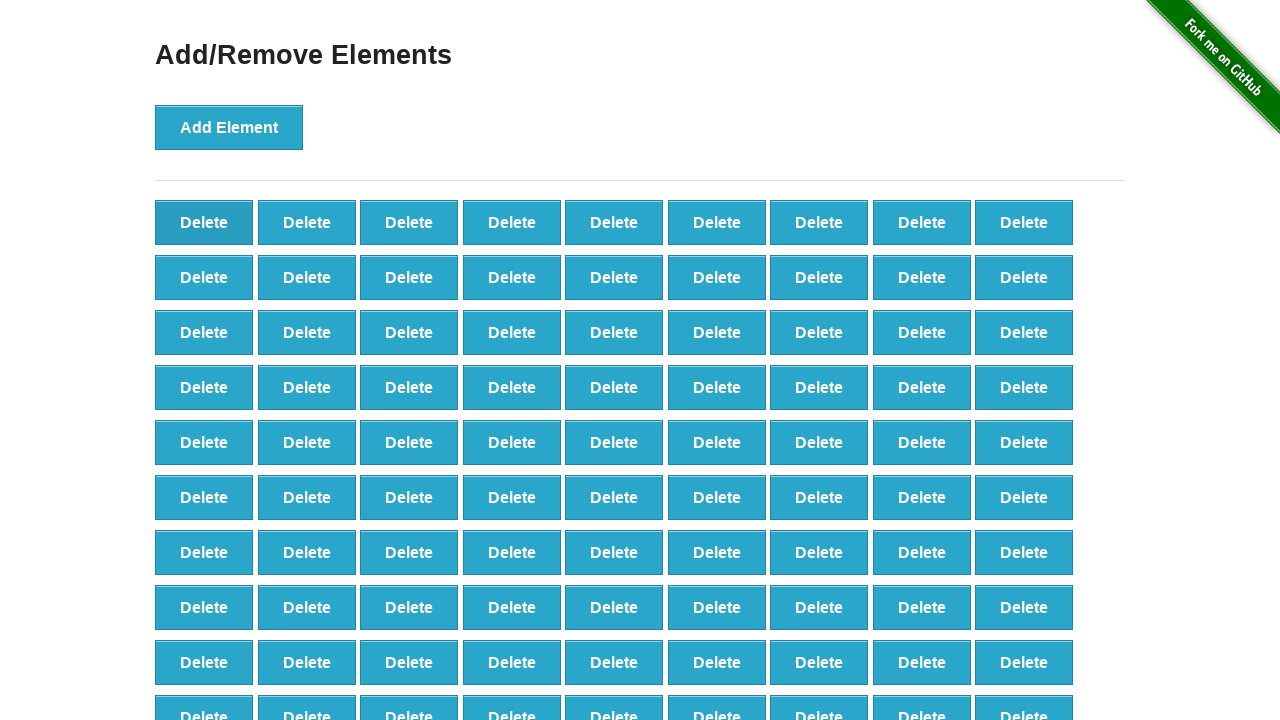

Clicked delete button (iteration 6/90) at (204, 222) on xpath=//*[@onclick='deleteElement()'] >> nth=0
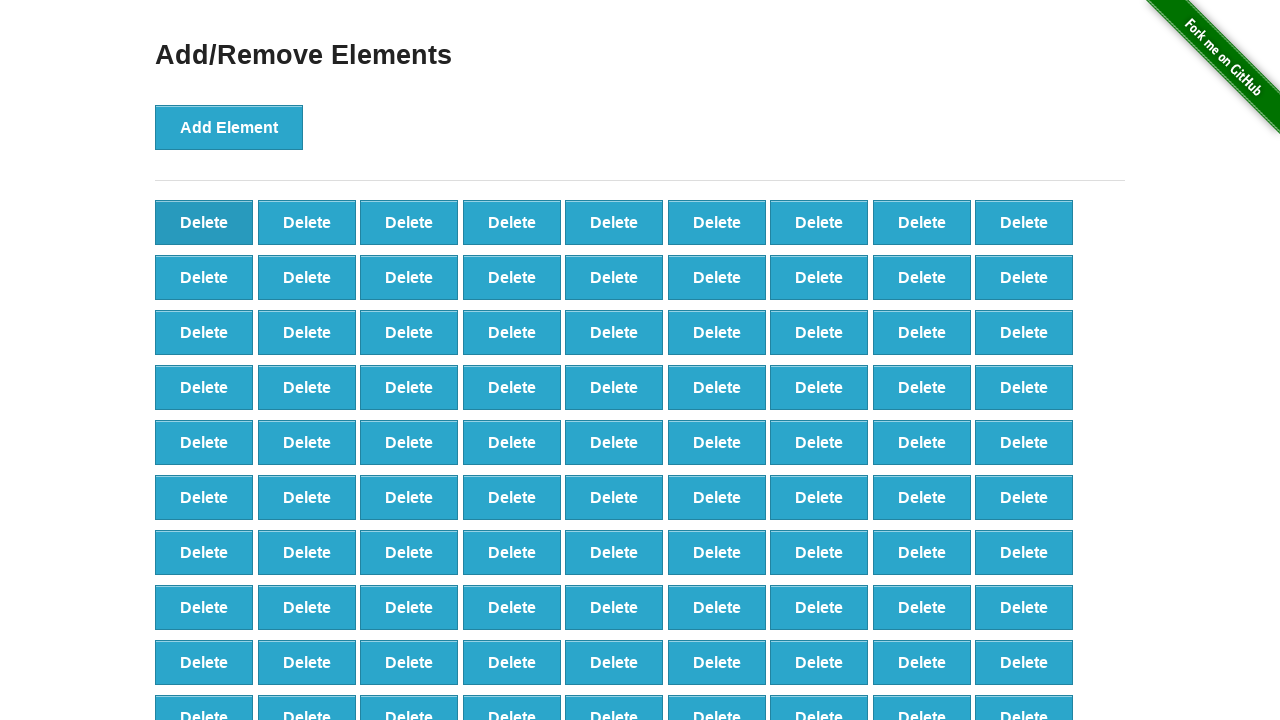

Clicked delete button (iteration 7/90) at (204, 222) on xpath=//*[@onclick='deleteElement()'] >> nth=0
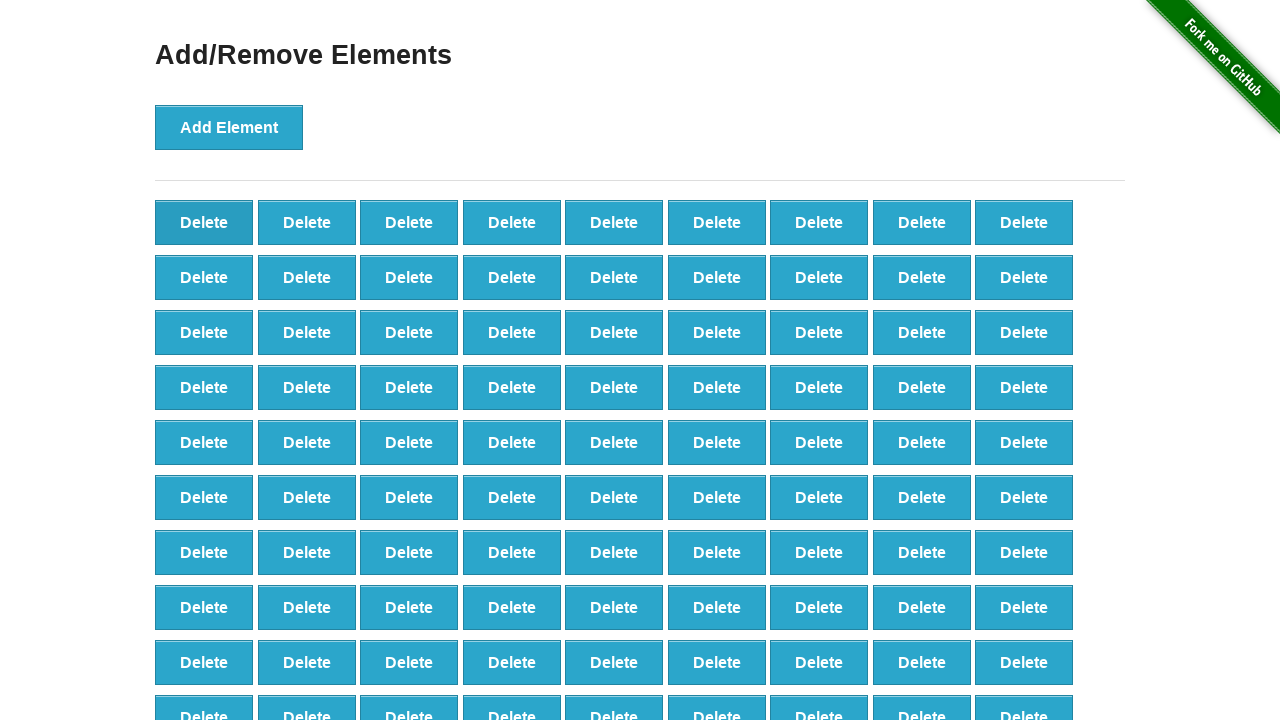

Clicked delete button (iteration 8/90) at (204, 222) on xpath=//*[@onclick='deleteElement()'] >> nth=0
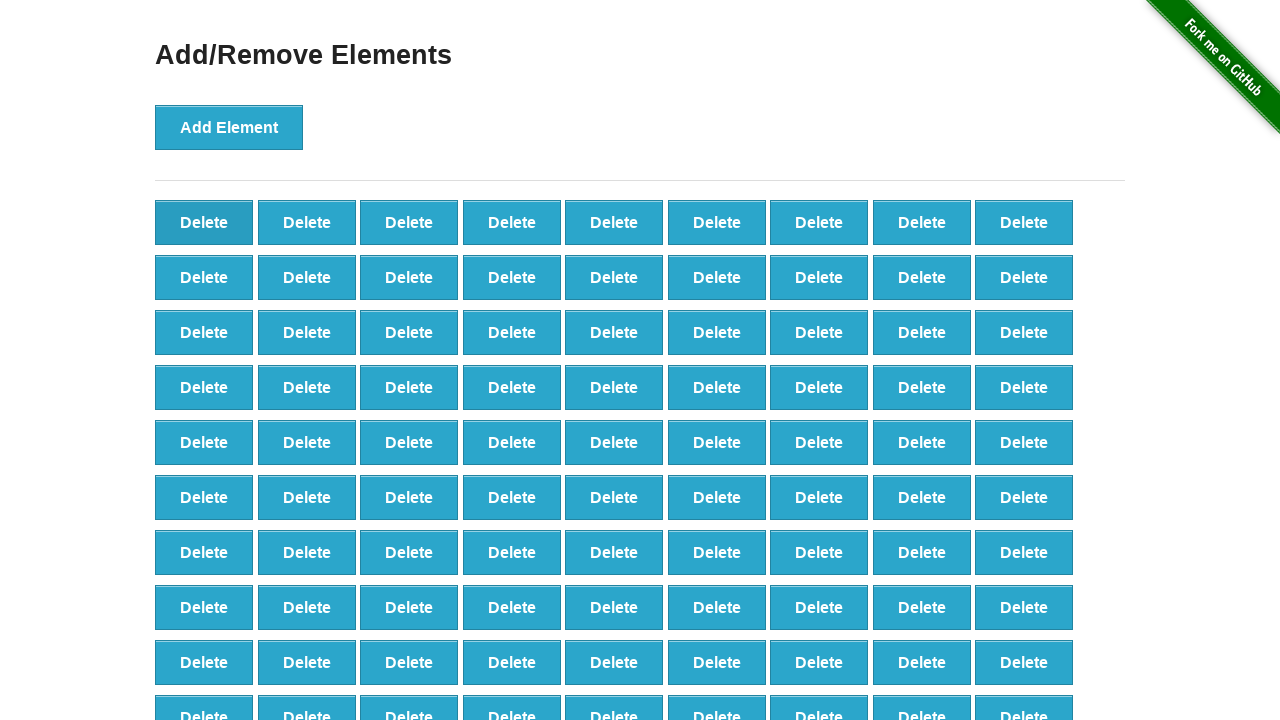

Clicked delete button (iteration 9/90) at (204, 222) on xpath=//*[@onclick='deleteElement()'] >> nth=0
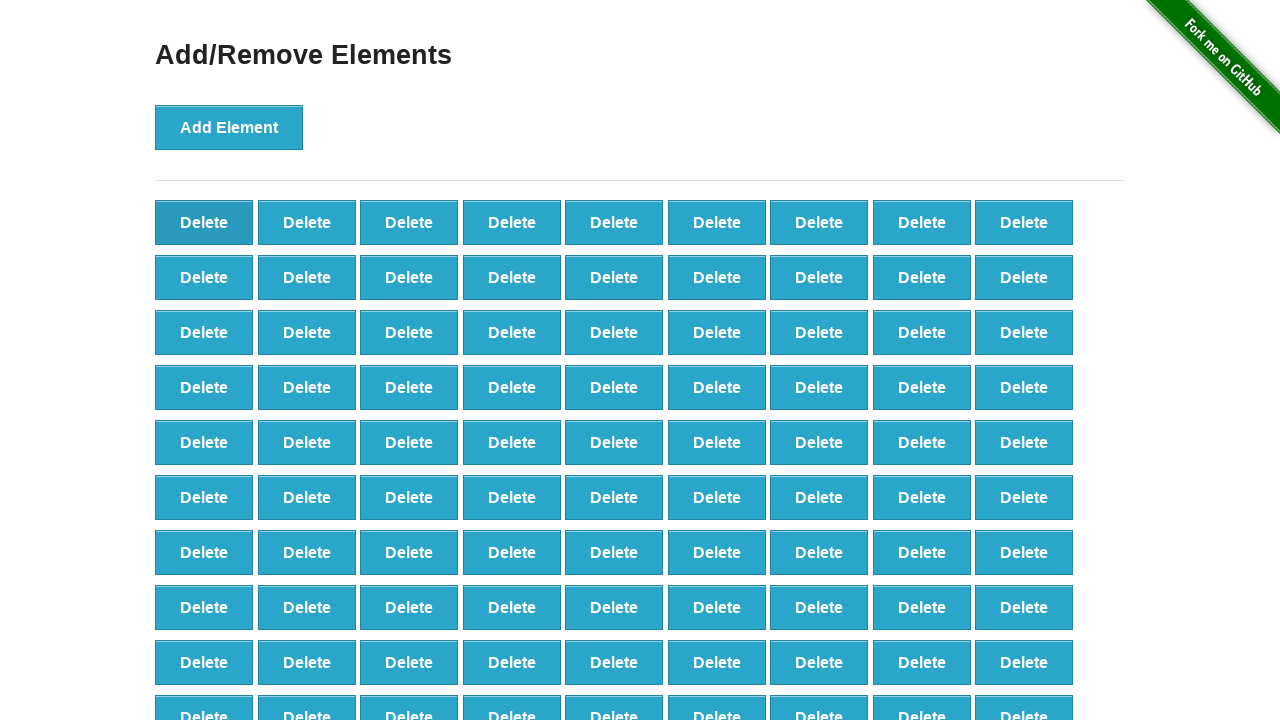

Clicked delete button (iteration 10/90) at (204, 222) on xpath=//*[@onclick='deleteElement()'] >> nth=0
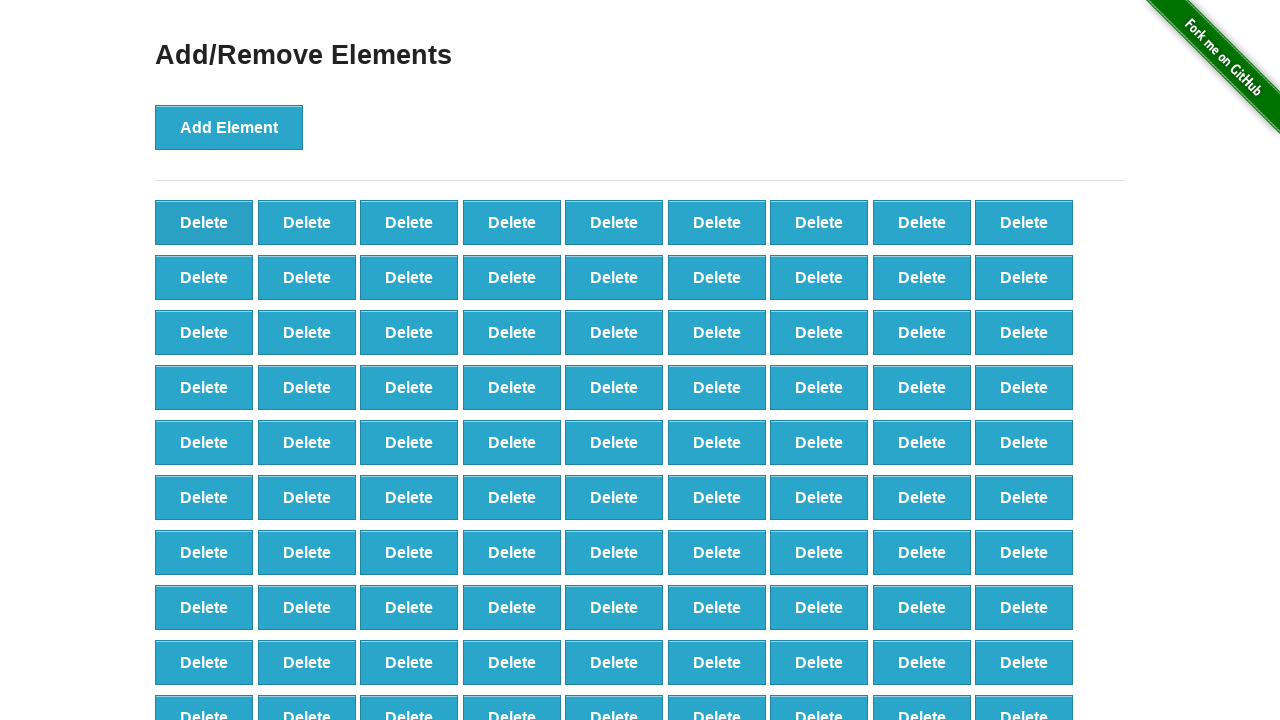

Clicked delete button (iteration 11/90) at (204, 222) on xpath=//*[@onclick='deleteElement()'] >> nth=0
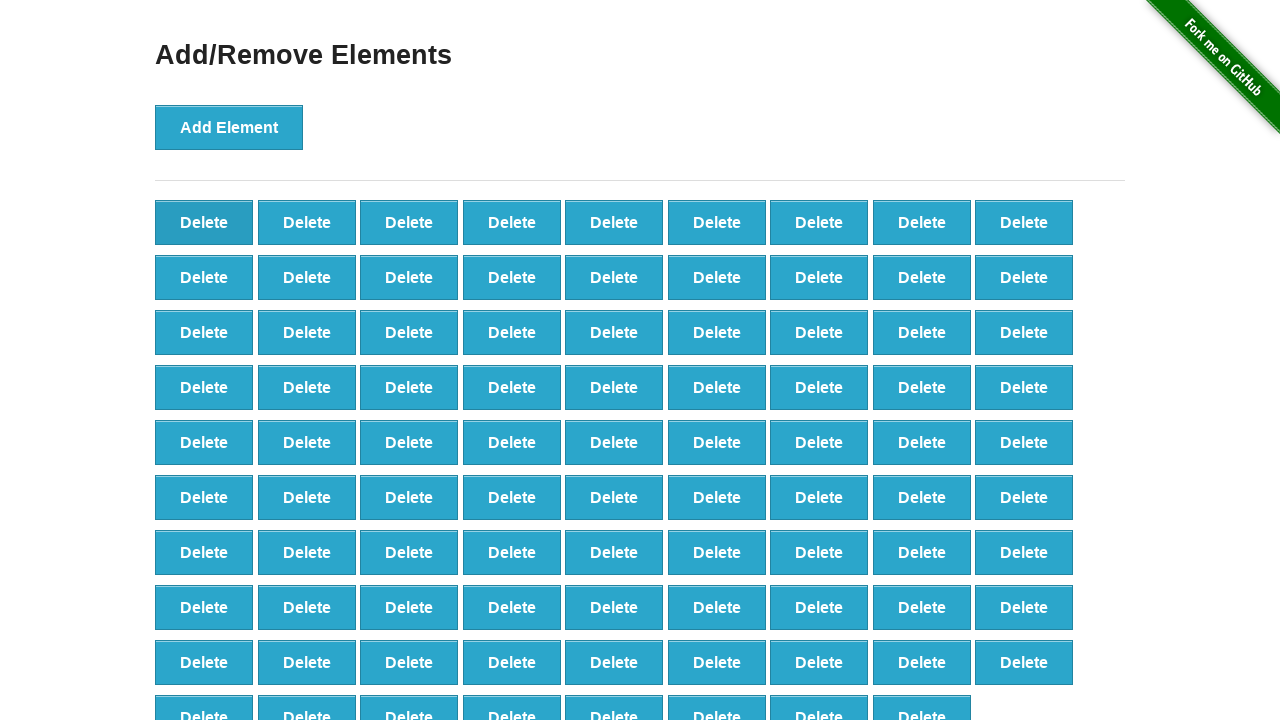

Clicked delete button (iteration 12/90) at (204, 222) on xpath=//*[@onclick='deleteElement()'] >> nth=0
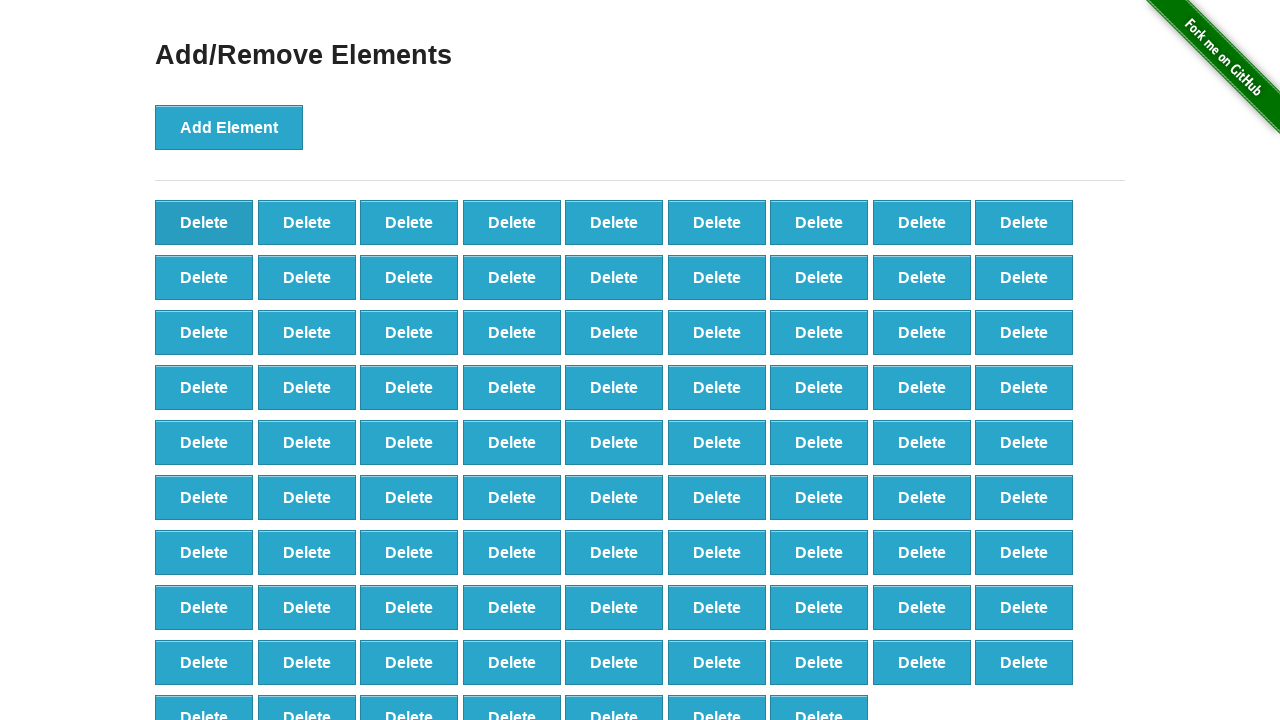

Clicked delete button (iteration 13/90) at (204, 222) on xpath=//*[@onclick='deleteElement()'] >> nth=0
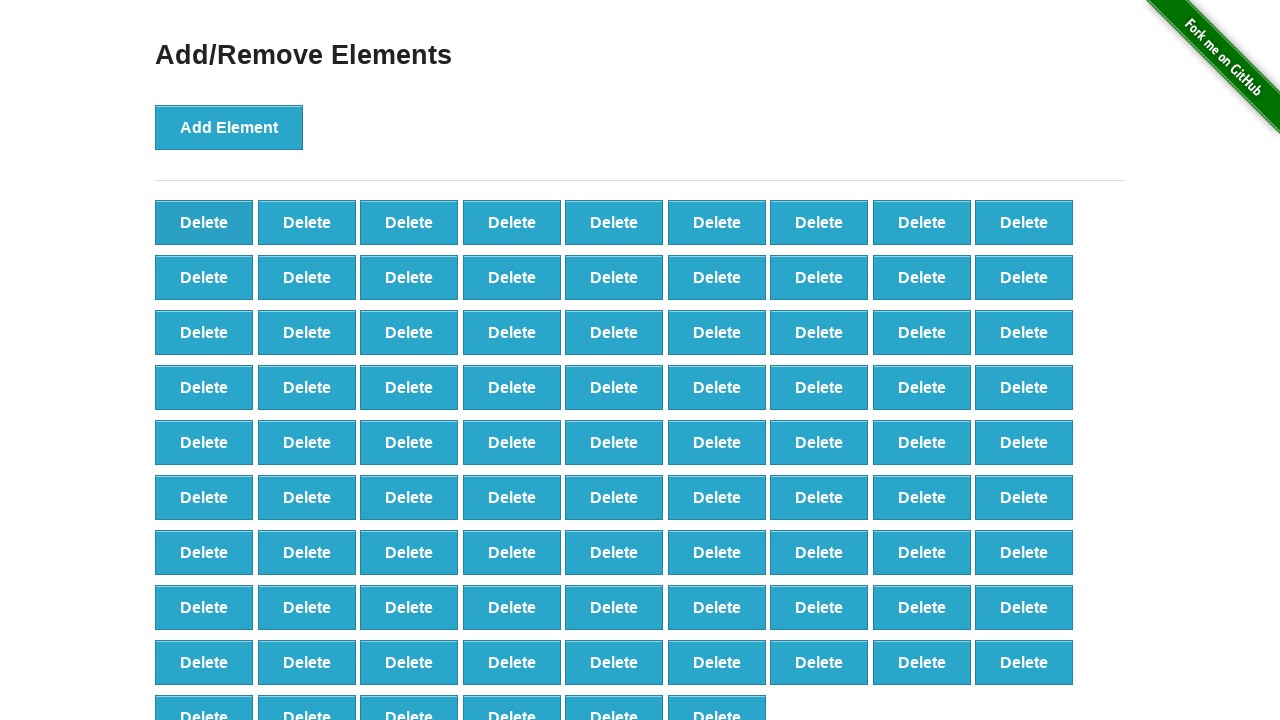

Clicked delete button (iteration 14/90) at (204, 222) on xpath=//*[@onclick='deleteElement()'] >> nth=0
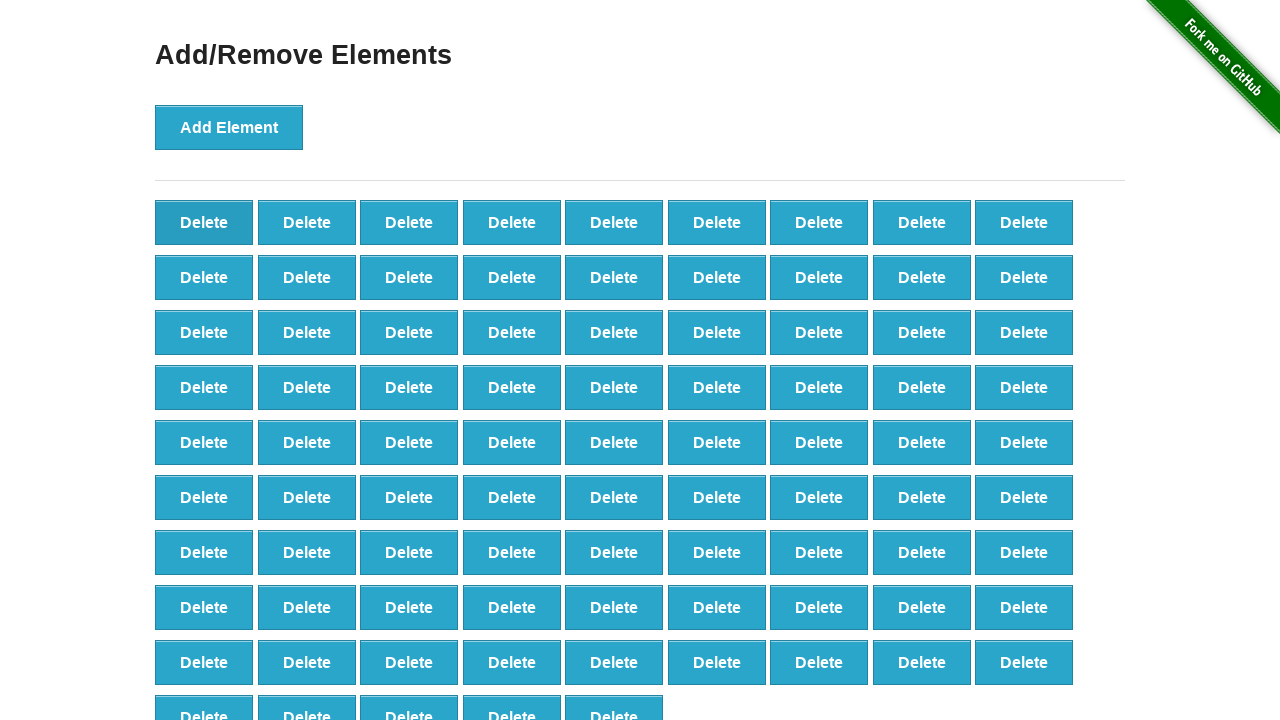

Clicked delete button (iteration 15/90) at (204, 222) on xpath=//*[@onclick='deleteElement()'] >> nth=0
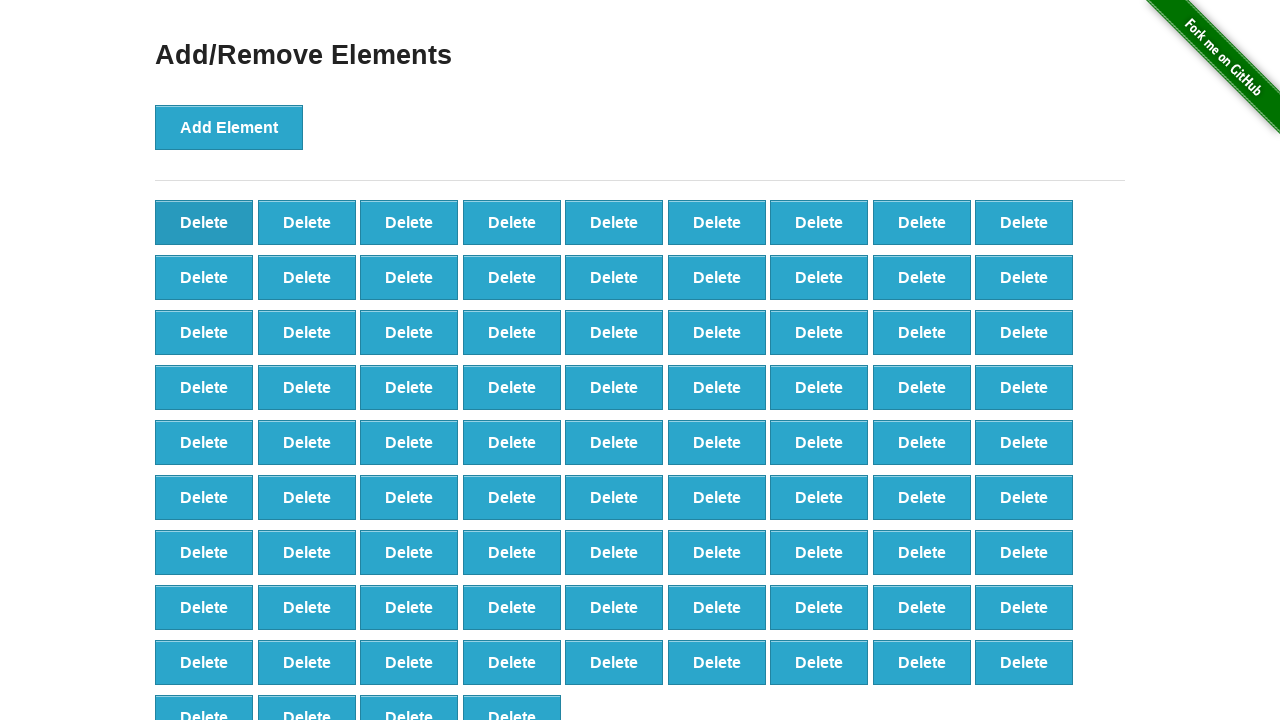

Clicked delete button (iteration 16/90) at (204, 222) on xpath=//*[@onclick='deleteElement()'] >> nth=0
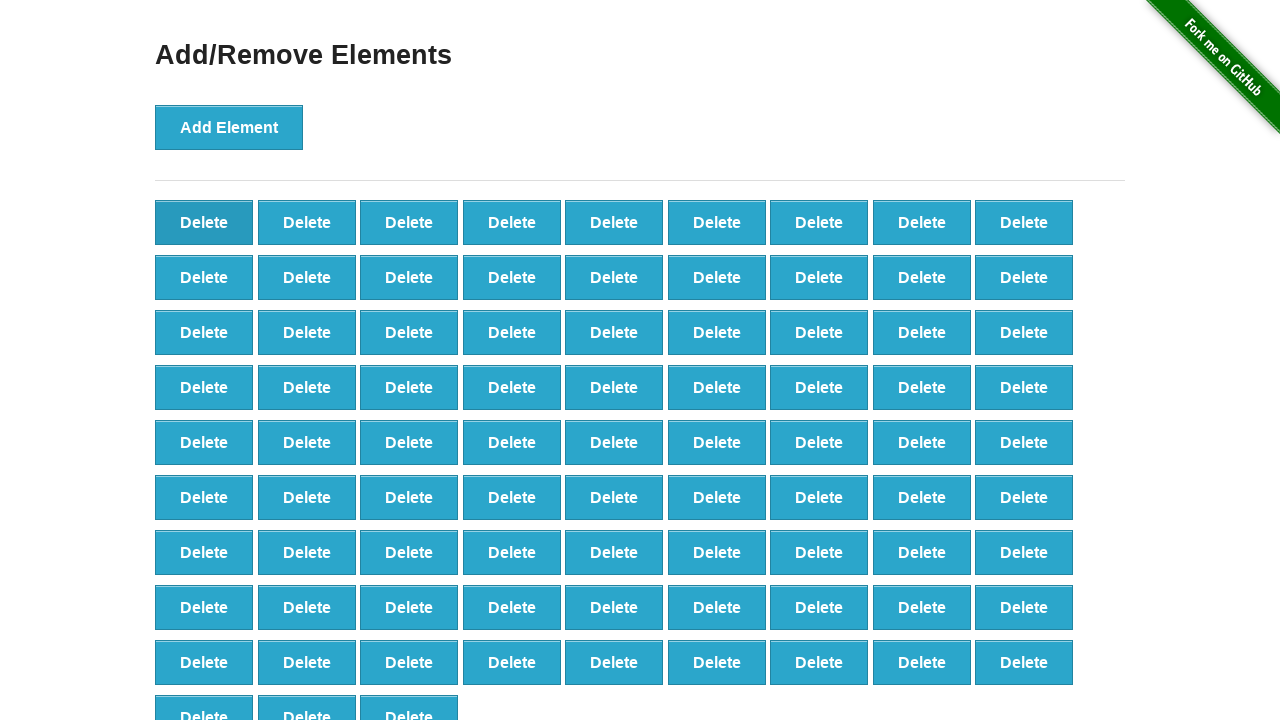

Clicked delete button (iteration 17/90) at (204, 222) on xpath=//*[@onclick='deleteElement()'] >> nth=0
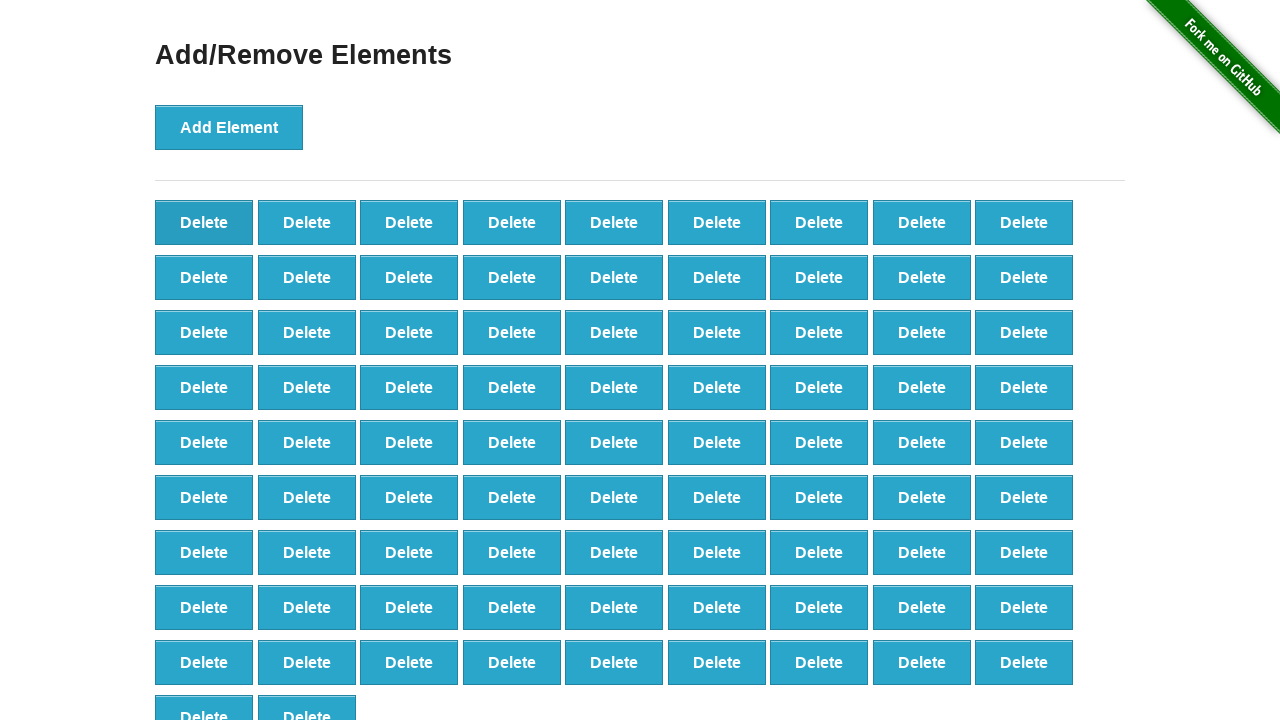

Clicked delete button (iteration 18/90) at (204, 222) on xpath=//*[@onclick='deleteElement()'] >> nth=0
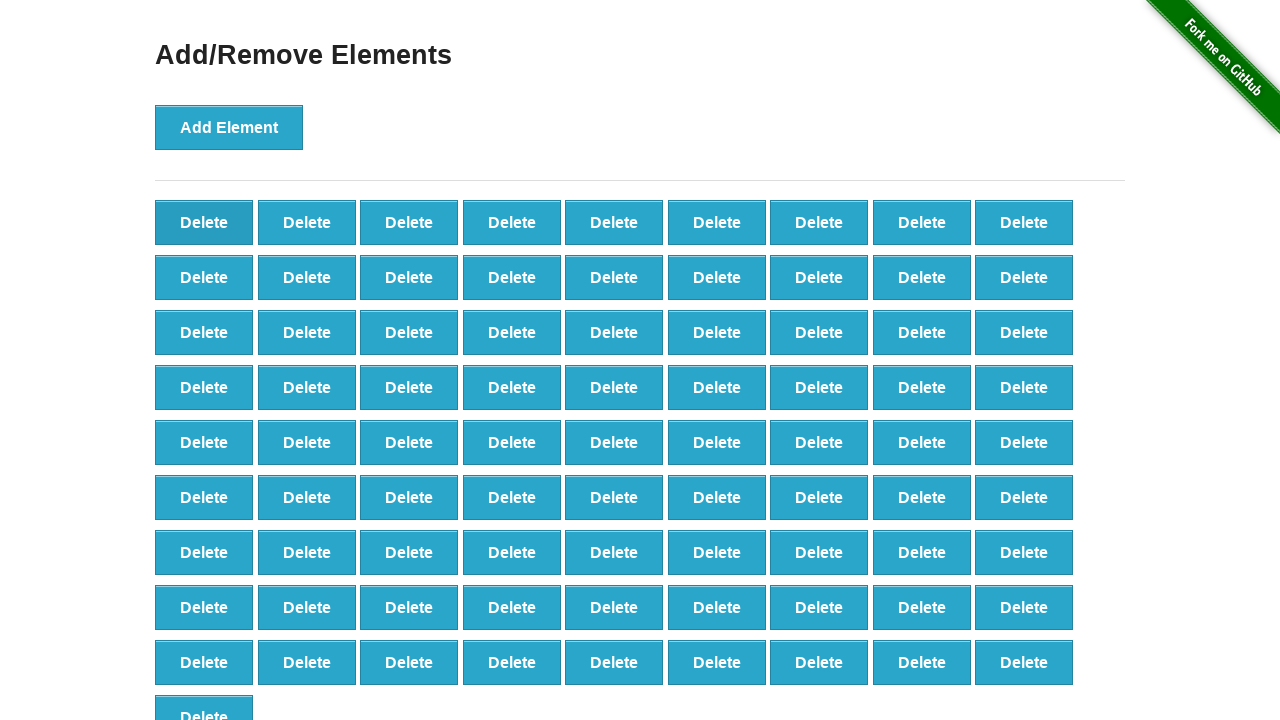

Clicked delete button (iteration 19/90) at (204, 222) on xpath=//*[@onclick='deleteElement()'] >> nth=0
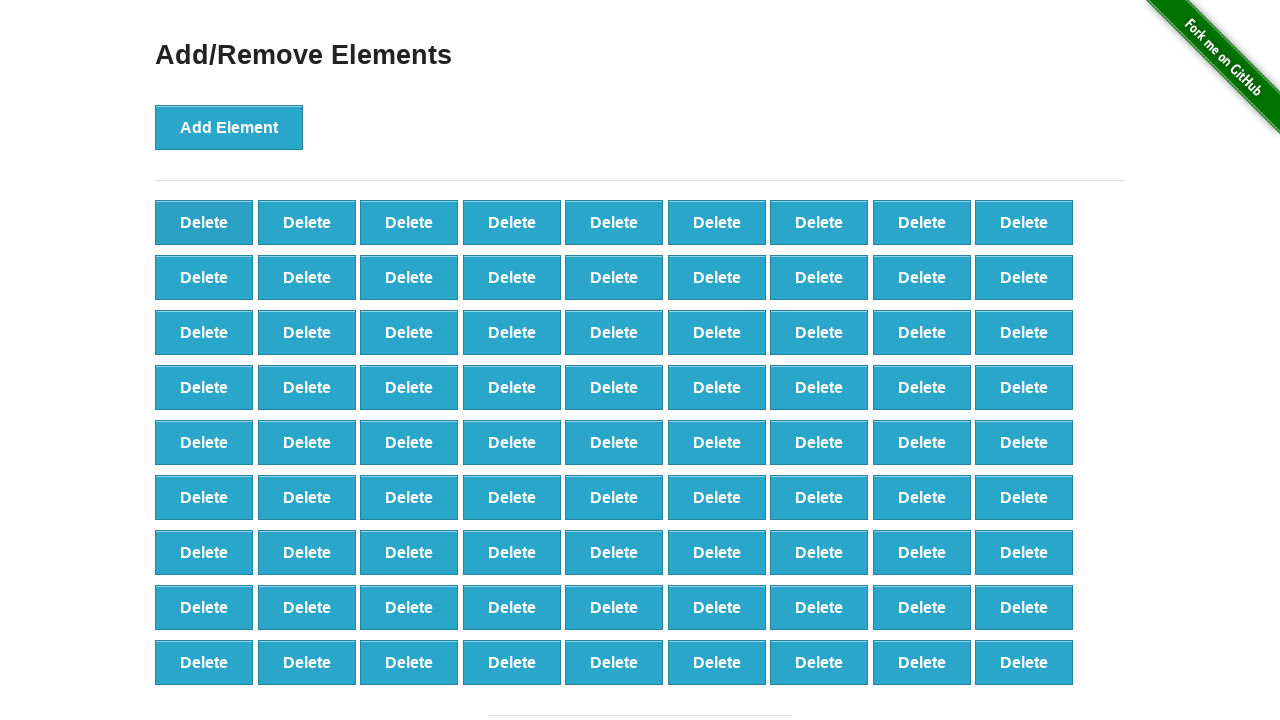

Clicked delete button (iteration 20/90) at (204, 222) on xpath=//*[@onclick='deleteElement()'] >> nth=0
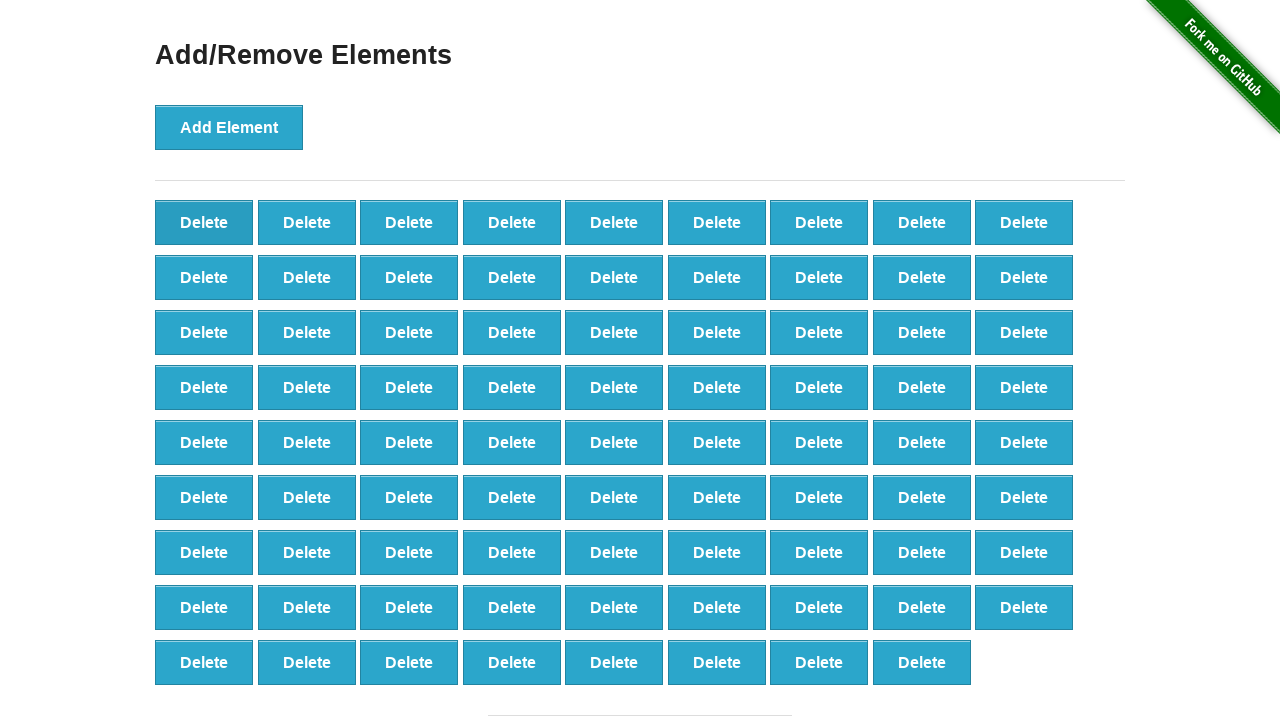

Clicked delete button (iteration 21/90) at (204, 222) on xpath=//*[@onclick='deleteElement()'] >> nth=0
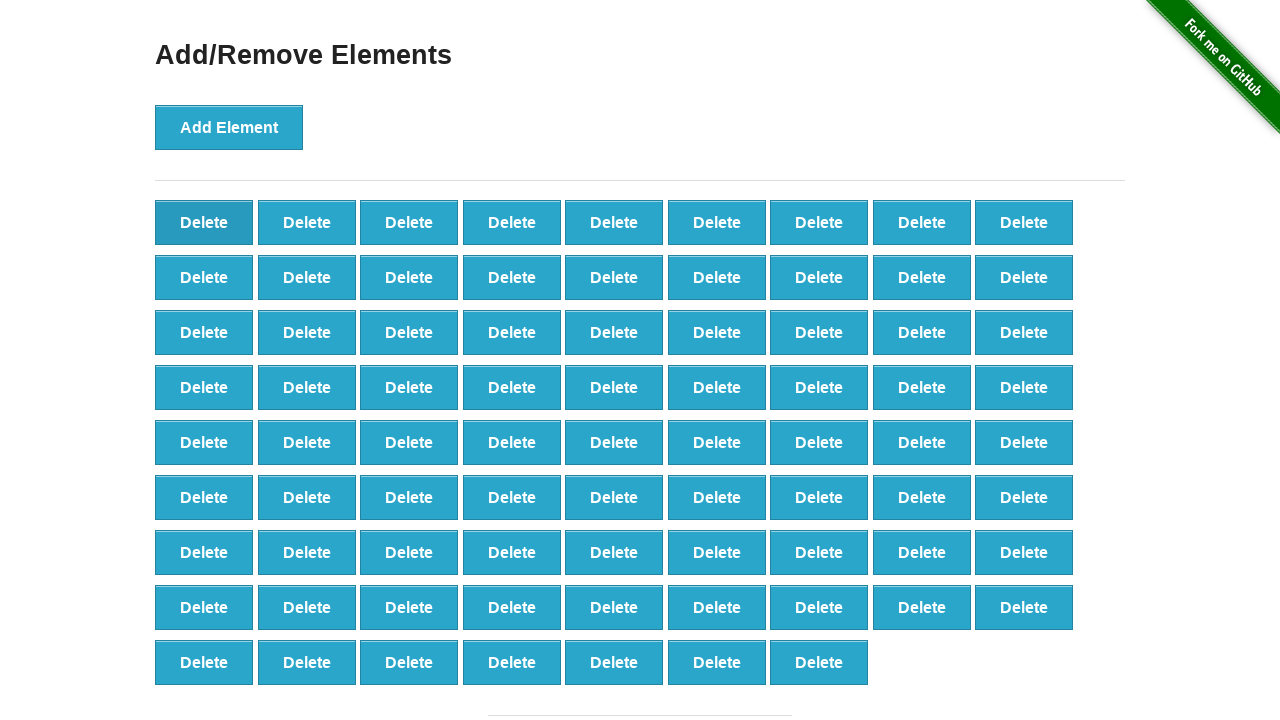

Clicked delete button (iteration 22/90) at (204, 222) on xpath=//*[@onclick='deleteElement()'] >> nth=0
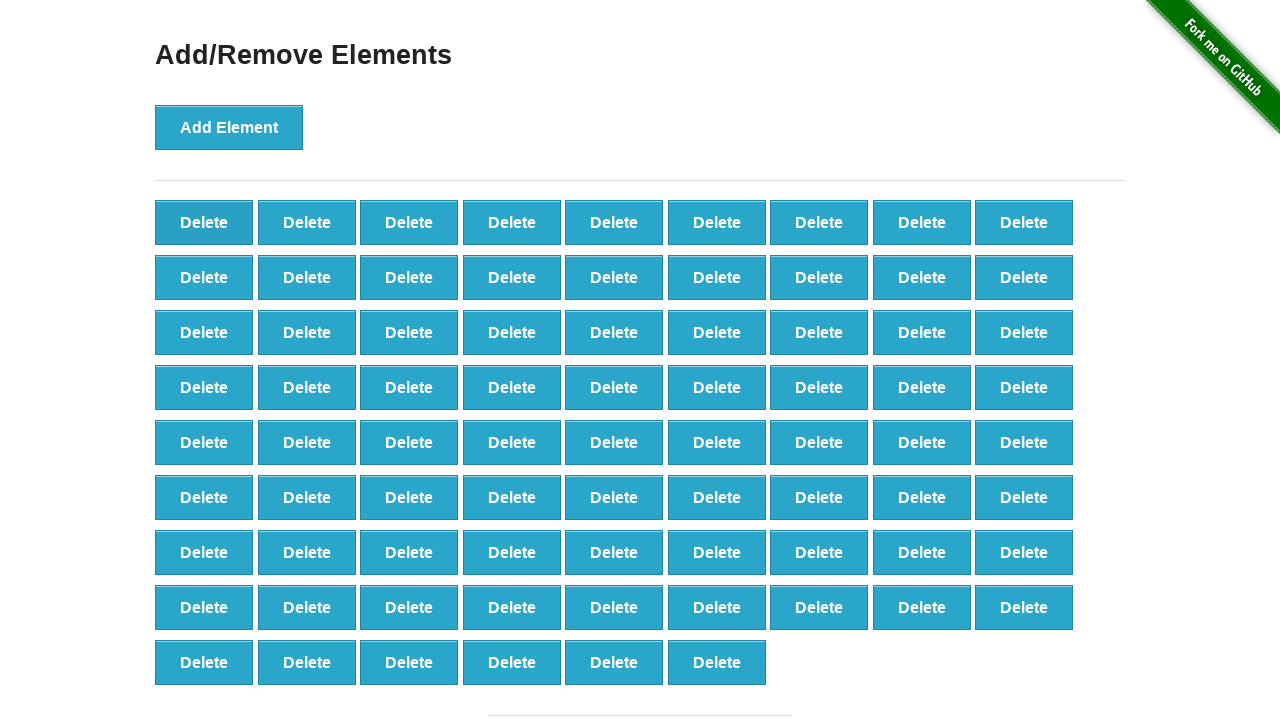

Clicked delete button (iteration 23/90) at (204, 222) on xpath=//*[@onclick='deleteElement()'] >> nth=0
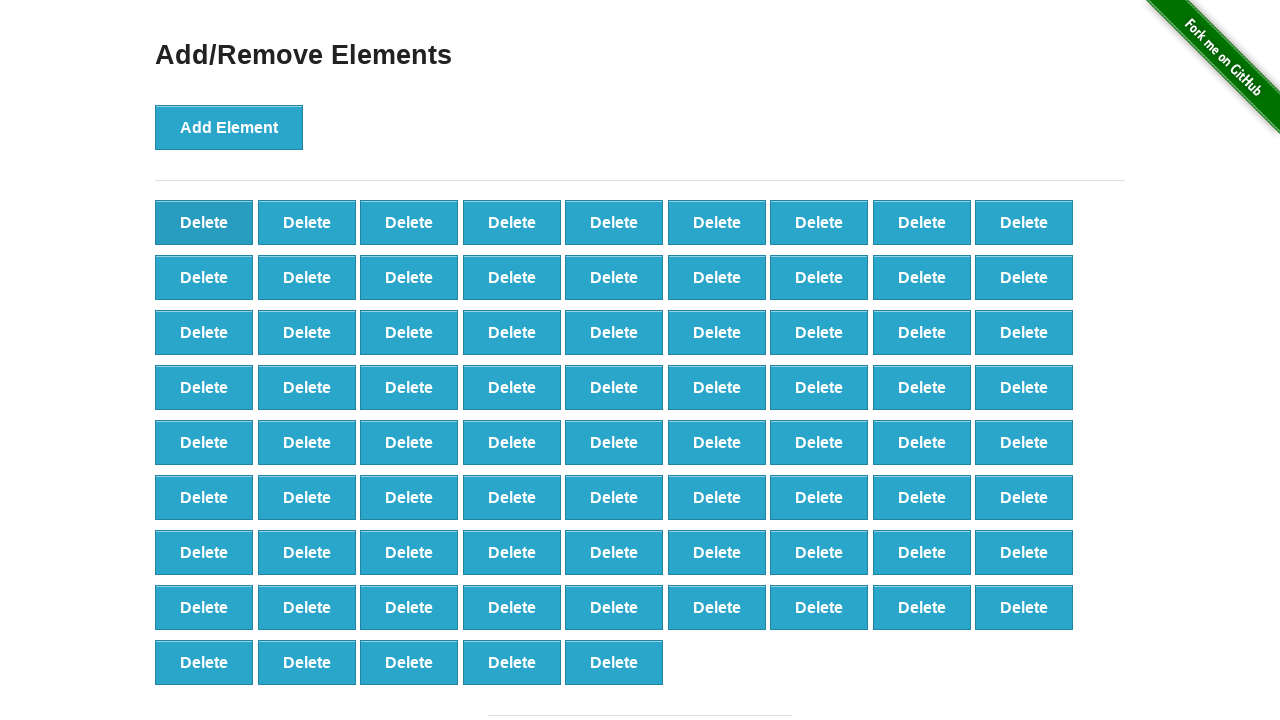

Clicked delete button (iteration 24/90) at (204, 222) on xpath=//*[@onclick='deleteElement()'] >> nth=0
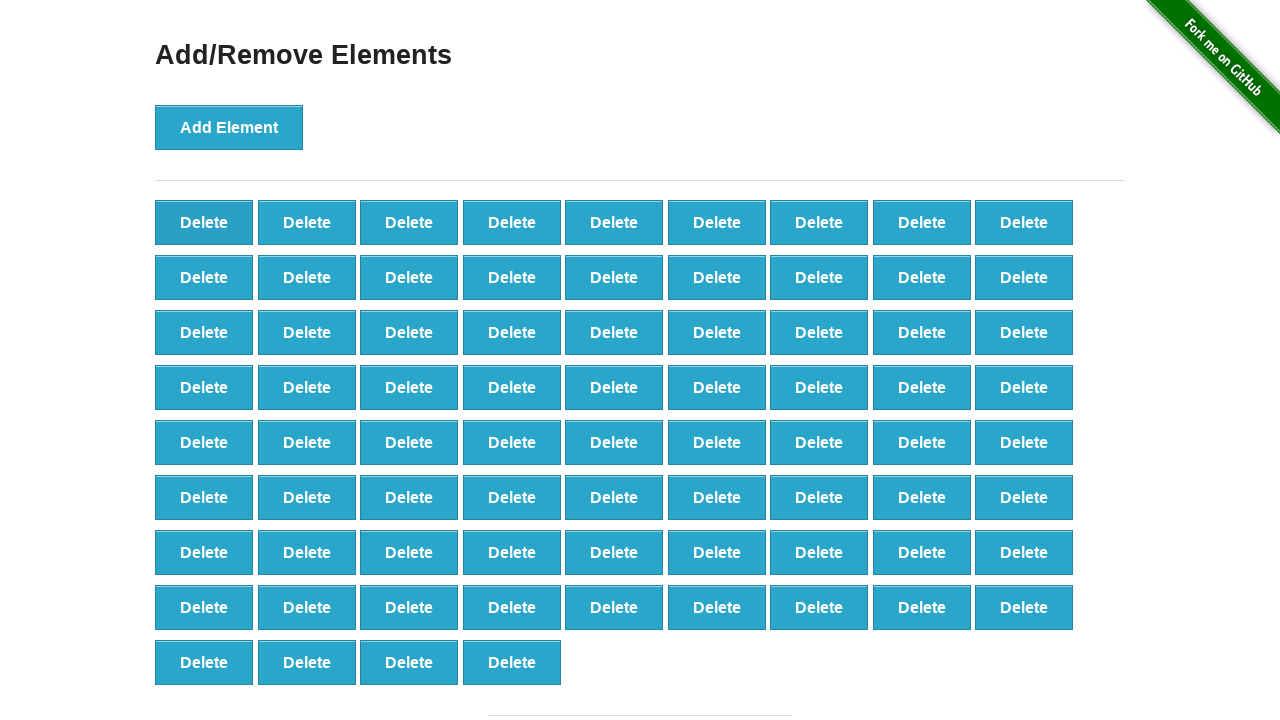

Clicked delete button (iteration 25/90) at (204, 222) on xpath=//*[@onclick='deleteElement()'] >> nth=0
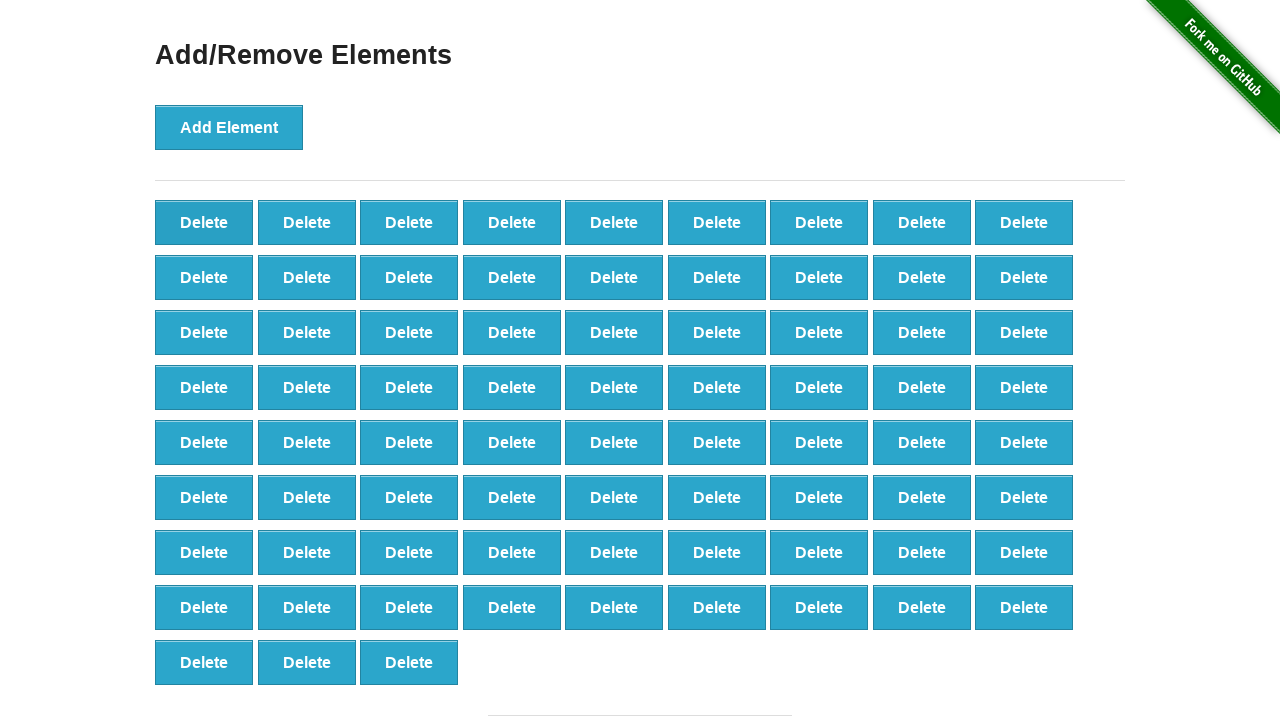

Clicked delete button (iteration 26/90) at (204, 222) on xpath=//*[@onclick='deleteElement()'] >> nth=0
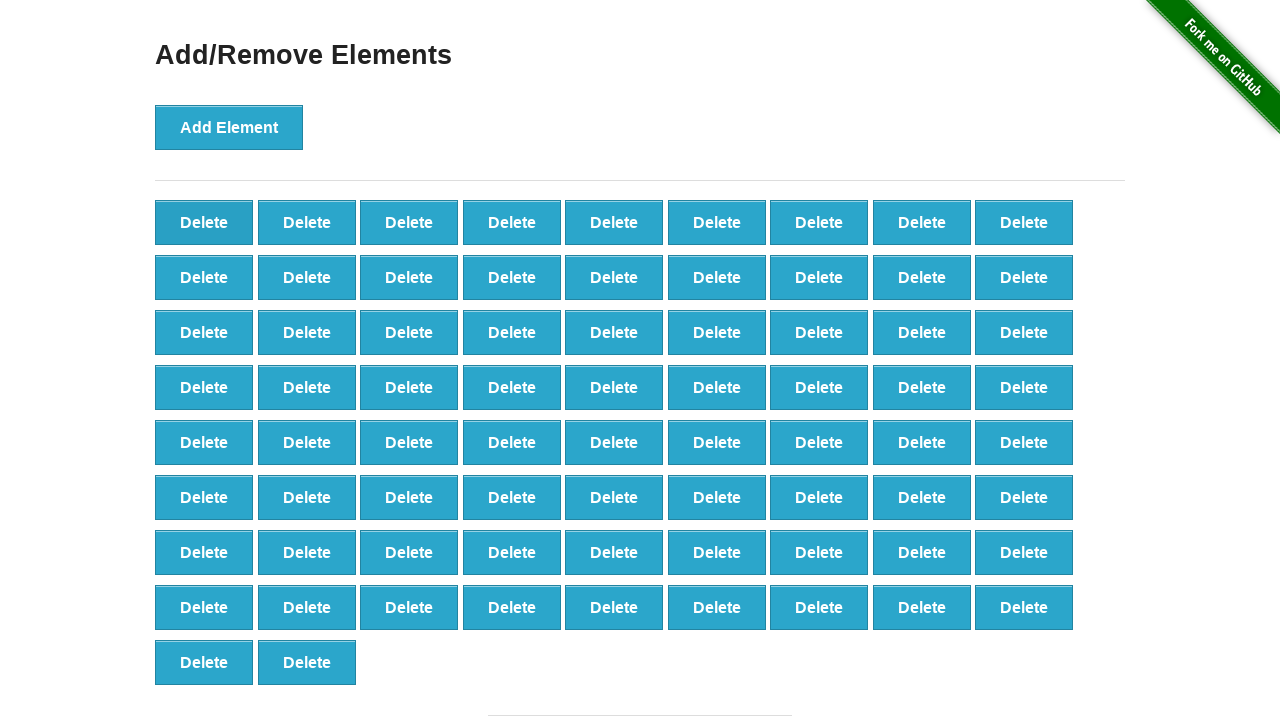

Clicked delete button (iteration 27/90) at (204, 222) on xpath=//*[@onclick='deleteElement()'] >> nth=0
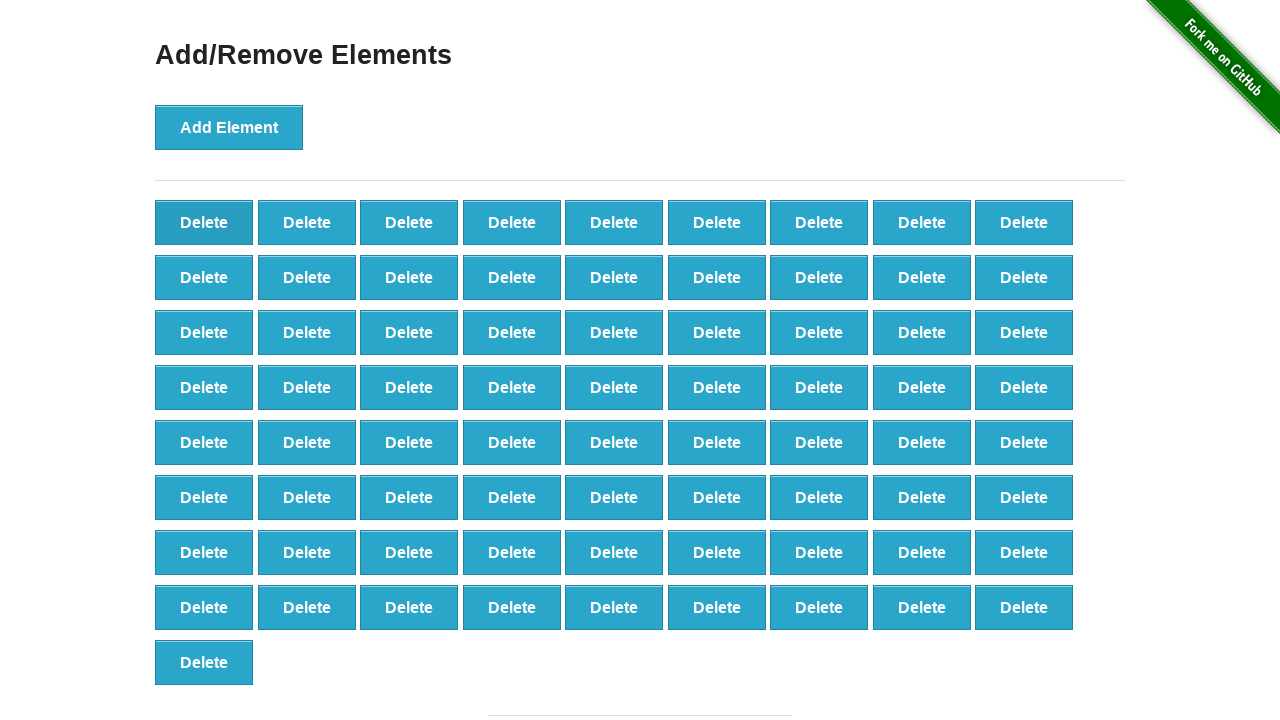

Clicked delete button (iteration 28/90) at (204, 222) on xpath=//*[@onclick='deleteElement()'] >> nth=0
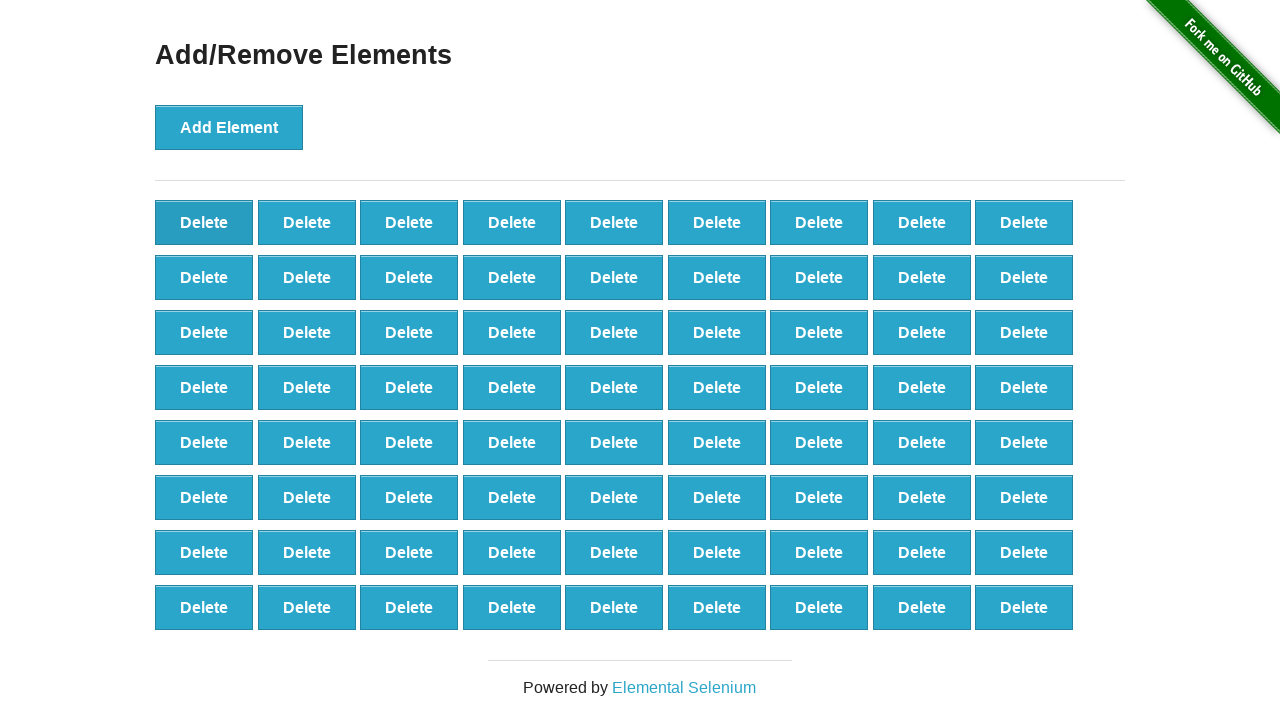

Clicked delete button (iteration 29/90) at (204, 222) on xpath=//*[@onclick='deleteElement()'] >> nth=0
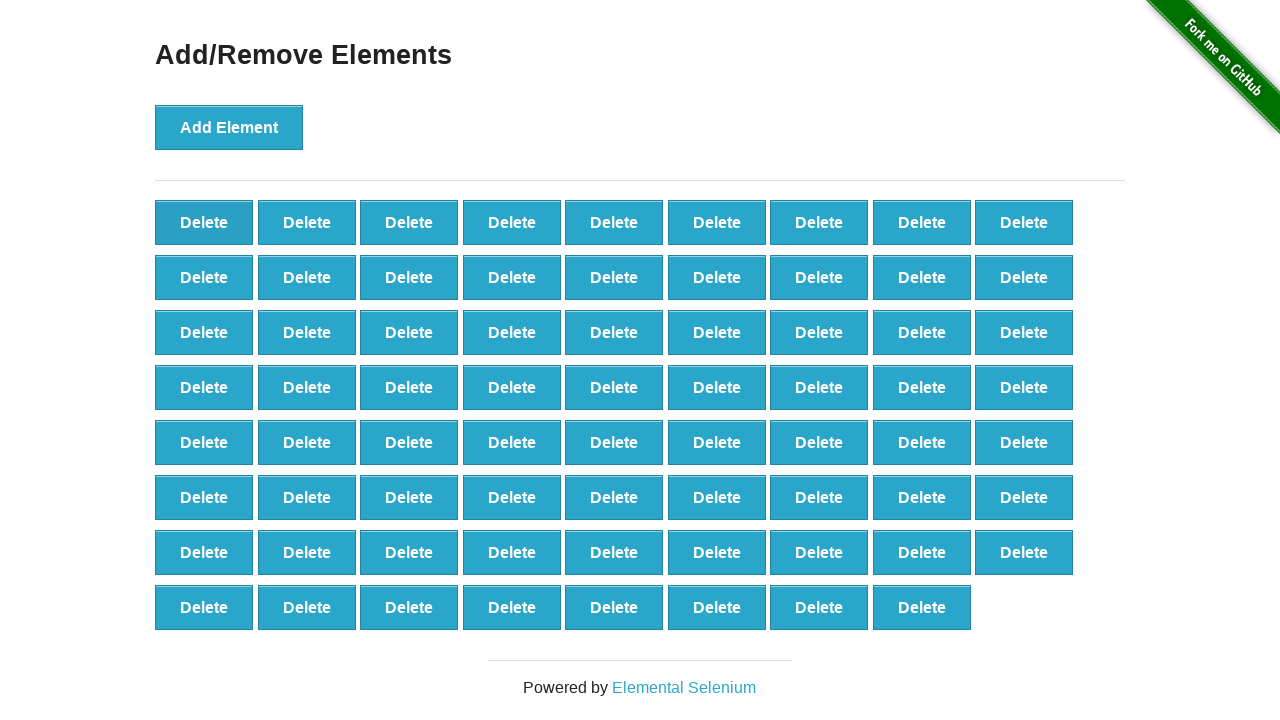

Clicked delete button (iteration 30/90) at (204, 222) on xpath=//*[@onclick='deleteElement()'] >> nth=0
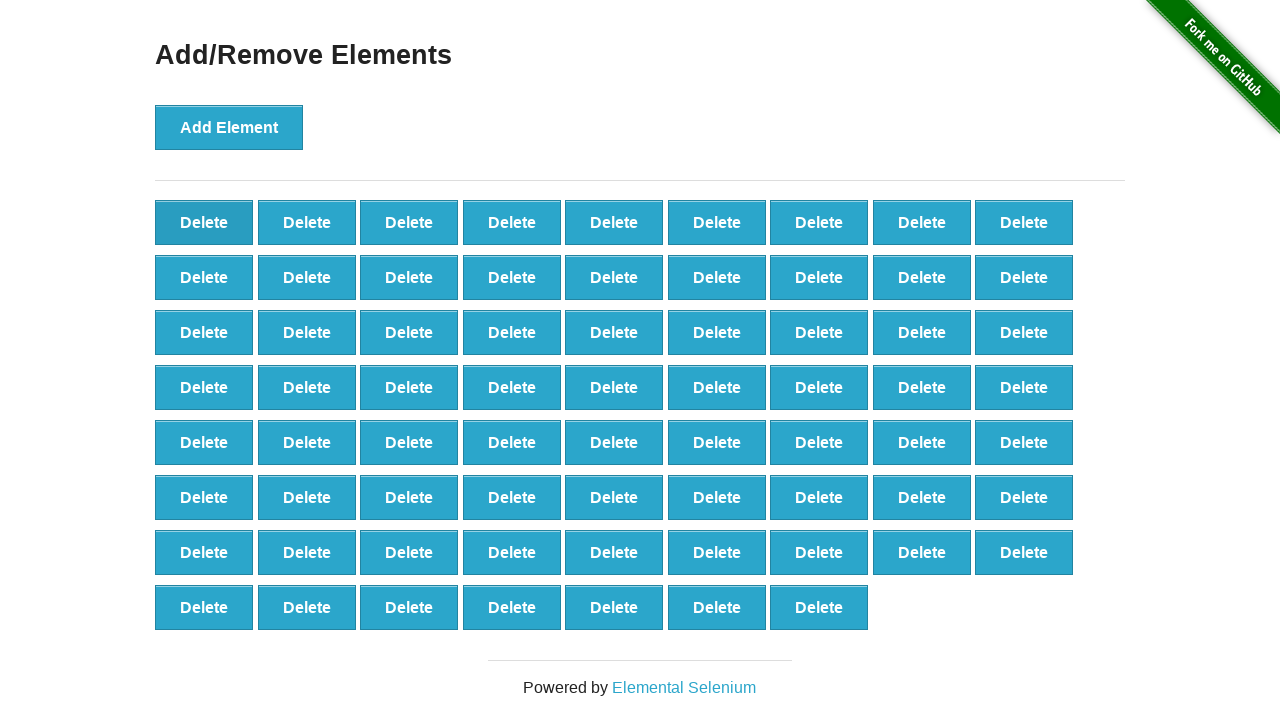

Clicked delete button (iteration 31/90) at (204, 222) on xpath=//*[@onclick='deleteElement()'] >> nth=0
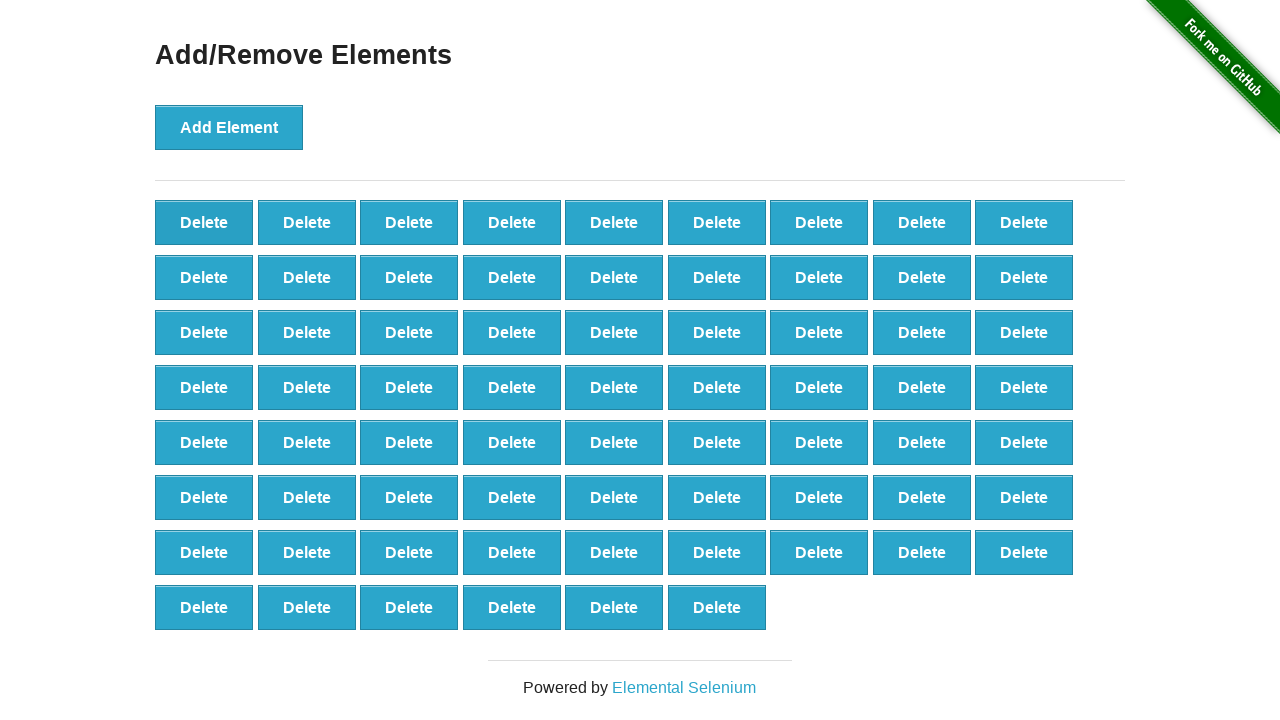

Clicked delete button (iteration 32/90) at (204, 222) on xpath=//*[@onclick='deleteElement()'] >> nth=0
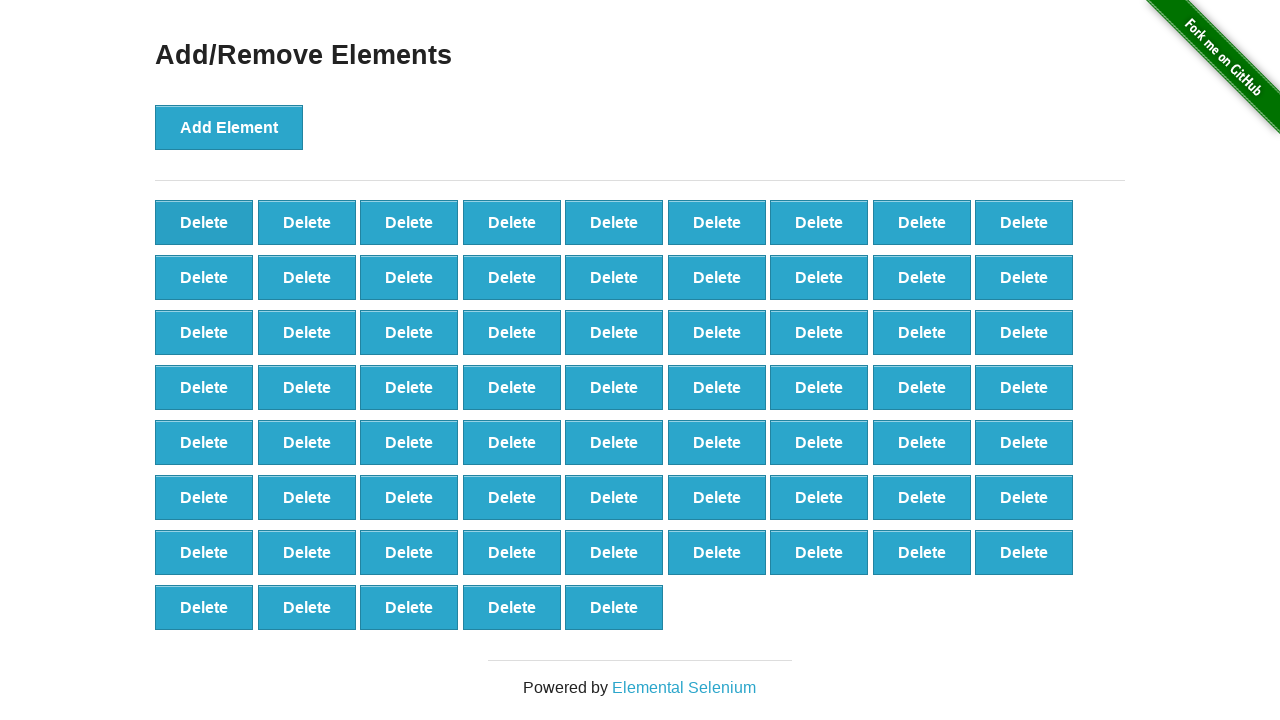

Clicked delete button (iteration 33/90) at (204, 222) on xpath=//*[@onclick='deleteElement()'] >> nth=0
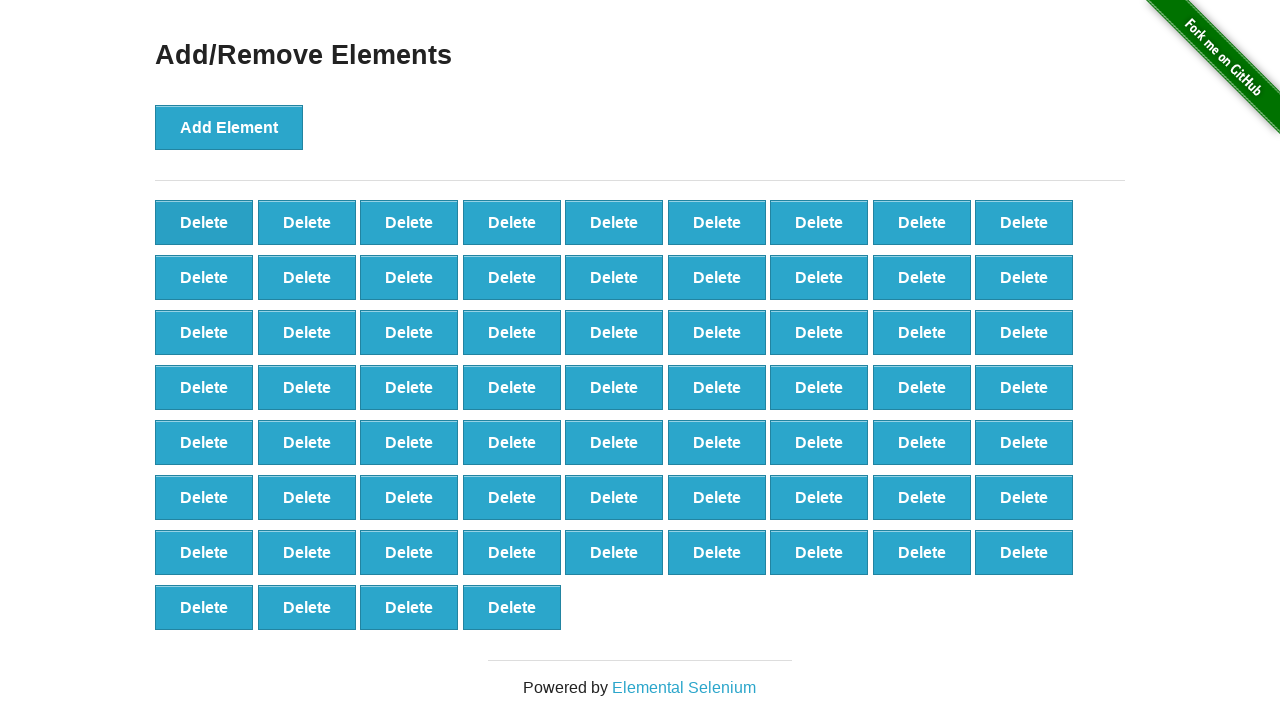

Clicked delete button (iteration 34/90) at (204, 222) on xpath=//*[@onclick='deleteElement()'] >> nth=0
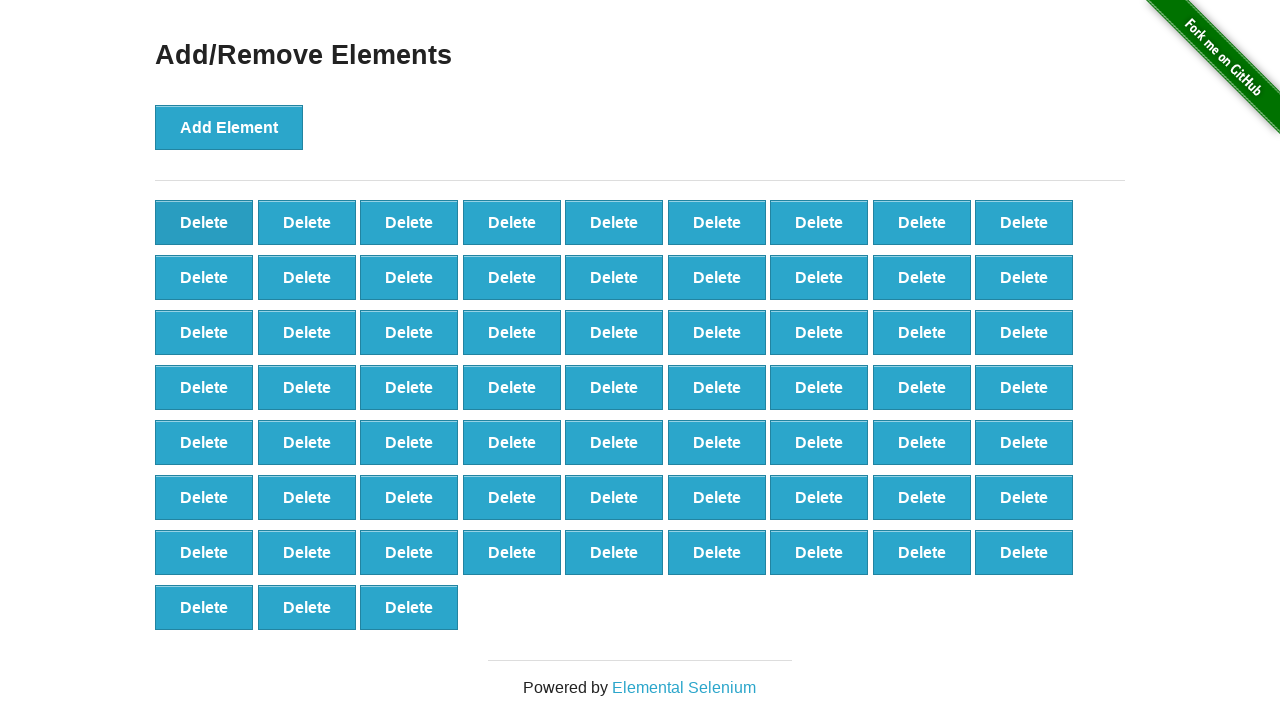

Clicked delete button (iteration 35/90) at (204, 222) on xpath=//*[@onclick='deleteElement()'] >> nth=0
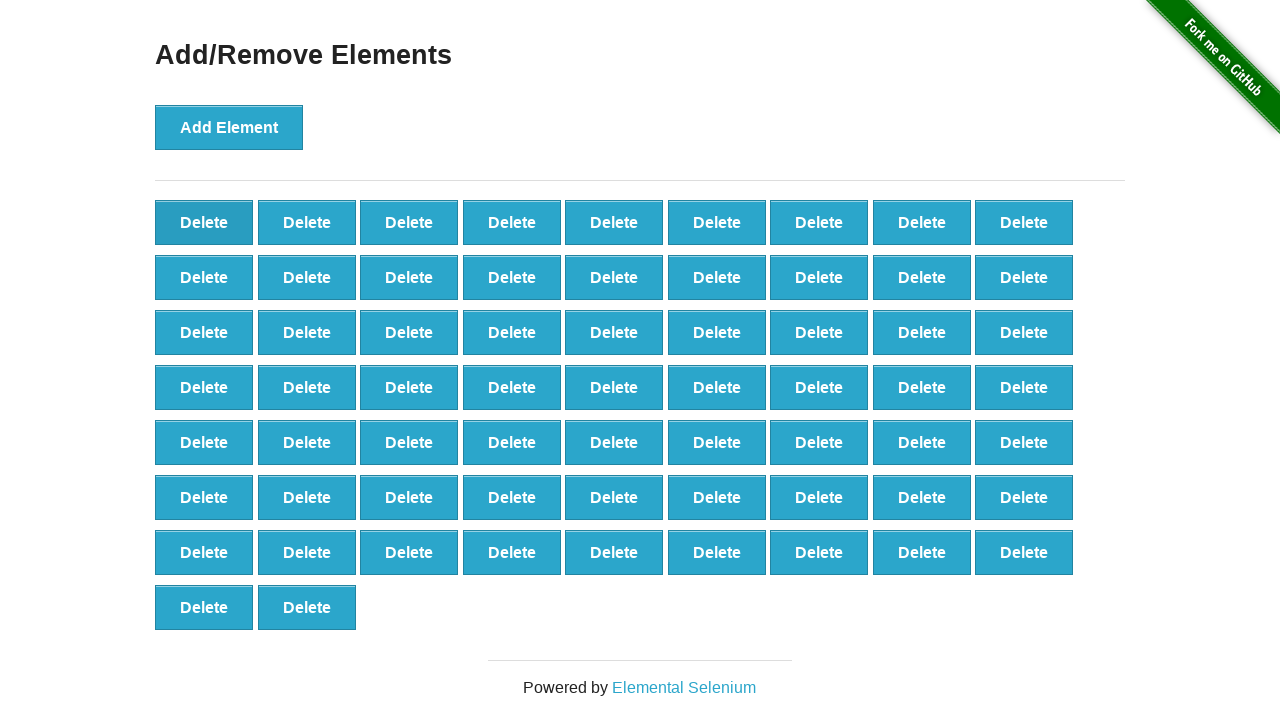

Clicked delete button (iteration 36/90) at (204, 222) on xpath=//*[@onclick='deleteElement()'] >> nth=0
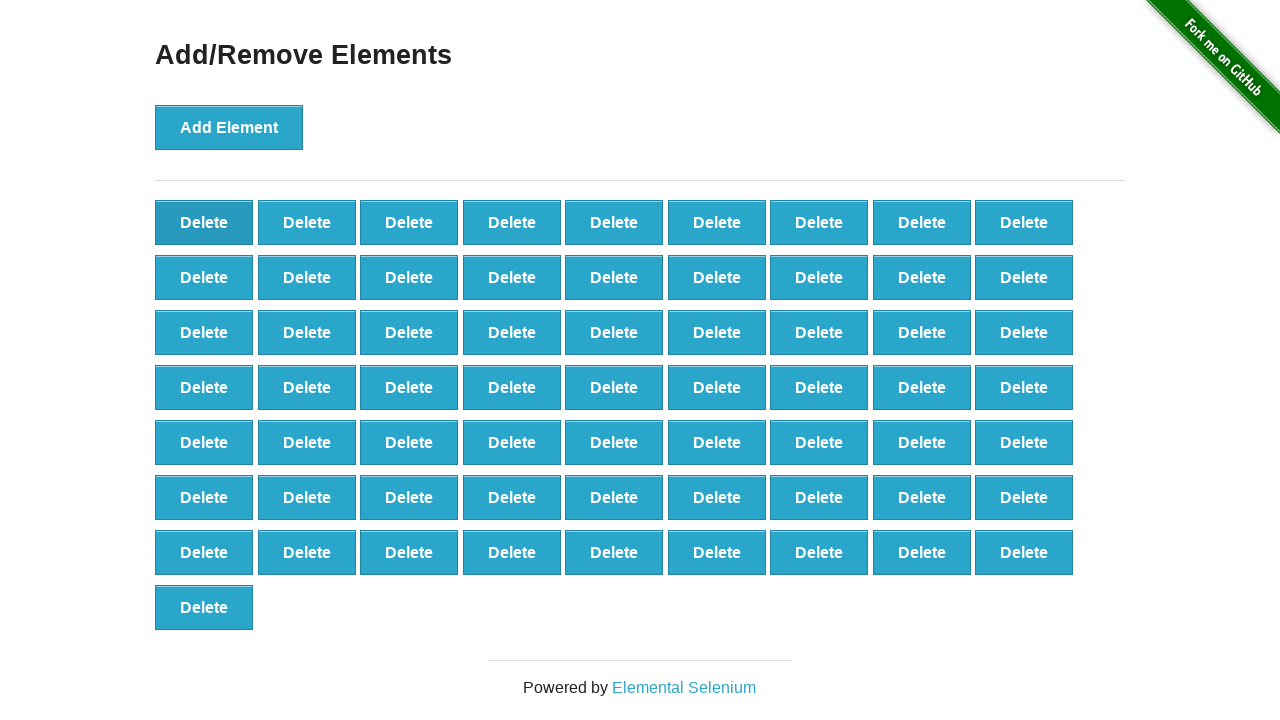

Clicked delete button (iteration 37/90) at (204, 222) on xpath=//*[@onclick='deleteElement()'] >> nth=0
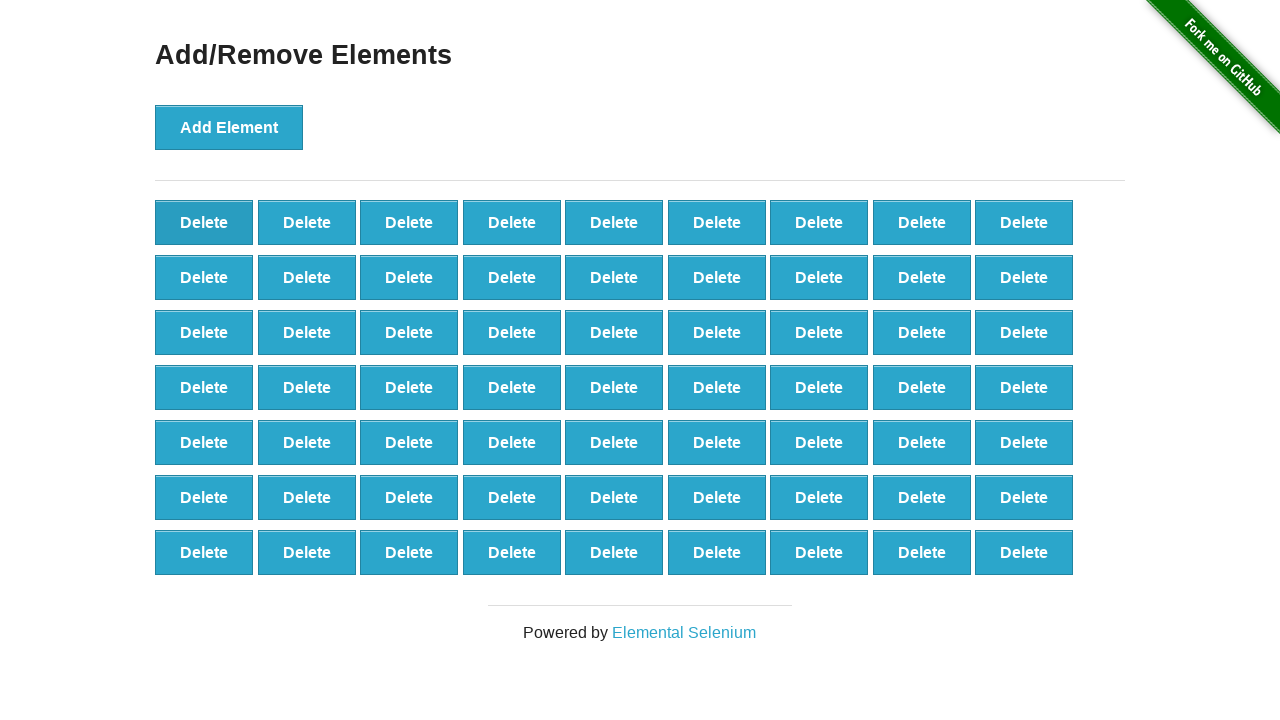

Clicked delete button (iteration 38/90) at (204, 222) on xpath=//*[@onclick='deleteElement()'] >> nth=0
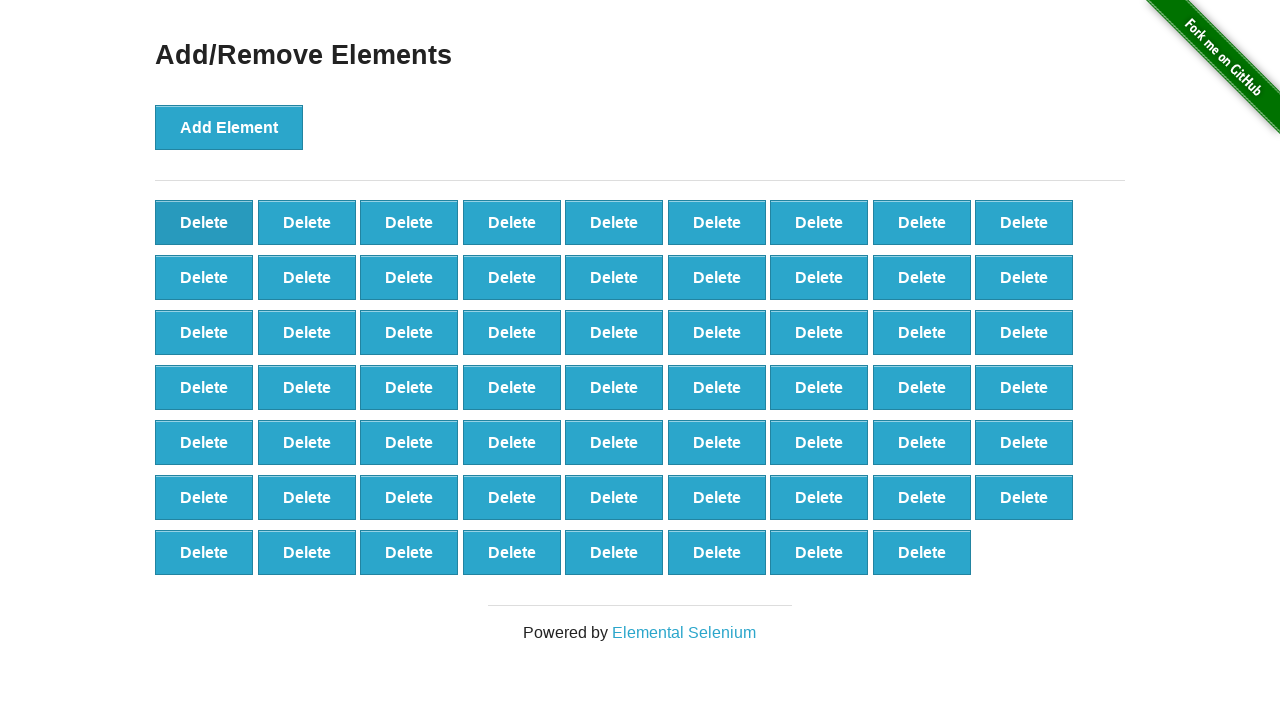

Clicked delete button (iteration 39/90) at (204, 222) on xpath=//*[@onclick='deleteElement()'] >> nth=0
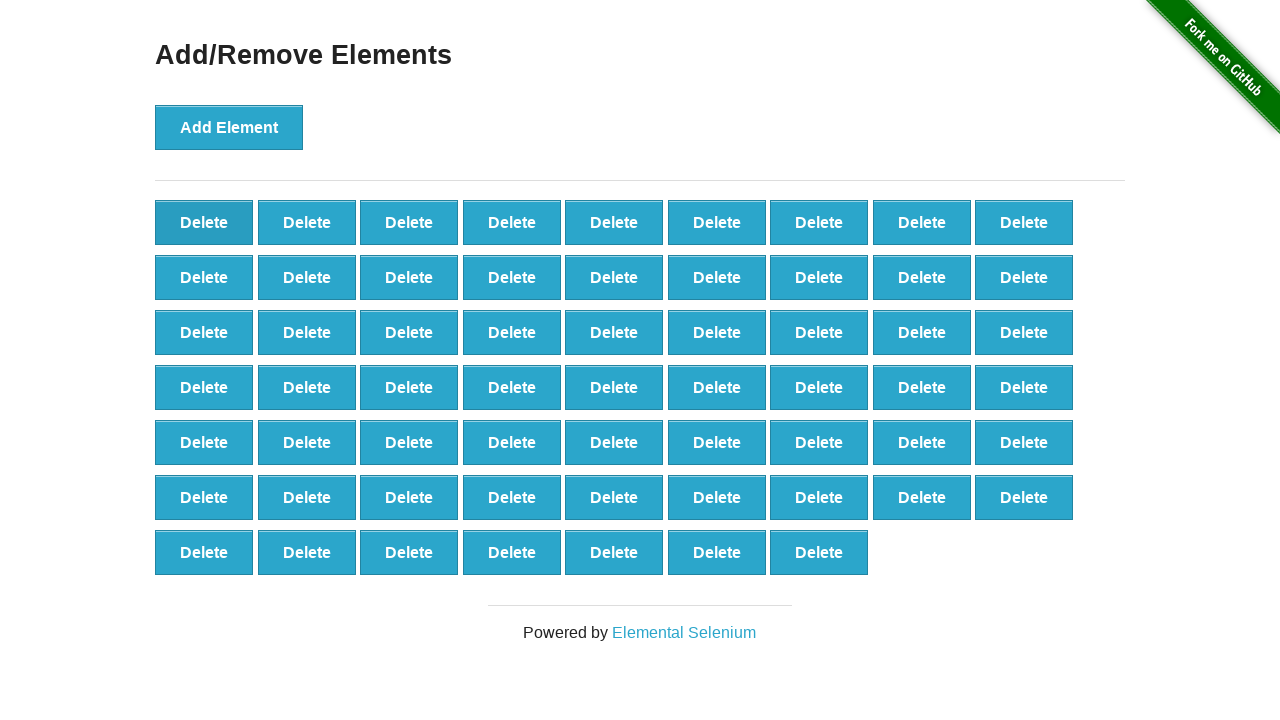

Clicked delete button (iteration 40/90) at (204, 222) on xpath=//*[@onclick='deleteElement()'] >> nth=0
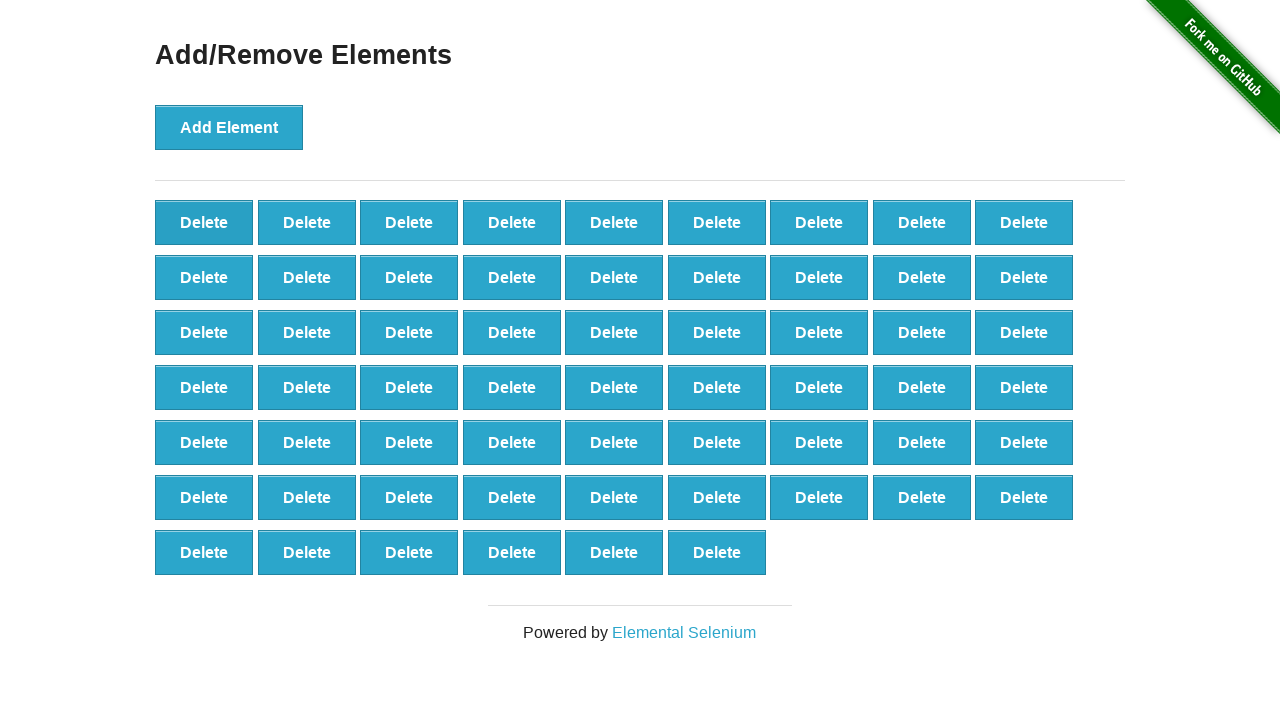

Clicked delete button (iteration 41/90) at (204, 222) on xpath=//*[@onclick='deleteElement()'] >> nth=0
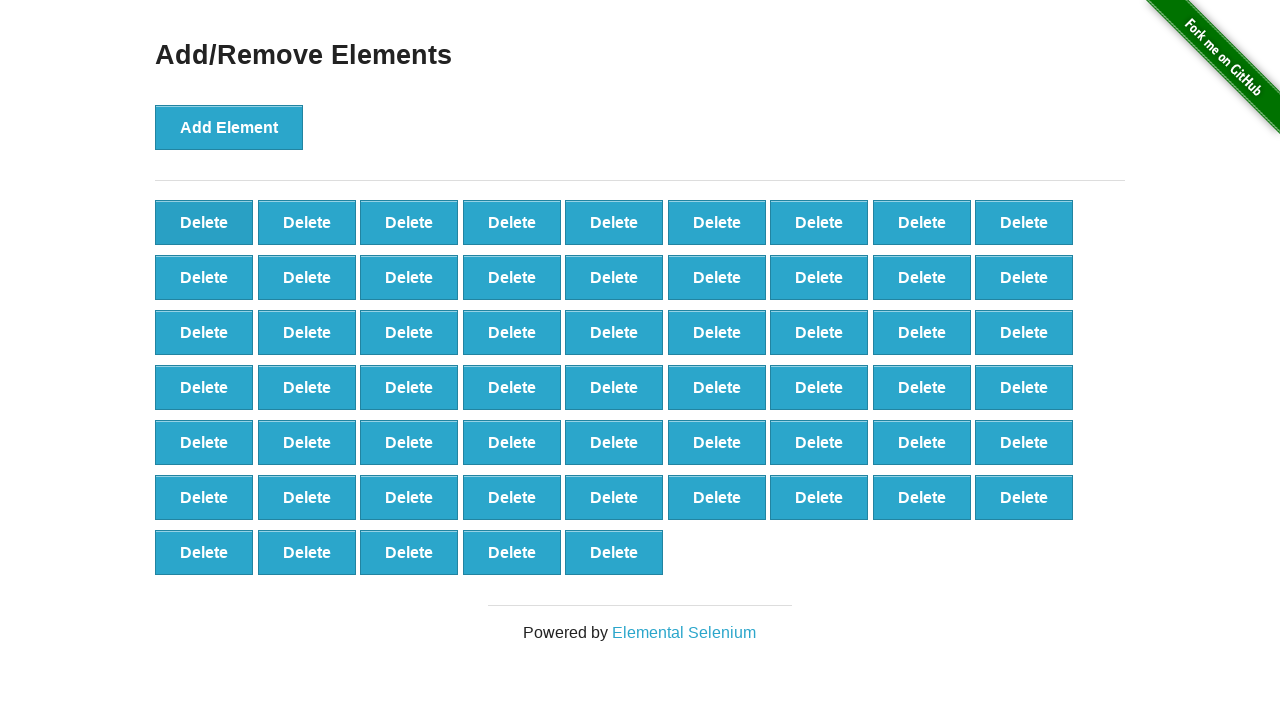

Clicked delete button (iteration 42/90) at (204, 222) on xpath=//*[@onclick='deleteElement()'] >> nth=0
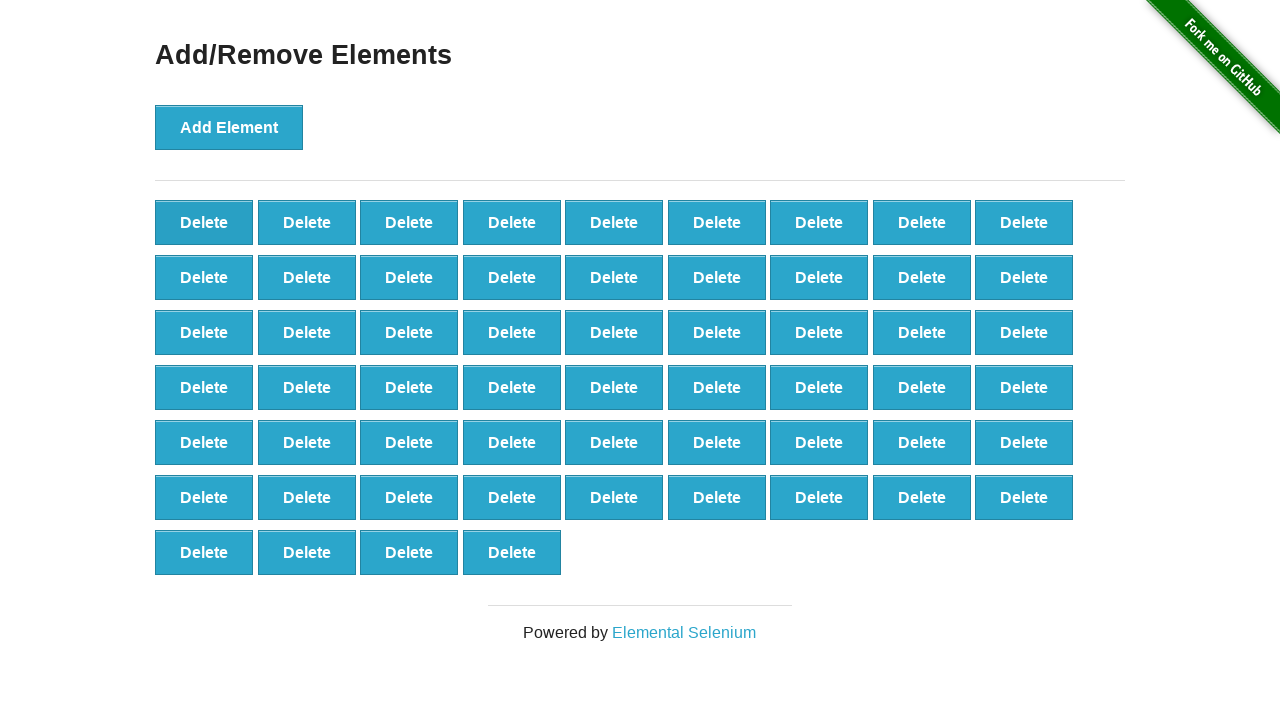

Clicked delete button (iteration 43/90) at (204, 222) on xpath=//*[@onclick='deleteElement()'] >> nth=0
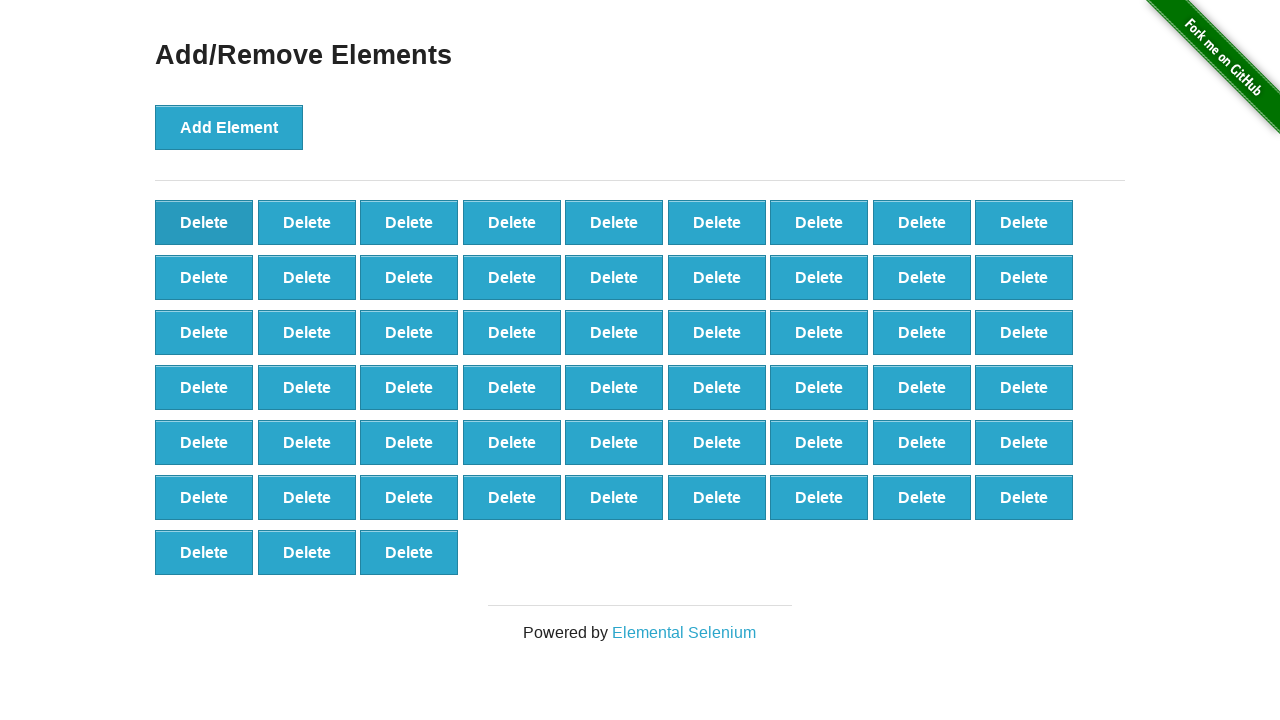

Clicked delete button (iteration 44/90) at (204, 222) on xpath=//*[@onclick='deleteElement()'] >> nth=0
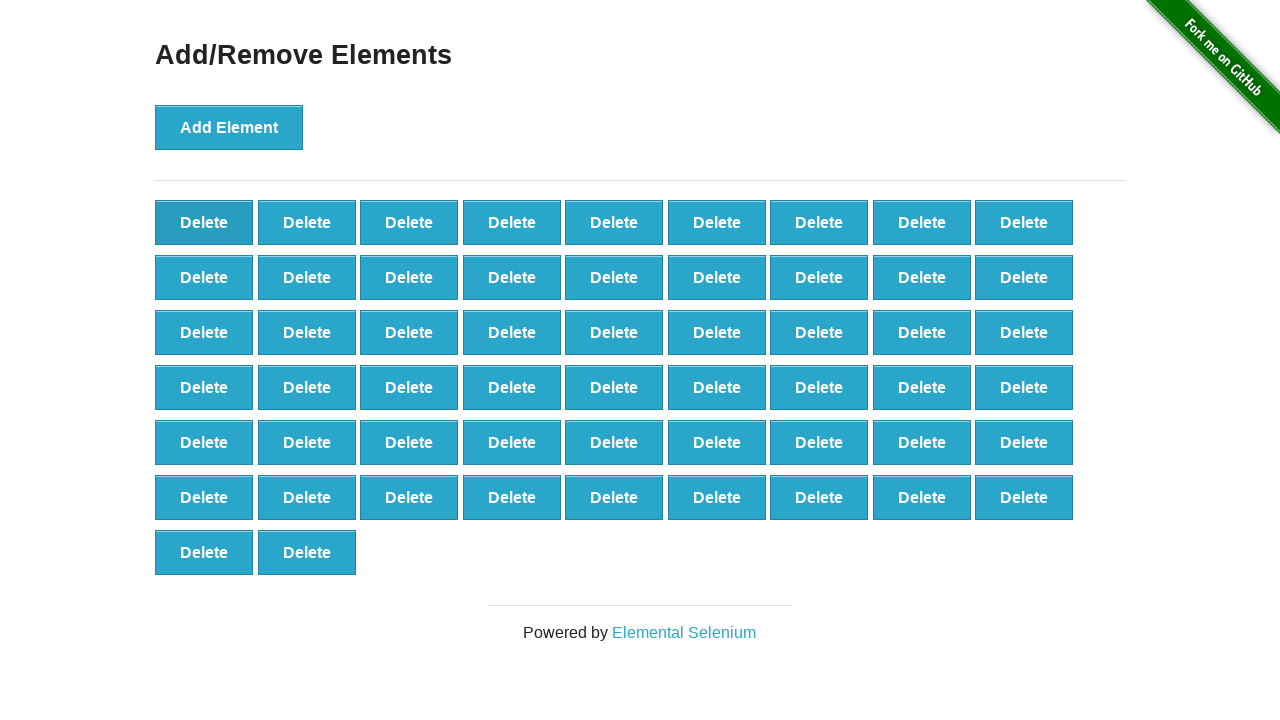

Clicked delete button (iteration 45/90) at (204, 222) on xpath=//*[@onclick='deleteElement()'] >> nth=0
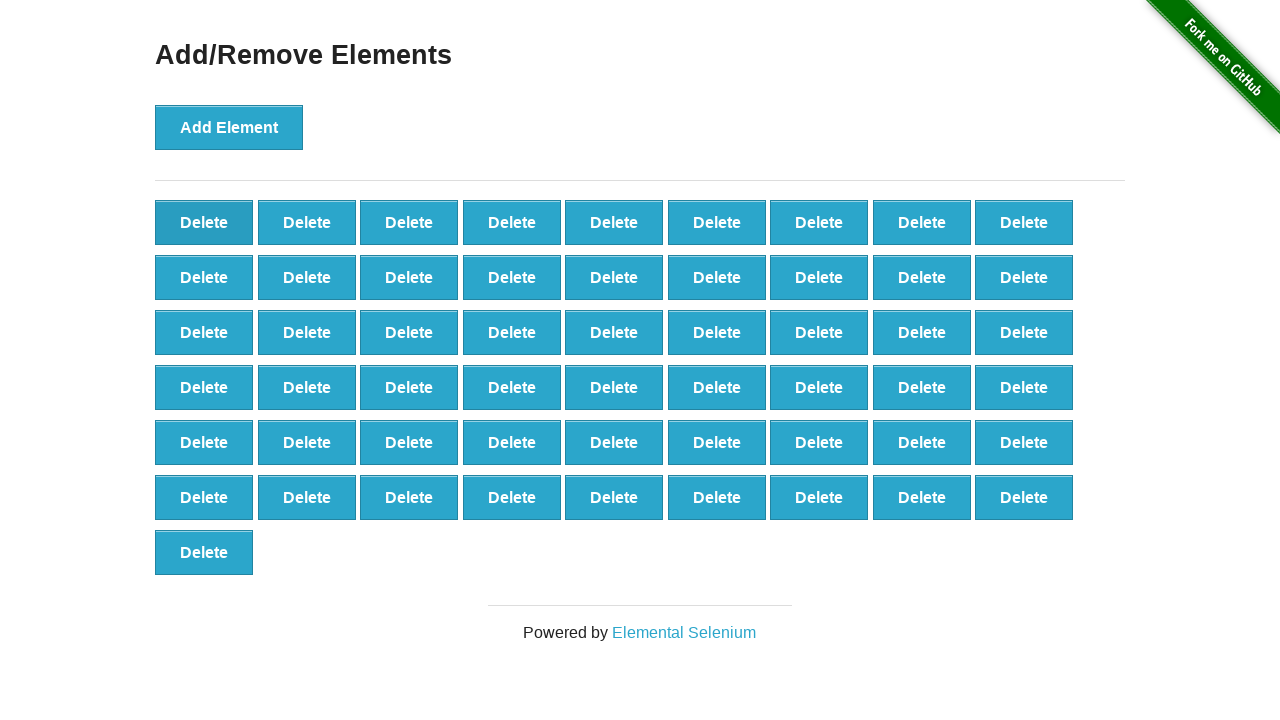

Clicked delete button (iteration 46/90) at (204, 222) on xpath=//*[@onclick='deleteElement()'] >> nth=0
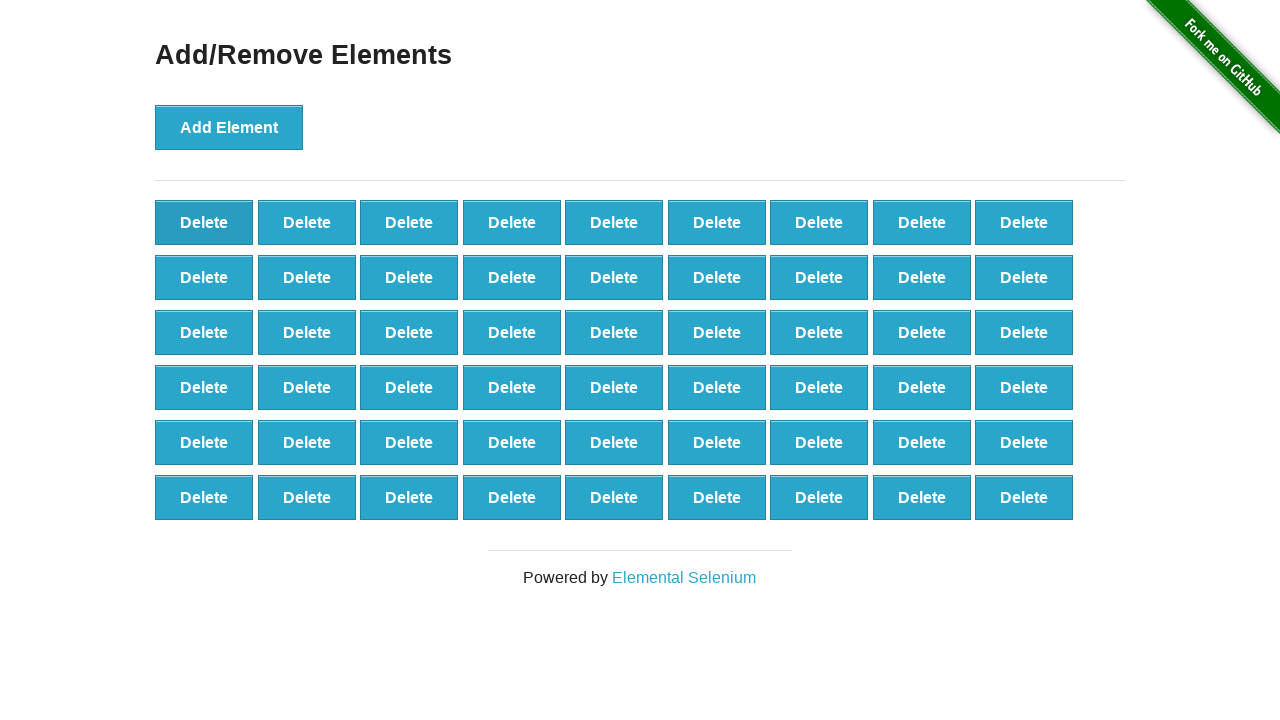

Clicked delete button (iteration 47/90) at (204, 222) on xpath=//*[@onclick='deleteElement()'] >> nth=0
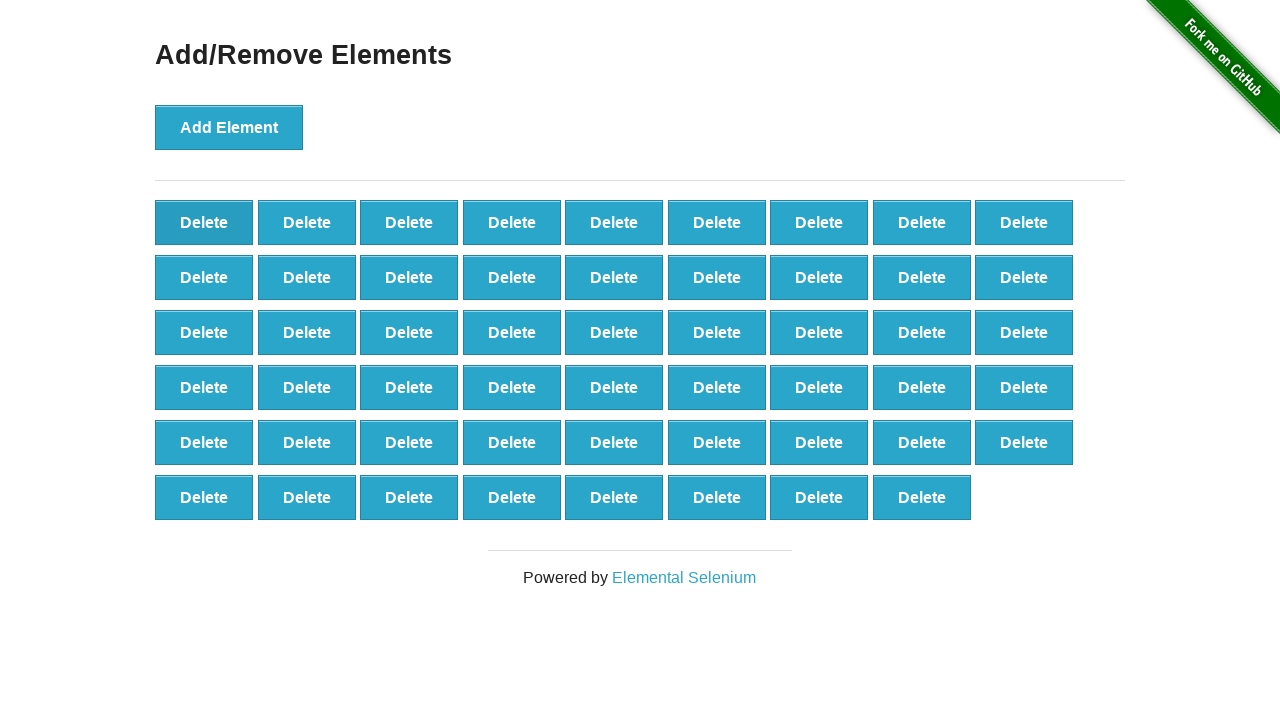

Clicked delete button (iteration 48/90) at (204, 222) on xpath=//*[@onclick='deleteElement()'] >> nth=0
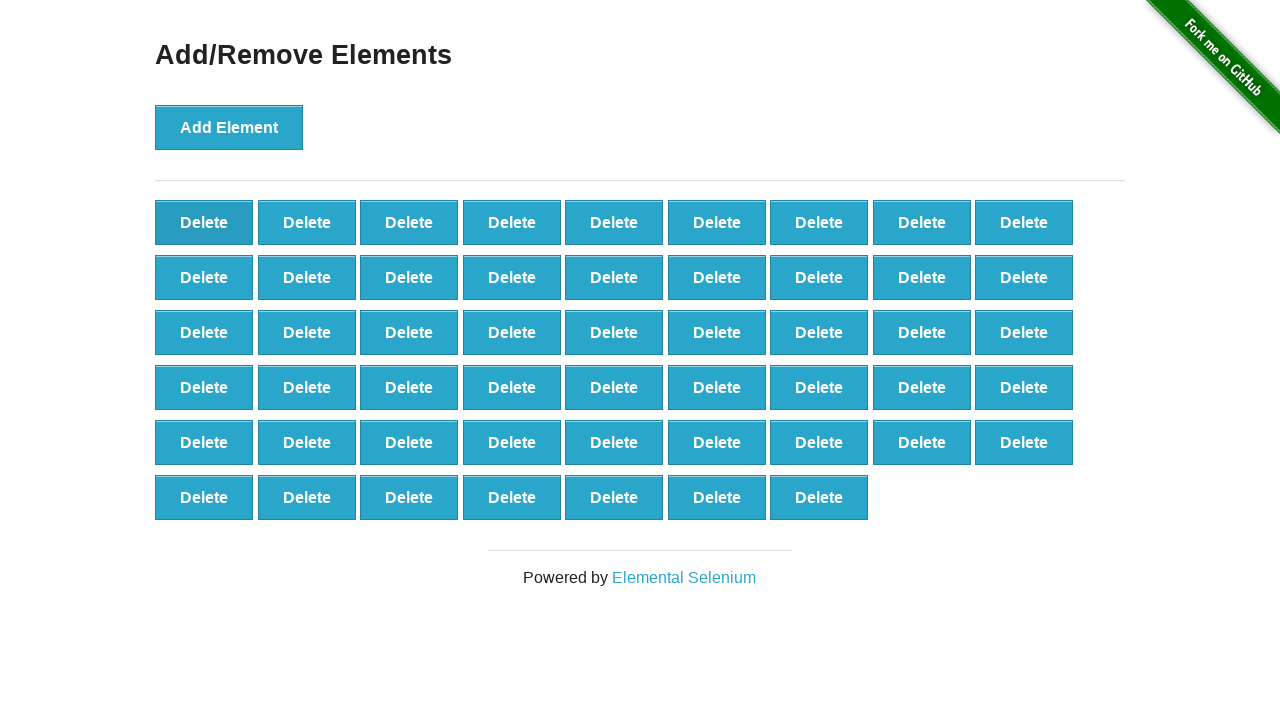

Clicked delete button (iteration 49/90) at (204, 222) on xpath=//*[@onclick='deleteElement()'] >> nth=0
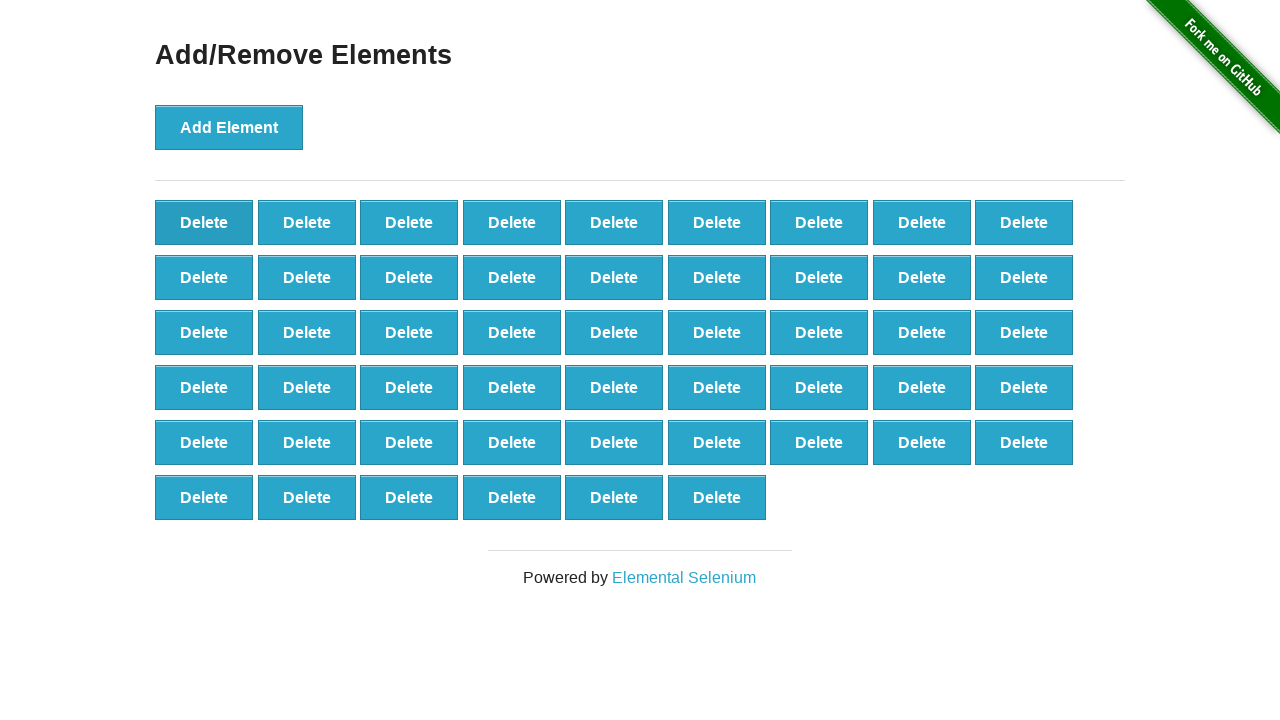

Clicked delete button (iteration 50/90) at (204, 222) on xpath=//*[@onclick='deleteElement()'] >> nth=0
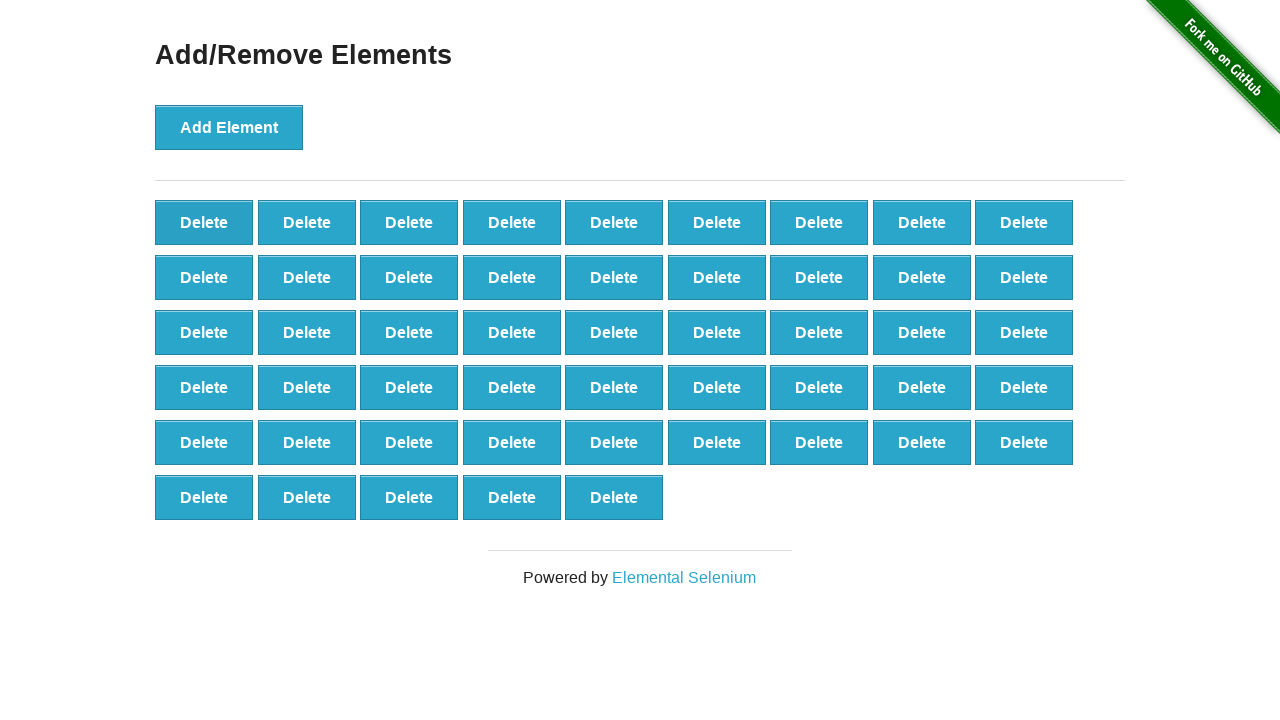

Clicked delete button (iteration 51/90) at (204, 222) on xpath=//*[@onclick='deleteElement()'] >> nth=0
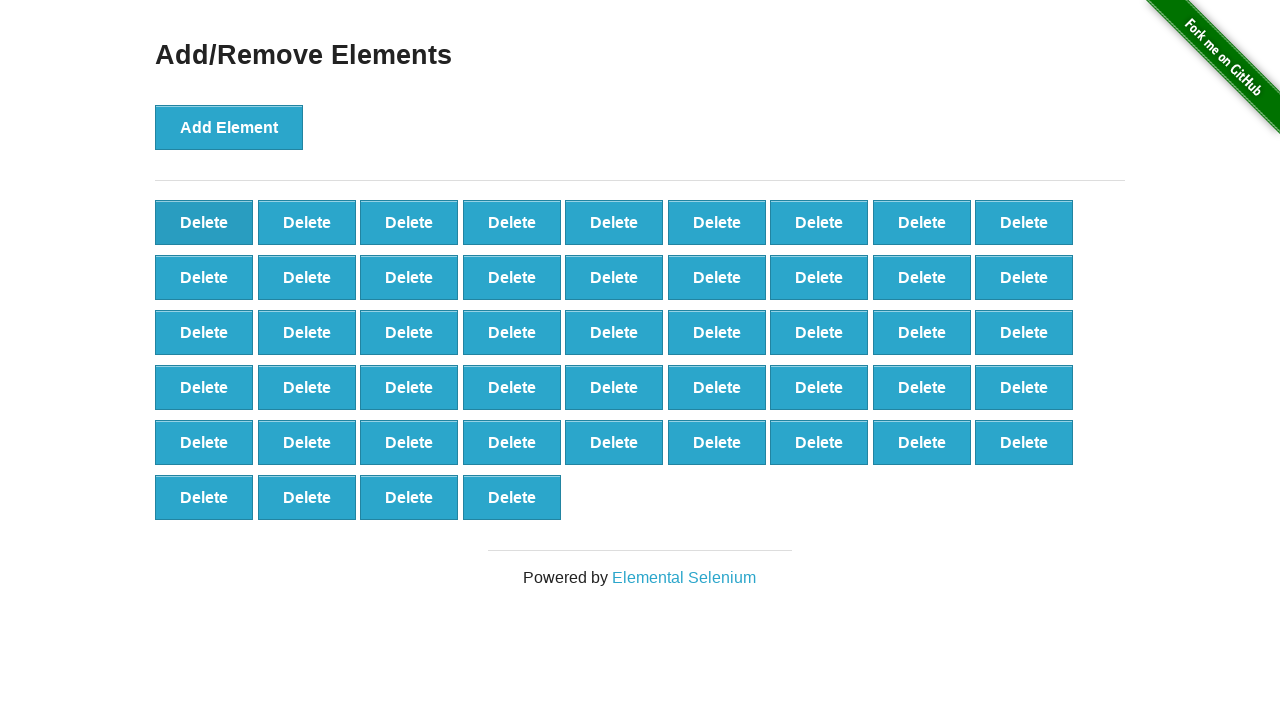

Clicked delete button (iteration 52/90) at (204, 222) on xpath=//*[@onclick='deleteElement()'] >> nth=0
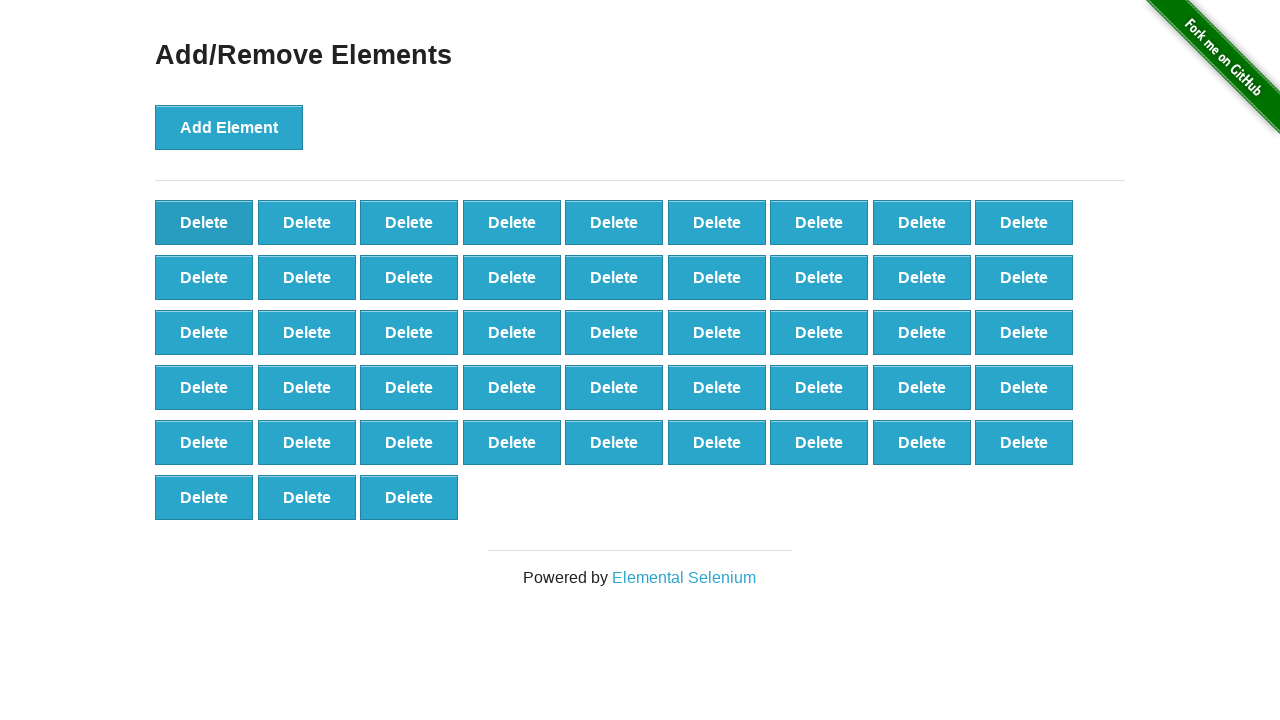

Clicked delete button (iteration 53/90) at (204, 222) on xpath=//*[@onclick='deleteElement()'] >> nth=0
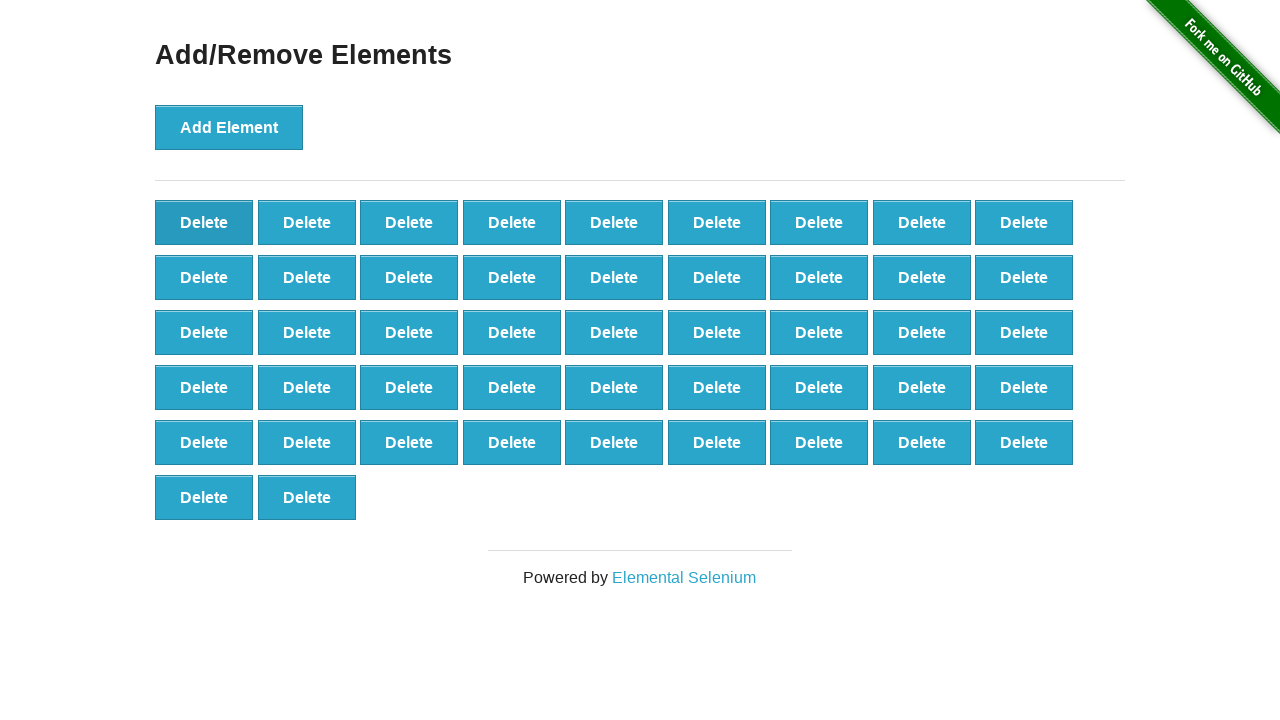

Clicked delete button (iteration 54/90) at (204, 222) on xpath=//*[@onclick='deleteElement()'] >> nth=0
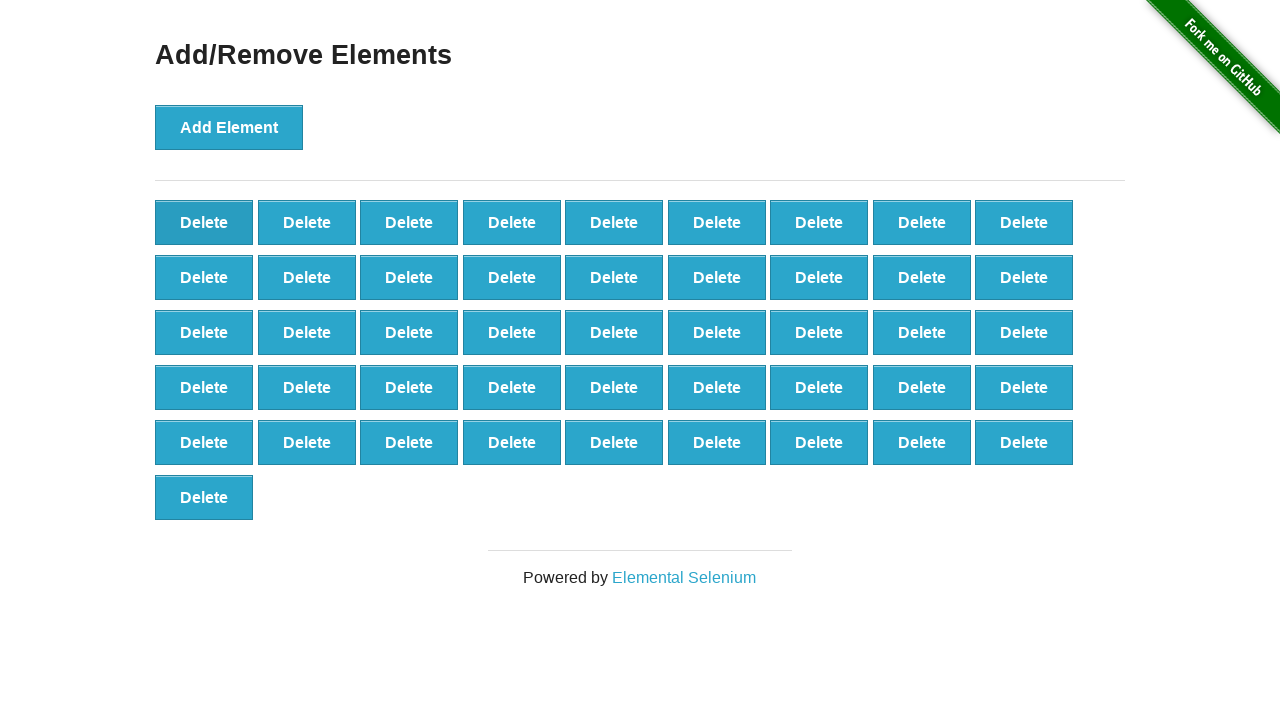

Clicked delete button (iteration 55/90) at (204, 222) on xpath=//*[@onclick='deleteElement()'] >> nth=0
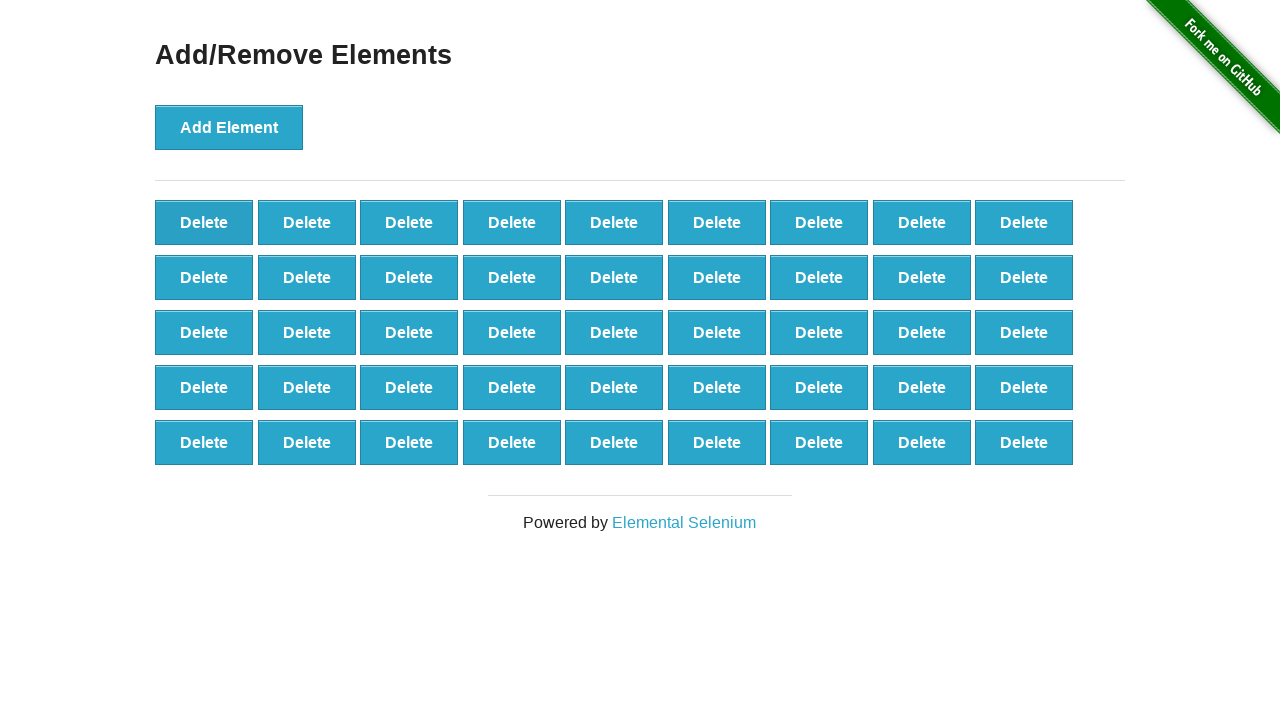

Clicked delete button (iteration 56/90) at (204, 222) on xpath=//*[@onclick='deleteElement()'] >> nth=0
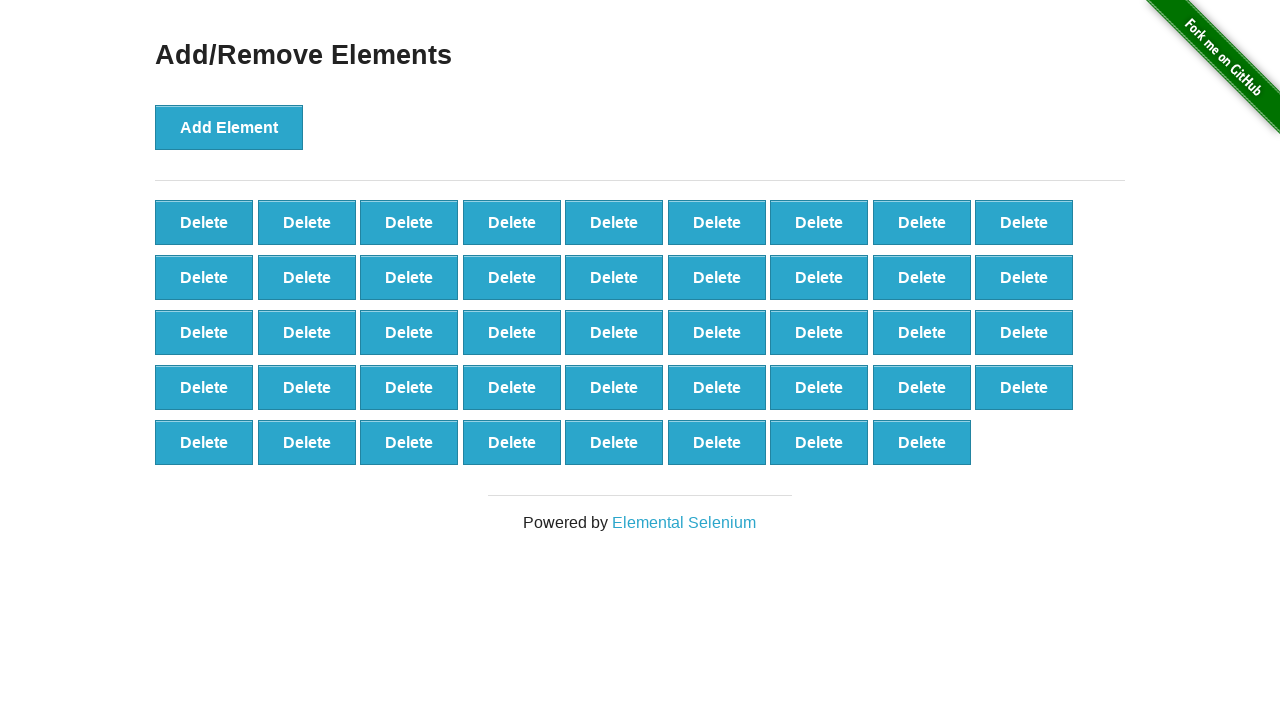

Clicked delete button (iteration 57/90) at (204, 222) on xpath=//*[@onclick='deleteElement()'] >> nth=0
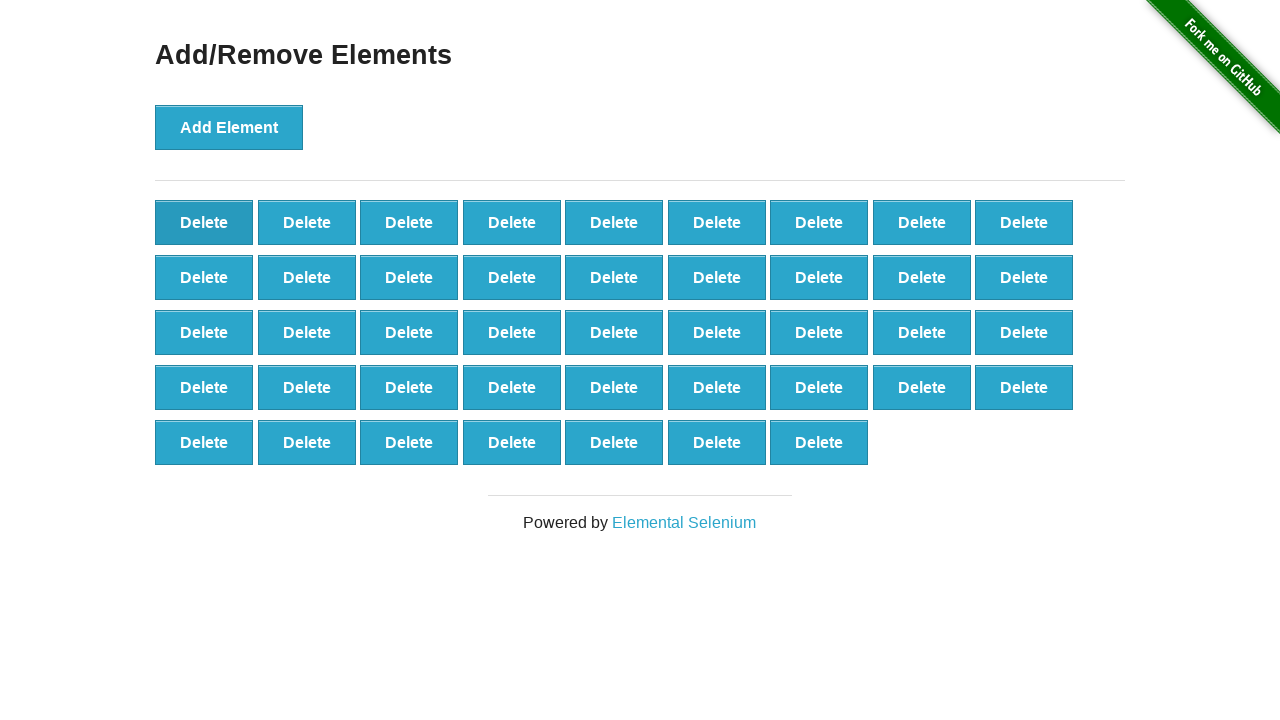

Clicked delete button (iteration 58/90) at (204, 222) on xpath=//*[@onclick='deleteElement()'] >> nth=0
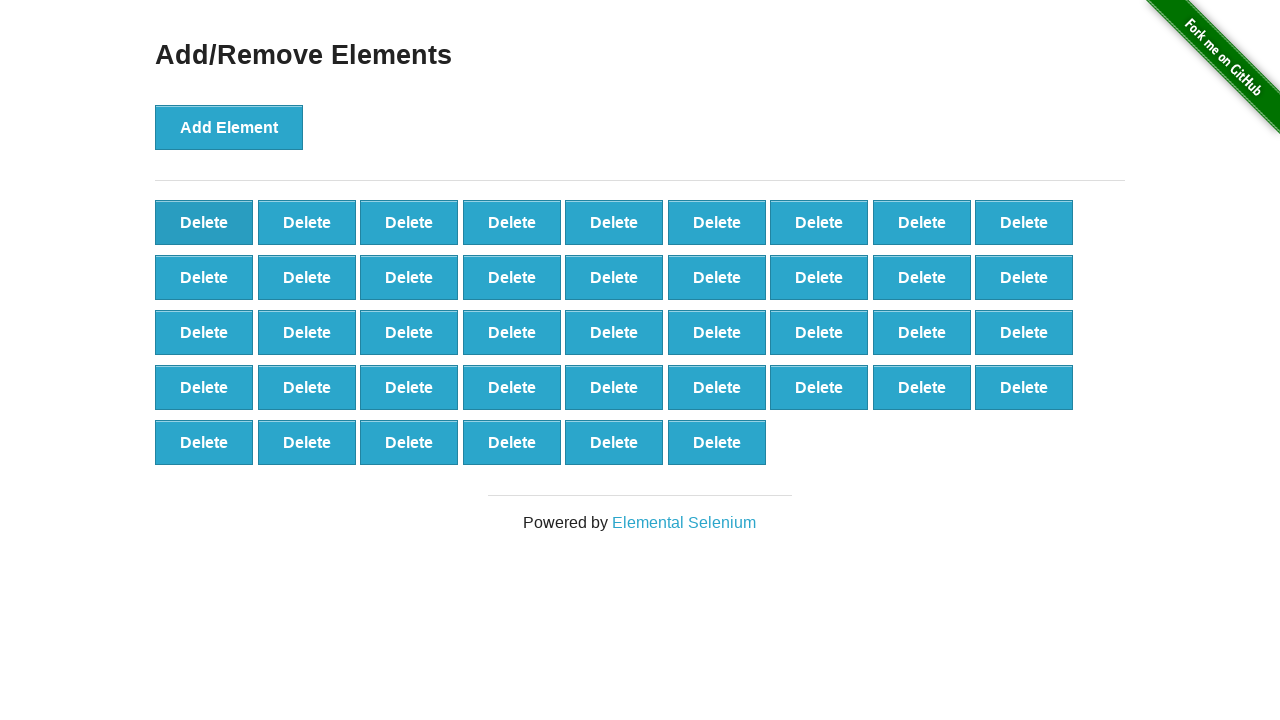

Clicked delete button (iteration 59/90) at (204, 222) on xpath=//*[@onclick='deleteElement()'] >> nth=0
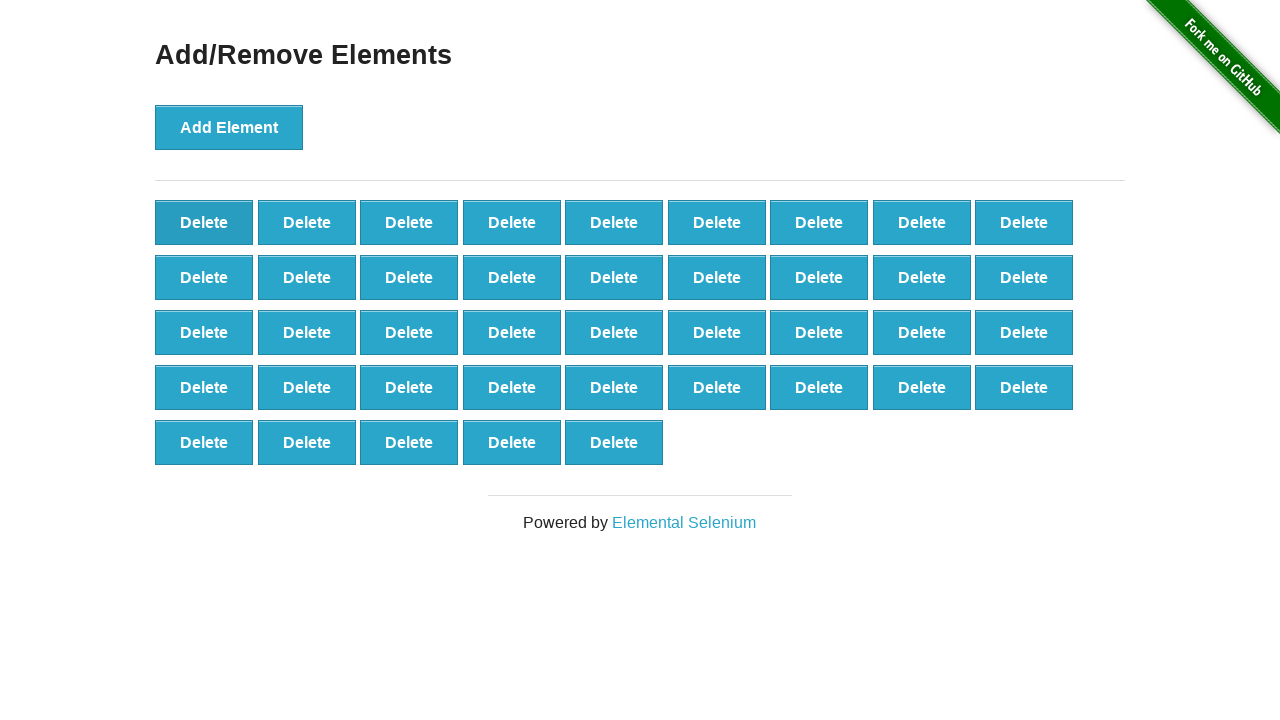

Clicked delete button (iteration 60/90) at (204, 222) on xpath=//*[@onclick='deleteElement()'] >> nth=0
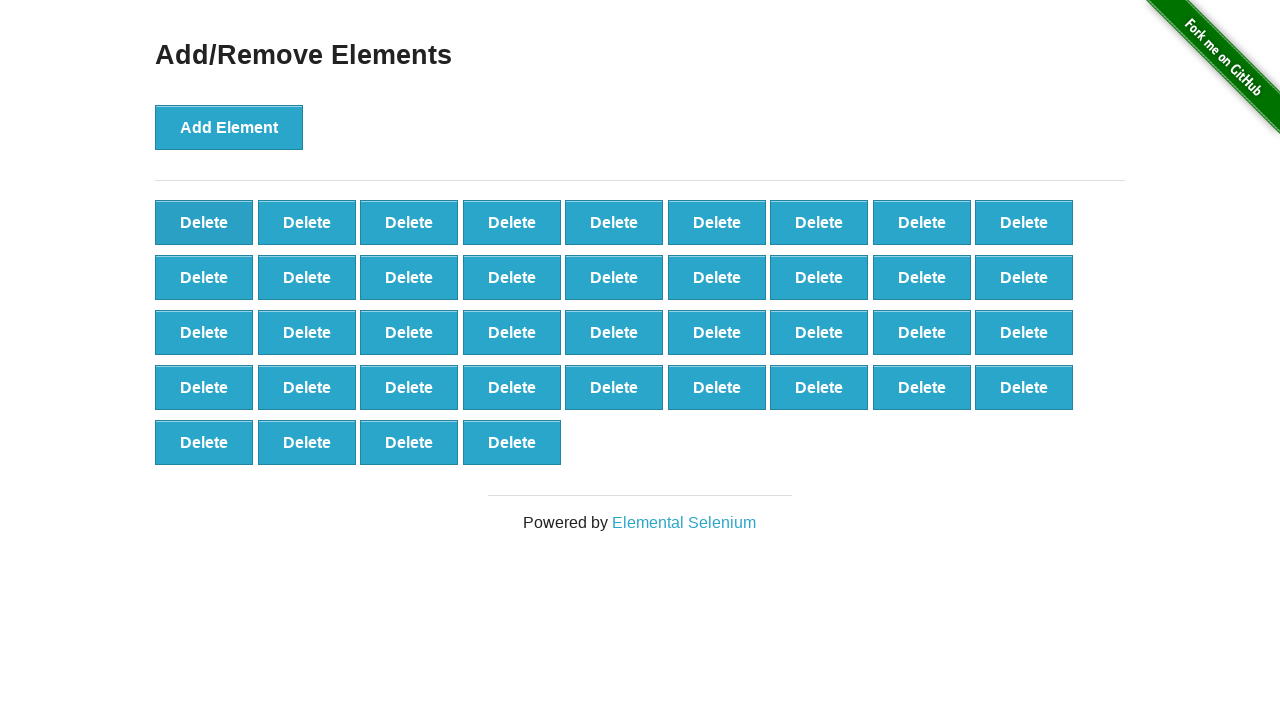

Clicked delete button (iteration 61/90) at (204, 222) on xpath=//*[@onclick='deleteElement()'] >> nth=0
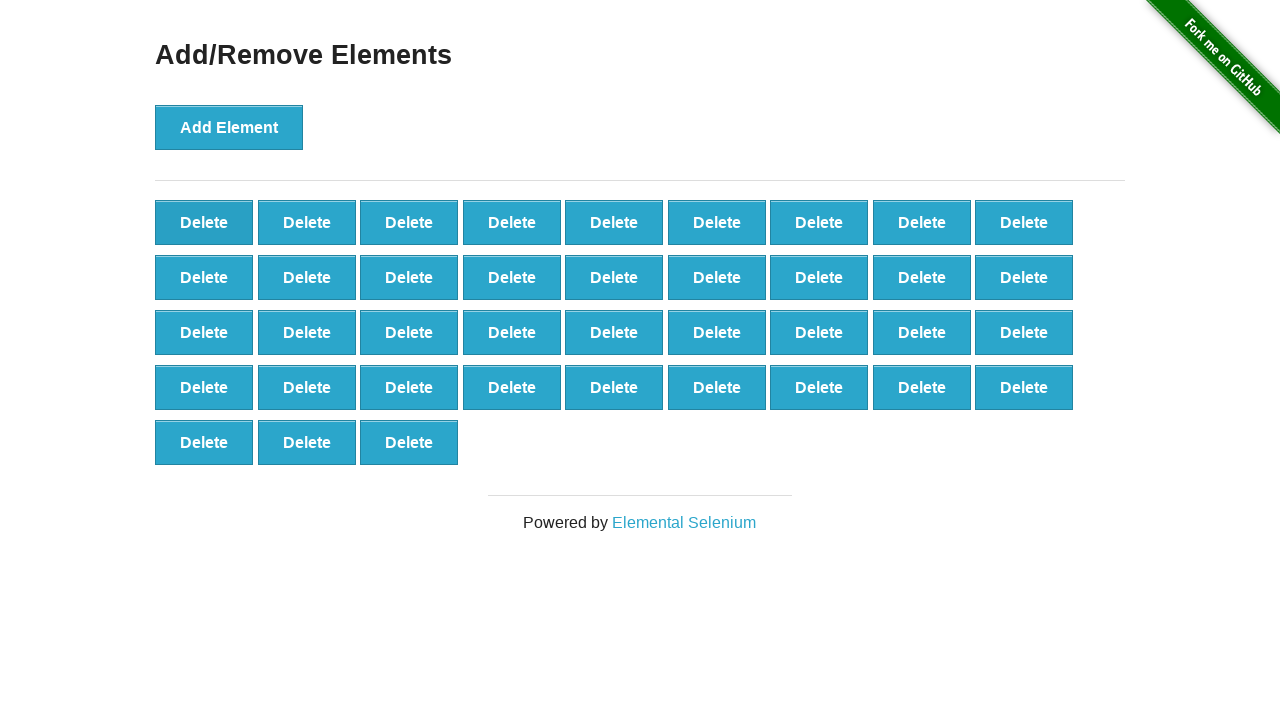

Clicked delete button (iteration 62/90) at (204, 222) on xpath=//*[@onclick='deleteElement()'] >> nth=0
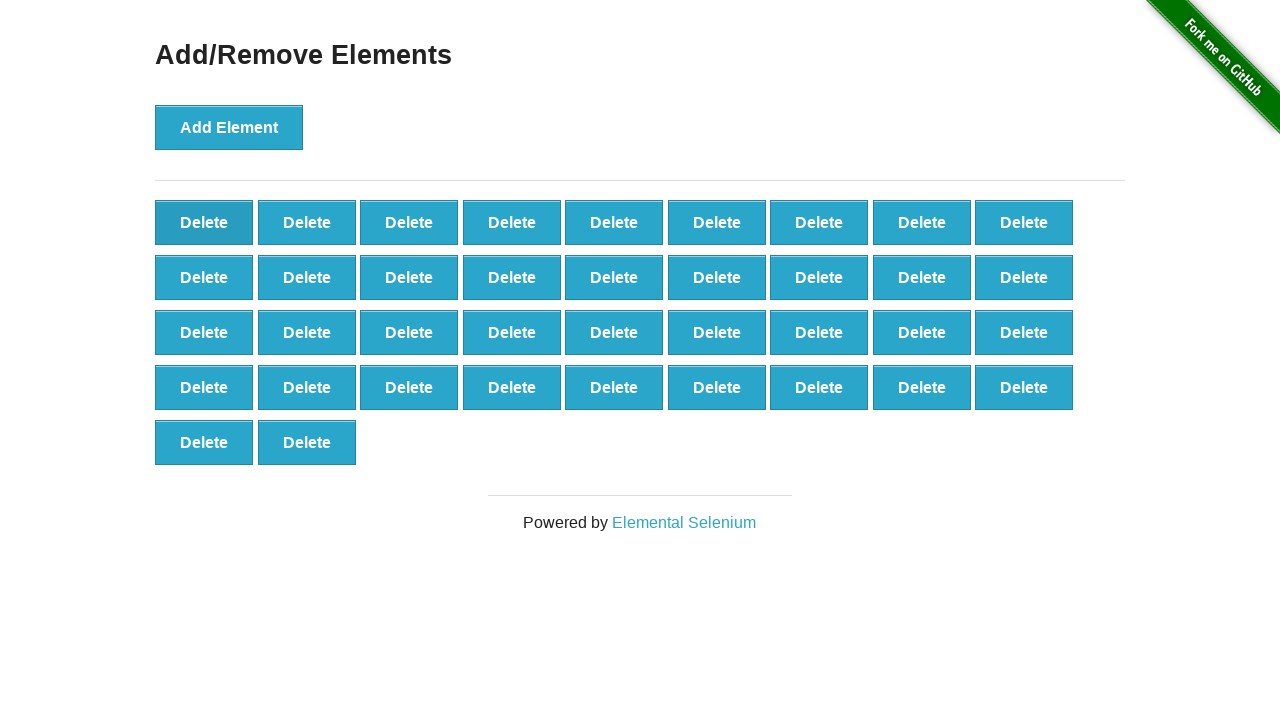

Clicked delete button (iteration 63/90) at (204, 222) on xpath=//*[@onclick='deleteElement()'] >> nth=0
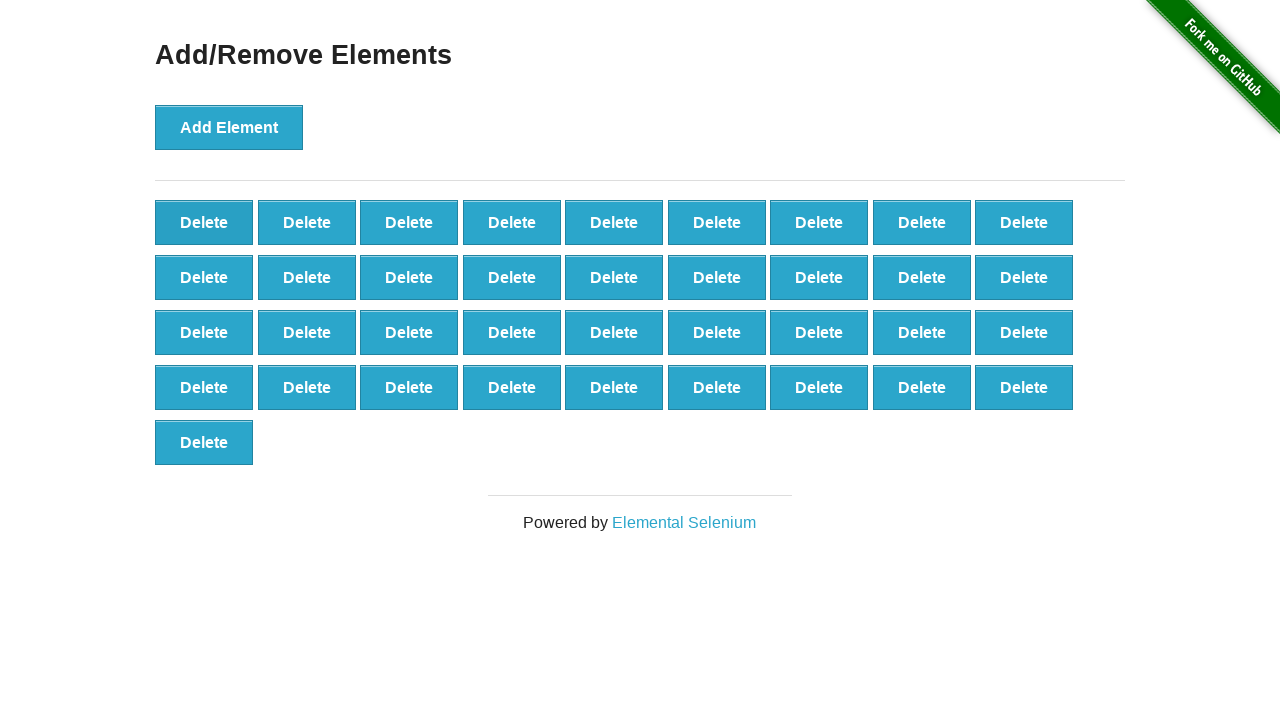

Clicked delete button (iteration 64/90) at (204, 222) on xpath=//*[@onclick='deleteElement()'] >> nth=0
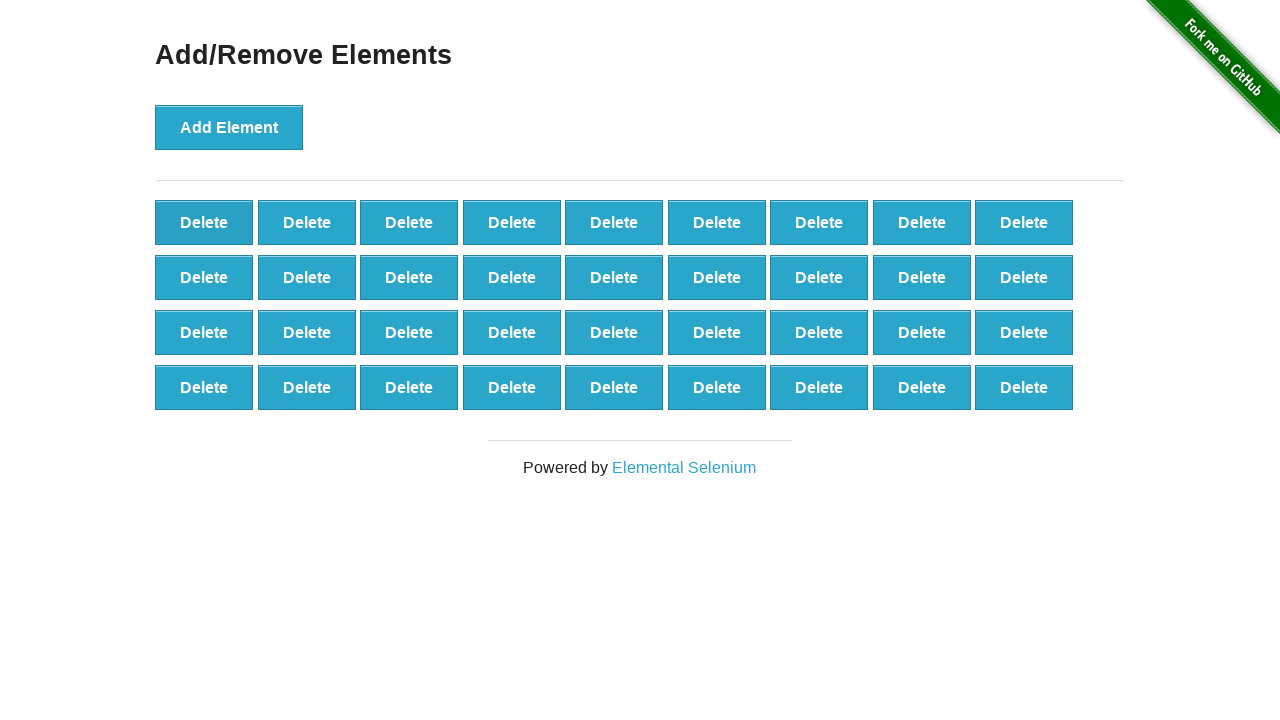

Clicked delete button (iteration 65/90) at (204, 222) on xpath=//*[@onclick='deleteElement()'] >> nth=0
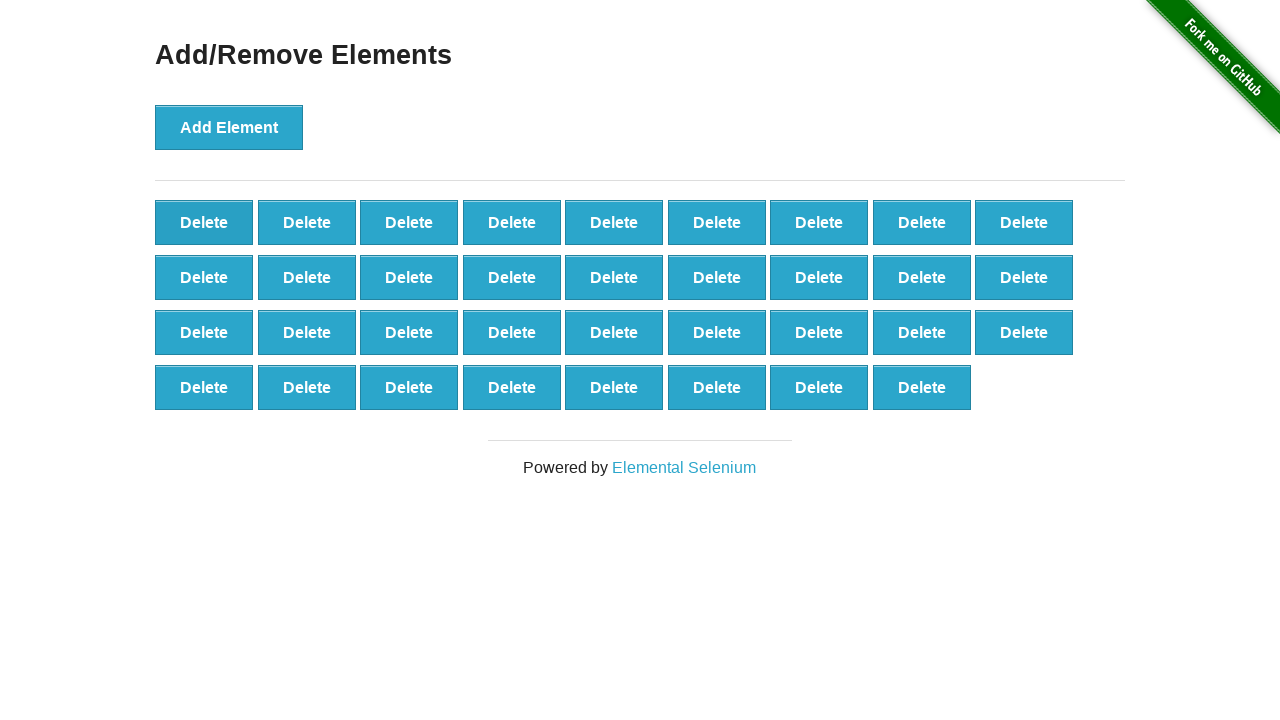

Clicked delete button (iteration 66/90) at (204, 222) on xpath=//*[@onclick='deleteElement()'] >> nth=0
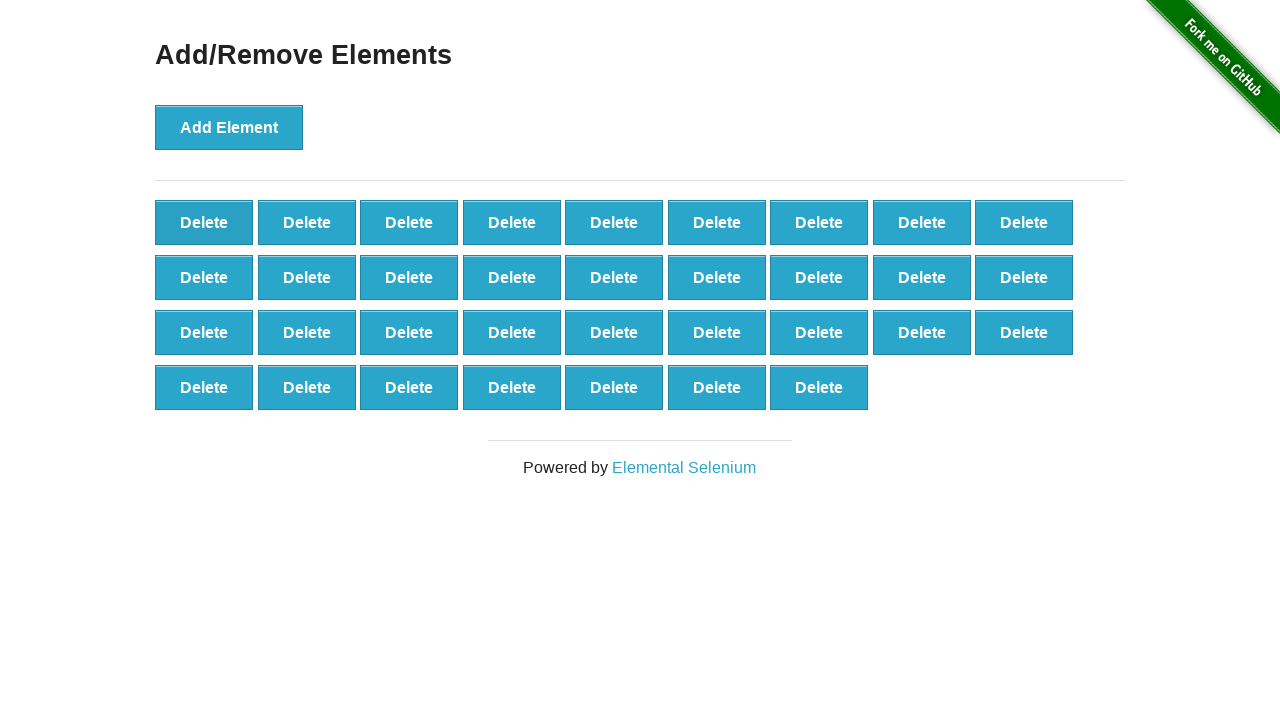

Clicked delete button (iteration 67/90) at (204, 222) on xpath=//*[@onclick='deleteElement()'] >> nth=0
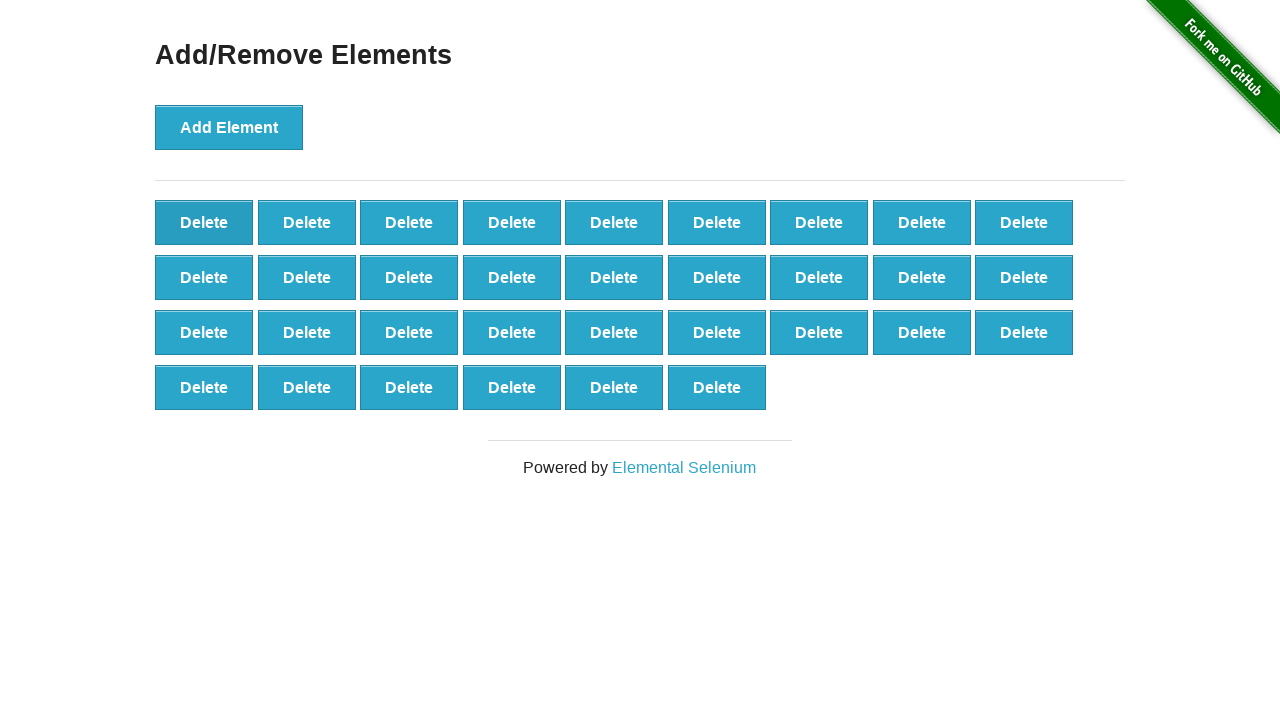

Clicked delete button (iteration 68/90) at (204, 222) on xpath=//*[@onclick='deleteElement()'] >> nth=0
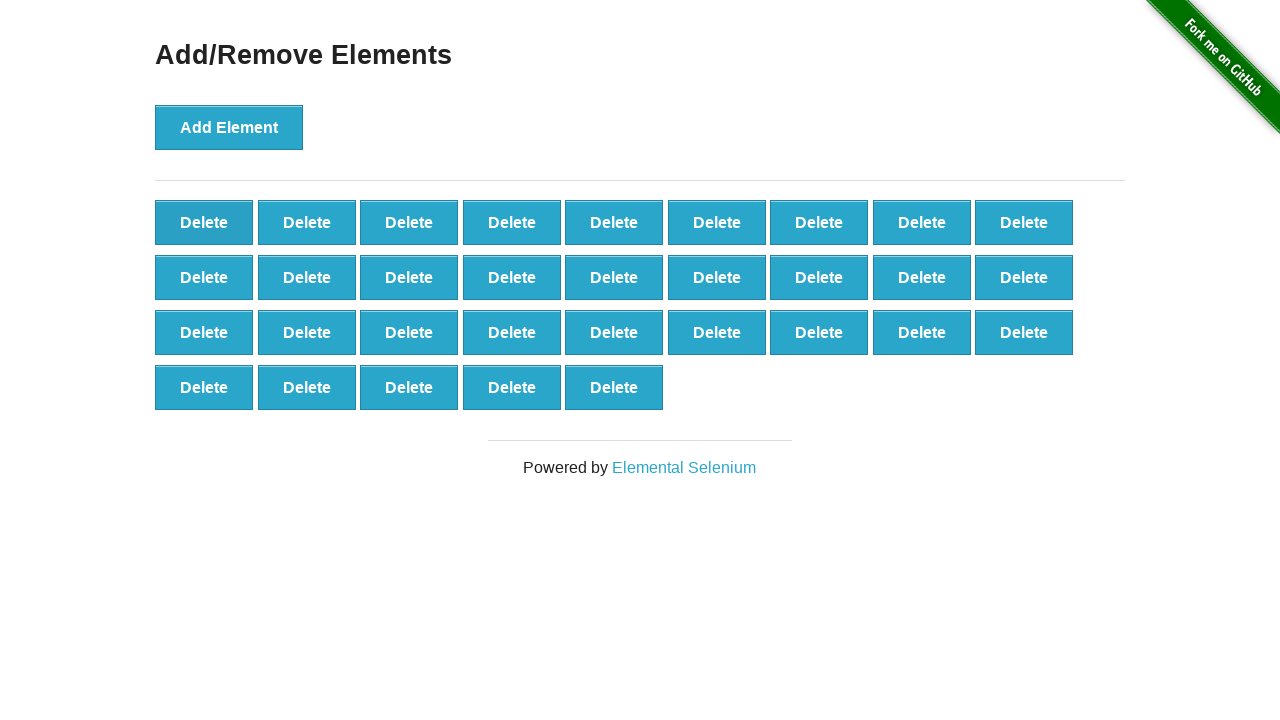

Clicked delete button (iteration 69/90) at (204, 222) on xpath=//*[@onclick='deleteElement()'] >> nth=0
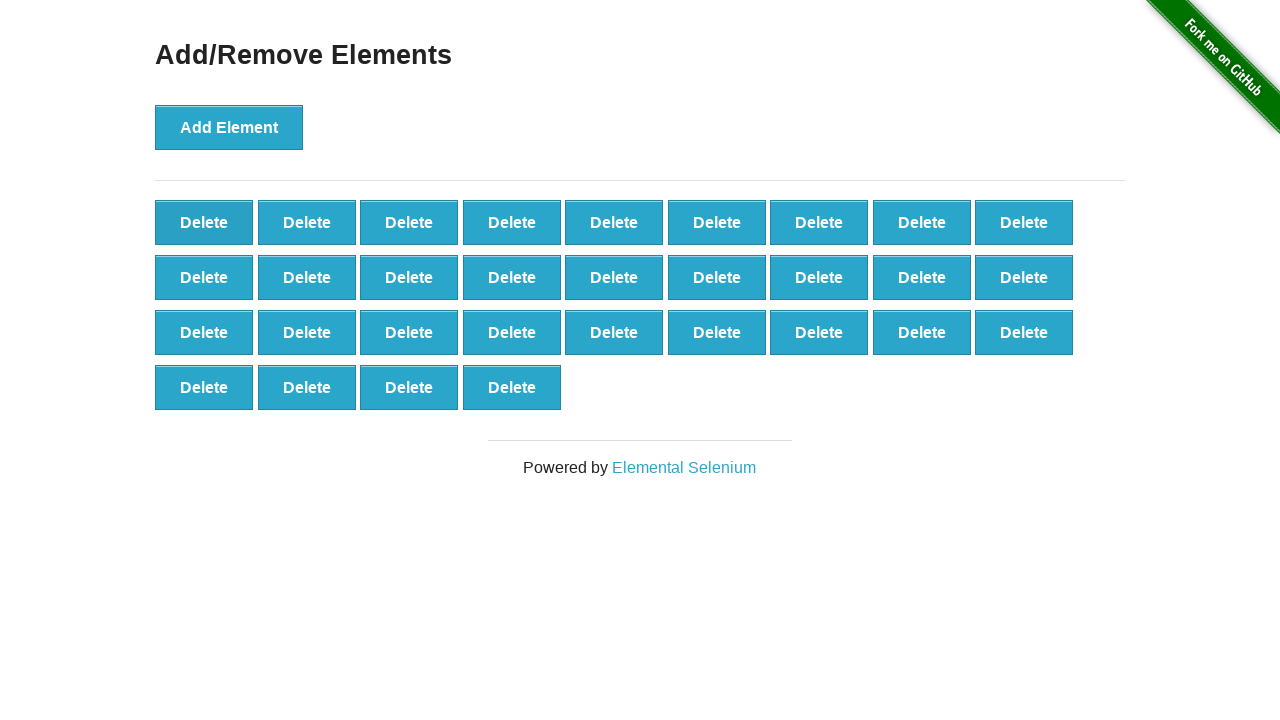

Clicked delete button (iteration 70/90) at (204, 222) on xpath=//*[@onclick='deleteElement()'] >> nth=0
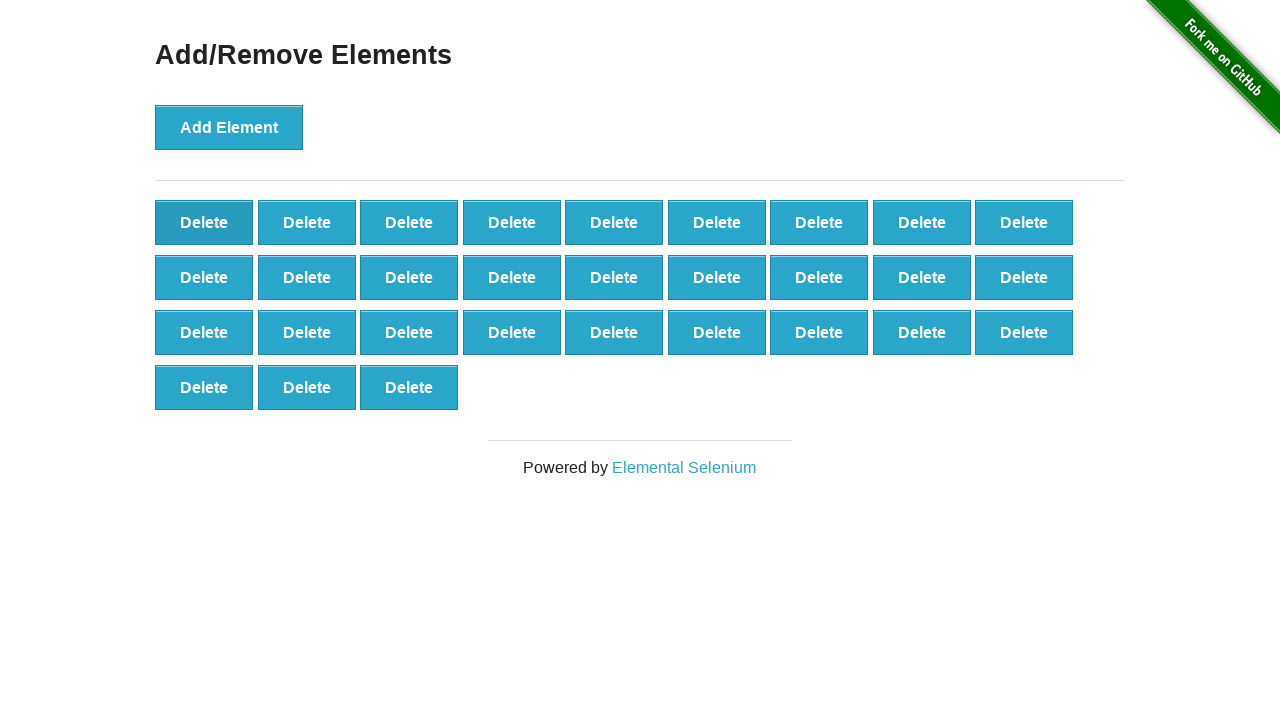

Clicked delete button (iteration 71/90) at (204, 222) on xpath=//*[@onclick='deleteElement()'] >> nth=0
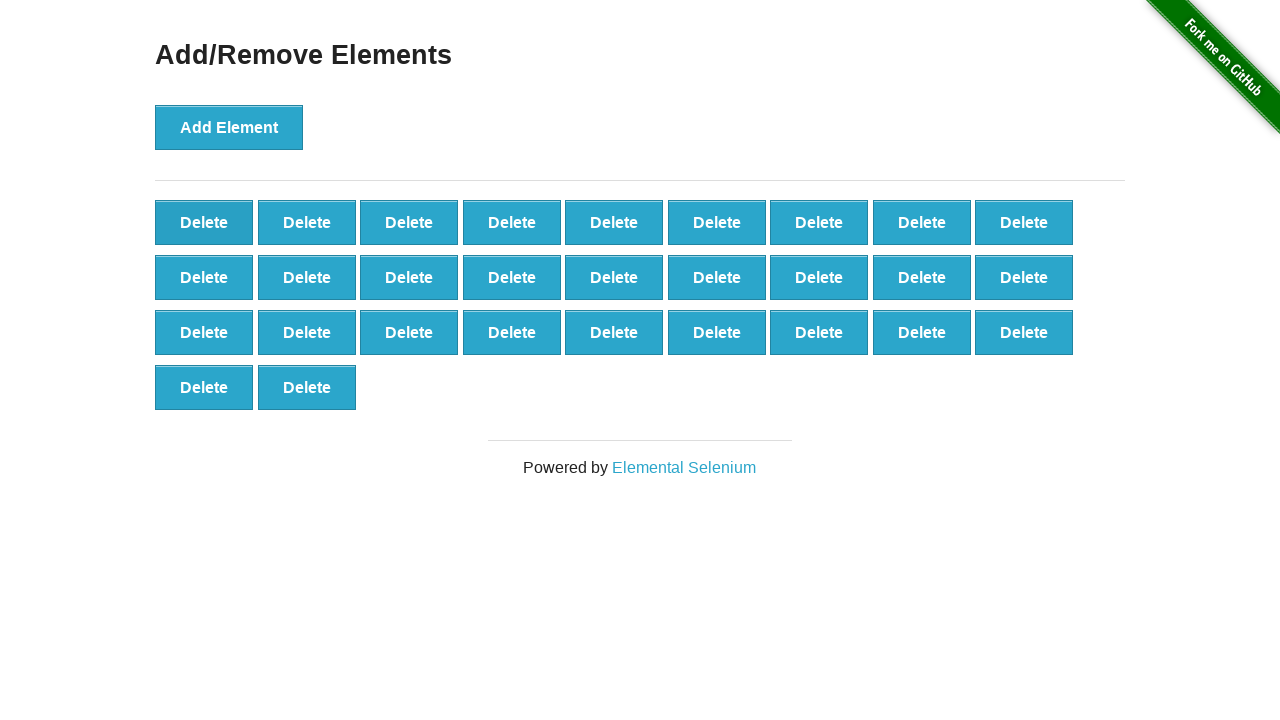

Clicked delete button (iteration 72/90) at (204, 222) on xpath=//*[@onclick='deleteElement()'] >> nth=0
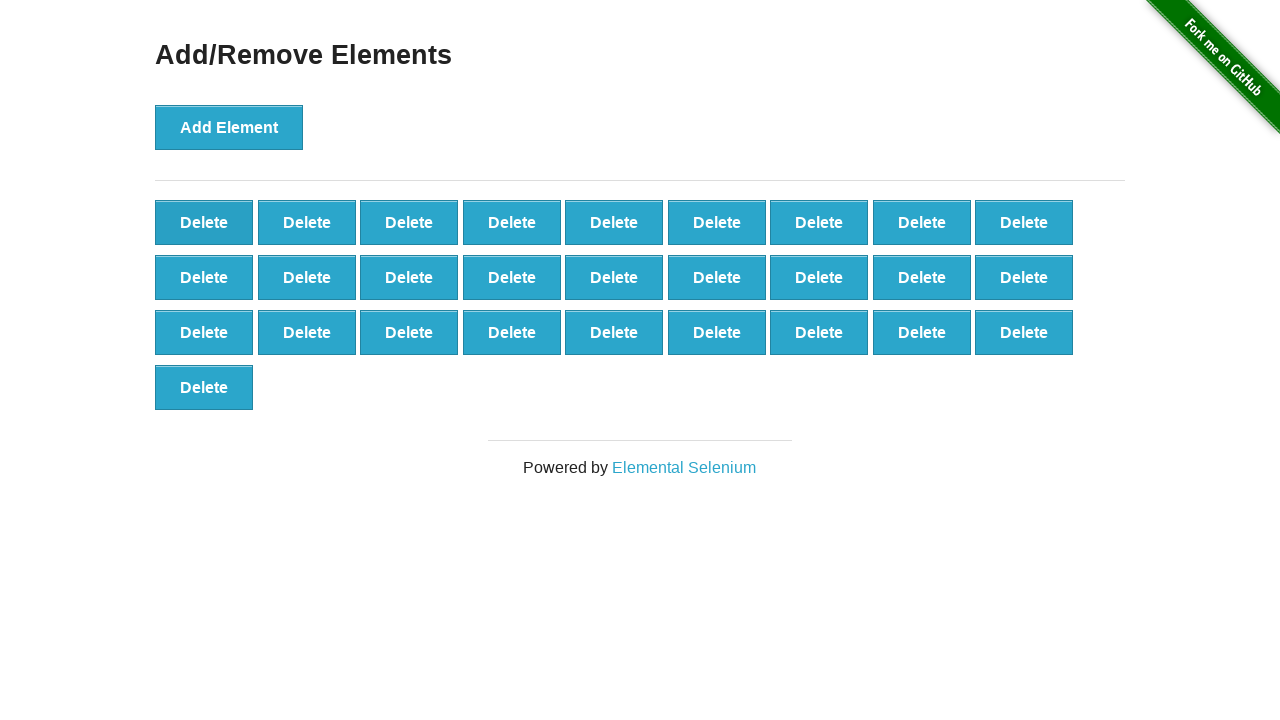

Clicked delete button (iteration 73/90) at (204, 222) on xpath=//*[@onclick='deleteElement()'] >> nth=0
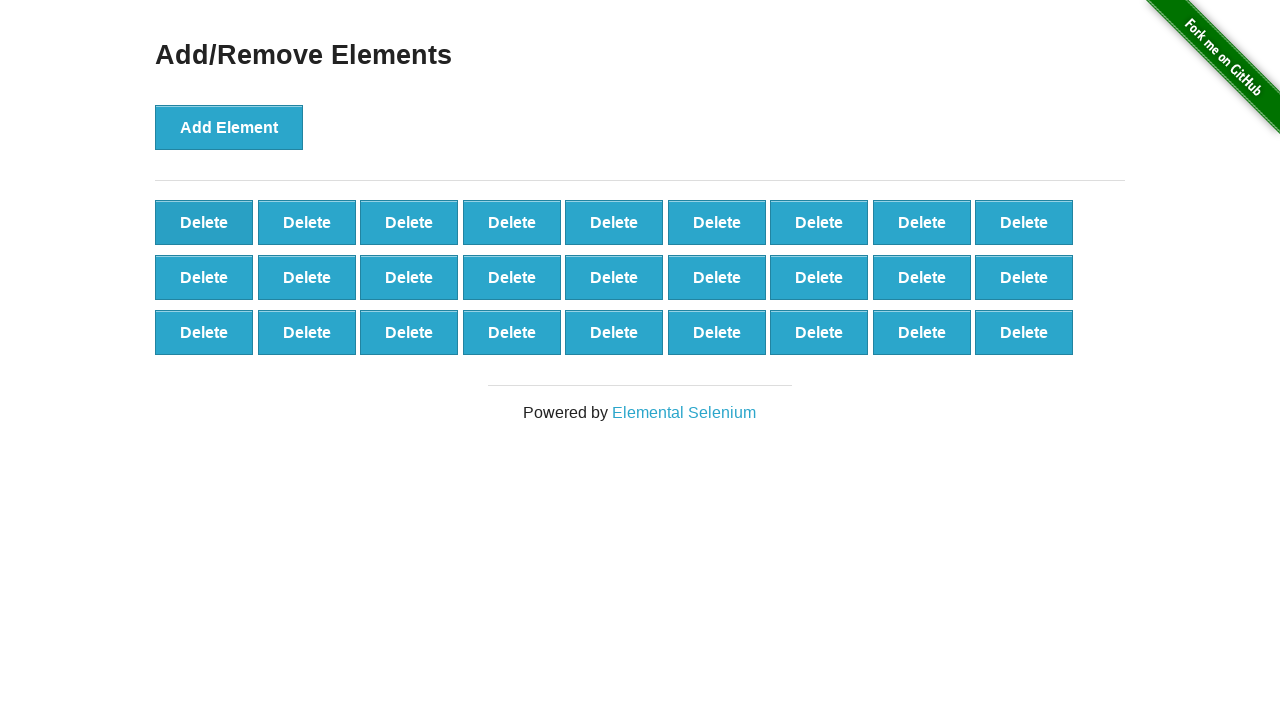

Clicked delete button (iteration 74/90) at (204, 222) on xpath=//*[@onclick='deleteElement()'] >> nth=0
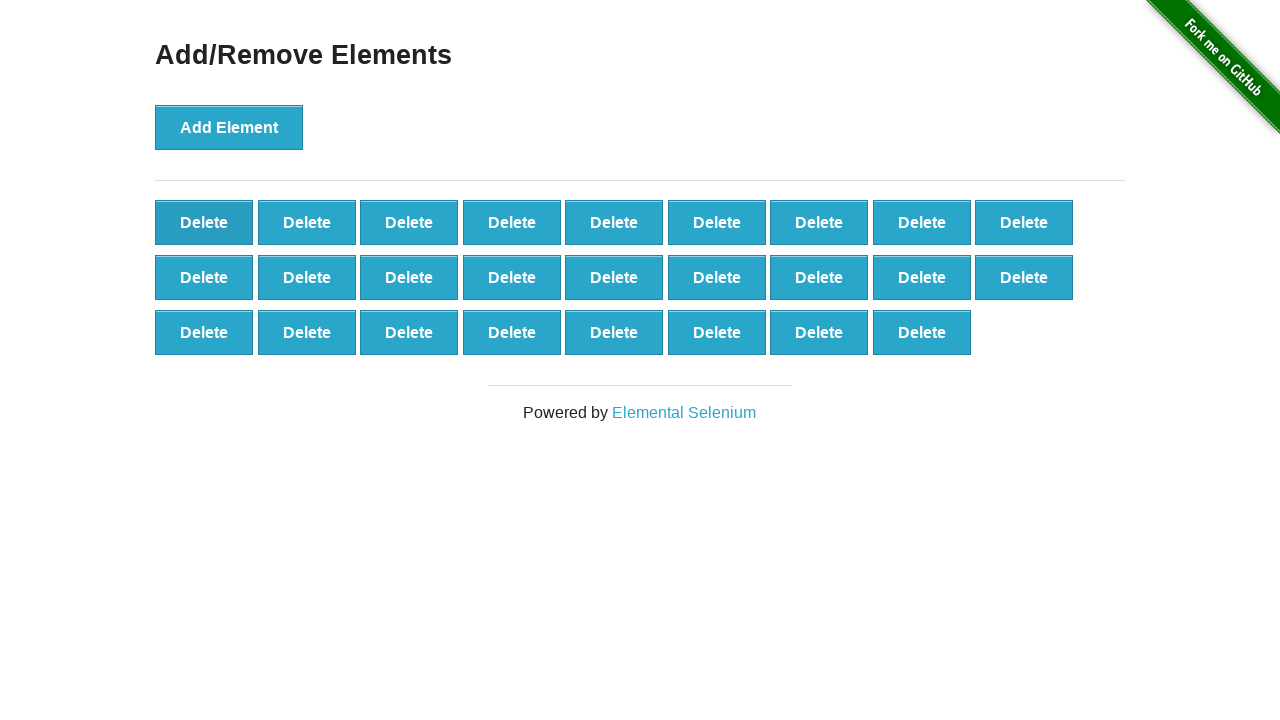

Clicked delete button (iteration 75/90) at (204, 222) on xpath=//*[@onclick='deleteElement()'] >> nth=0
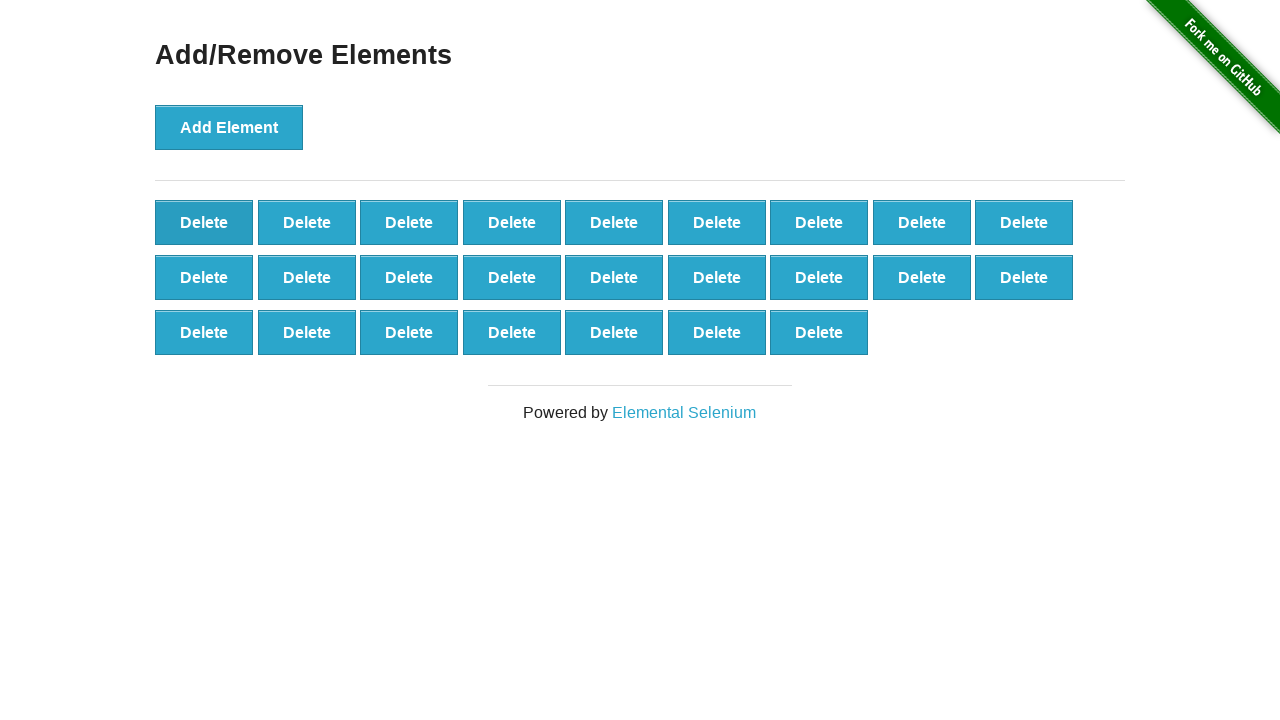

Clicked delete button (iteration 76/90) at (204, 222) on xpath=//*[@onclick='deleteElement()'] >> nth=0
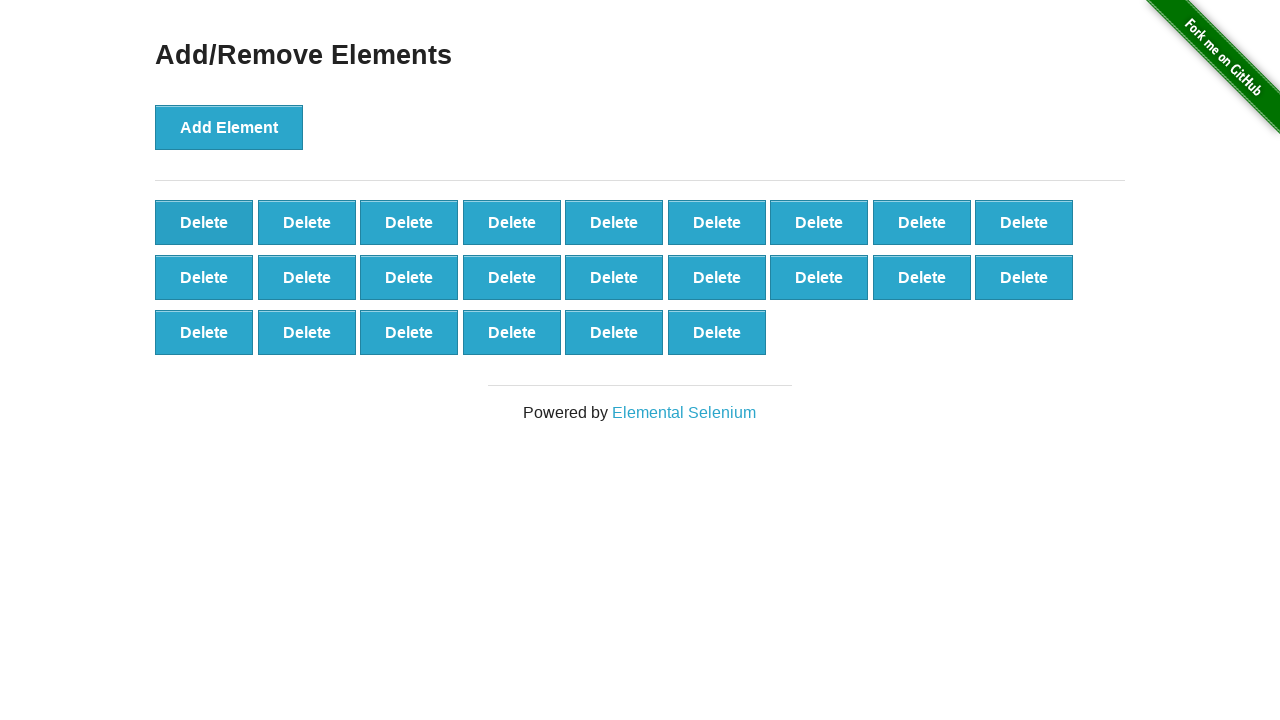

Clicked delete button (iteration 77/90) at (204, 222) on xpath=//*[@onclick='deleteElement()'] >> nth=0
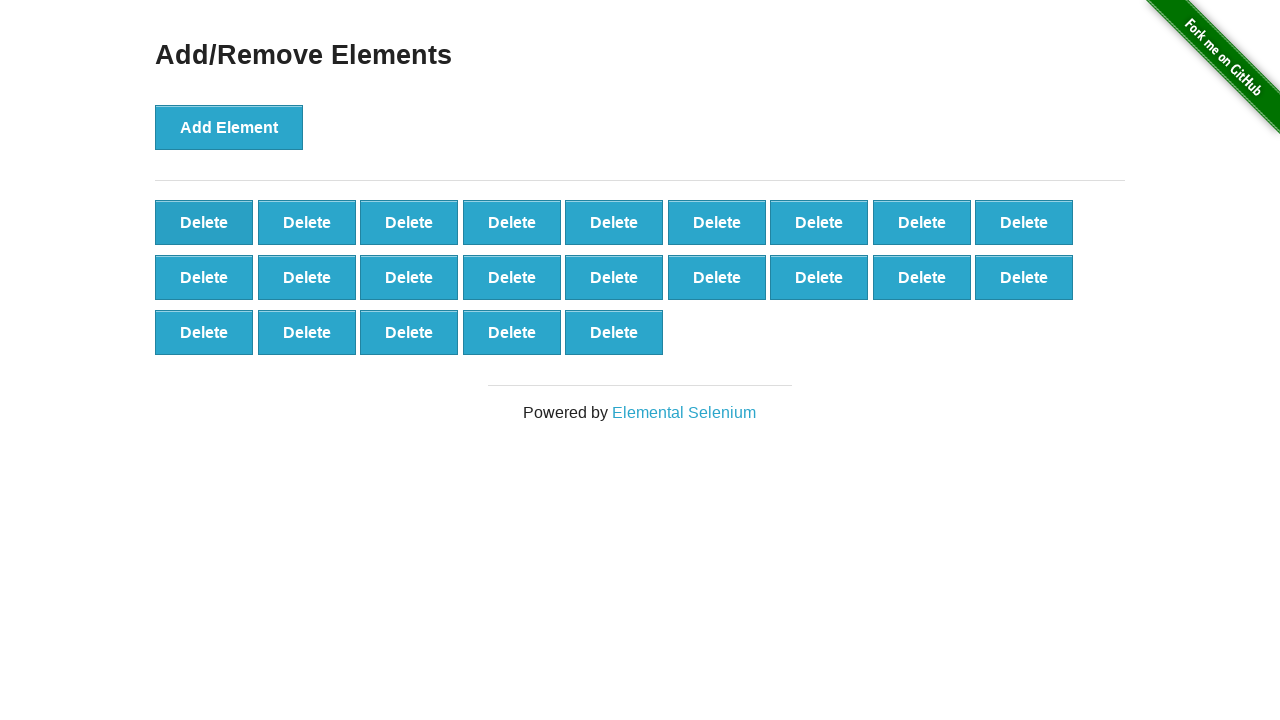

Clicked delete button (iteration 78/90) at (204, 222) on xpath=//*[@onclick='deleteElement()'] >> nth=0
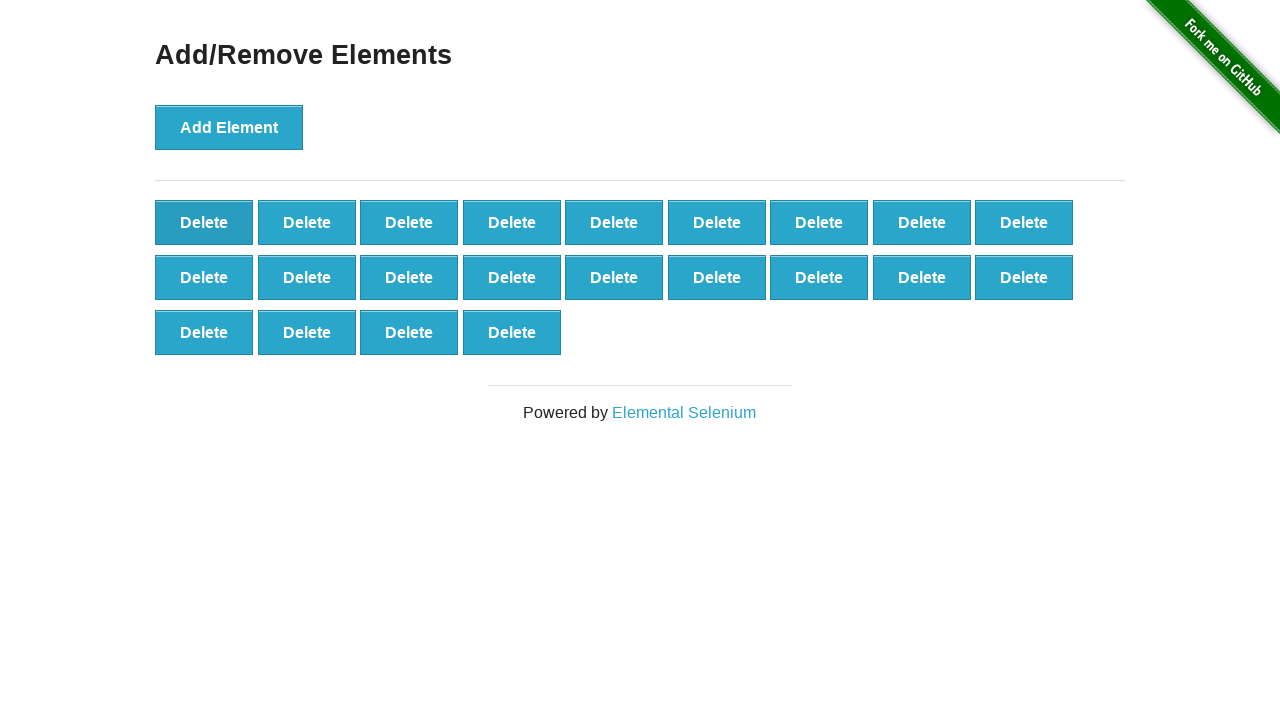

Clicked delete button (iteration 79/90) at (204, 222) on xpath=//*[@onclick='deleteElement()'] >> nth=0
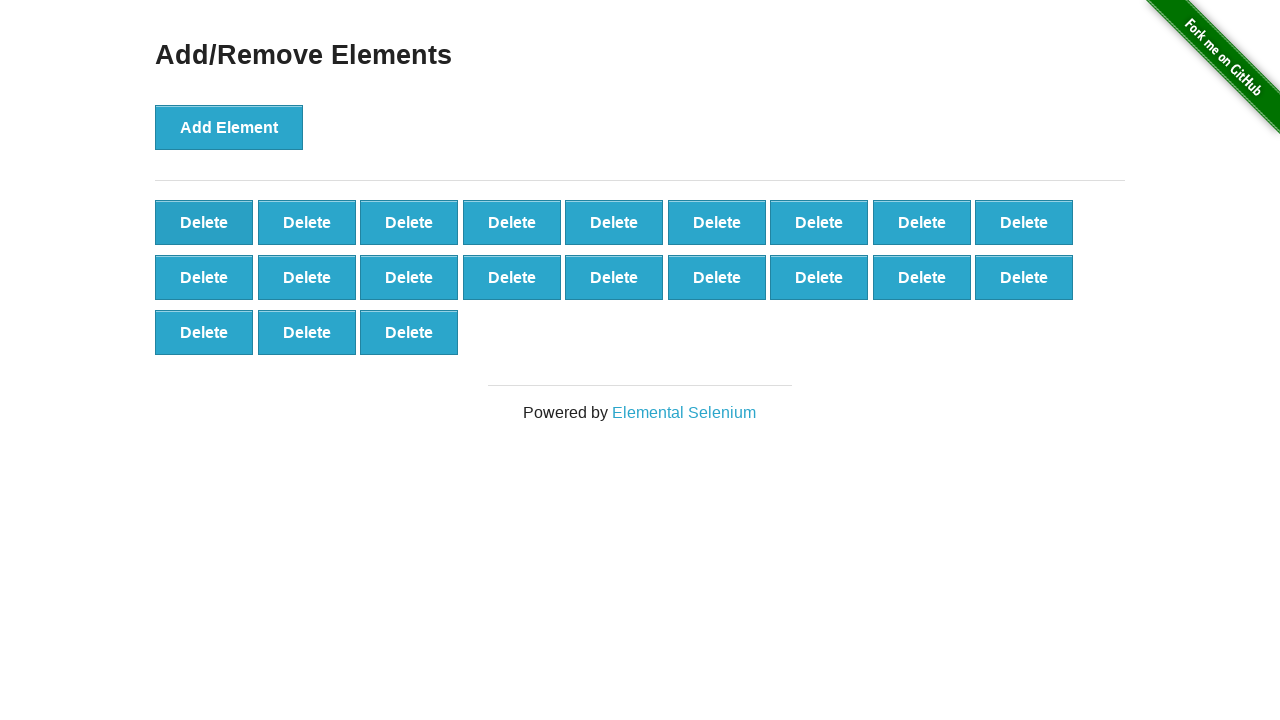

Clicked delete button (iteration 80/90) at (204, 222) on xpath=//*[@onclick='deleteElement()'] >> nth=0
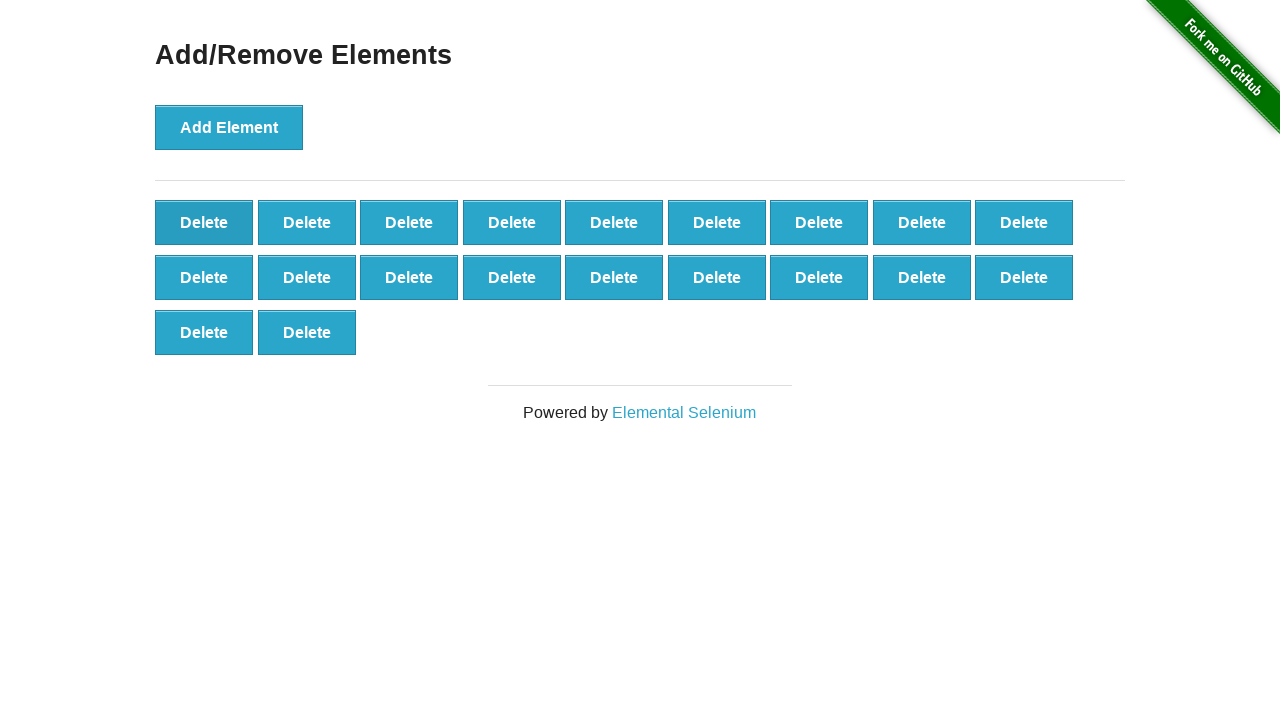

Clicked delete button (iteration 81/90) at (204, 222) on xpath=//*[@onclick='deleteElement()'] >> nth=0
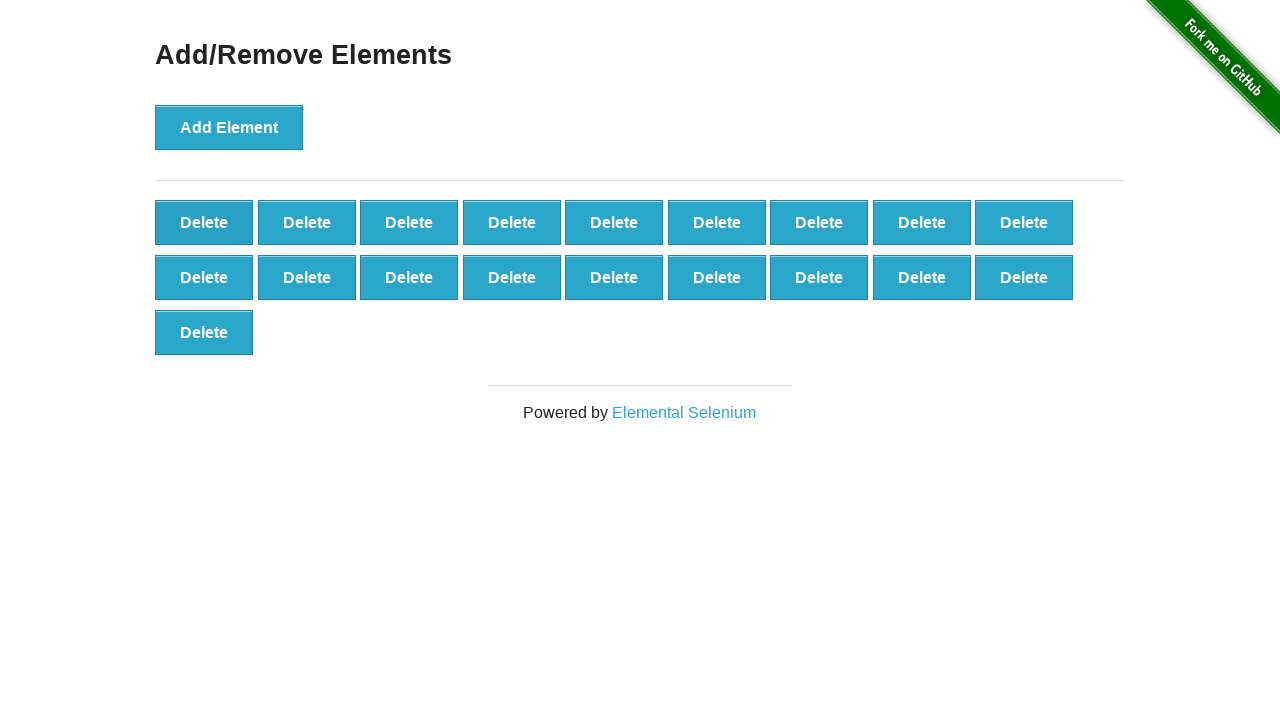

Clicked delete button (iteration 82/90) at (204, 222) on xpath=//*[@onclick='deleteElement()'] >> nth=0
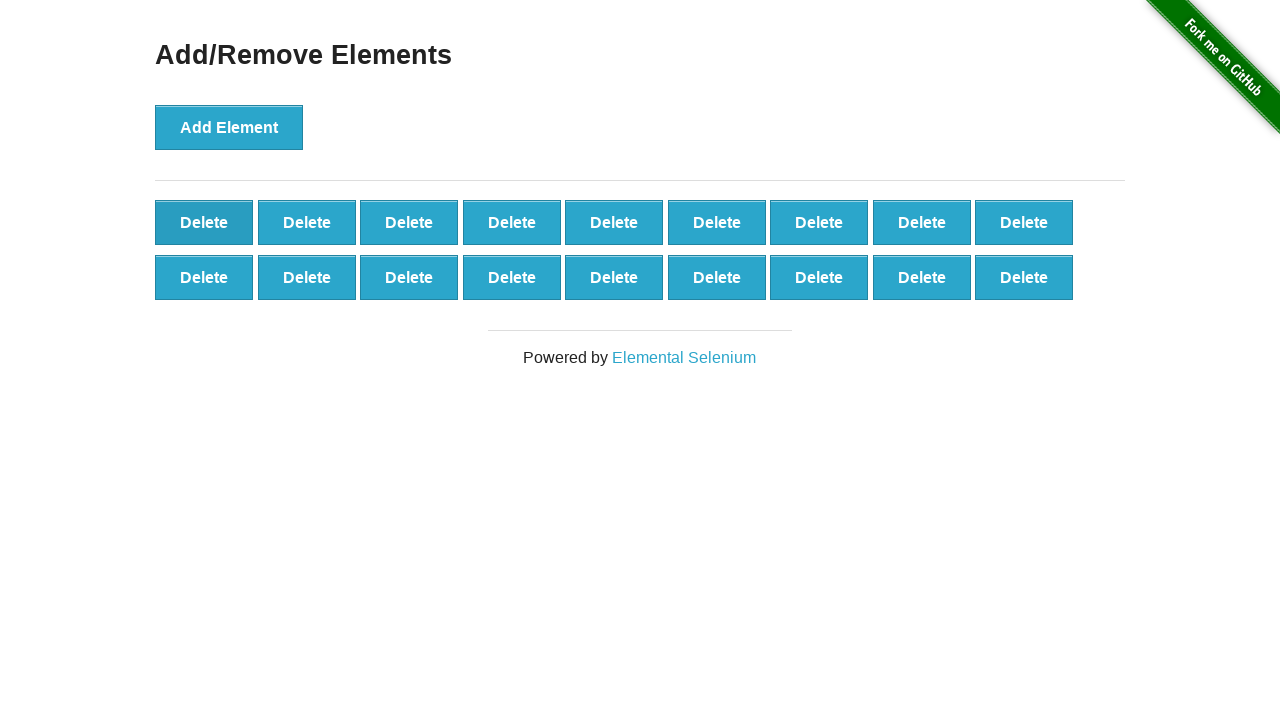

Clicked delete button (iteration 83/90) at (204, 222) on xpath=//*[@onclick='deleteElement()'] >> nth=0
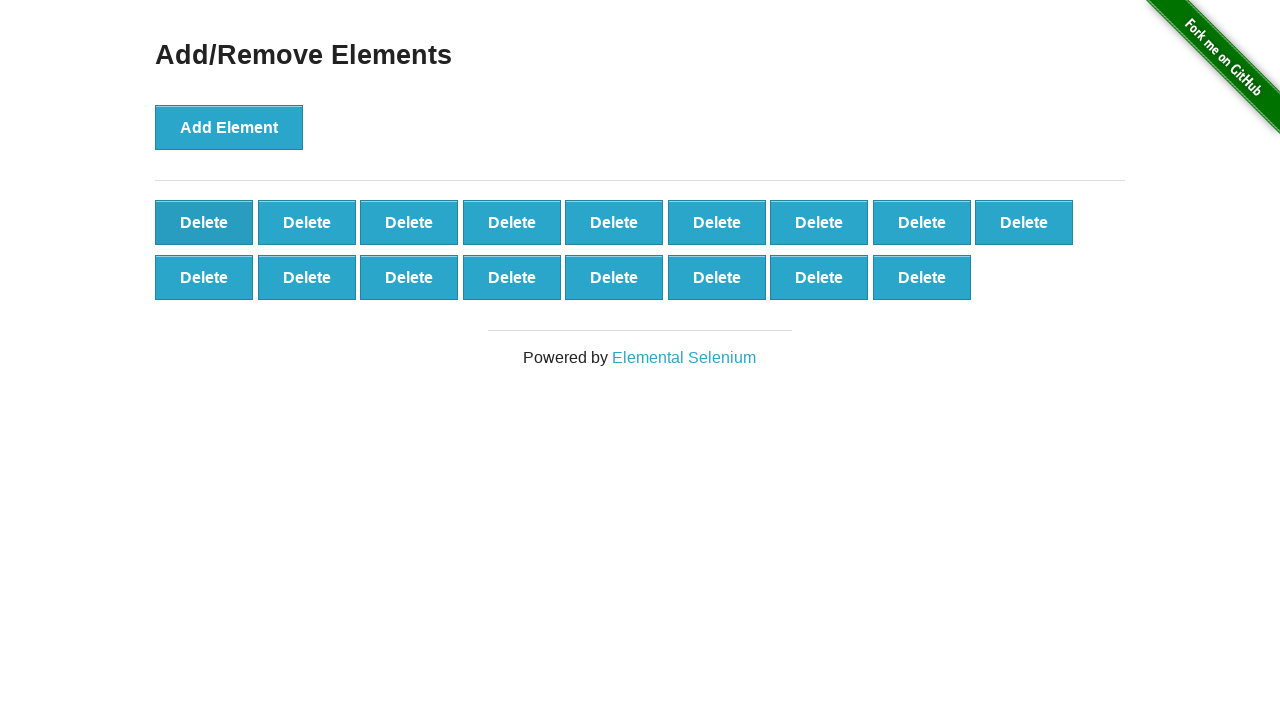

Clicked delete button (iteration 84/90) at (204, 222) on xpath=//*[@onclick='deleteElement()'] >> nth=0
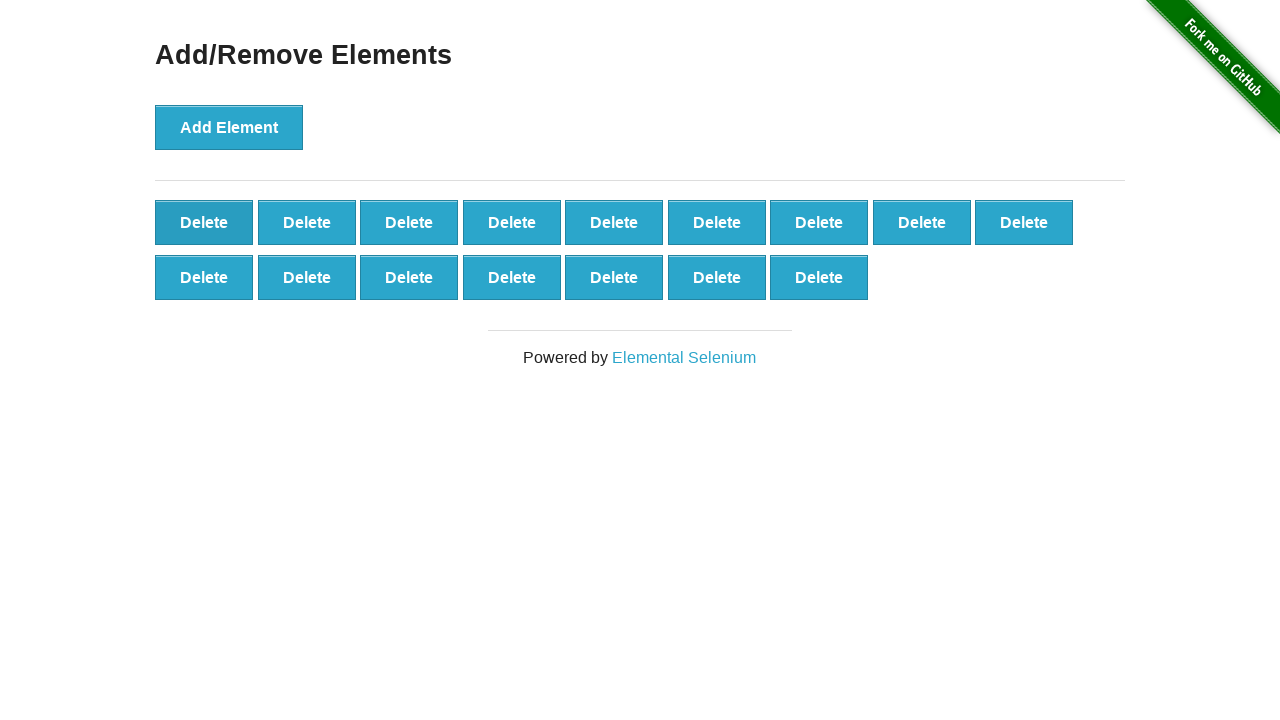

Clicked delete button (iteration 85/90) at (204, 222) on xpath=//*[@onclick='deleteElement()'] >> nth=0
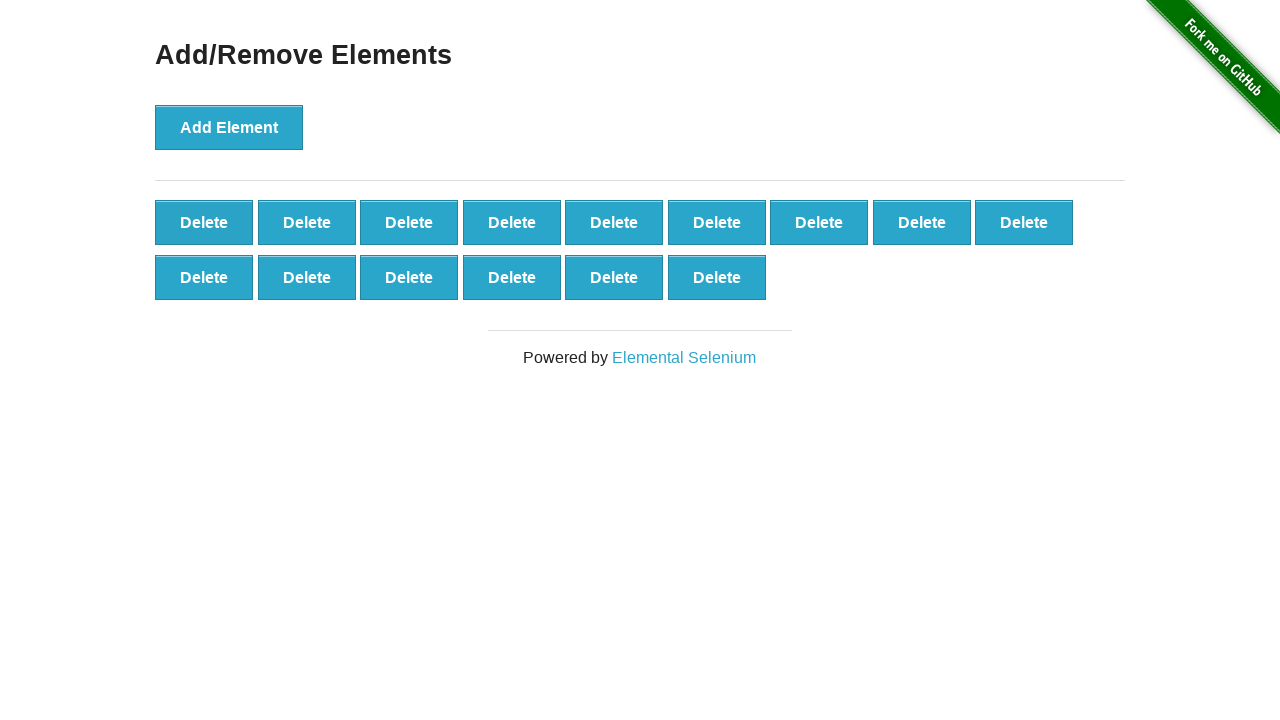

Clicked delete button (iteration 86/90) at (204, 222) on xpath=//*[@onclick='deleteElement()'] >> nth=0
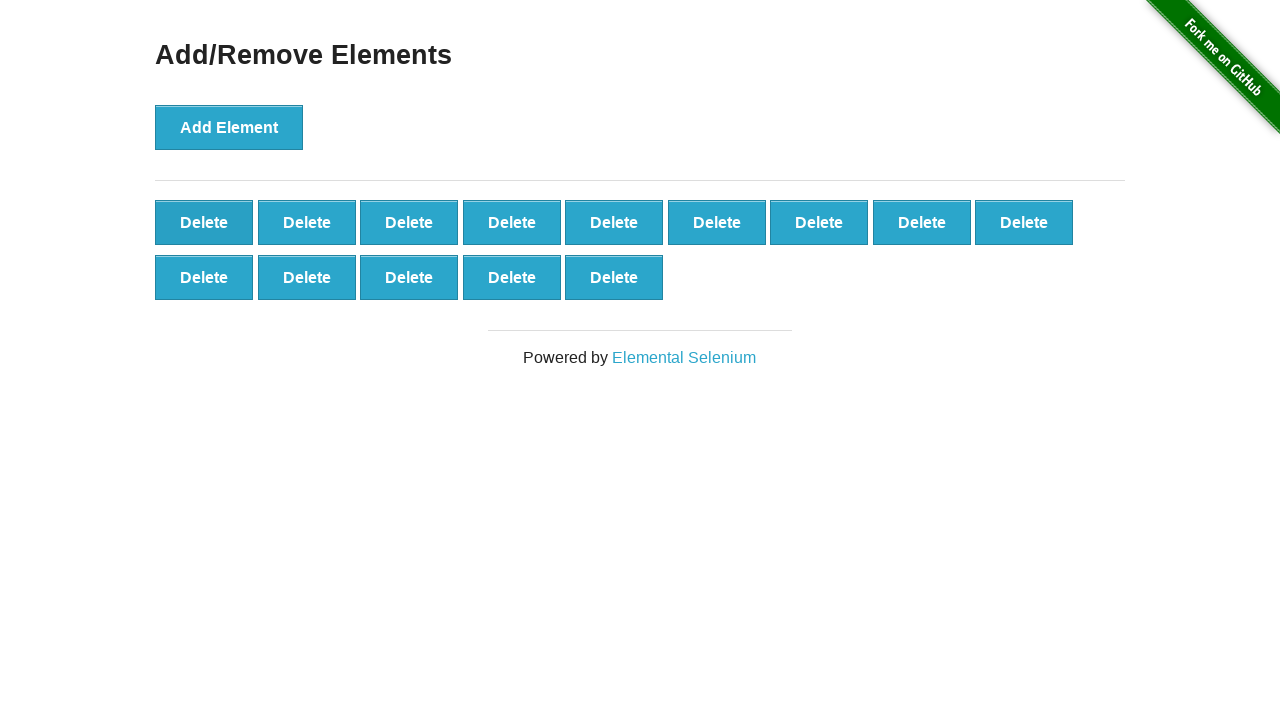

Clicked delete button (iteration 87/90) at (204, 222) on xpath=//*[@onclick='deleteElement()'] >> nth=0
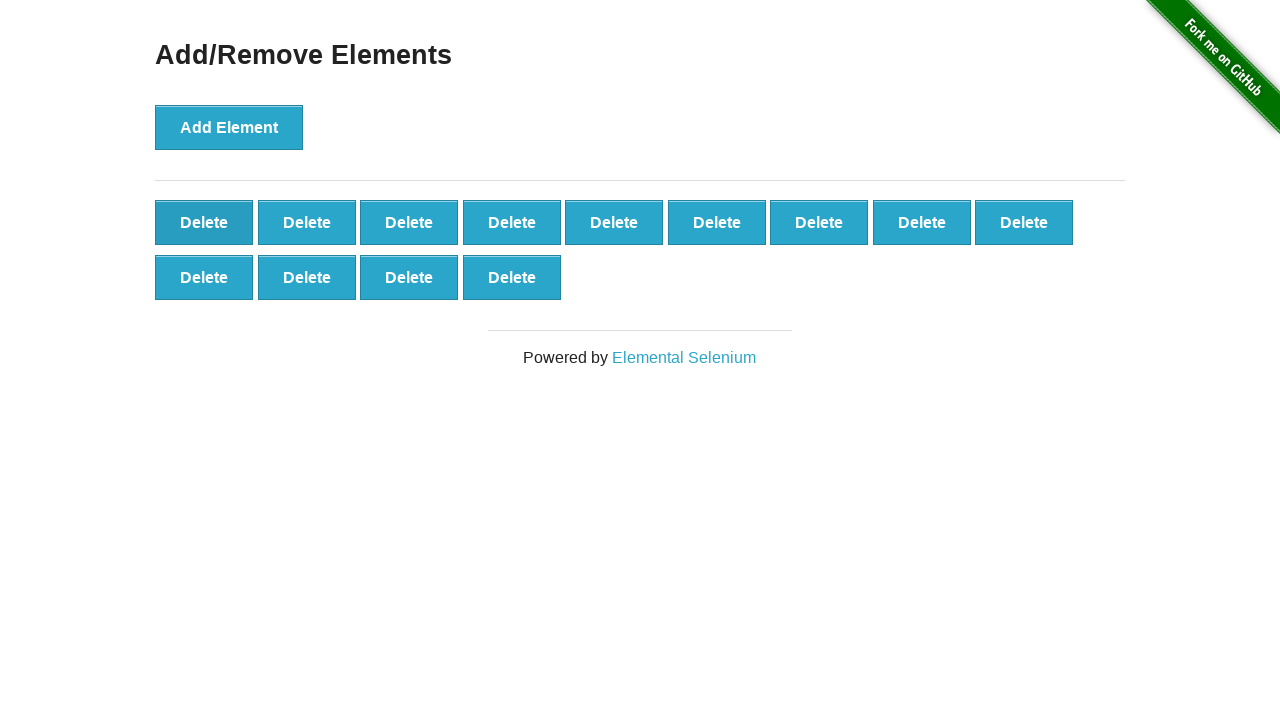

Clicked delete button (iteration 88/90) at (204, 222) on xpath=//*[@onclick='deleteElement()'] >> nth=0
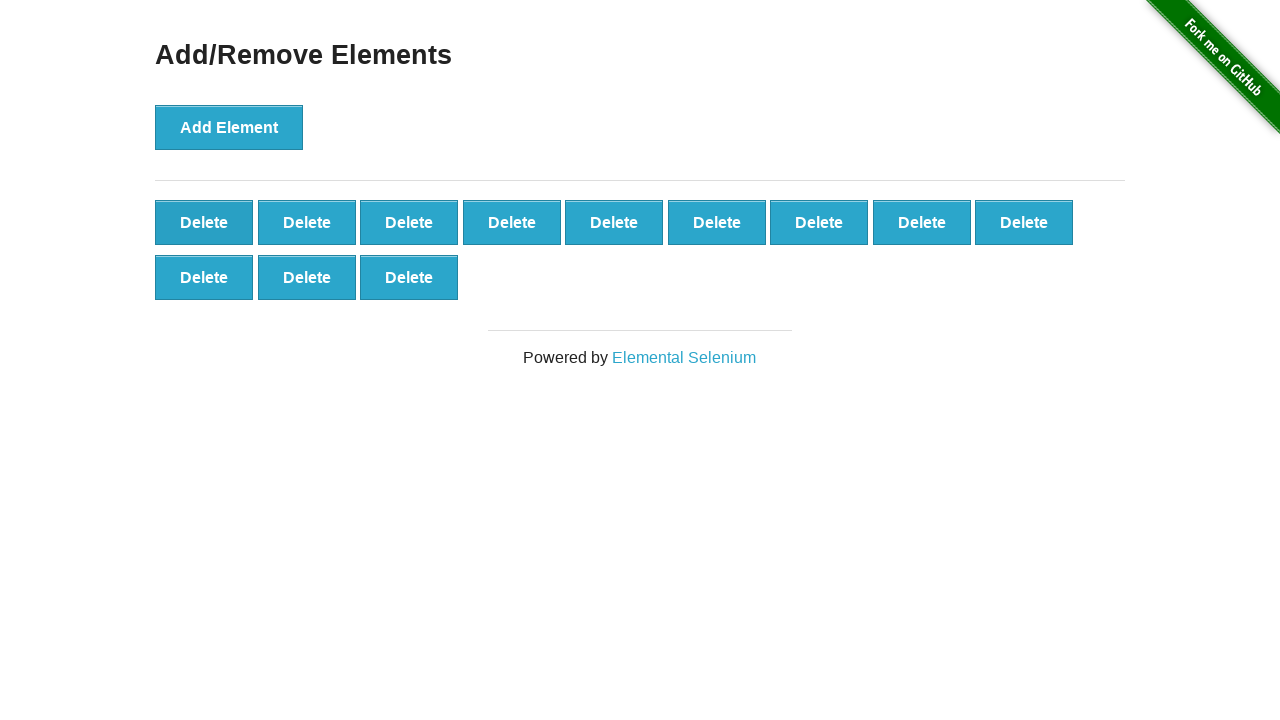

Clicked delete button (iteration 89/90) at (204, 222) on xpath=//*[@onclick='deleteElement()'] >> nth=0
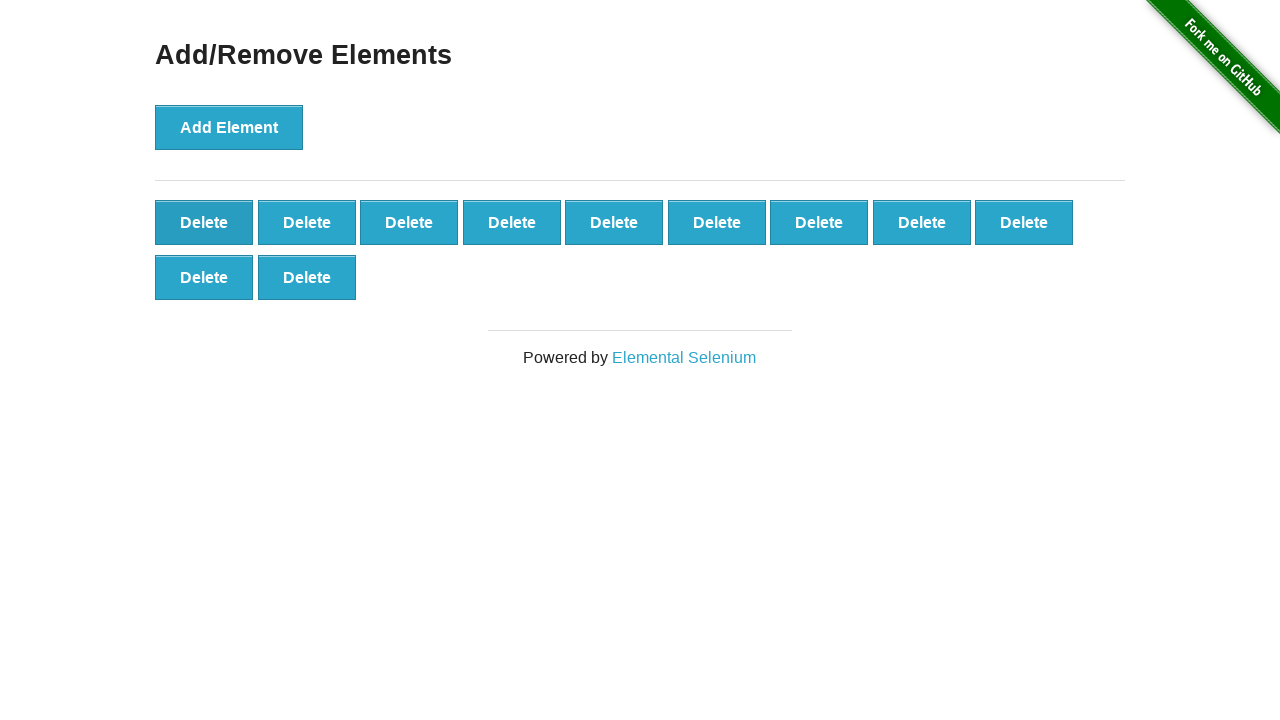

Clicked delete button (iteration 90/90) at (204, 222) on xpath=//*[@onclick='deleteElement()'] >> nth=0
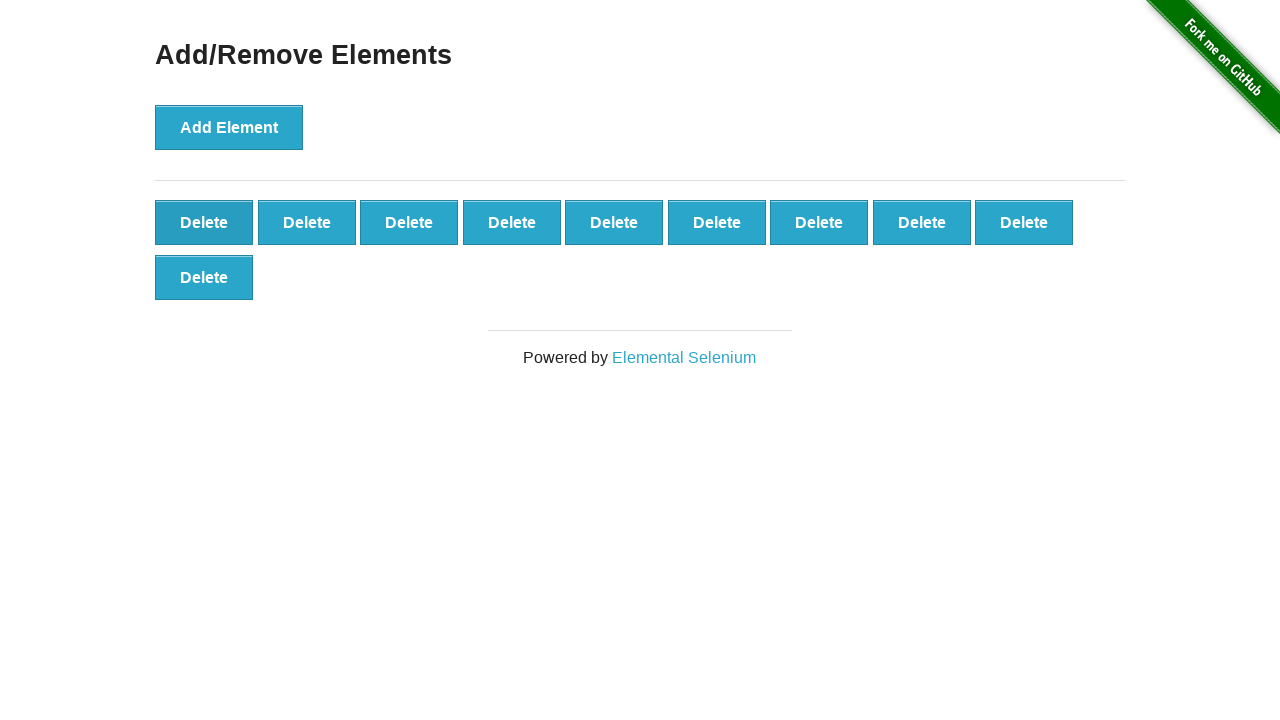

Verified 10 delete buttons remain after deletion
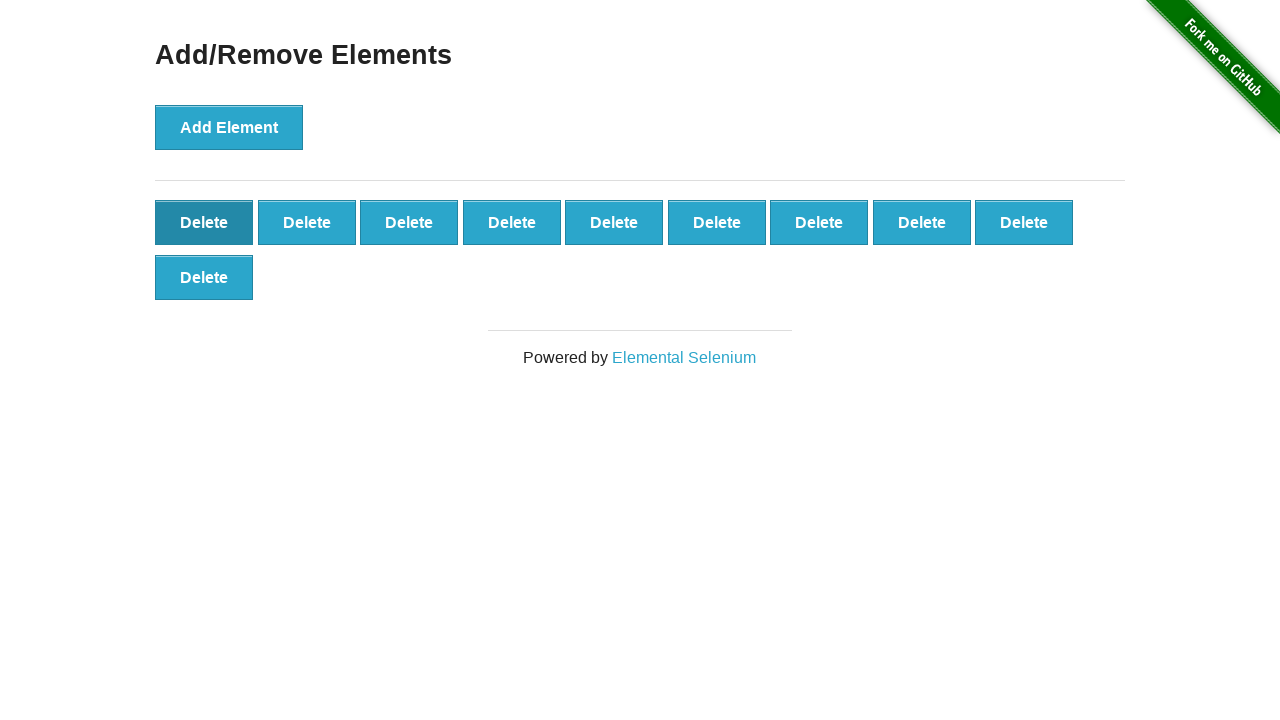

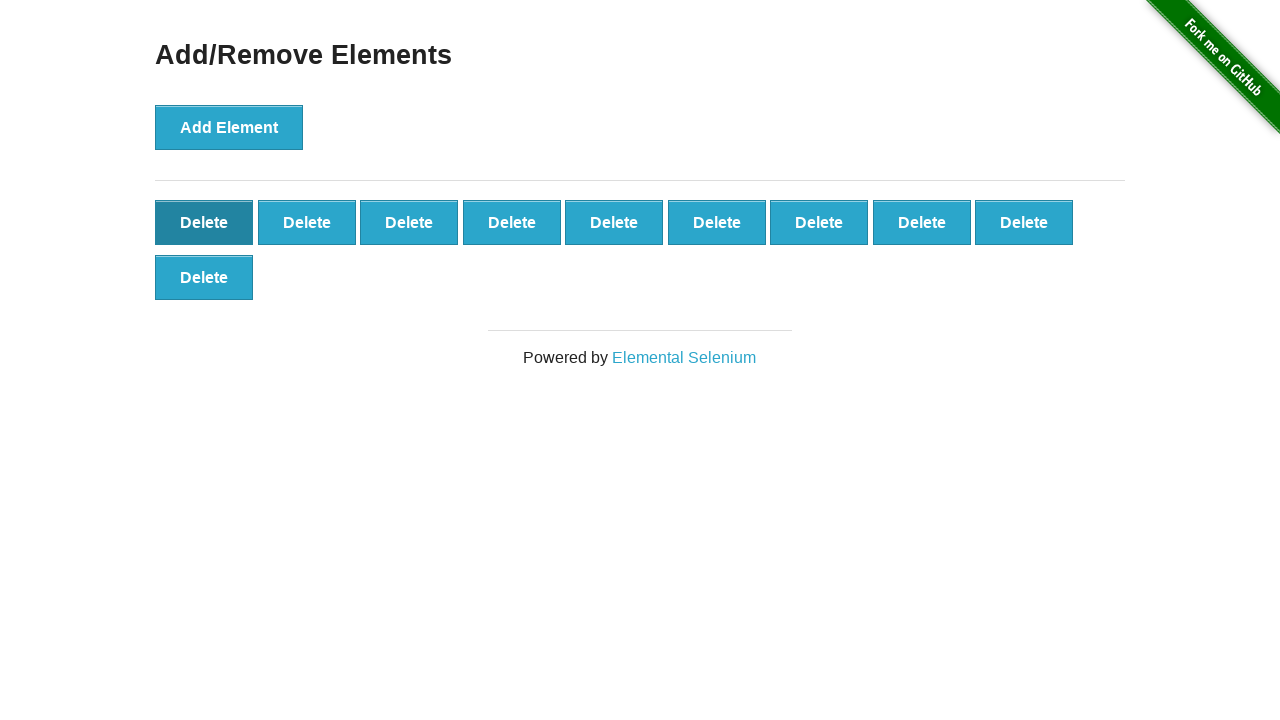